Tests the Add/Remove Elements functionality by clicking the "Add Element" button 100 times to create delete buttons, then clicking 60 delete buttons to remove them and validating the remaining count.

Starting URL: http://the-internet.herokuapp.com/add_remove_elements/

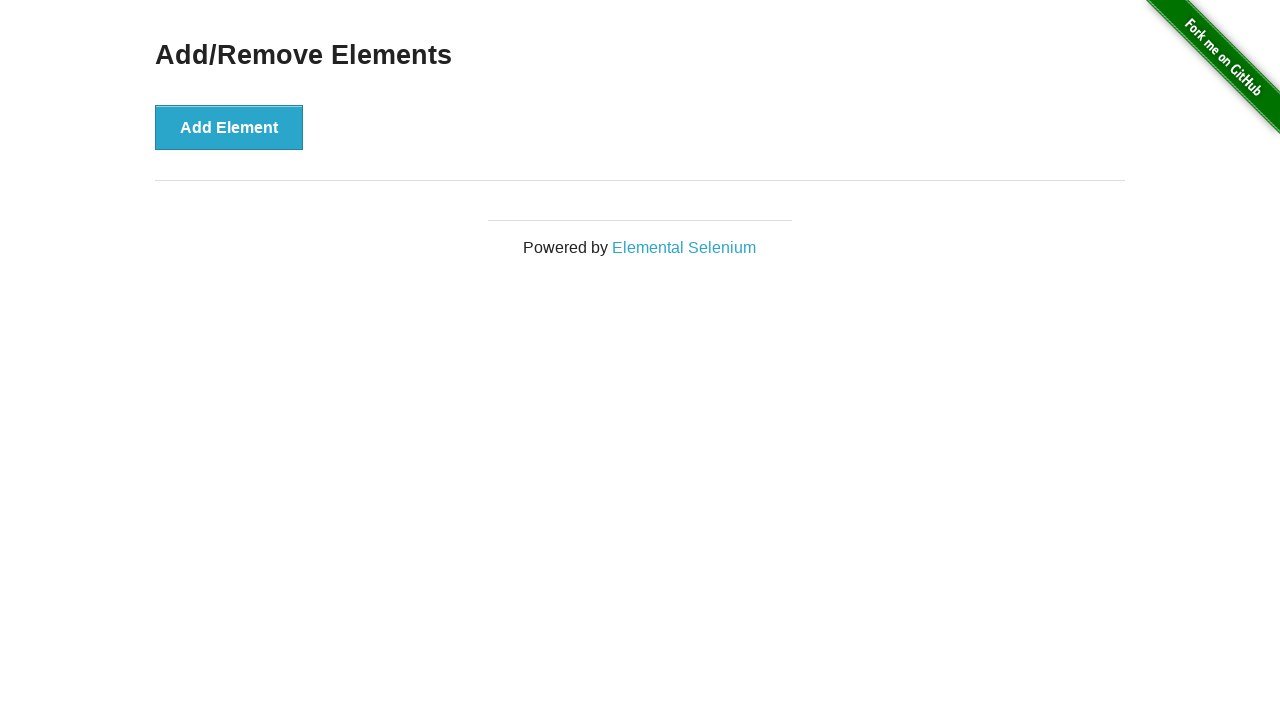

Clicked 'Add Element' button (iteration 1/100) at (229, 127) on button[onclick='addElement()']
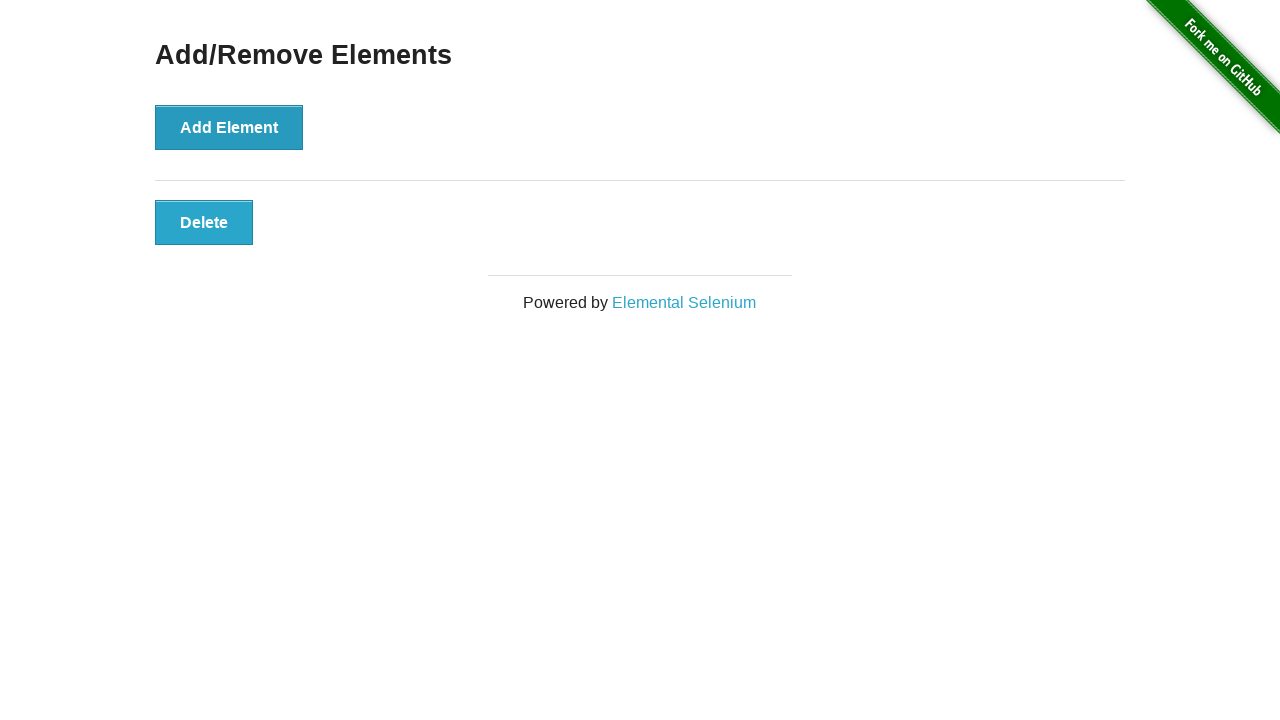

Clicked 'Add Element' button (iteration 2/100) at (229, 127) on button[onclick='addElement()']
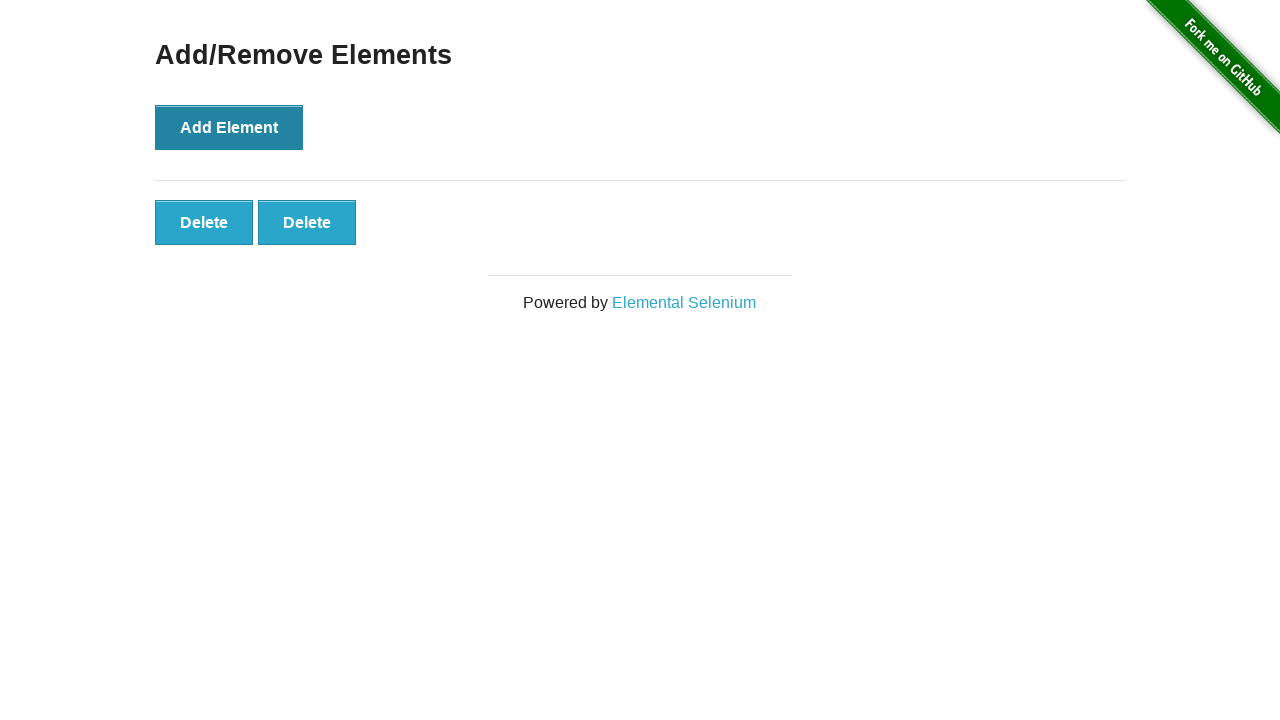

Clicked 'Add Element' button (iteration 3/100) at (229, 127) on button[onclick='addElement()']
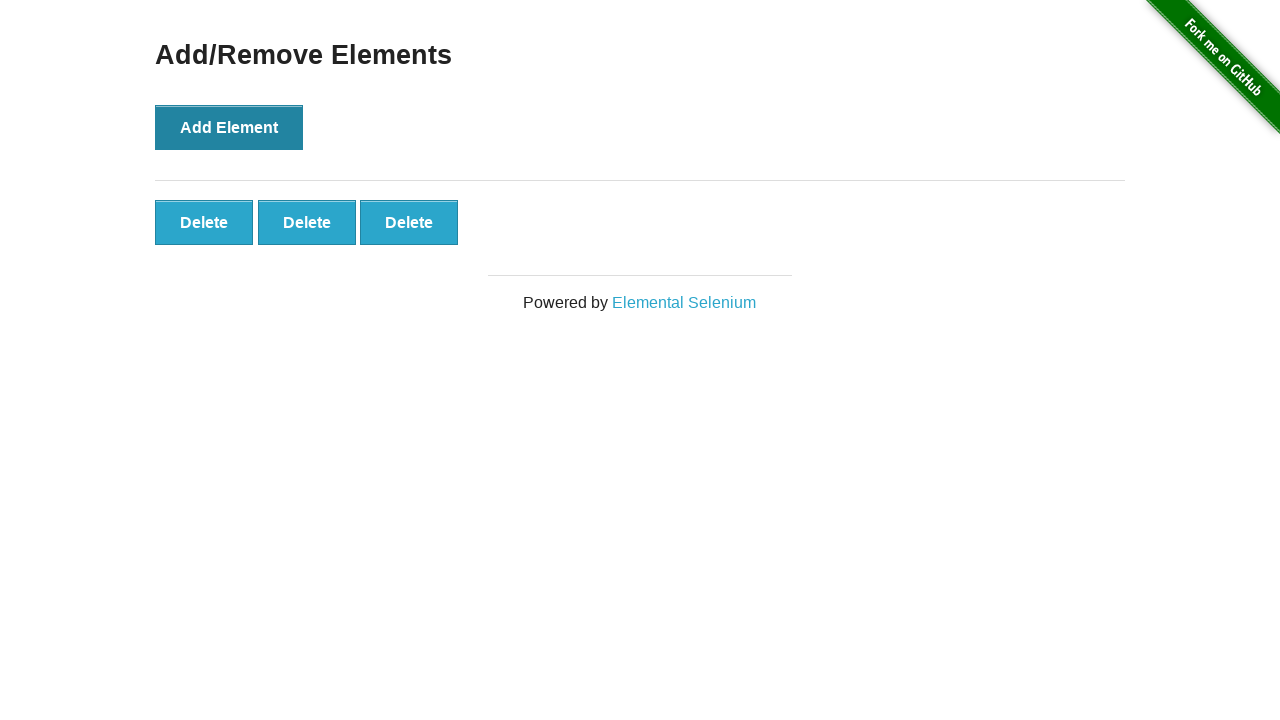

Clicked 'Add Element' button (iteration 4/100) at (229, 127) on button[onclick='addElement()']
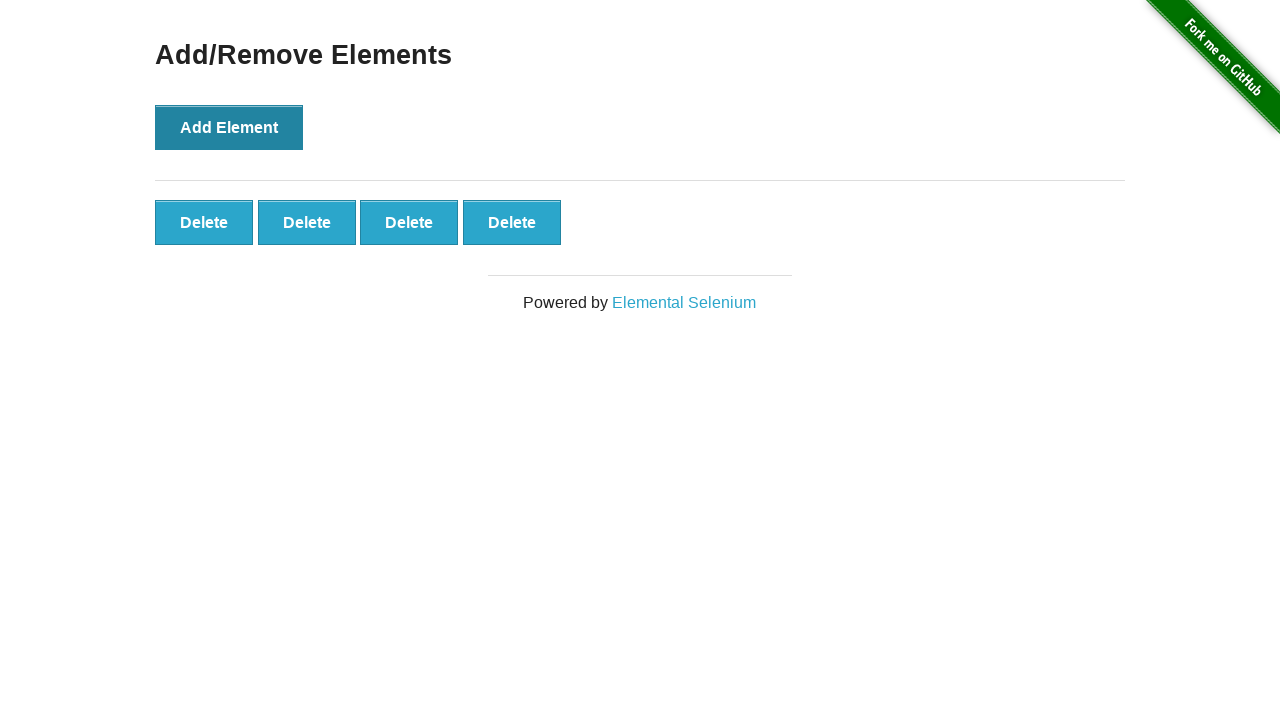

Clicked 'Add Element' button (iteration 5/100) at (229, 127) on button[onclick='addElement()']
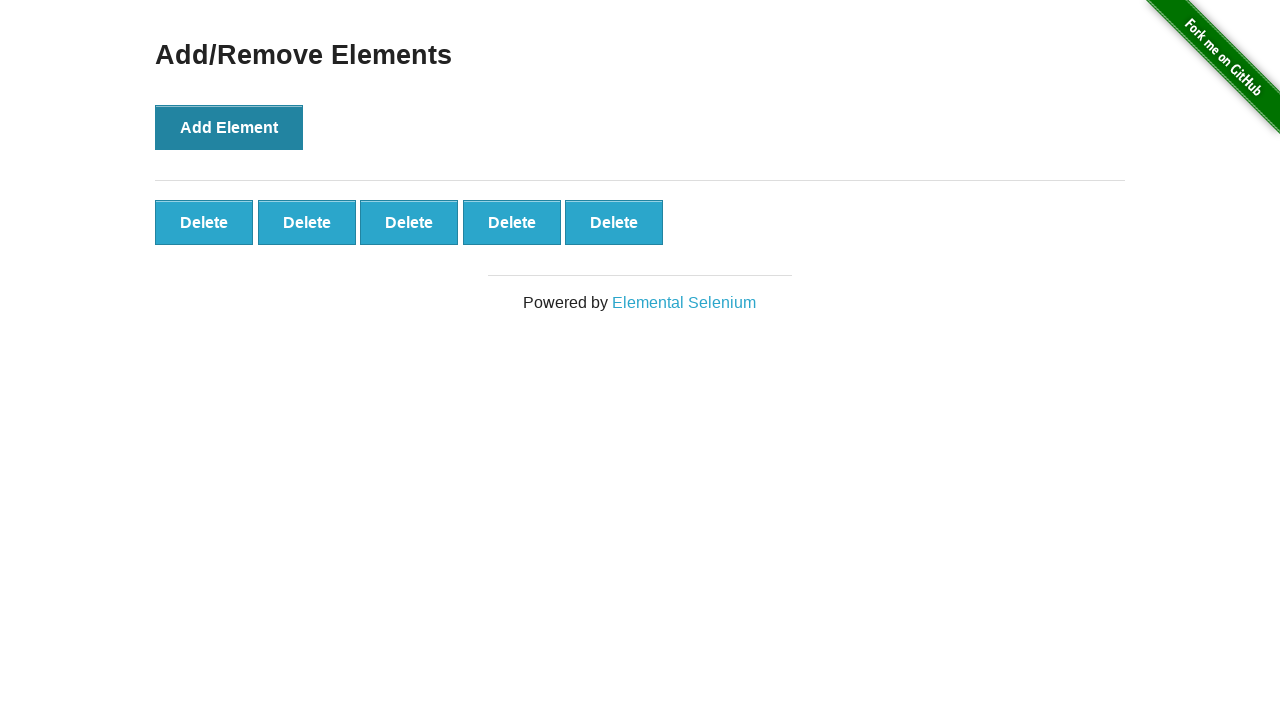

Clicked 'Add Element' button (iteration 6/100) at (229, 127) on button[onclick='addElement()']
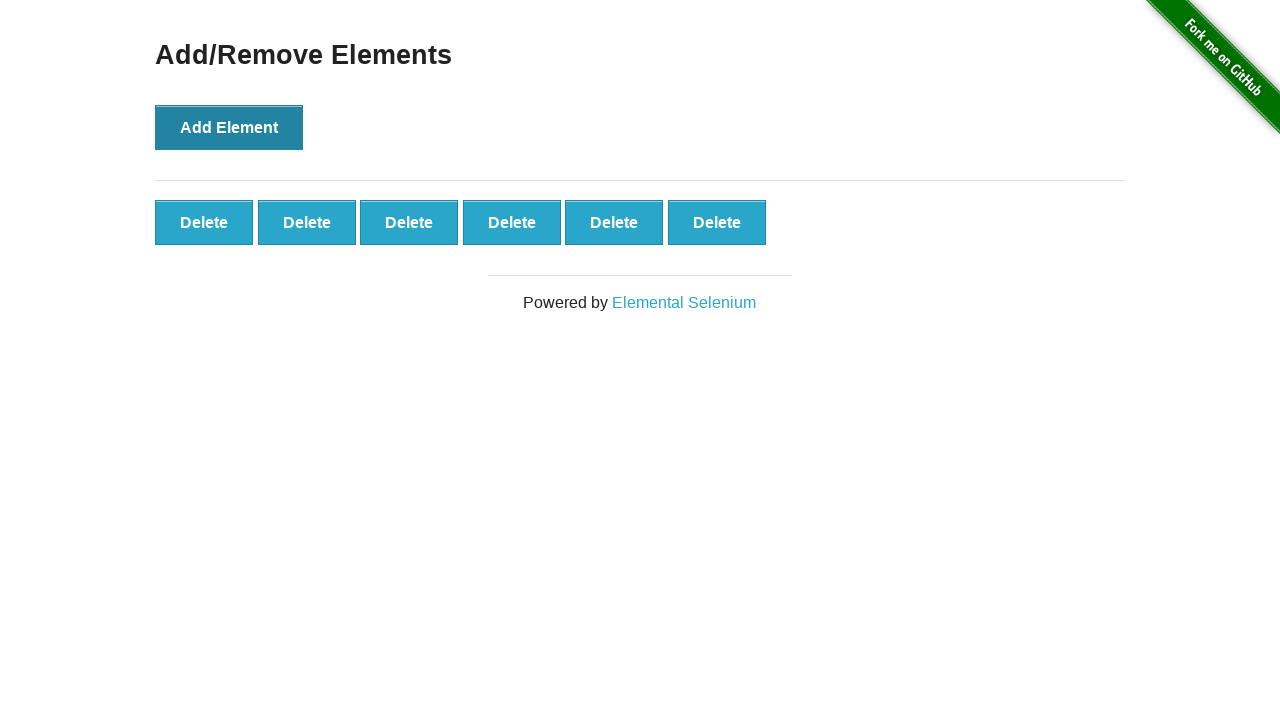

Clicked 'Add Element' button (iteration 7/100) at (229, 127) on button[onclick='addElement()']
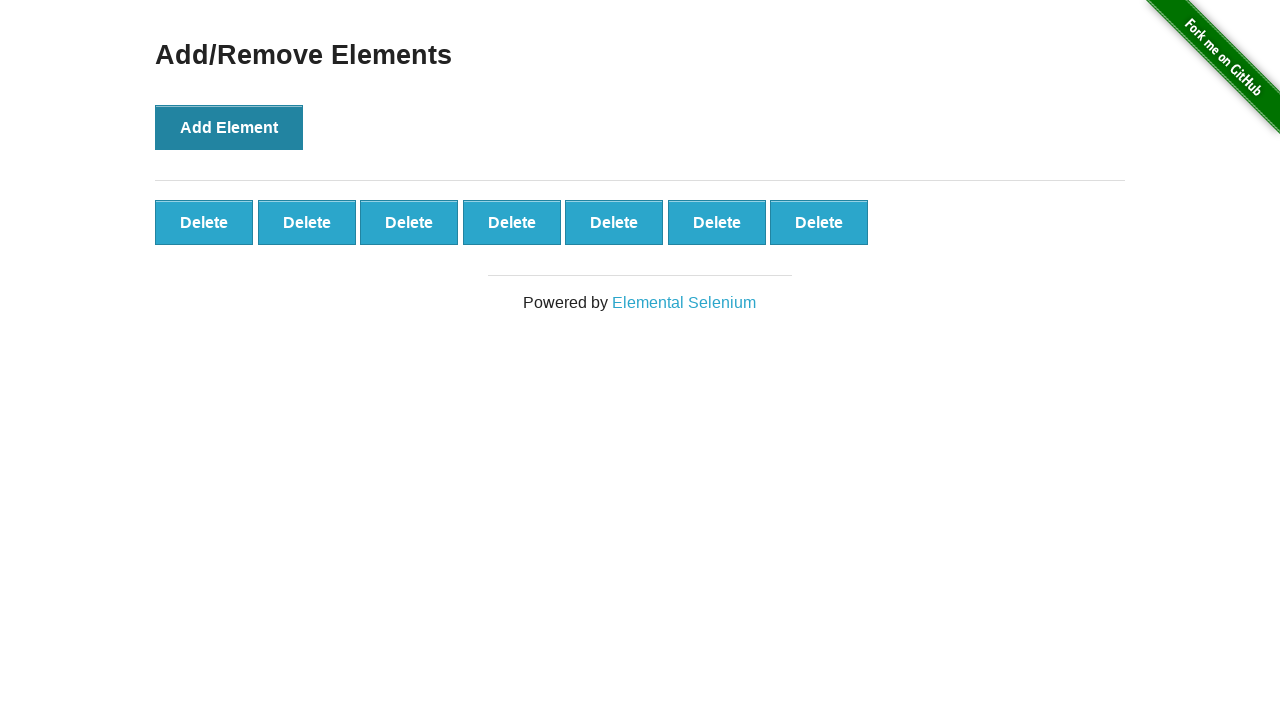

Clicked 'Add Element' button (iteration 8/100) at (229, 127) on button[onclick='addElement()']
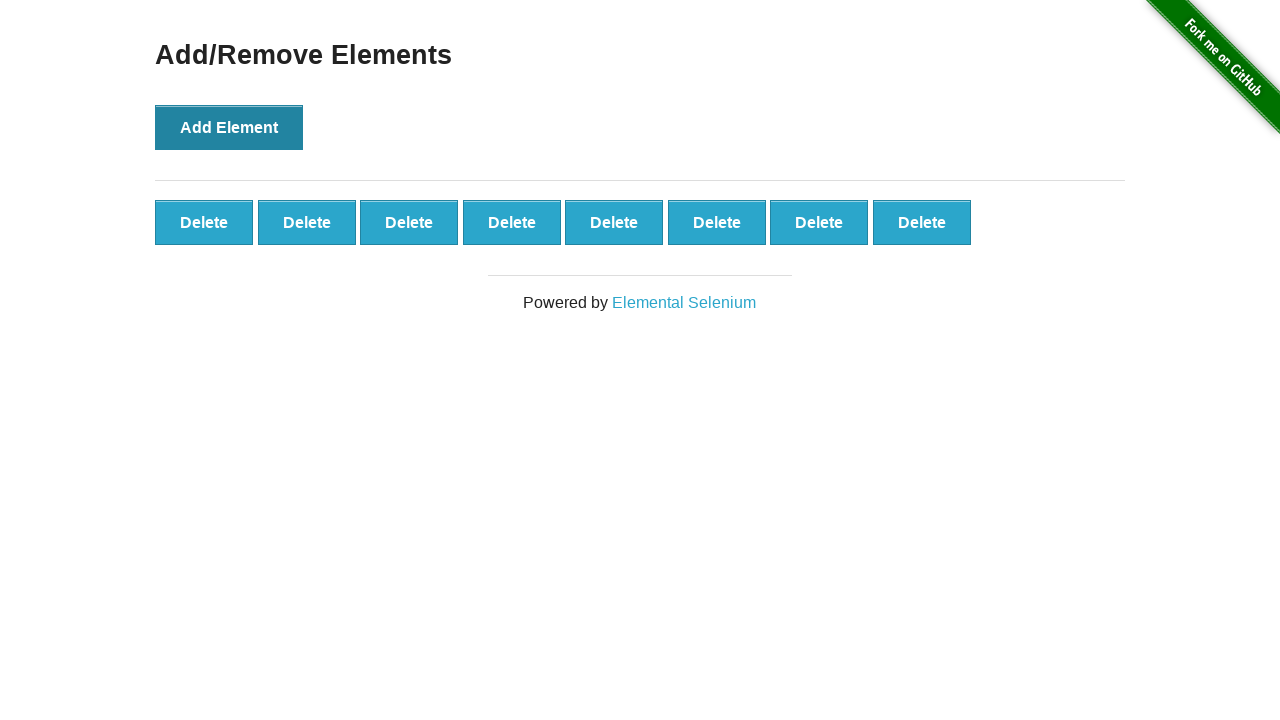

Clicked 'Add Element' button (iteration 9/100) at (229, 127) on button[onclick='addElement()']
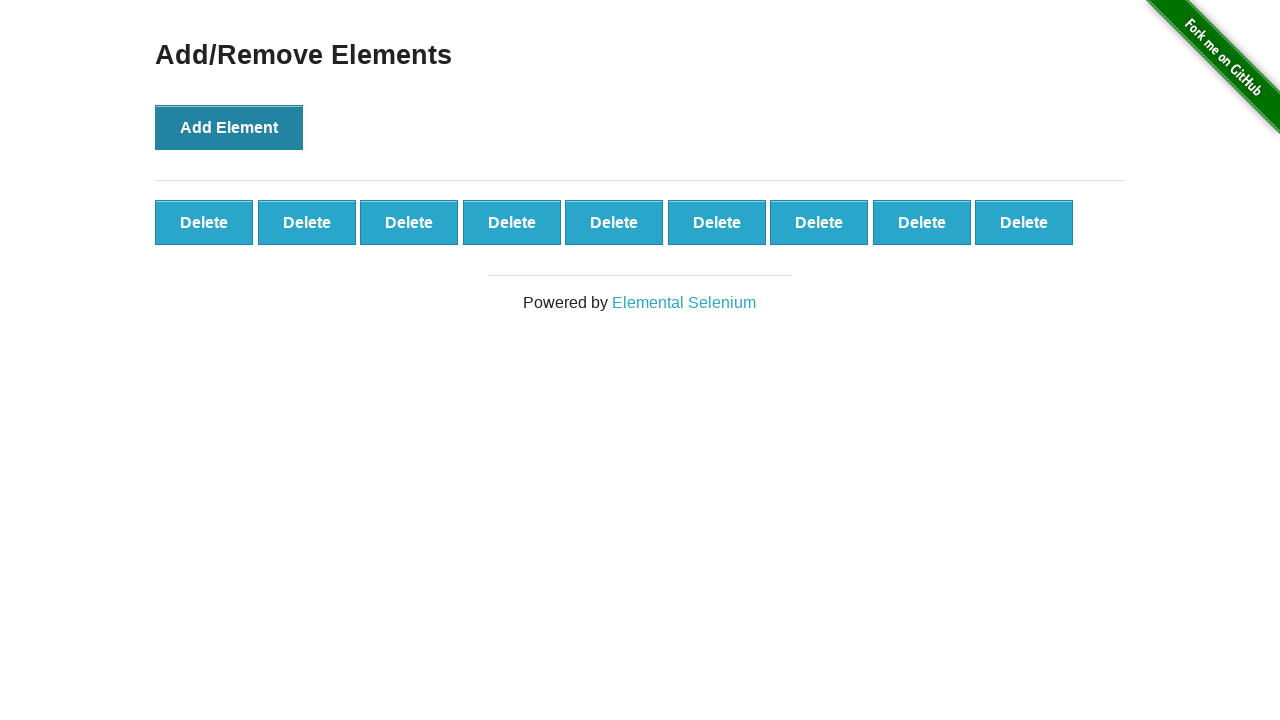

Clicked 'Add Element' button (iteration 10/100) at (229, 127) on button[onclick='addElement()']
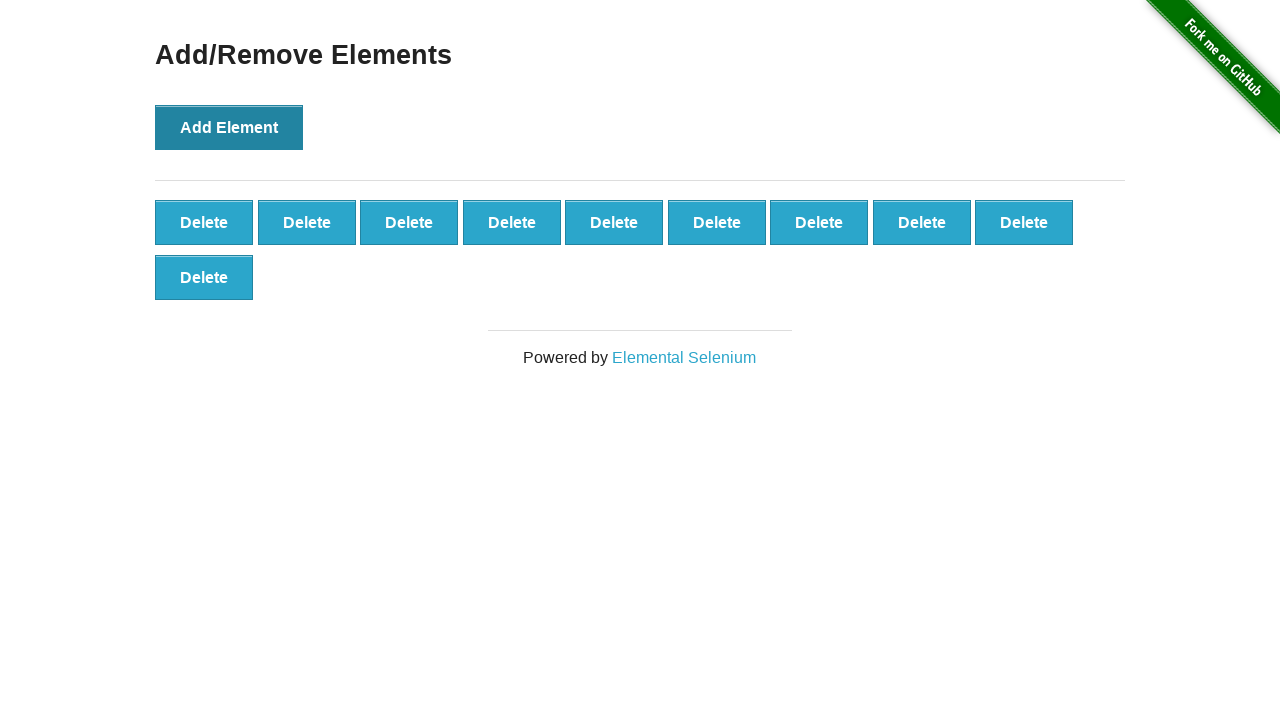

Clicked 'Add Element' button (iteration 11/100) at (229, 127) on button[onclick='addElement()']
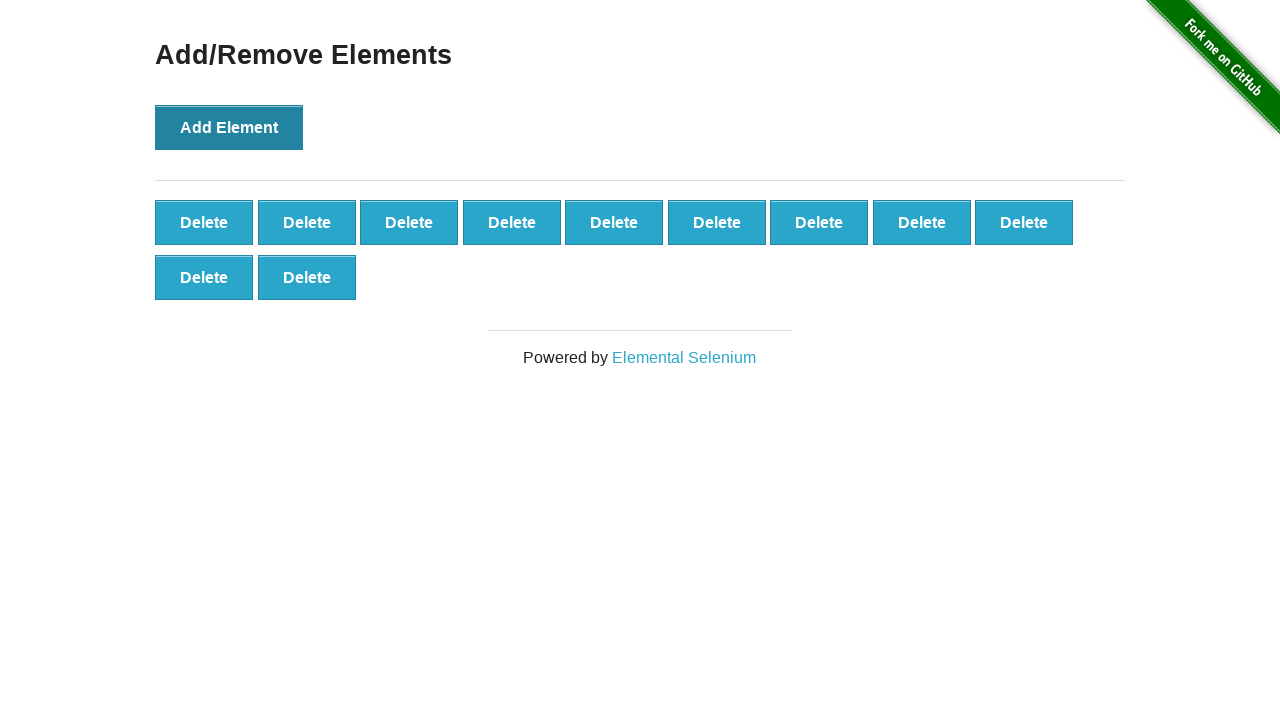

Clicked 'Add Element' button (iteration 12/100) at (229, 127) on button[onclick='addElement()']
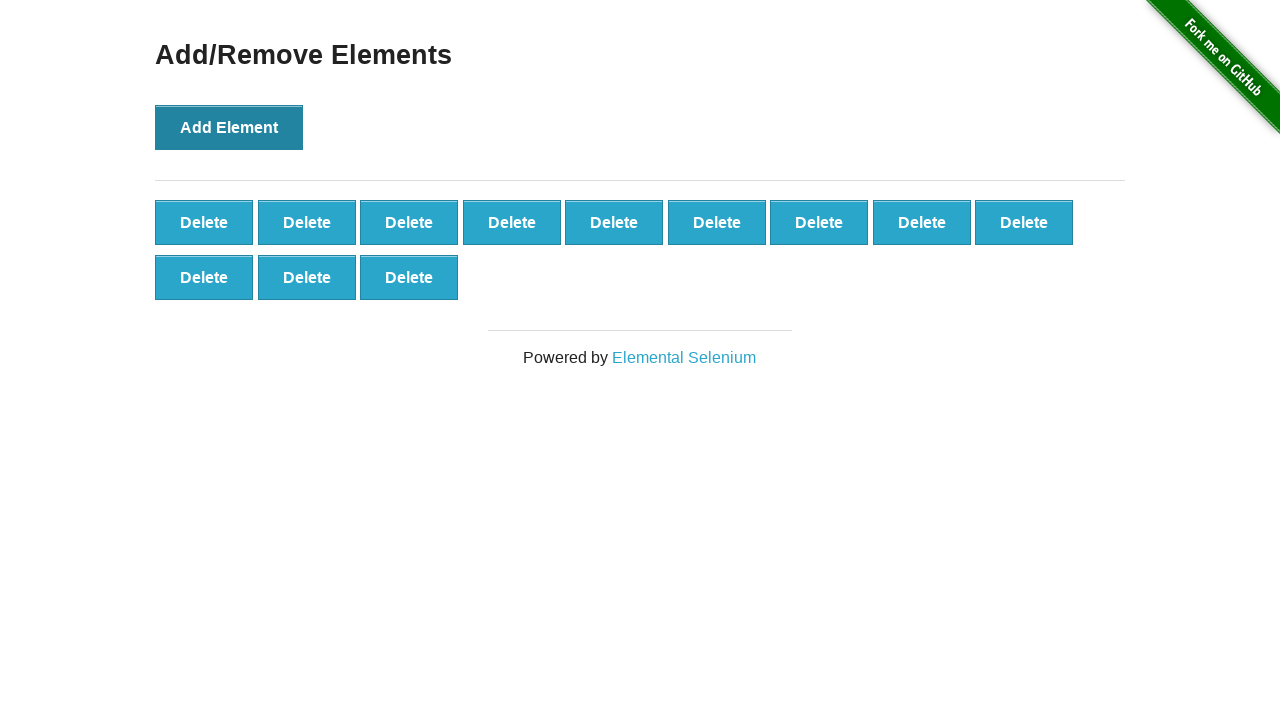

Clicked 'Add Element' button (iteration 13/100) at (229, 127) on button[onclick='addElement()']
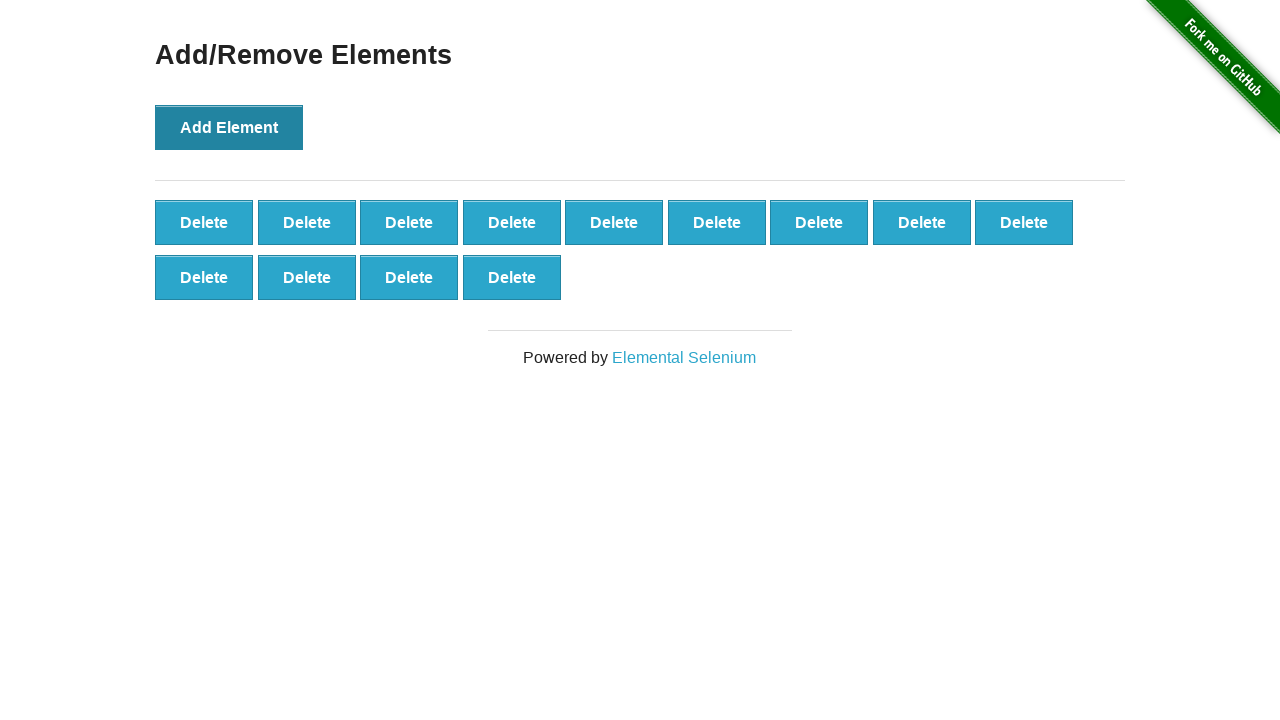

Clicked 'Add Element' button (iteration 14/100) at (229, 127) on button[onclick='addElement()']
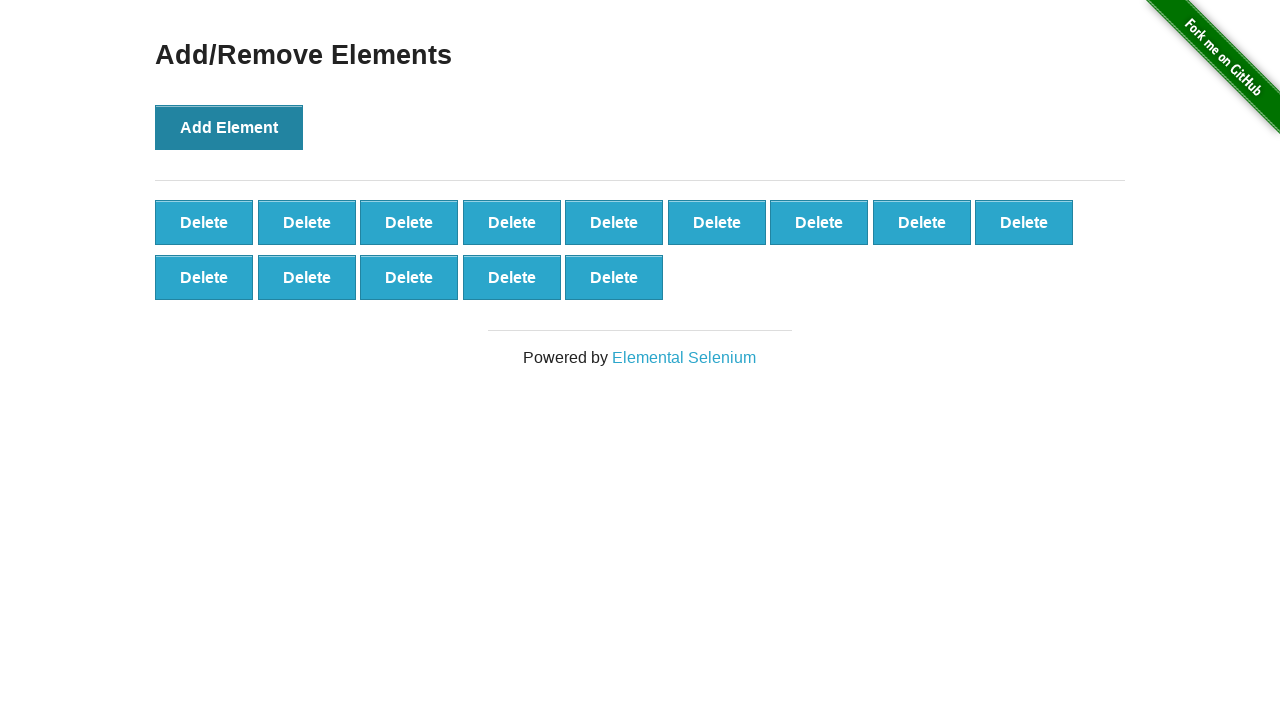

Clicked 'Add Element' button (iteration 15/100) at (229, 127) on button[onclick='addElement()']
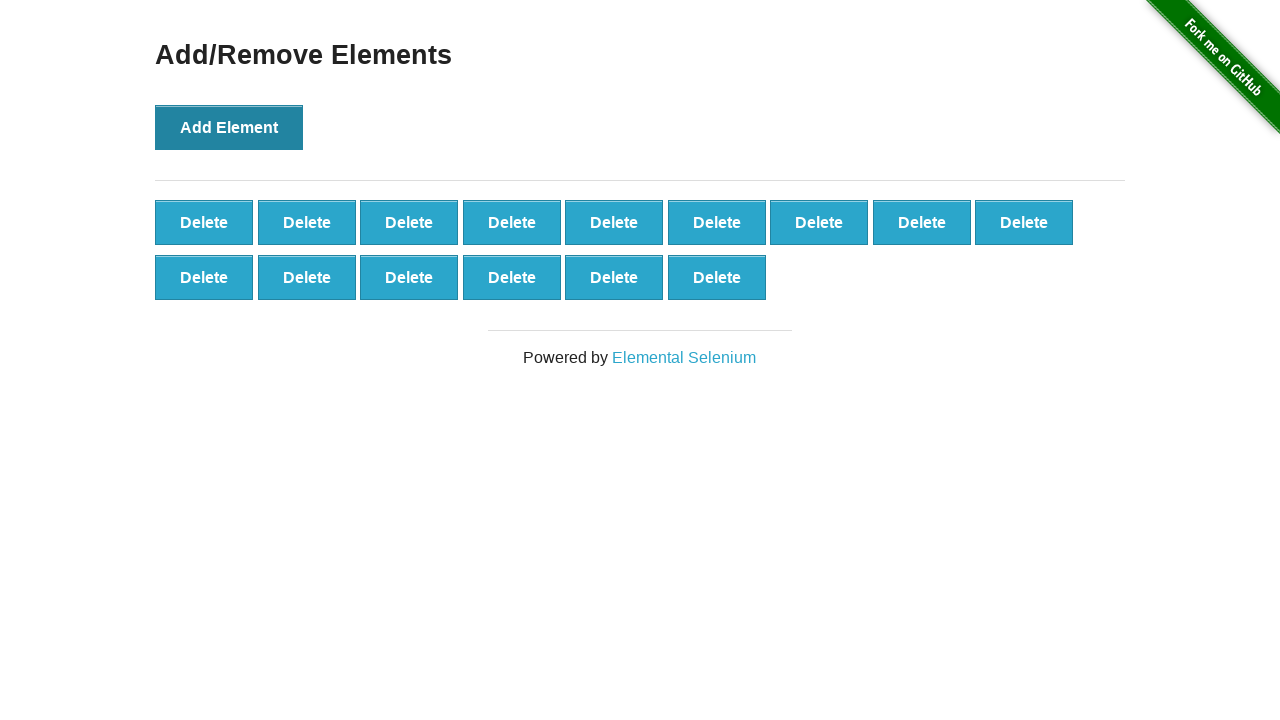

Clicked 'Add Element' button (iteration 16/100) at (229, 127) on button[onclick='addElement()']
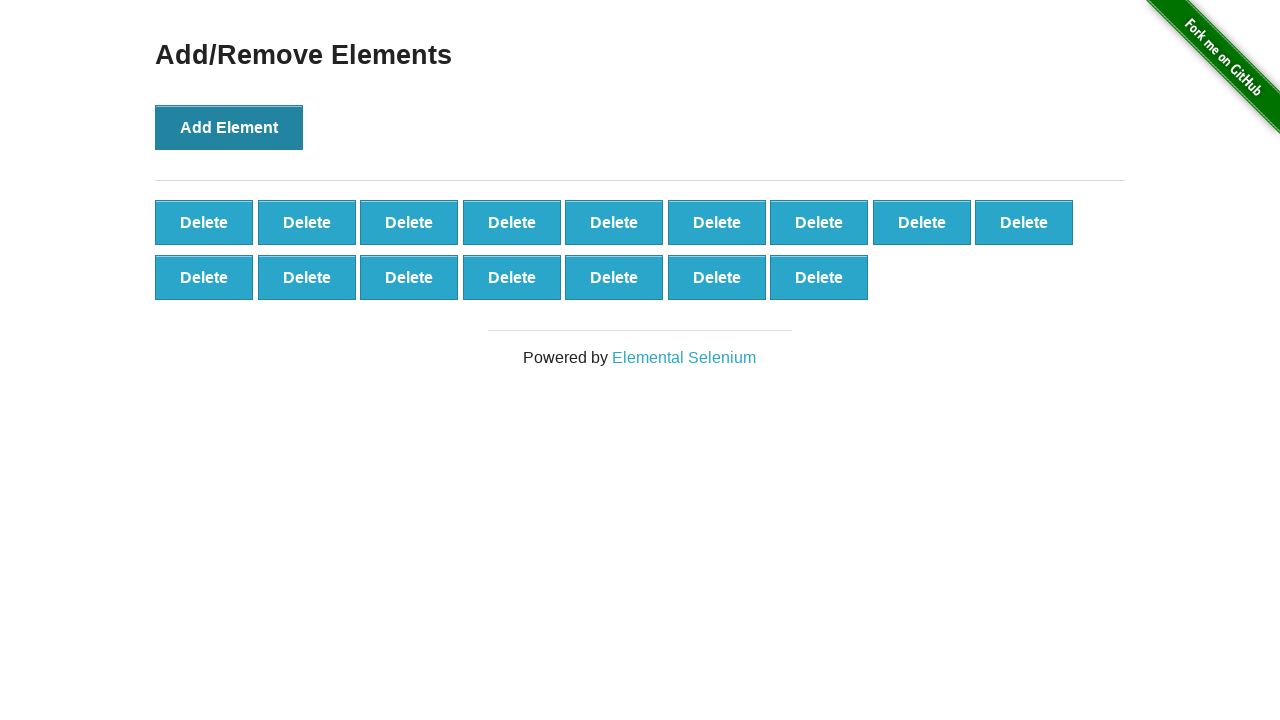

Clicked 'Add Element' button (iteration 17/100) at (229, 127) on button[onclick='addElement()']
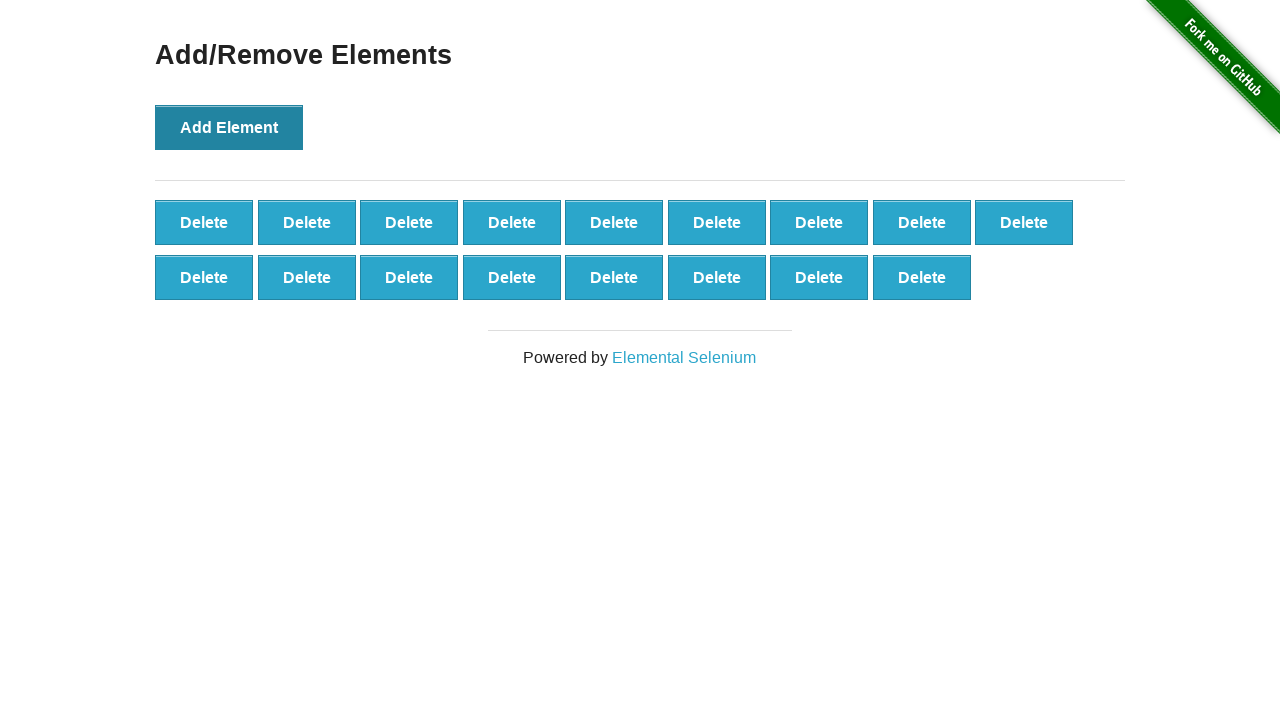

Clicked 'Add Element' button (iteration 18/100) at (229, 127) on button[onclick='addElement()']
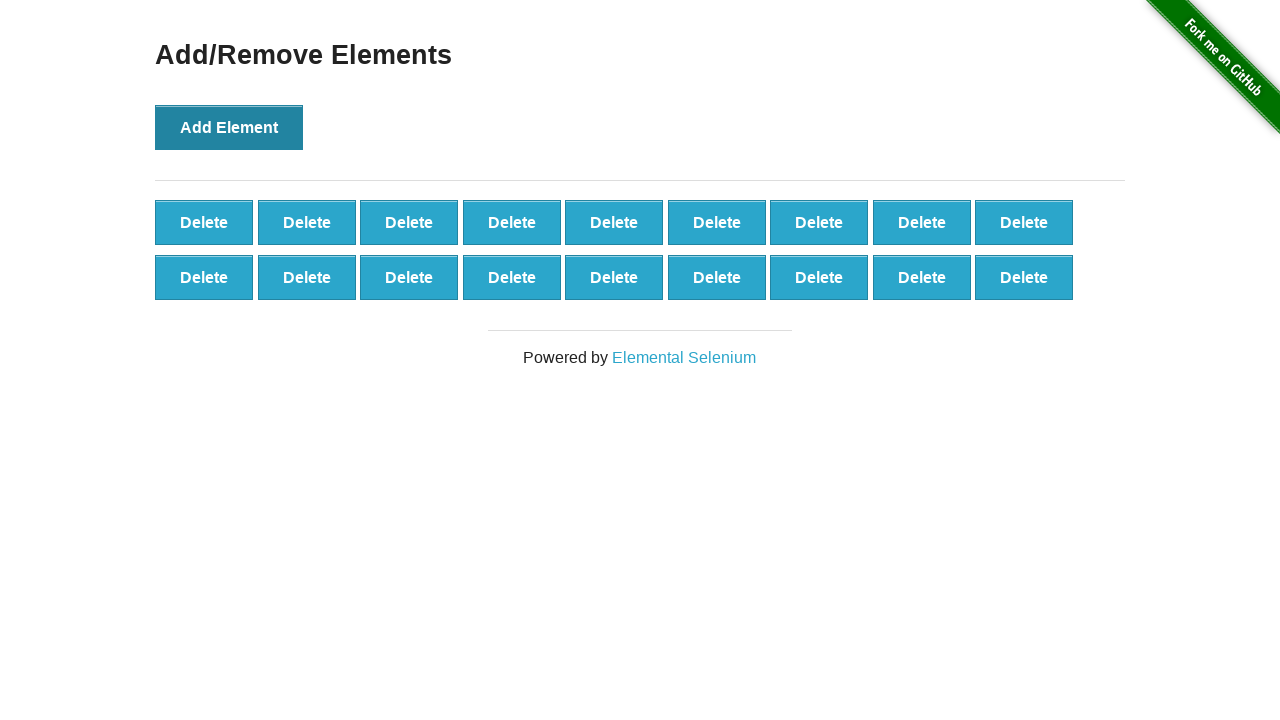

Clicked 'Add Element' button (iteration 19/100) at (229, 127) on button[onclick='addElement()']
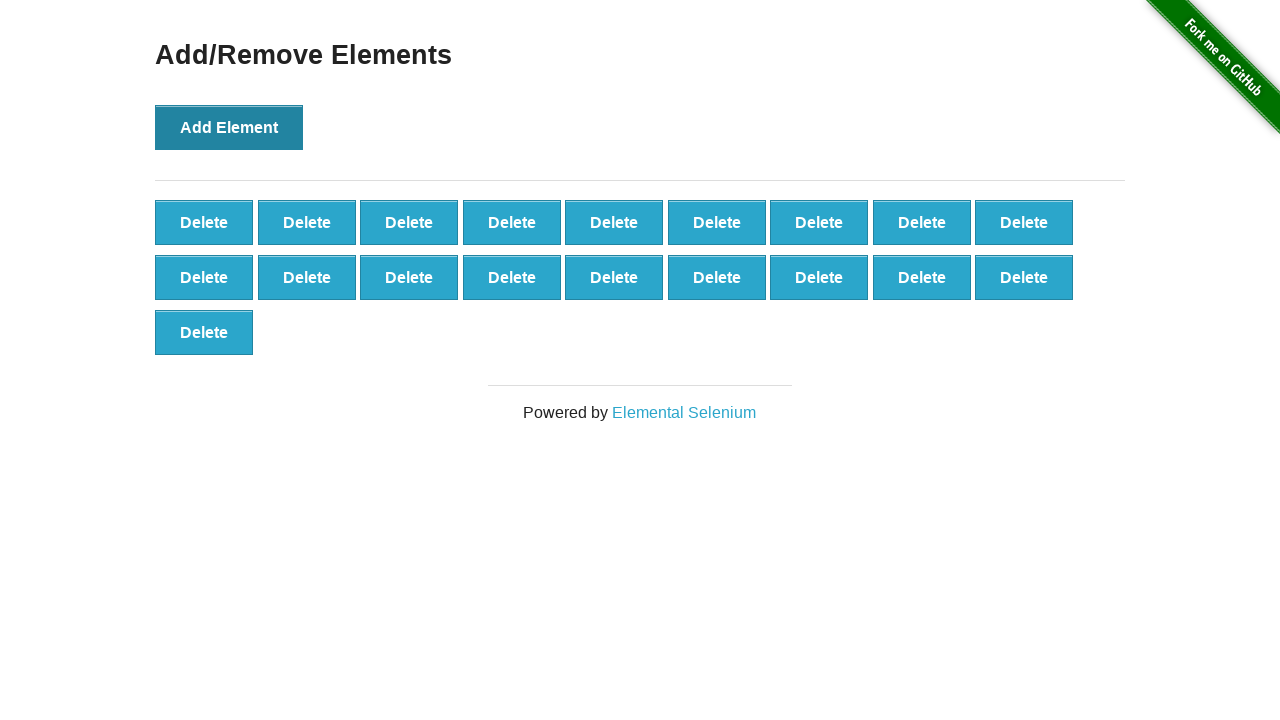

Clicked 'Add Element' button (iteration 20/100) at (229, 127) on button[onclick='addElement()']
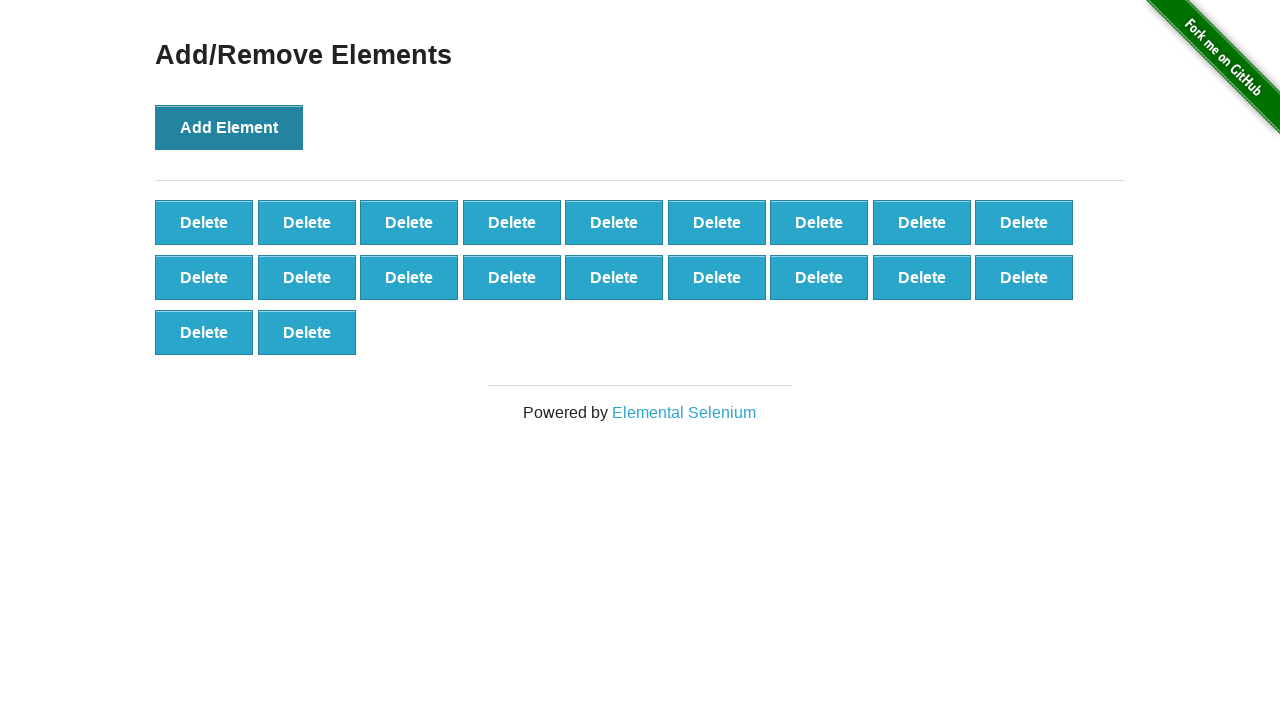

Clicked 'Add Element' button (iteration 21/100) at (229, 127) on button[onclick='addElement()']
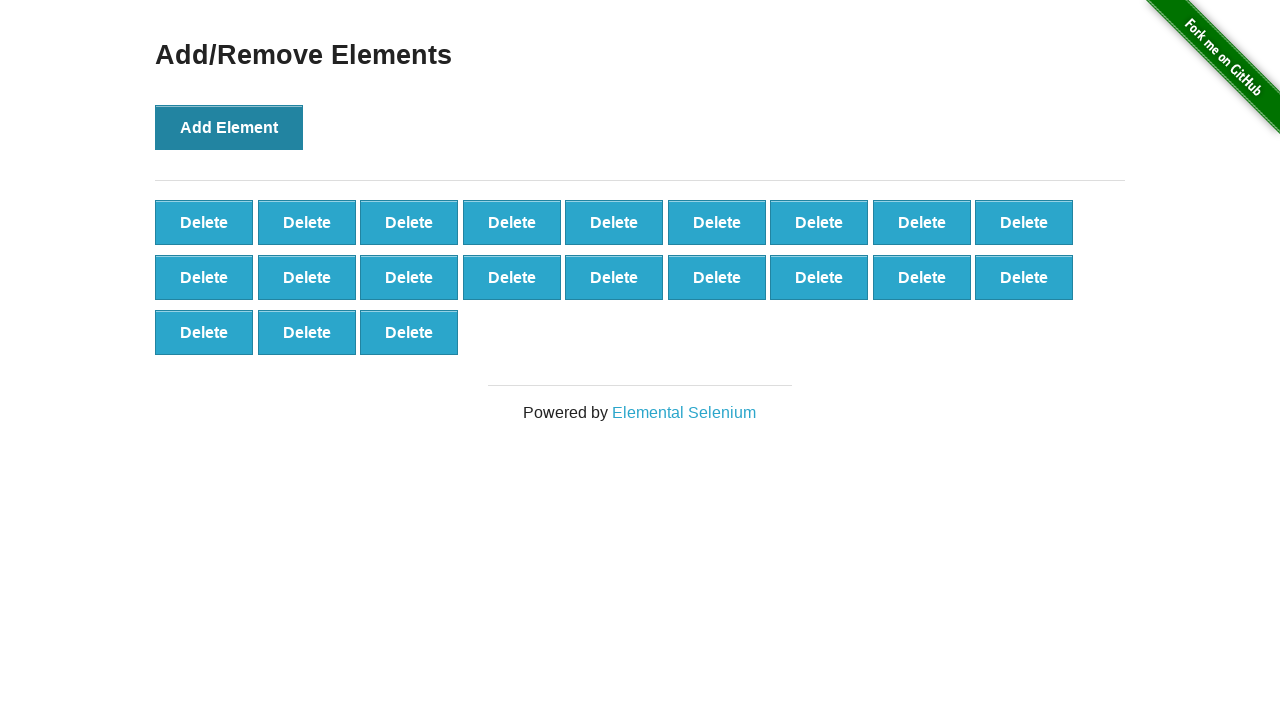

Clicked 'Add Element' button (iteration 22/100) at (229, 127) on button[onclick='addElement()']
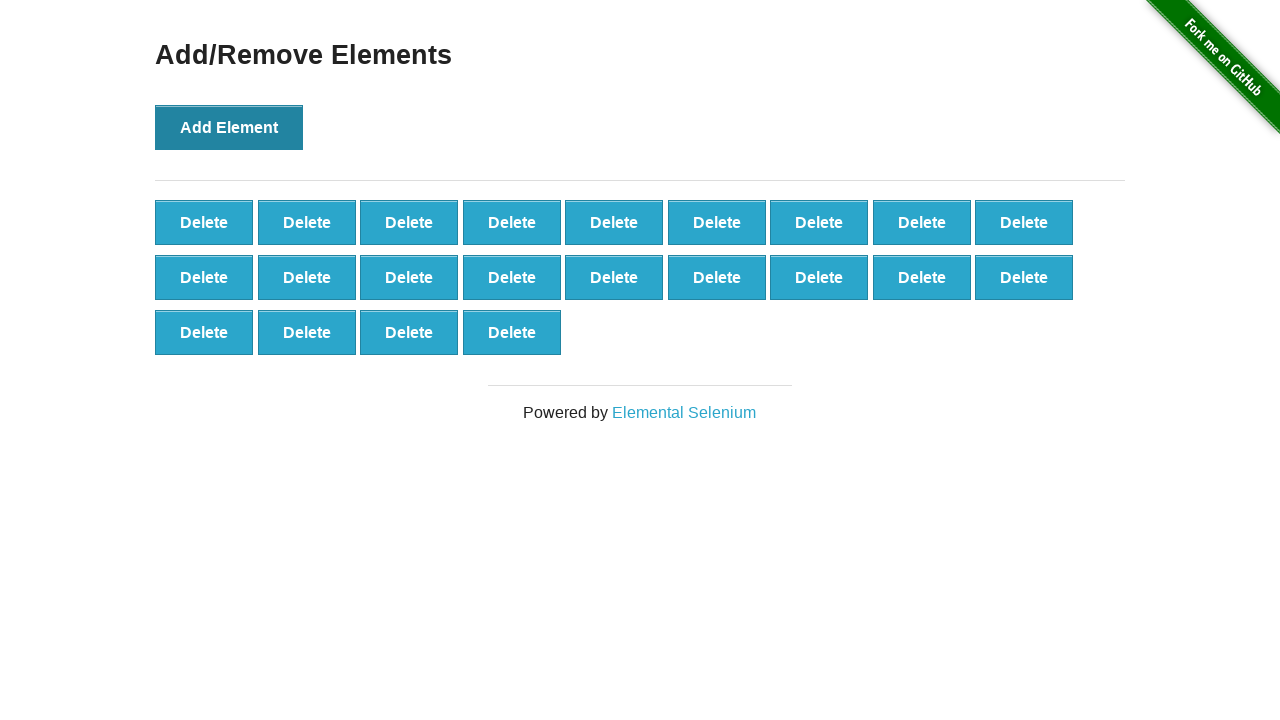

Clicked 'Add Element' button (iteration 23/100) at (229, 127) on button[onclick='addElement()']
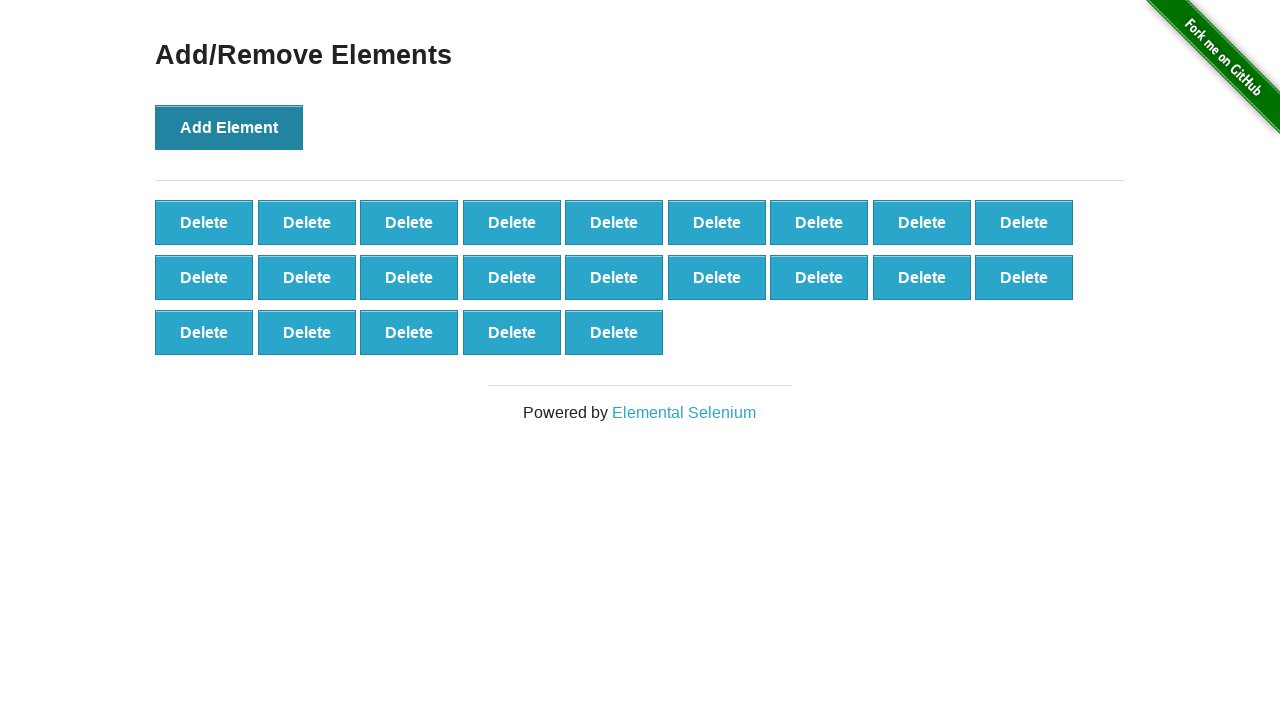

Clicked 'Add Element' button (iteration 24/100) at (229, 127) on button[onclick='addElement()']
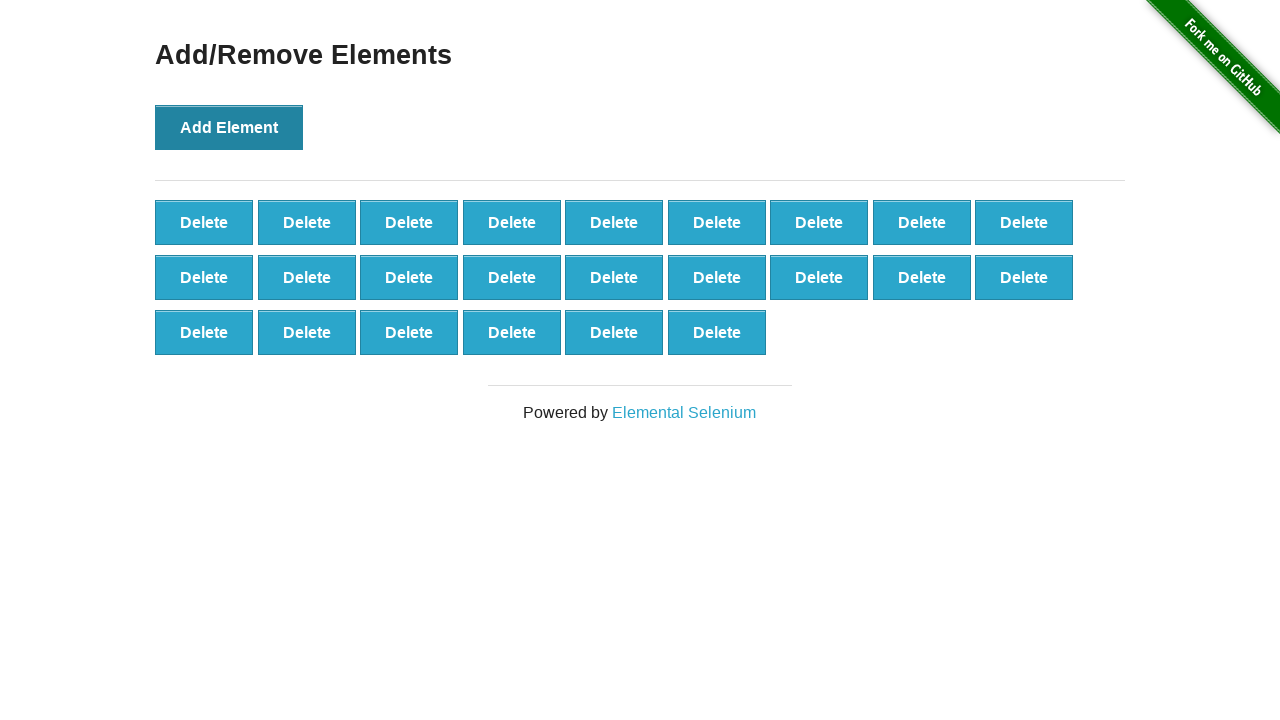

Clicked 'Add Element' button (iteration 25/100) at (229, 127) on button[onclick='addElement()']
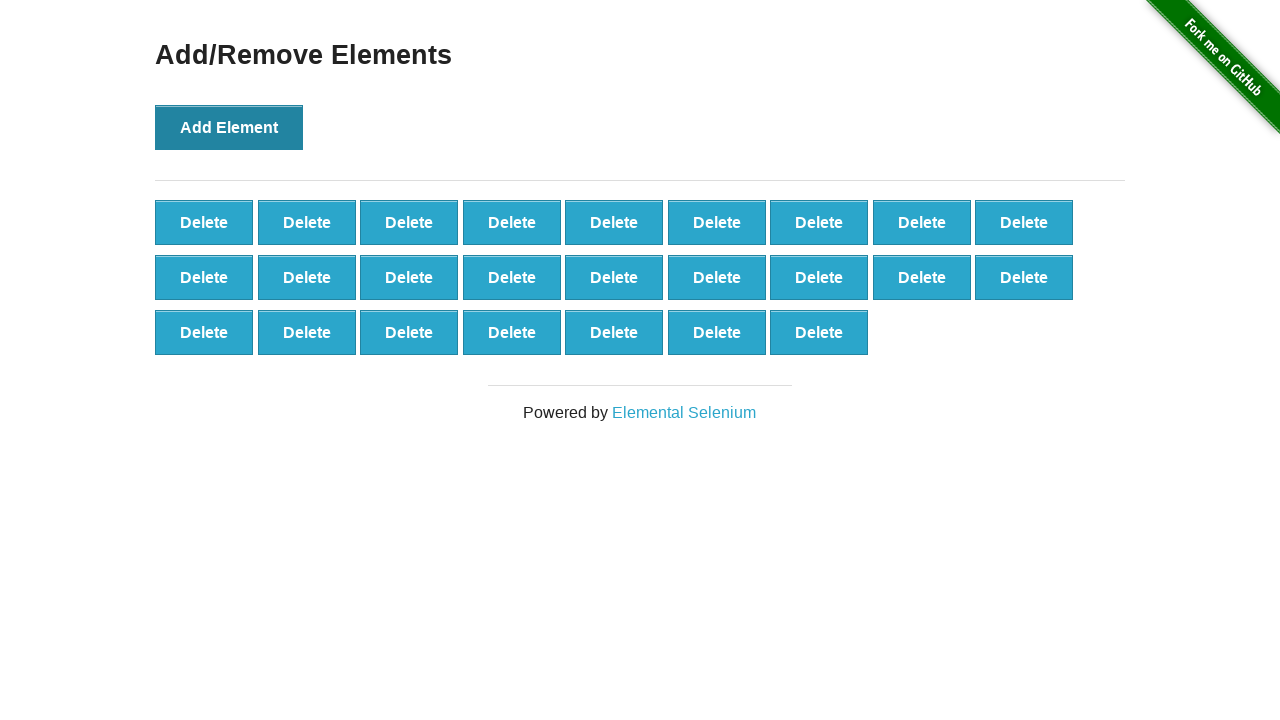

Clicked 'Add Element' button (iteration 26/100) at (229, 127) on button[onclick='addElement()']
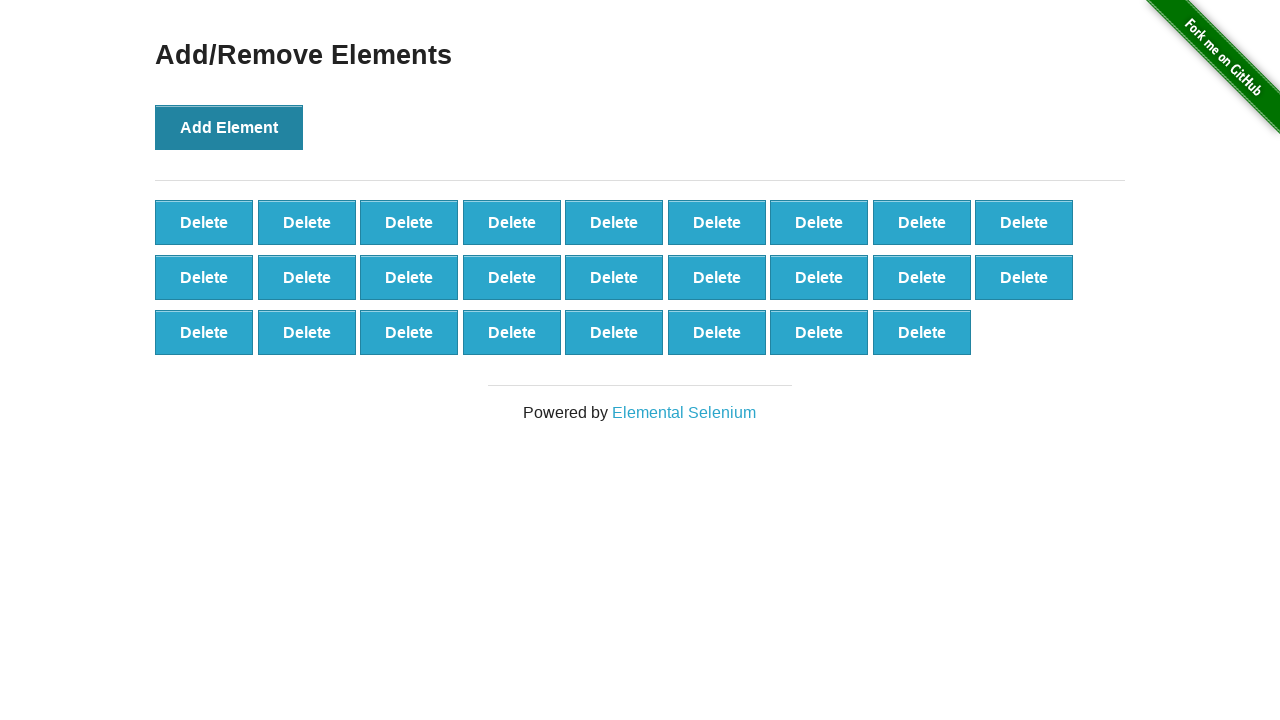

Clicked 'Add Element' button (iteration 27/100) at (229, 127) on button[onclick='addElement()']
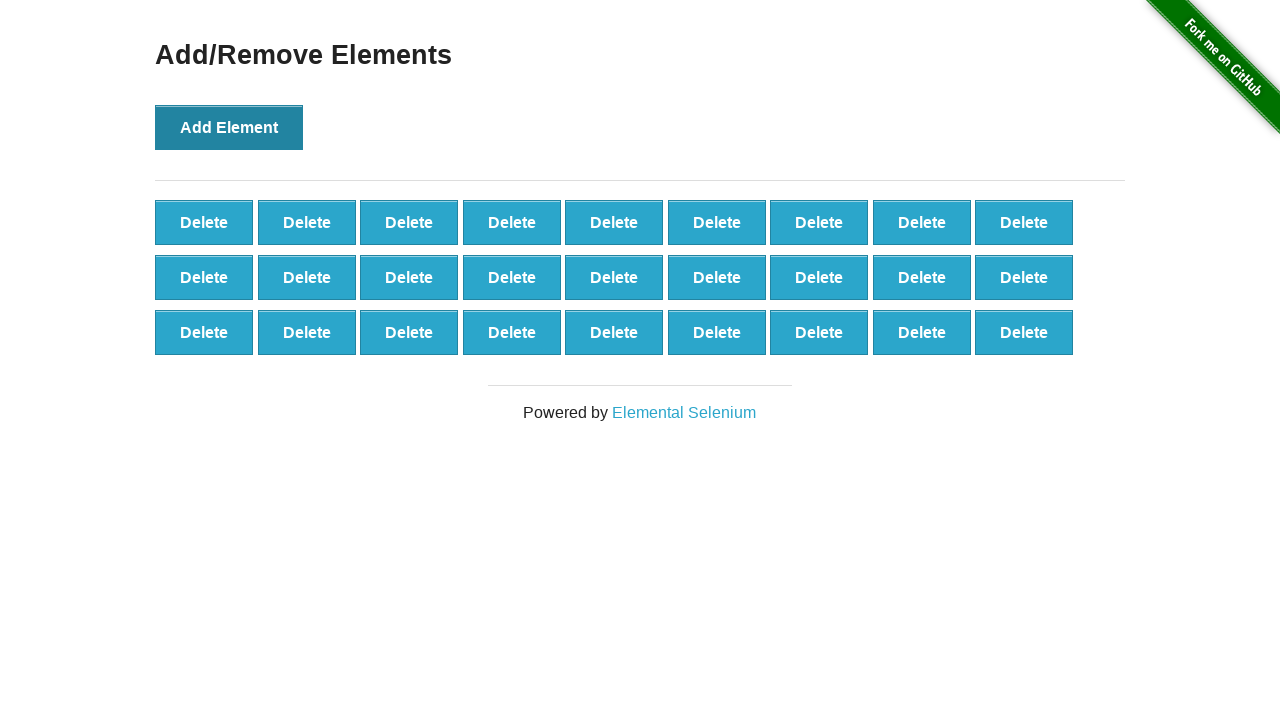

Clicked 'Add Element' button (iteration 28/100) at (229, 127) on button[onclick='addElement()']
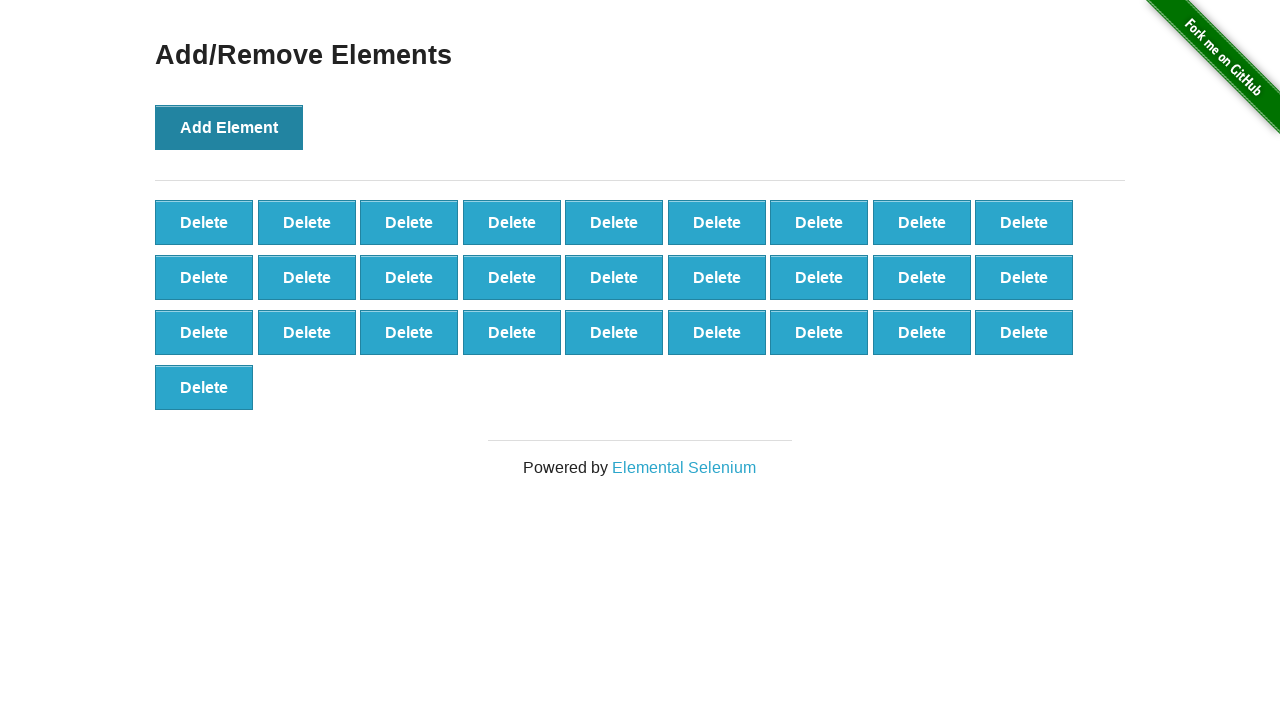

Clicked 'Add Element' button (iteration 29/100) at (229, 127) on button[onclick='addElement()']
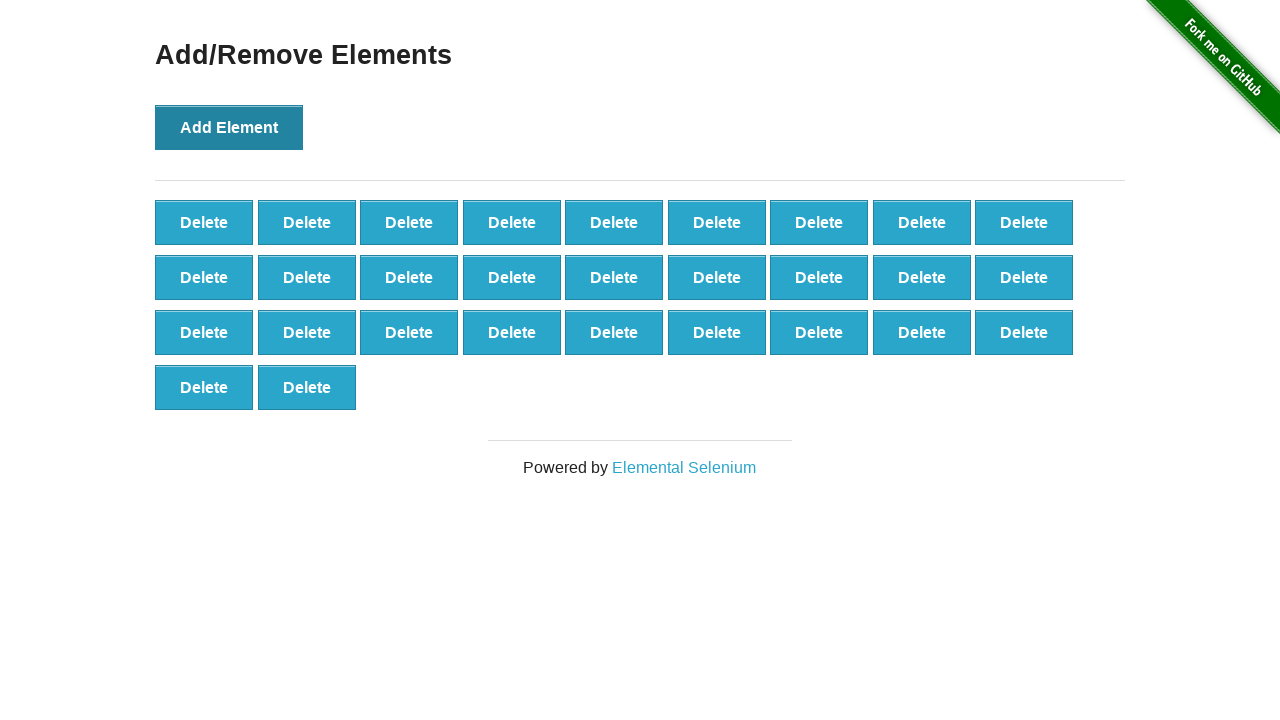

Clicked 'Add Element' button (iteration 30/100) at (229, 127) on button[onclick='addElement()']
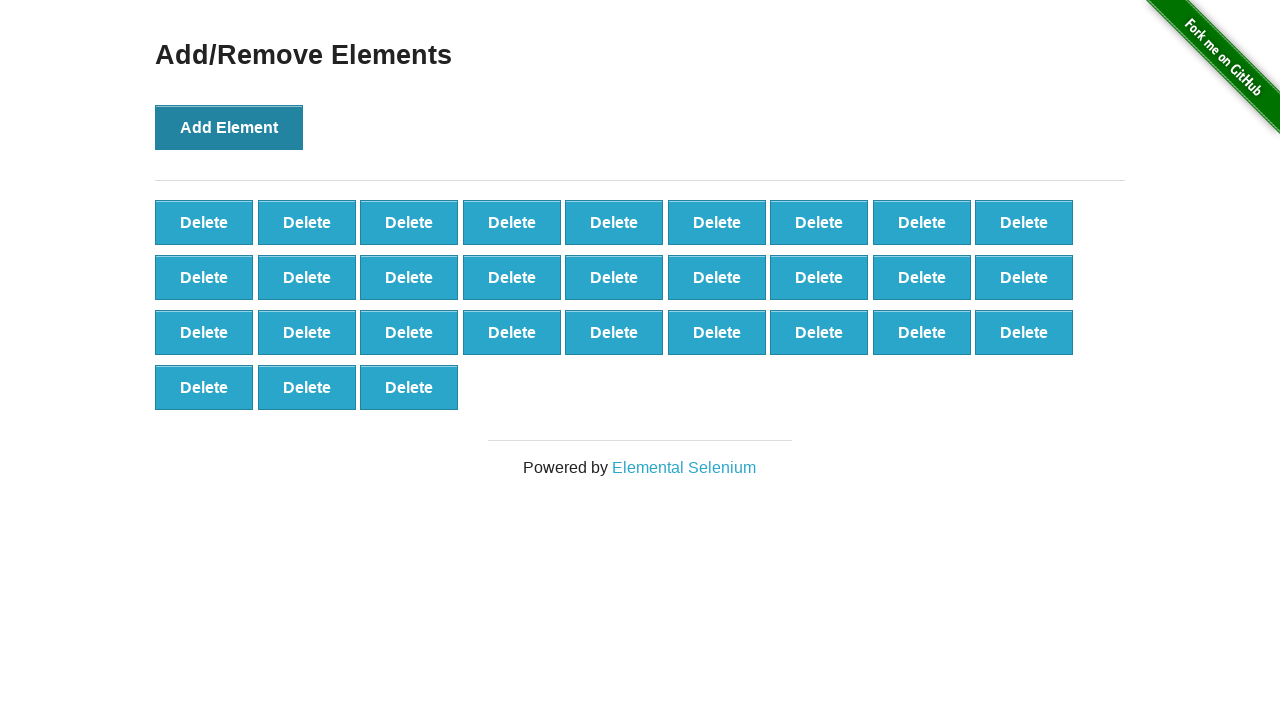

Clicked 'Add Element' button (iteration 31/100) at (229, 127) on button[onclick='addElement()']
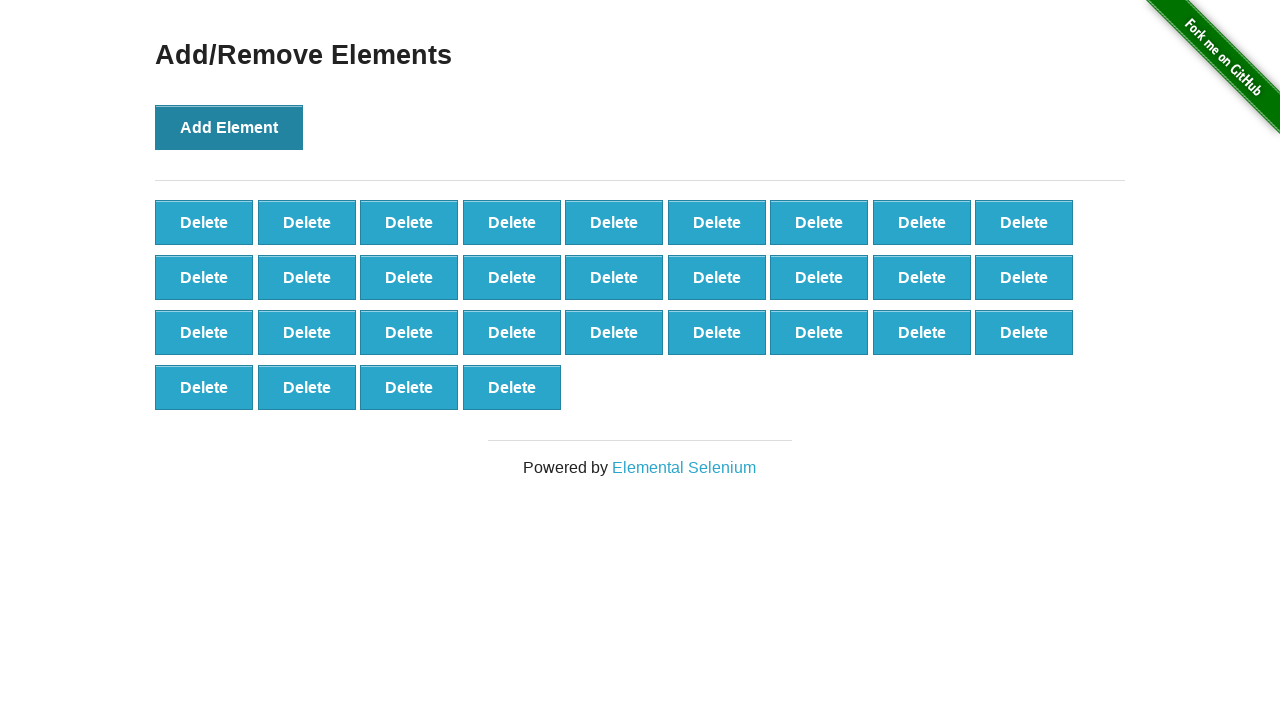

Clicked 'Add Element' button (iteration 32/100) at (229, 127) on button[onclick='addElement()']
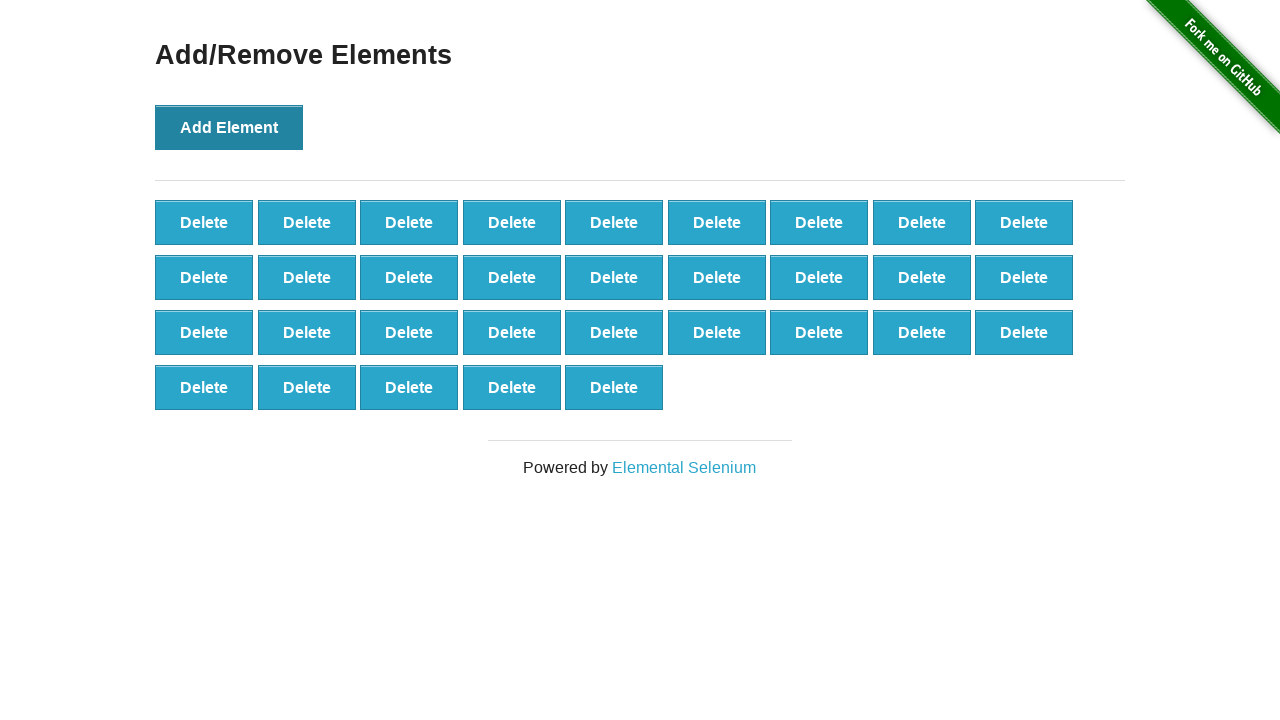

Clicked 'Add Element' button (iteration 33/100) at (229, 127) on button[onclick='addElement()']
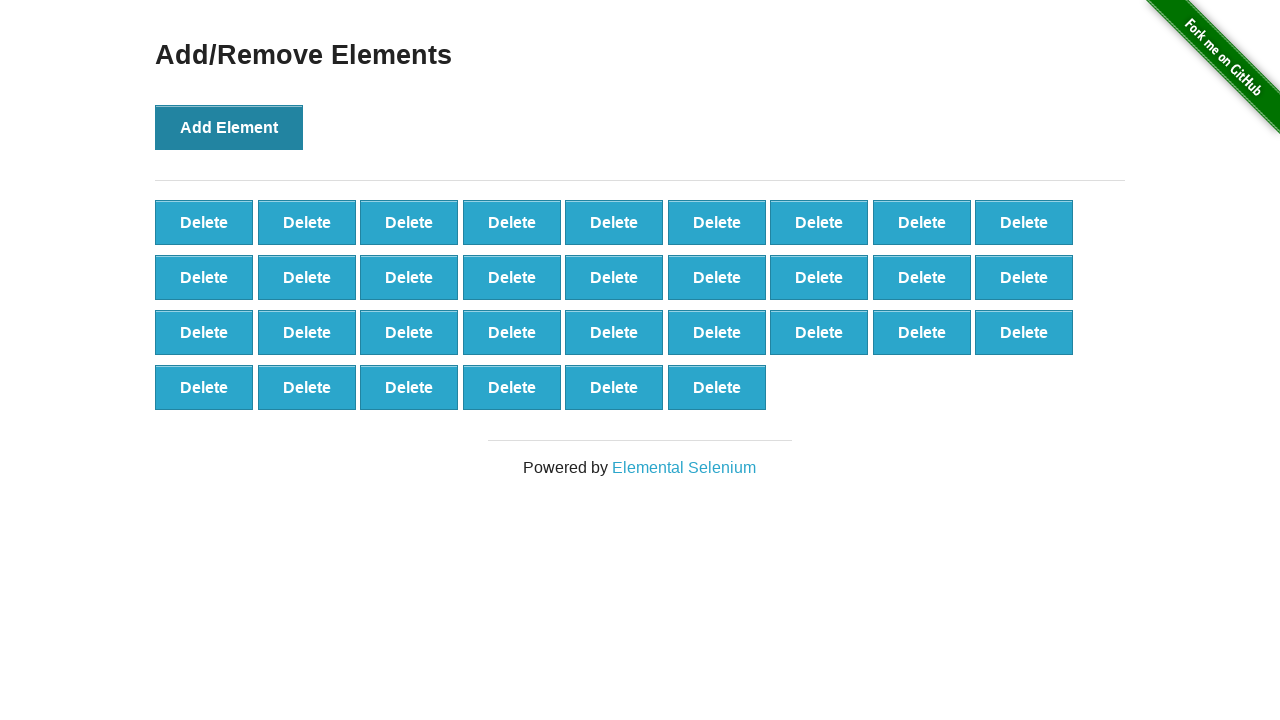

Clicked 'Add Element' button (iteration 34/100) at (229, 127) on button[onclick='addElement()']
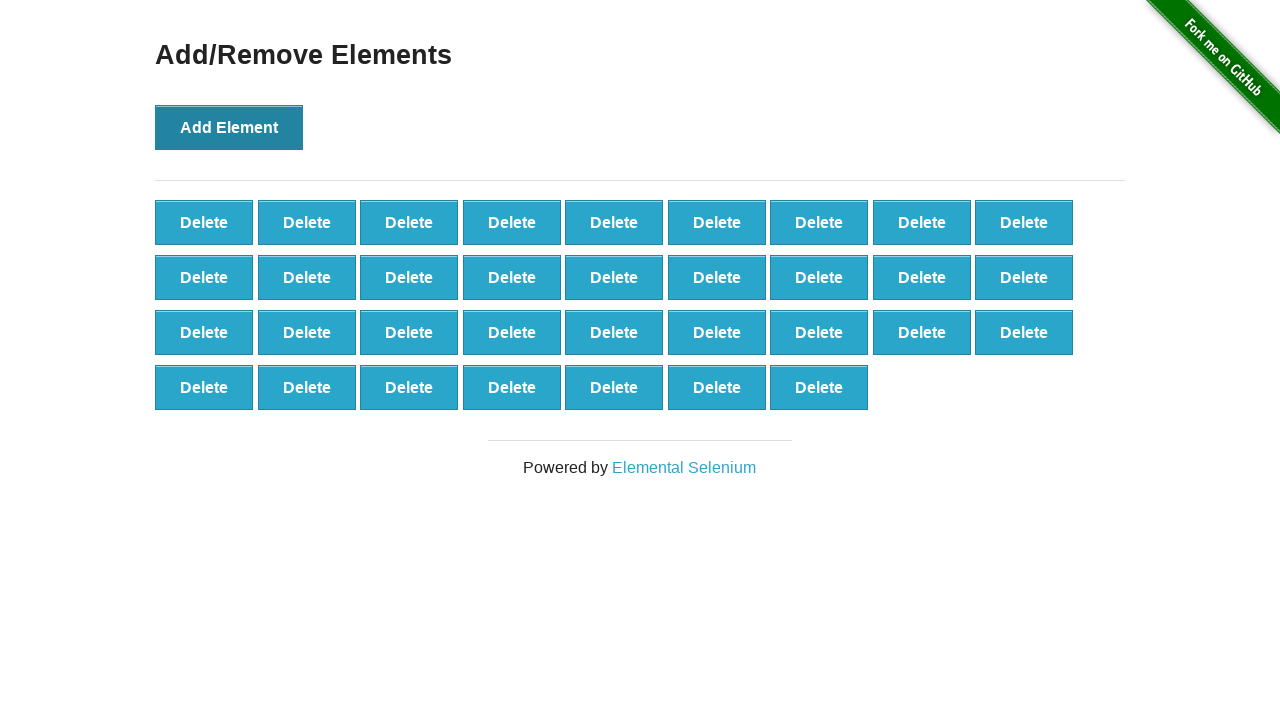

Clicked 'Add Element' button (iteration 35/100) at (229, 127) on button[onclick='addElement()']
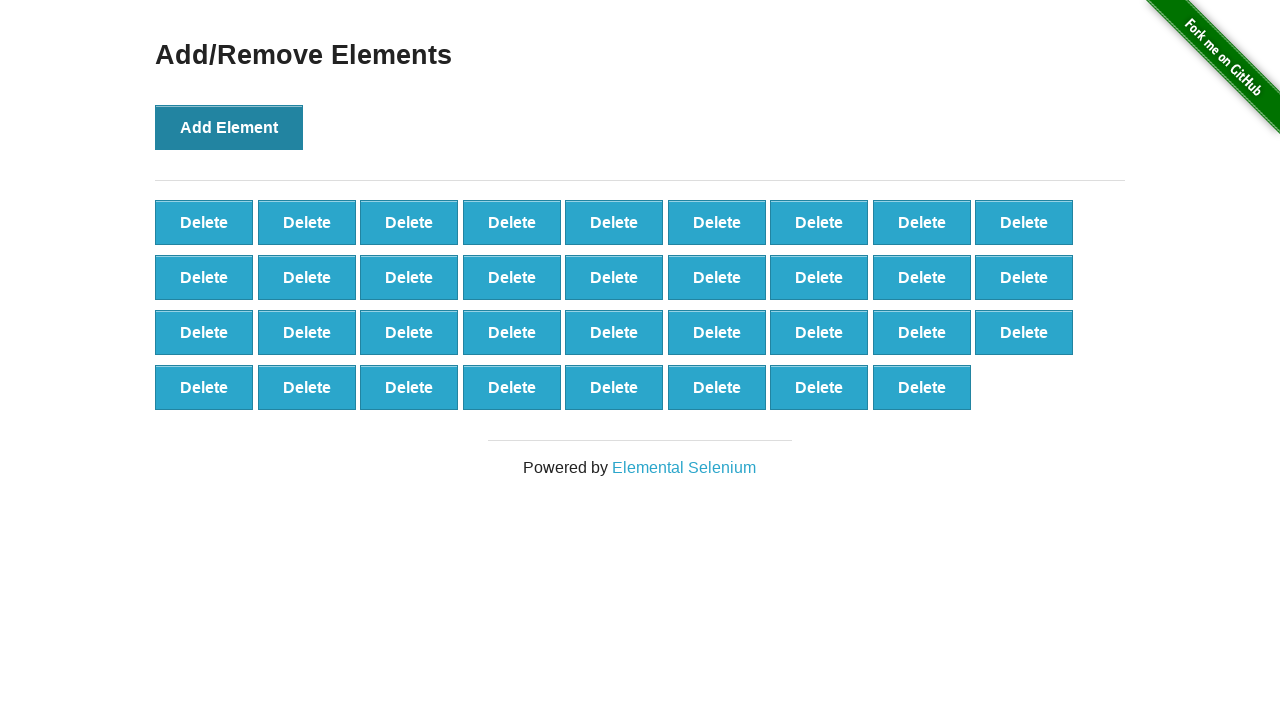

Clicked 'Add Element' button (iteration 36/100) at (229, 127) on button[onclick='addElement()']
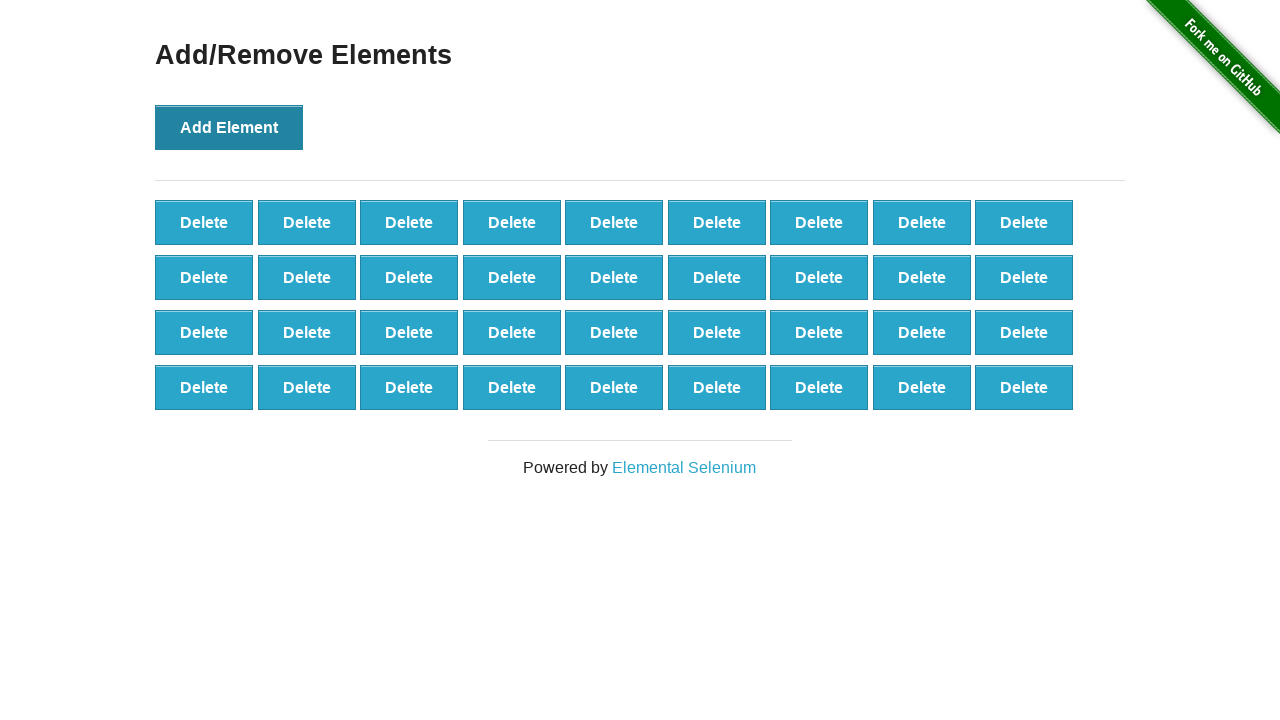

Clicked 'Add Element' button (iteration 37/100) at (229, 127) on button[onclick='addElement()']
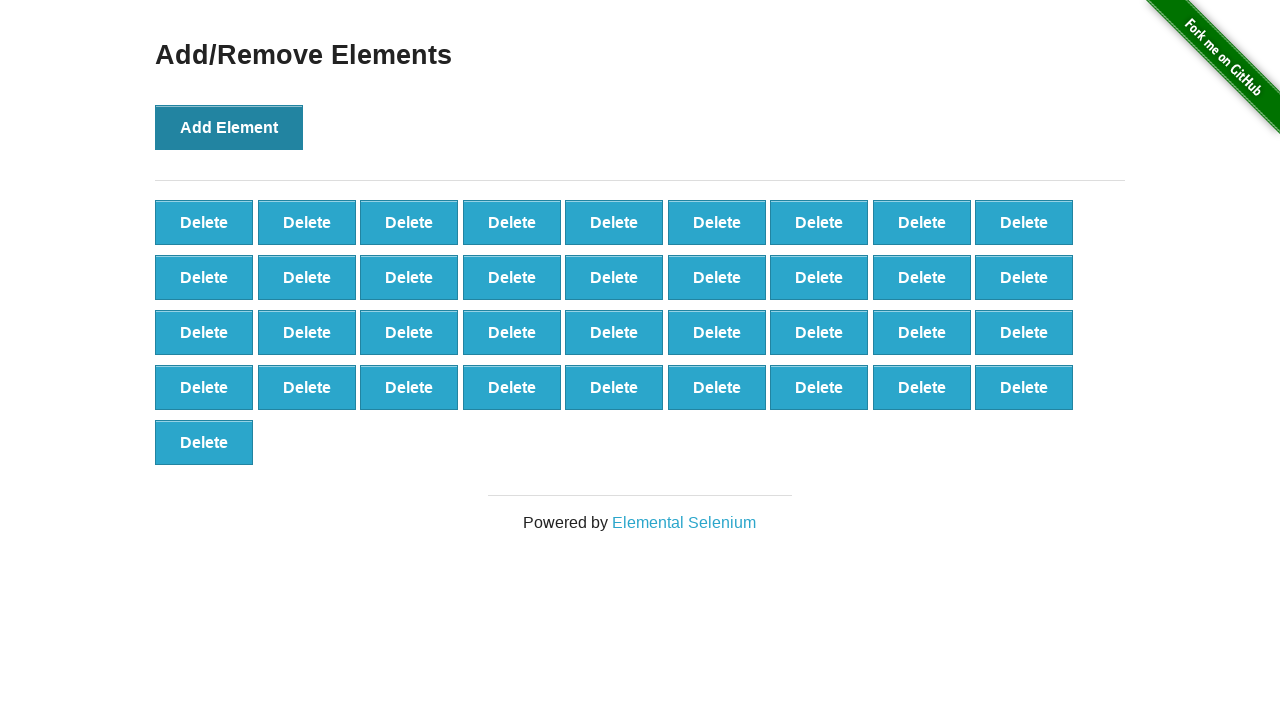

Clicked 'Add Element' button (iteration 38/100) at (229, 127) on button[onclick='addElement()']
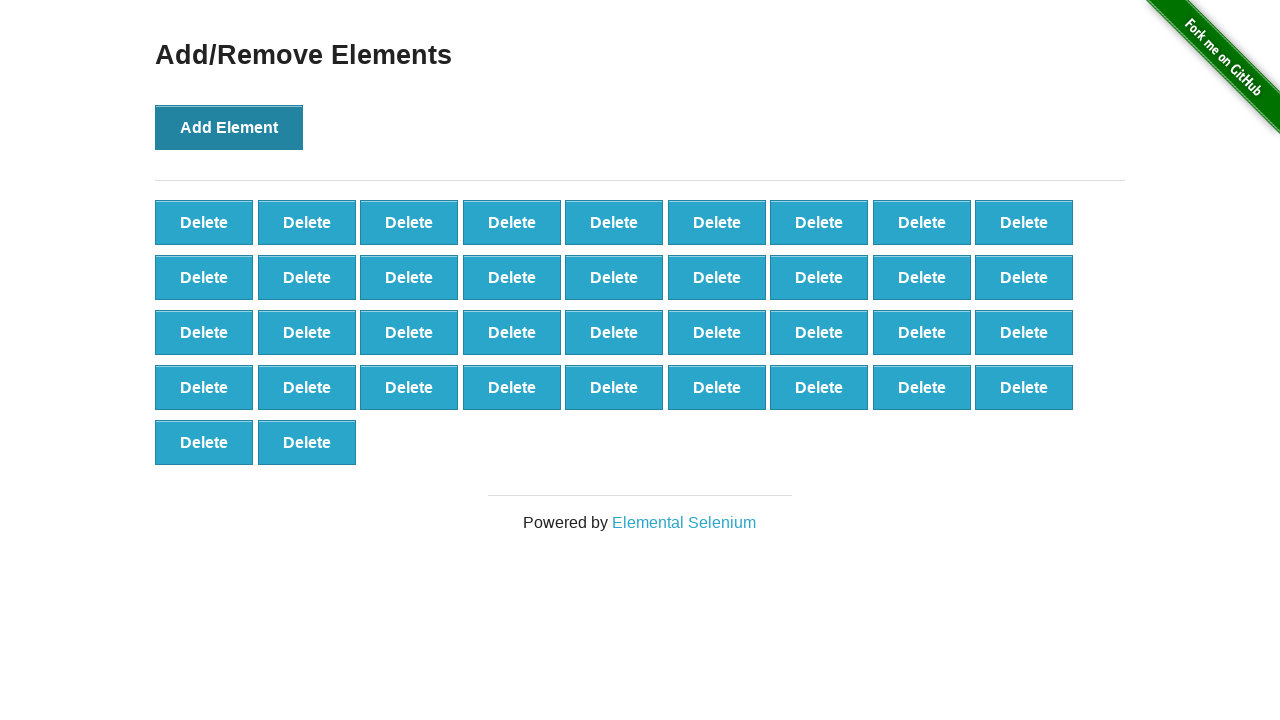

Clicked 'Add Element' button (iteration 39/100) at (229, 127) on button[onclick='addElement()']
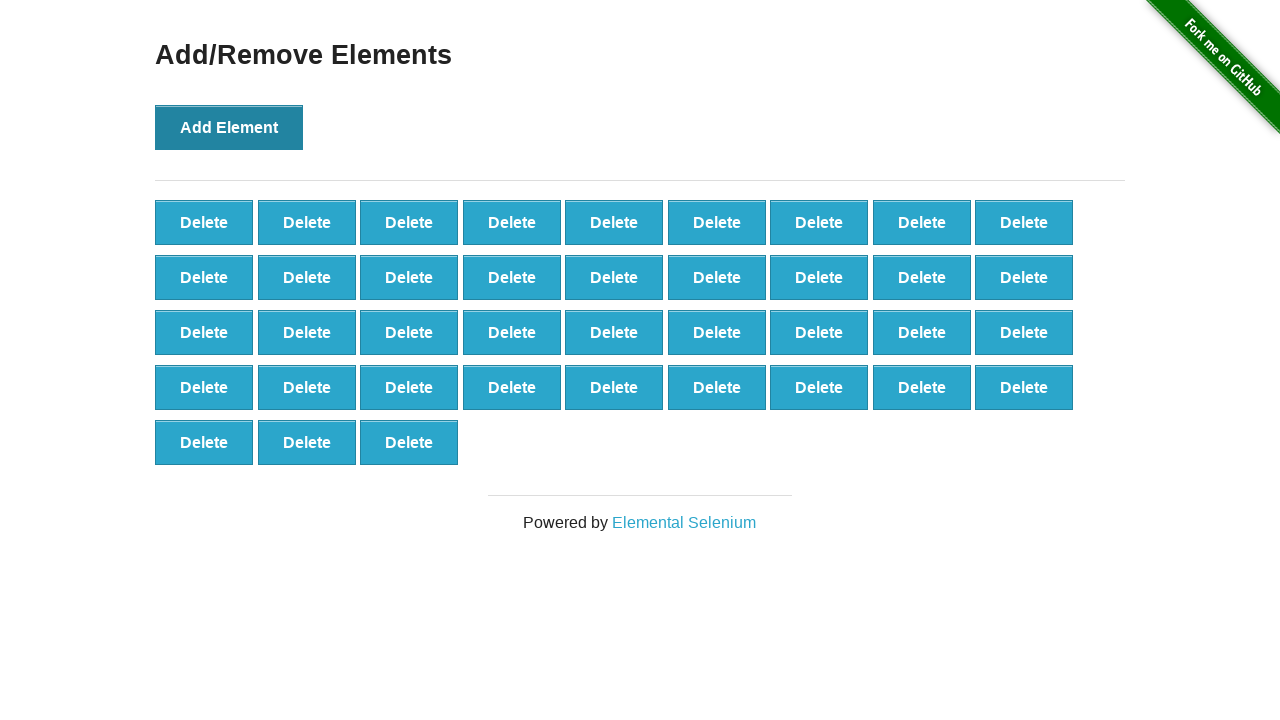

Clicked 'Add Element' button (iteration 40/100) at (229, 127) on button[onclick='addElement()']
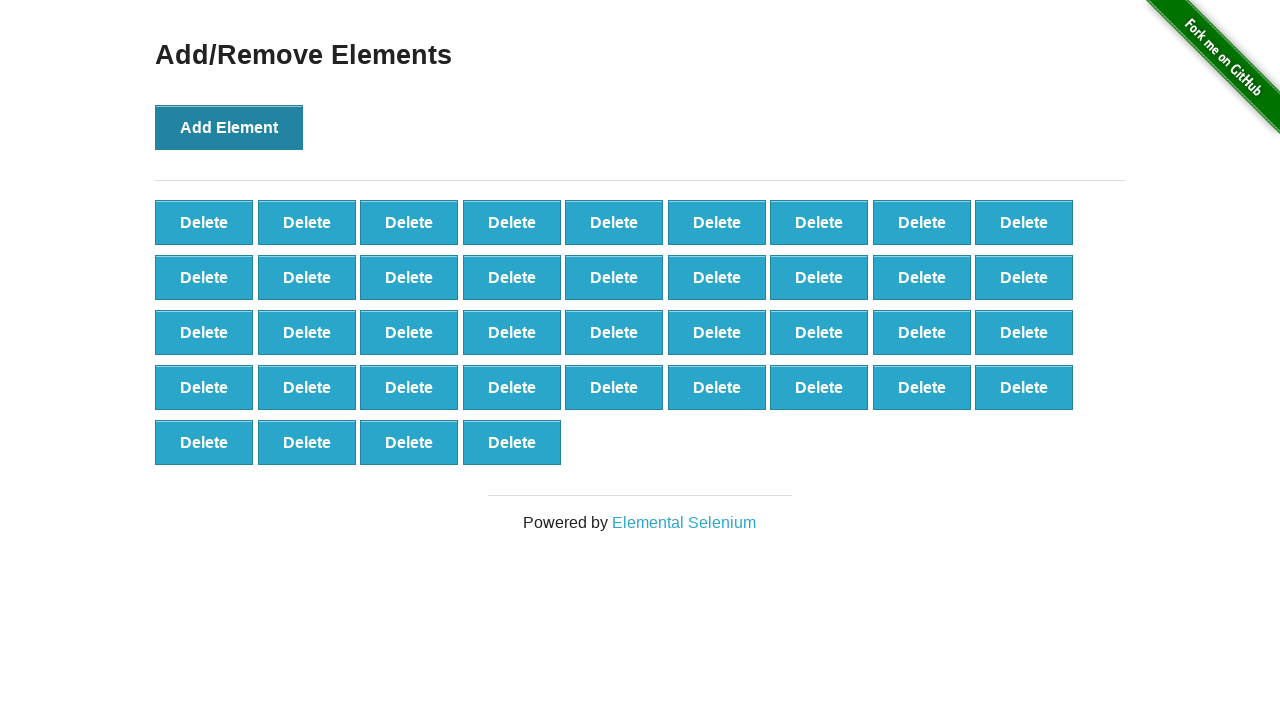

Clicked 'Add Element' button (iteration 41/100) at (229, 127) on button[onclick='addElement()']
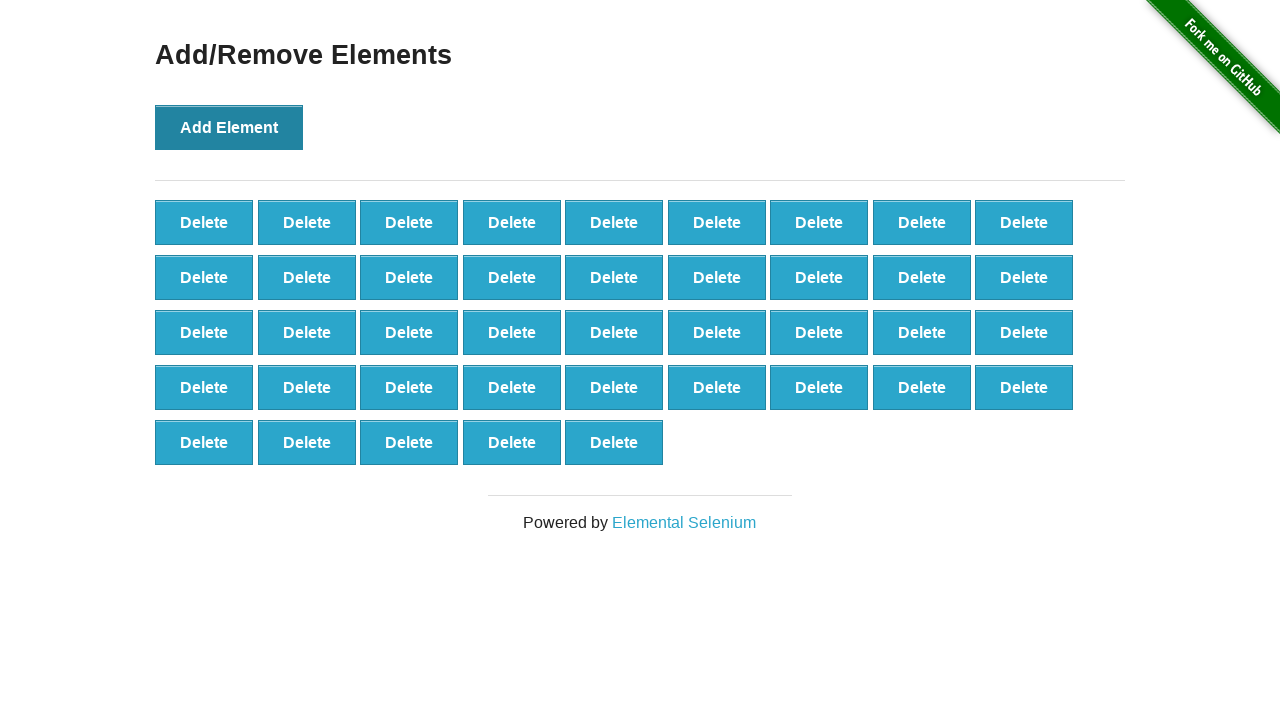

Clicked 'Add Element' button (iteration 42/100) at (229, 127) on button[onclick='addElement()']
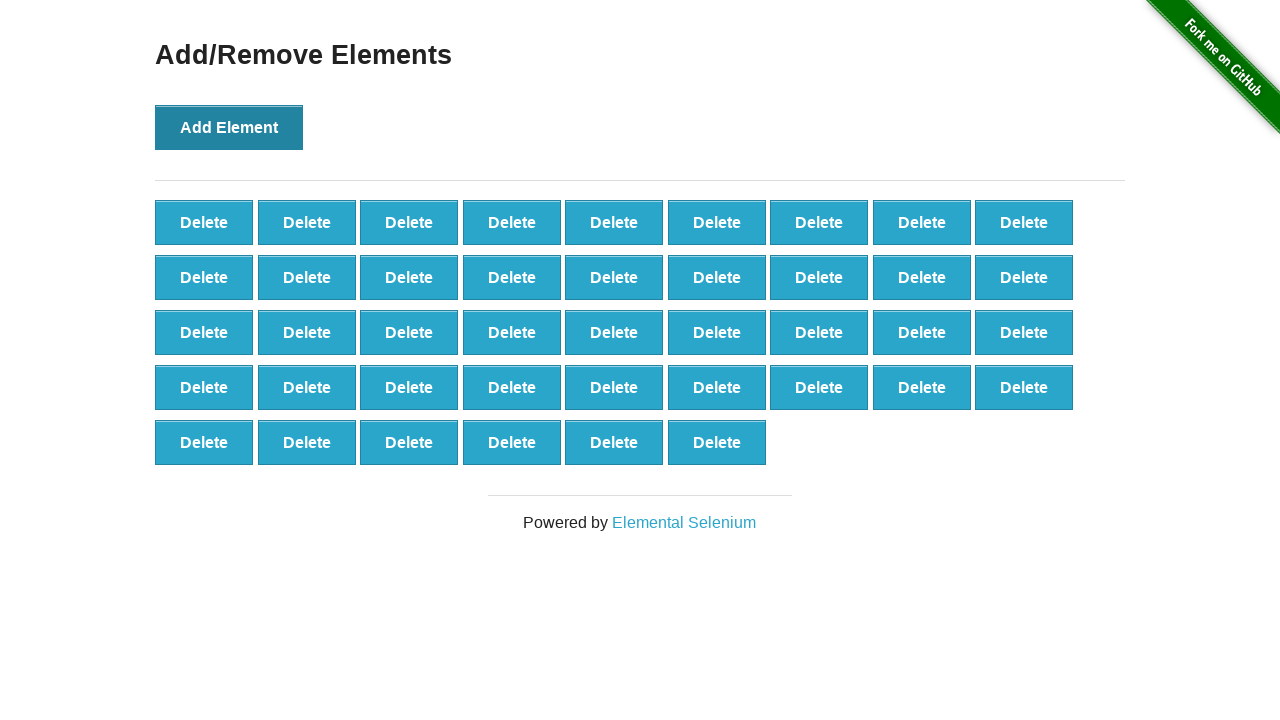

Clicked 'Add Element' button (iteration 43/100) at (229, 127) on button[onclick='addElement()']
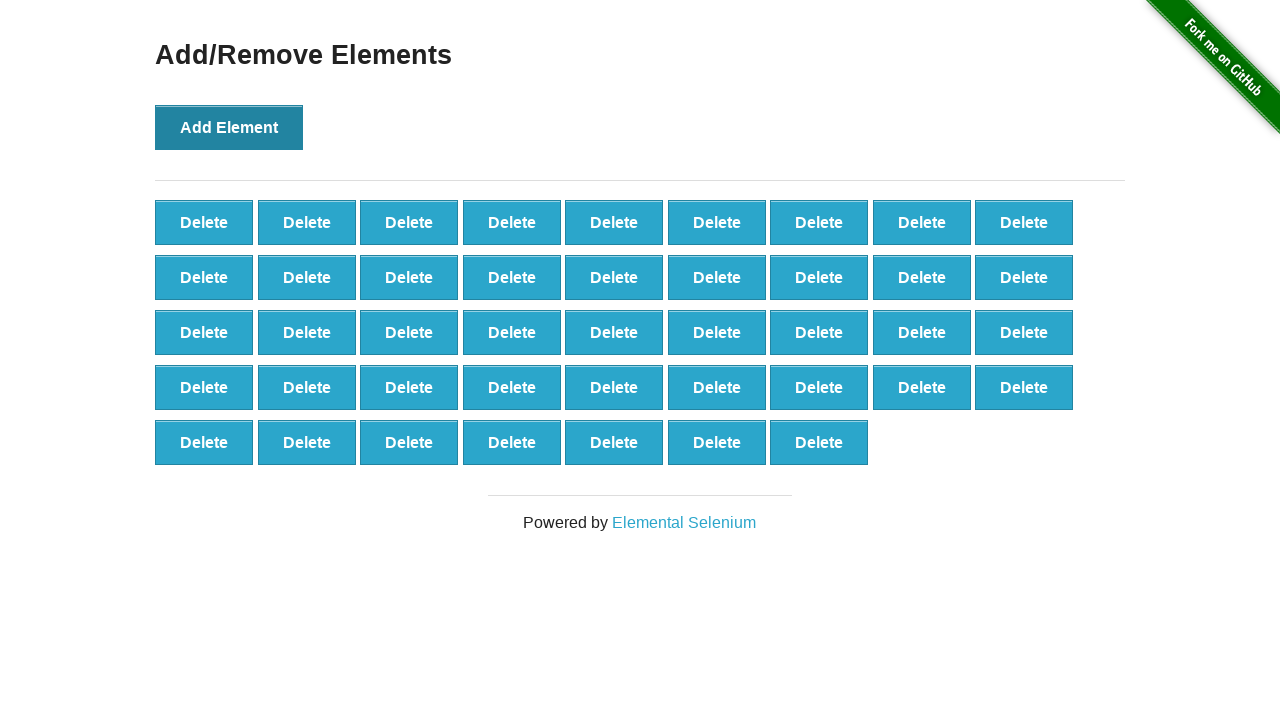

Clicked 'Add Element' button (iteration 44/100) at (229, 127) on button[onclick='addElement()']
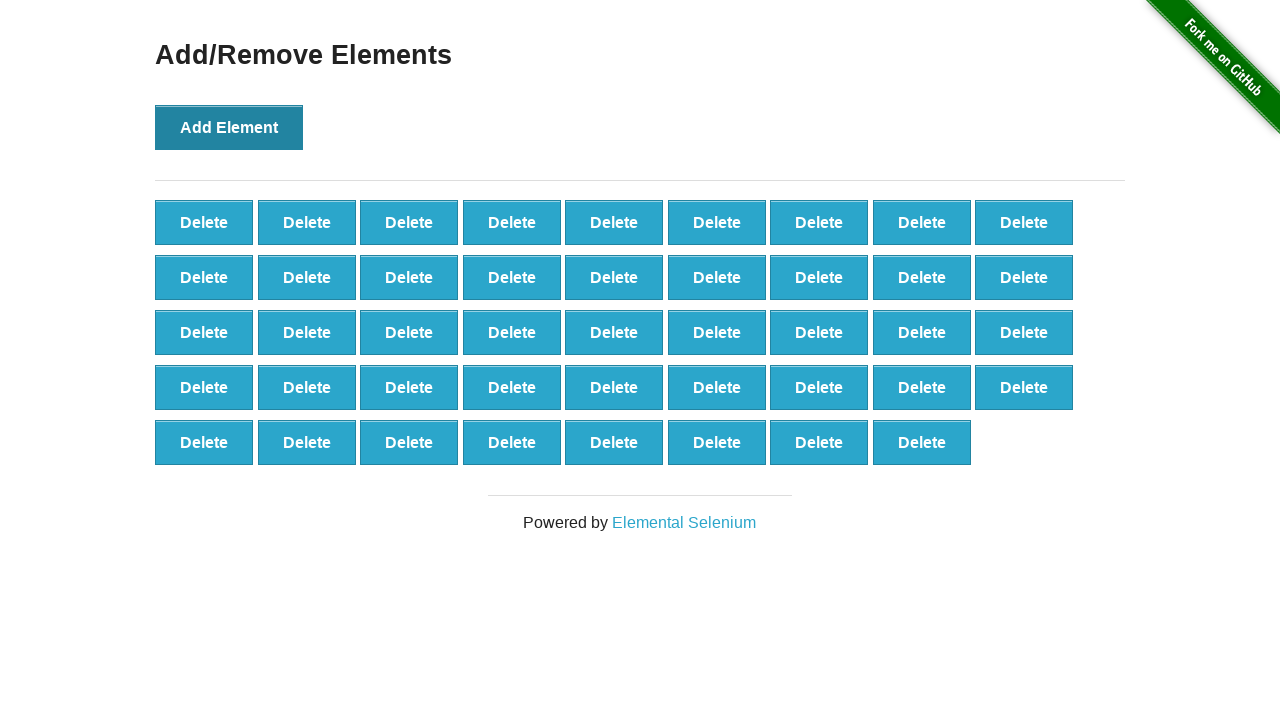

Clicked 'Add Element' button (iteration 45/100) at (229, 127) on button[onclick='addElement()']
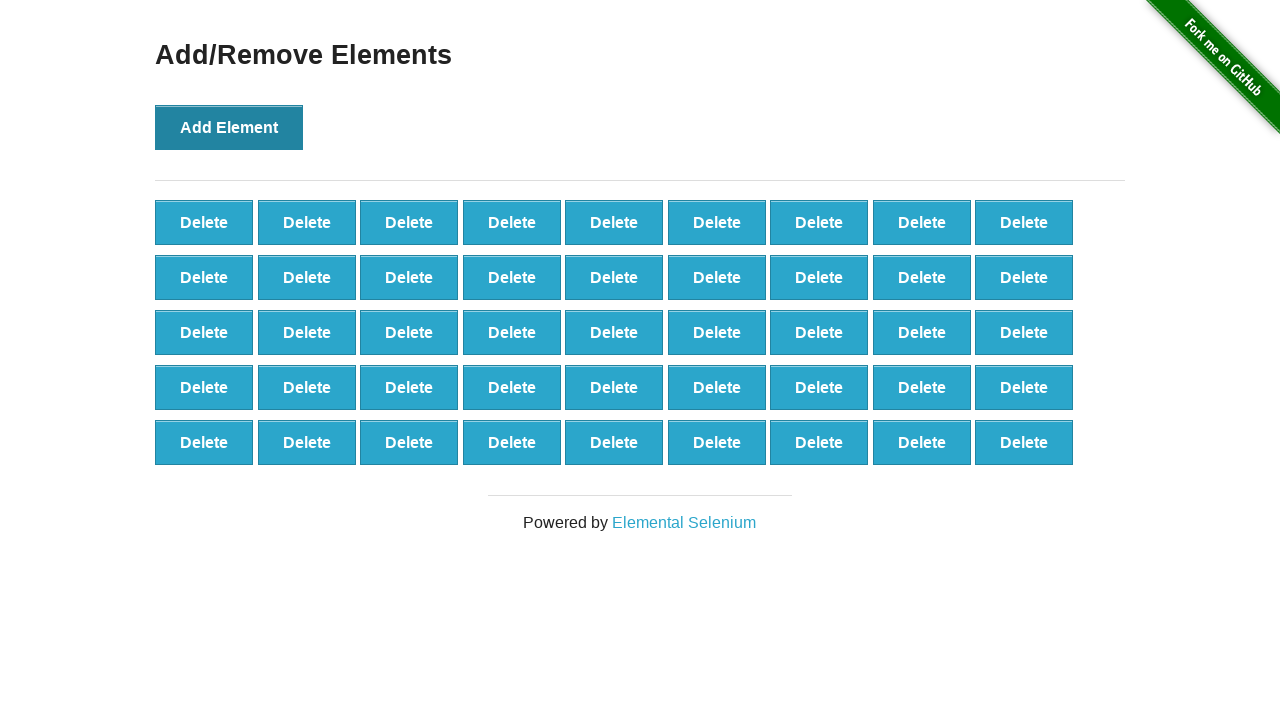

Clicked 'Add Element' button (iteration 46/100) at (229, 127) on button[onclick='addElement()']
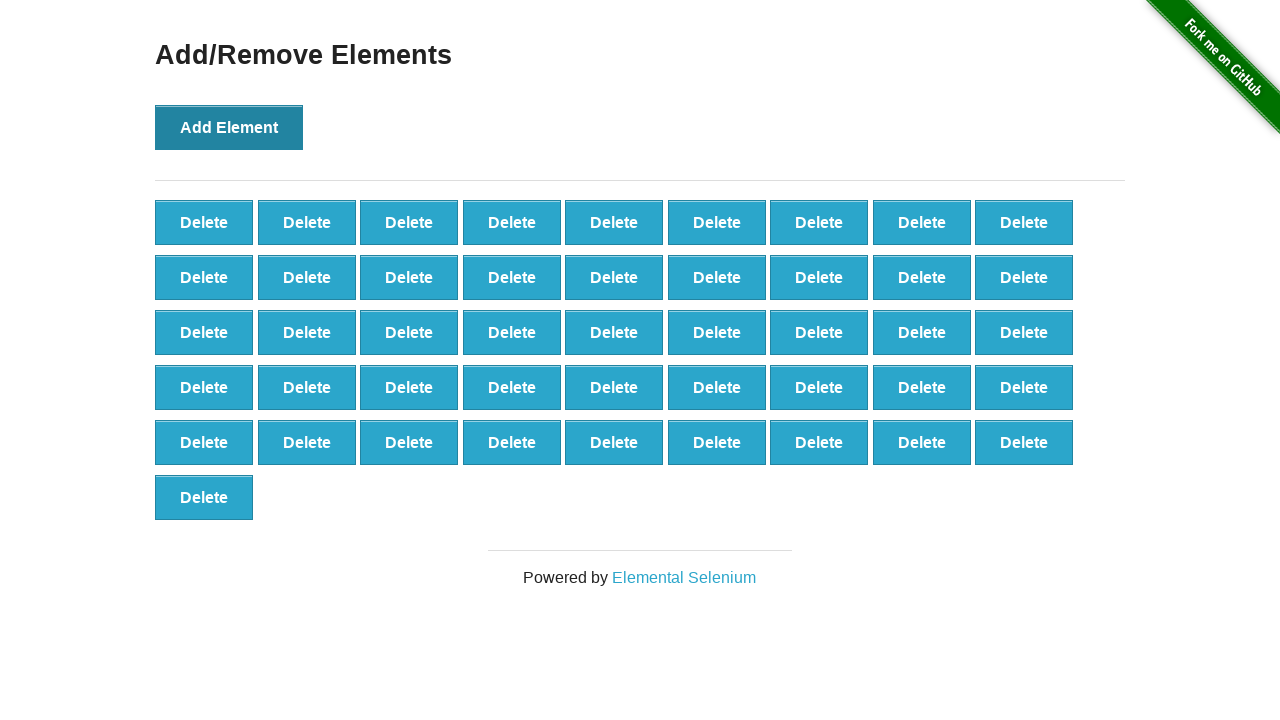

Clicked 'Add Element' button (iteration 47/100) at (229, 127) on button[onclick='addElement()']
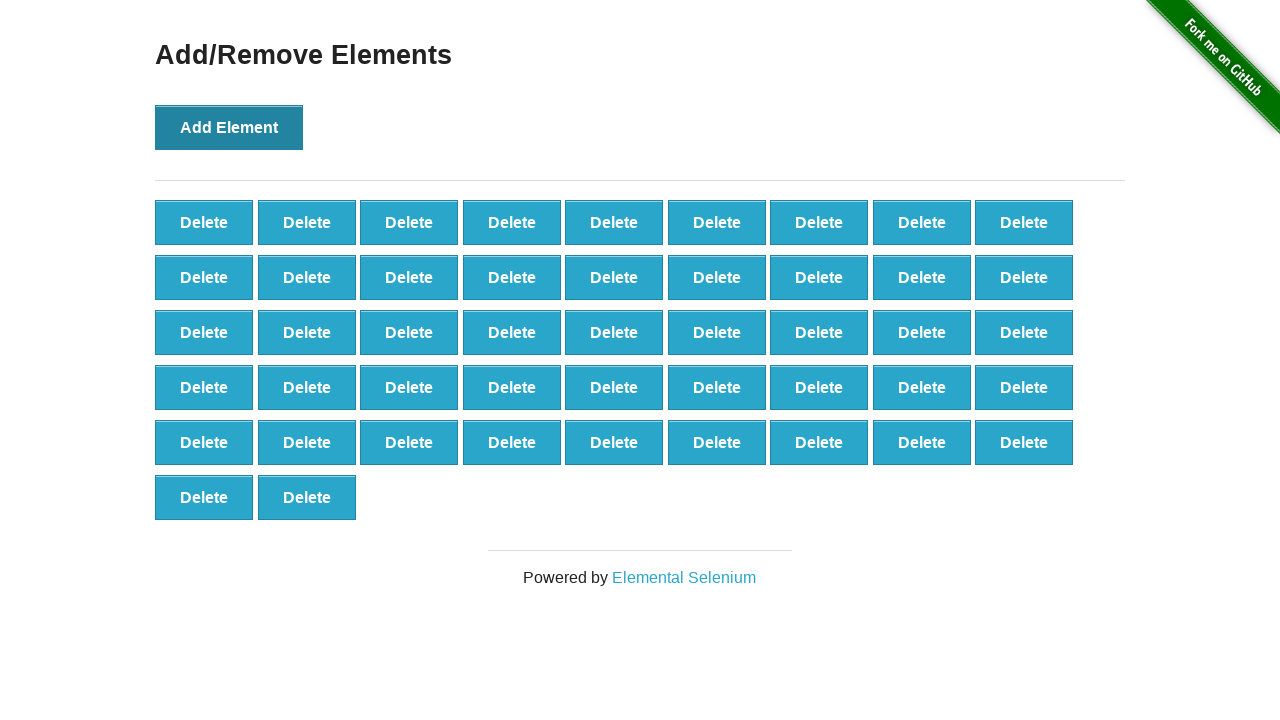

Clicked 'Add Element' button (iteration 48/100) at (229, 127) on button[onclick='addElement()']
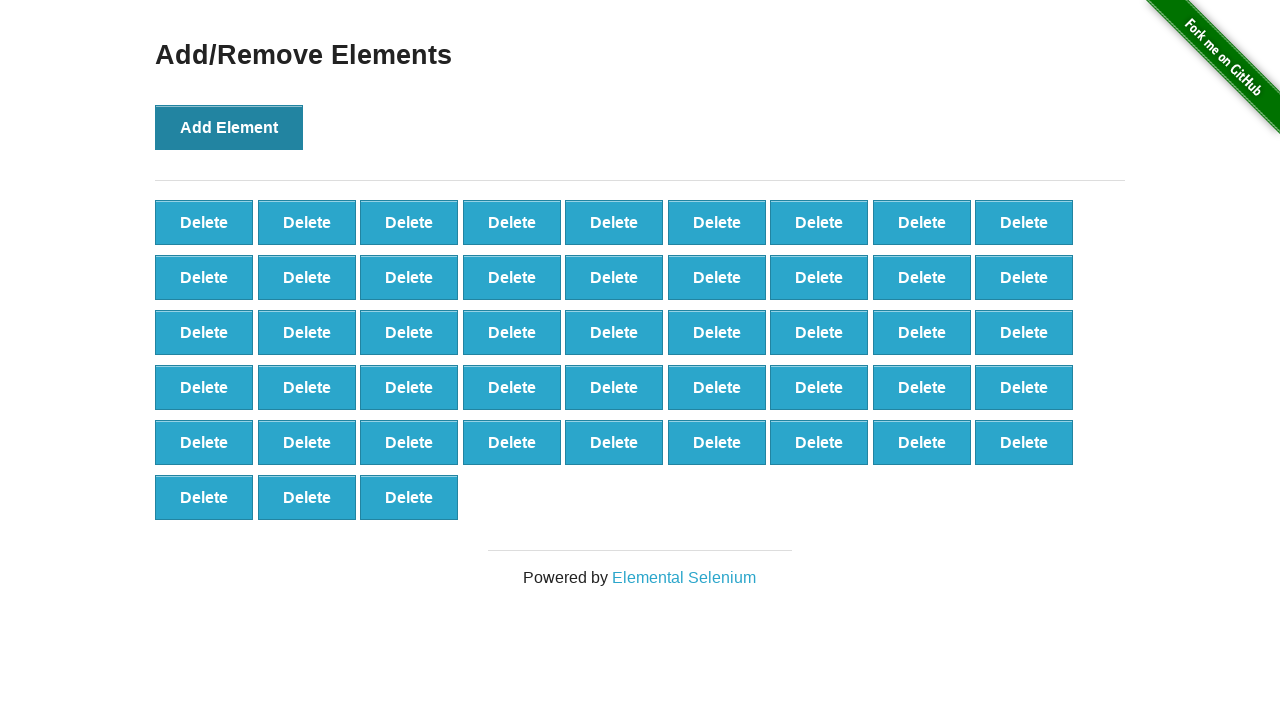

Clicked 'Add Element' button (iteration 49/100) at (229, 127) on button[onclick='addElement()']
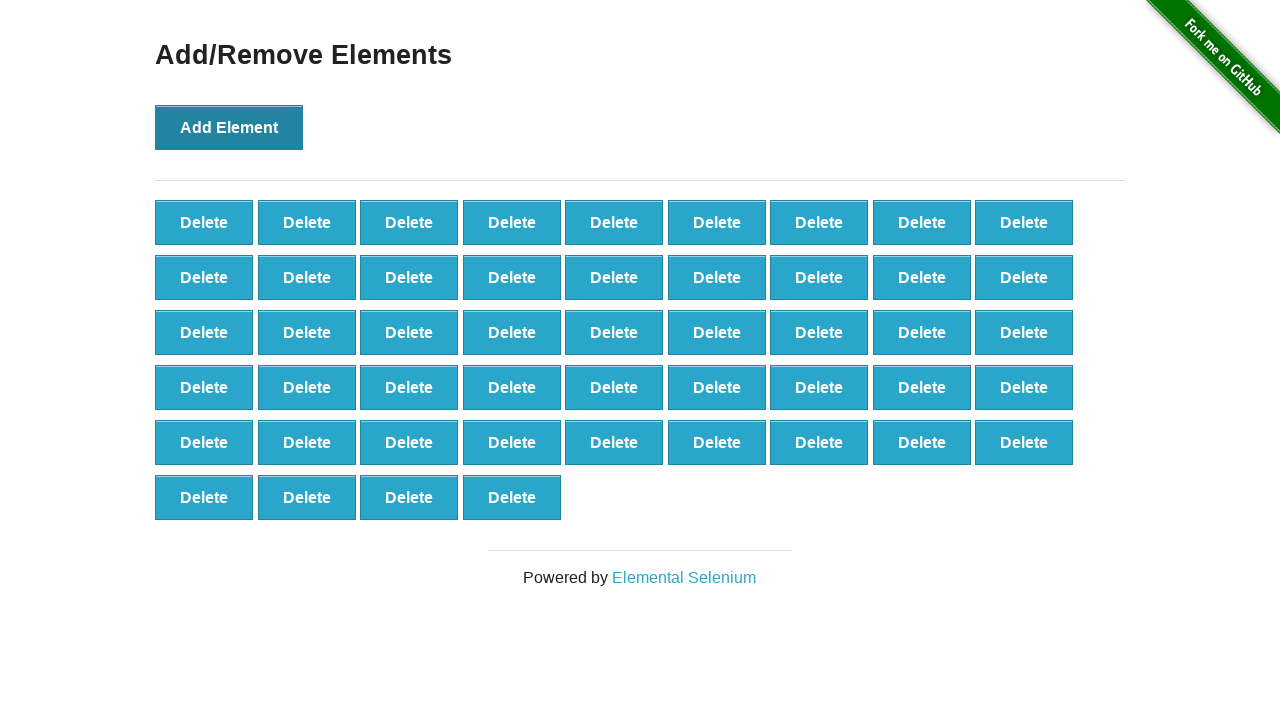

Clicked 'Add Element' button (iteration 50/100) at (229, 127) on button[onclick='addElement()']
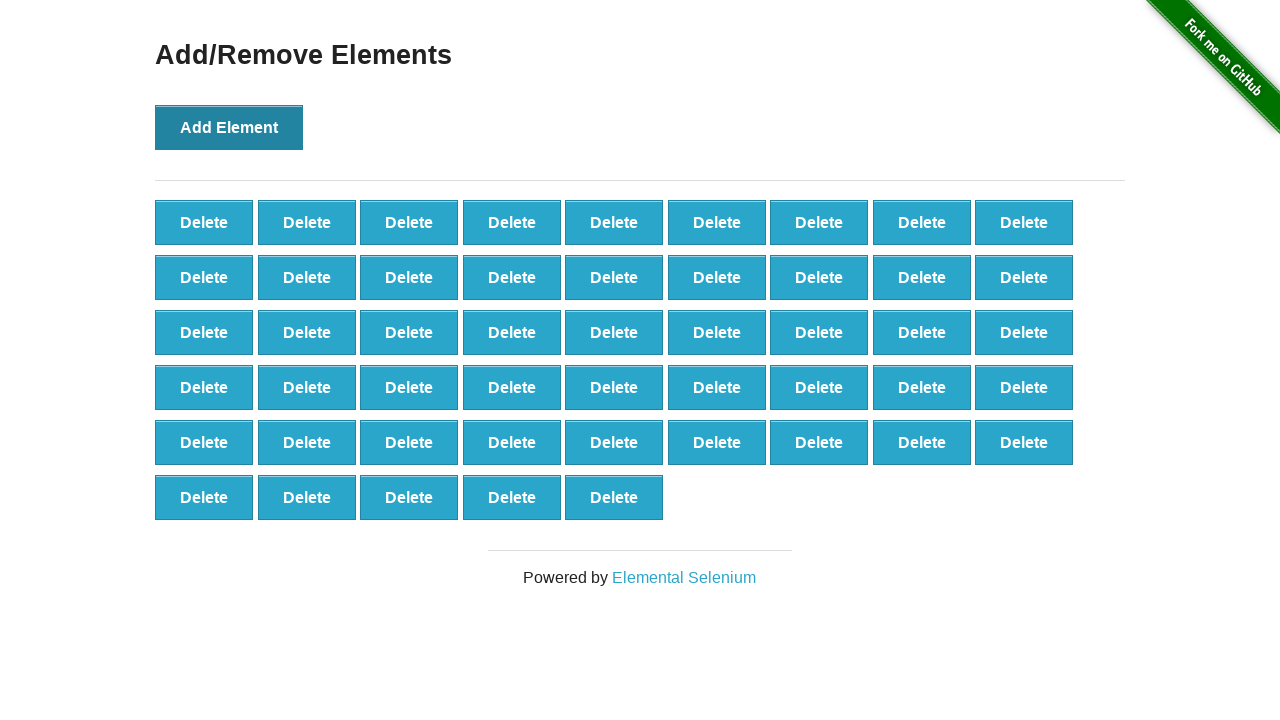

Clicked 'Add Element' button (iteration 51/100) at (229, 127) on button[onclick='addElement()']
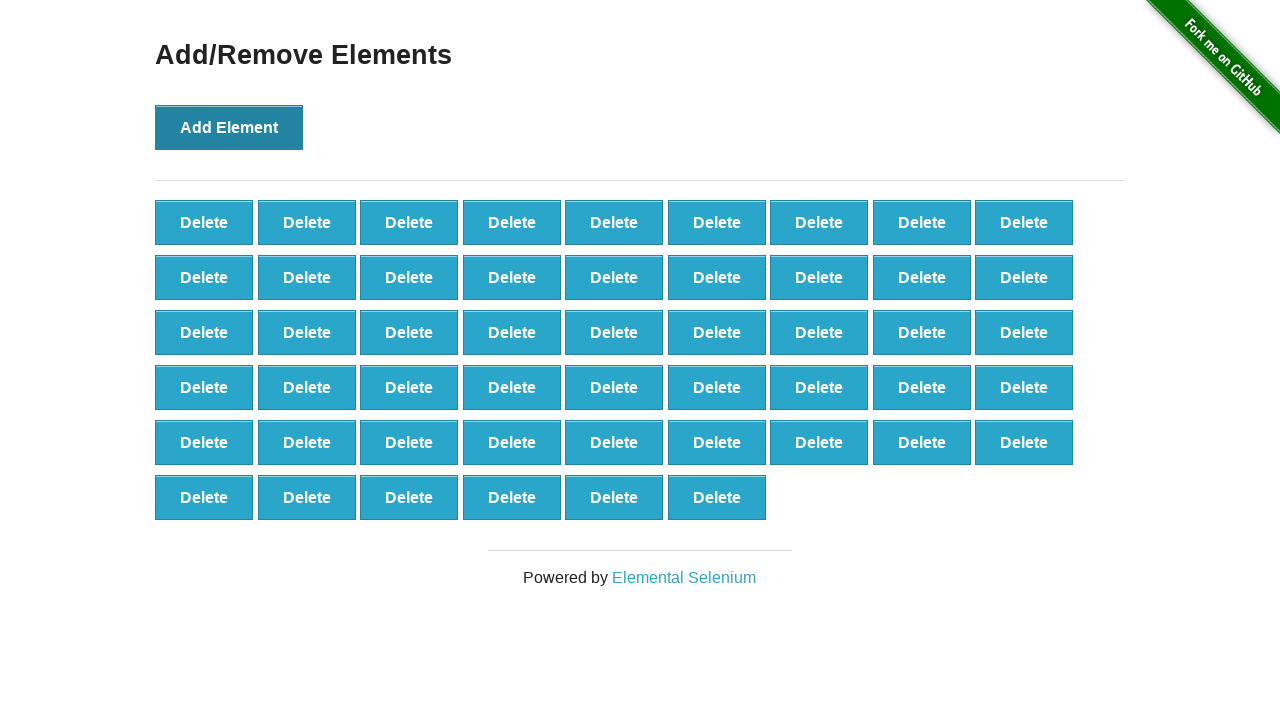

Clicked 'Add Element' button (iteration 52/100) at (229, 127) on button[onclick='addElement()']
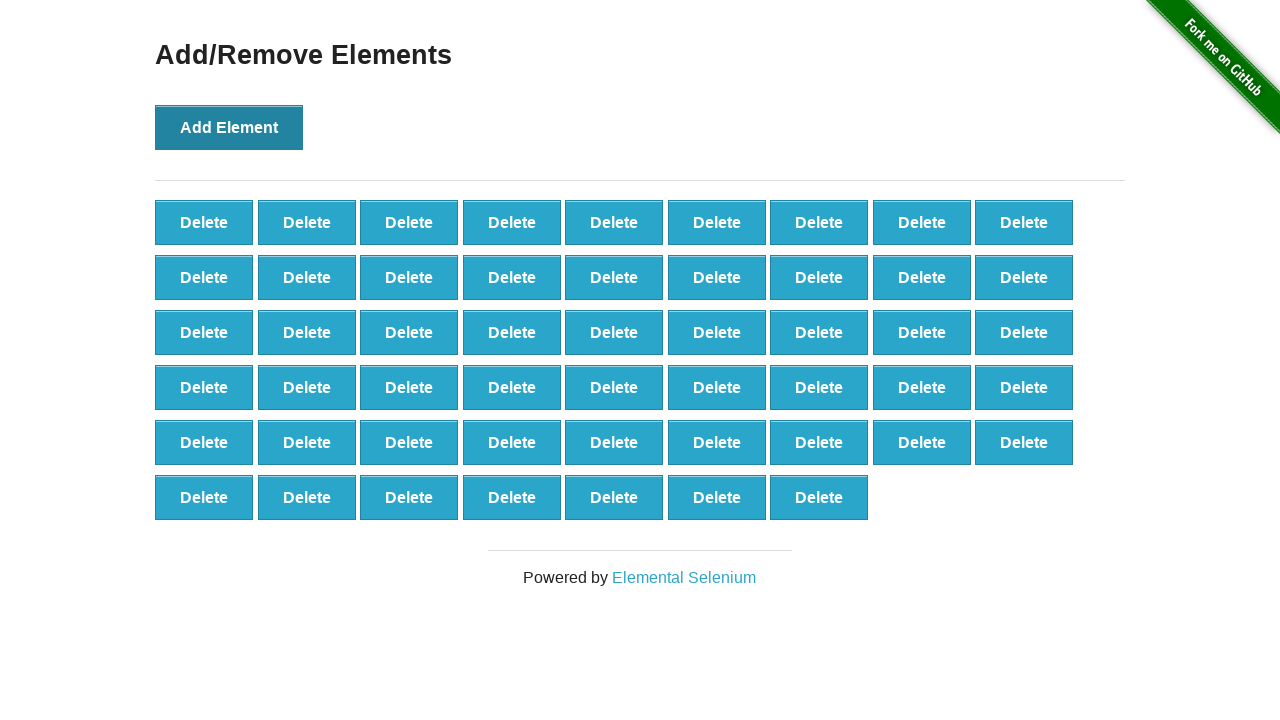

Clicked 'Add Element' button (iteration 53/100) at (229, 127) on button[onclick='addElement()']
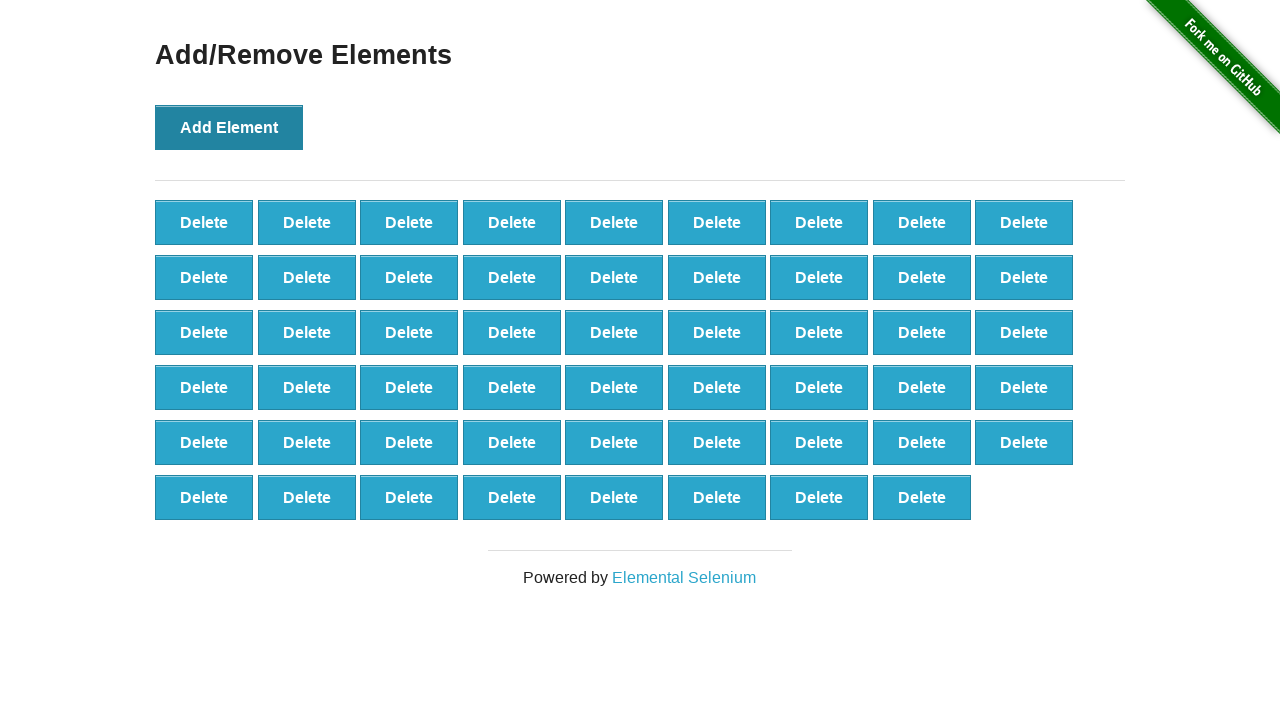

Clicked 'Add Element' button (iteration 54/100) at (229, 127) on button[onclick='addElement()']
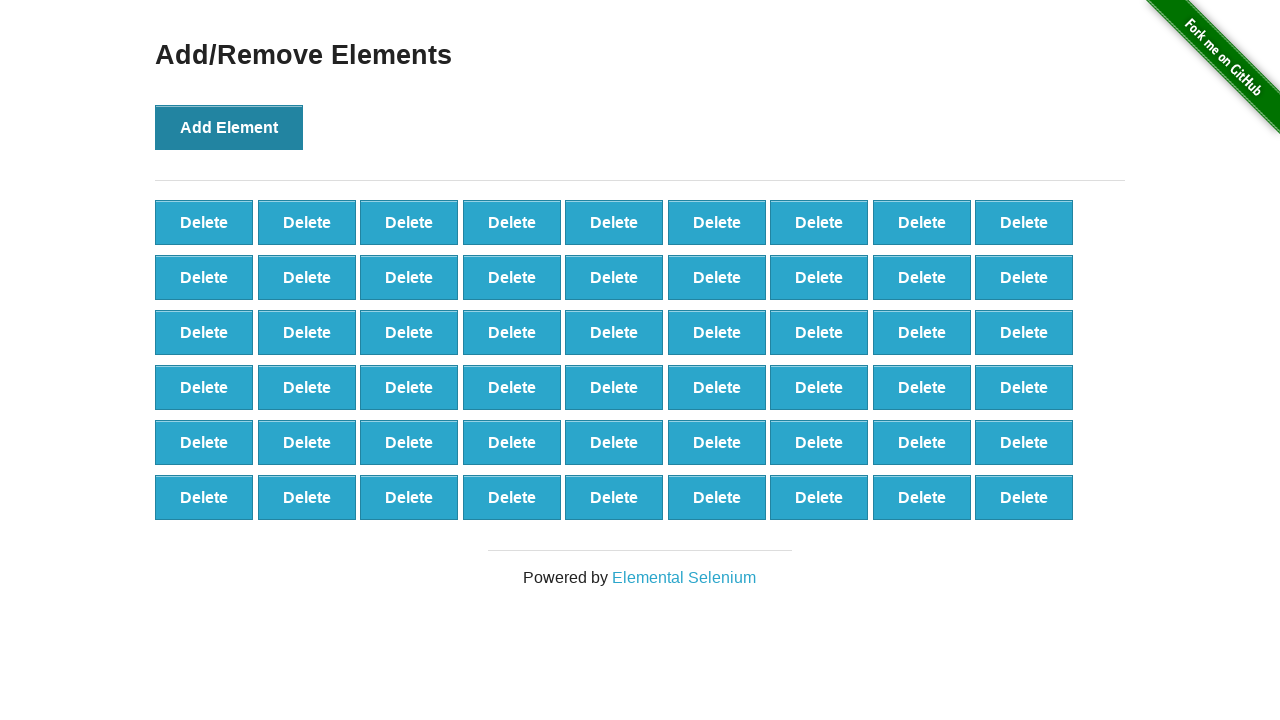

Clicked 'Add Element' button (iteration 55/100) at (229, 127) on button[onclick='addElement()']
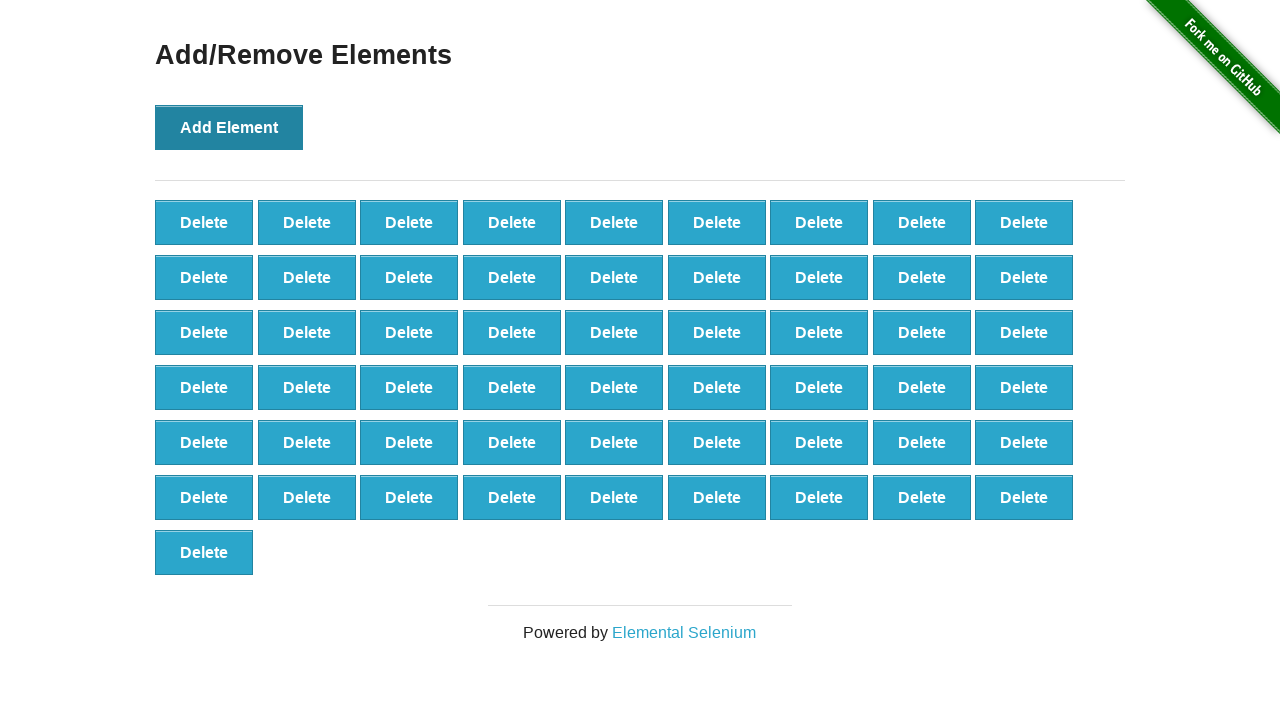

Clicked 'Add Element' button (iteration 56/100) at (229, 127) on button[onclick='addElement()']
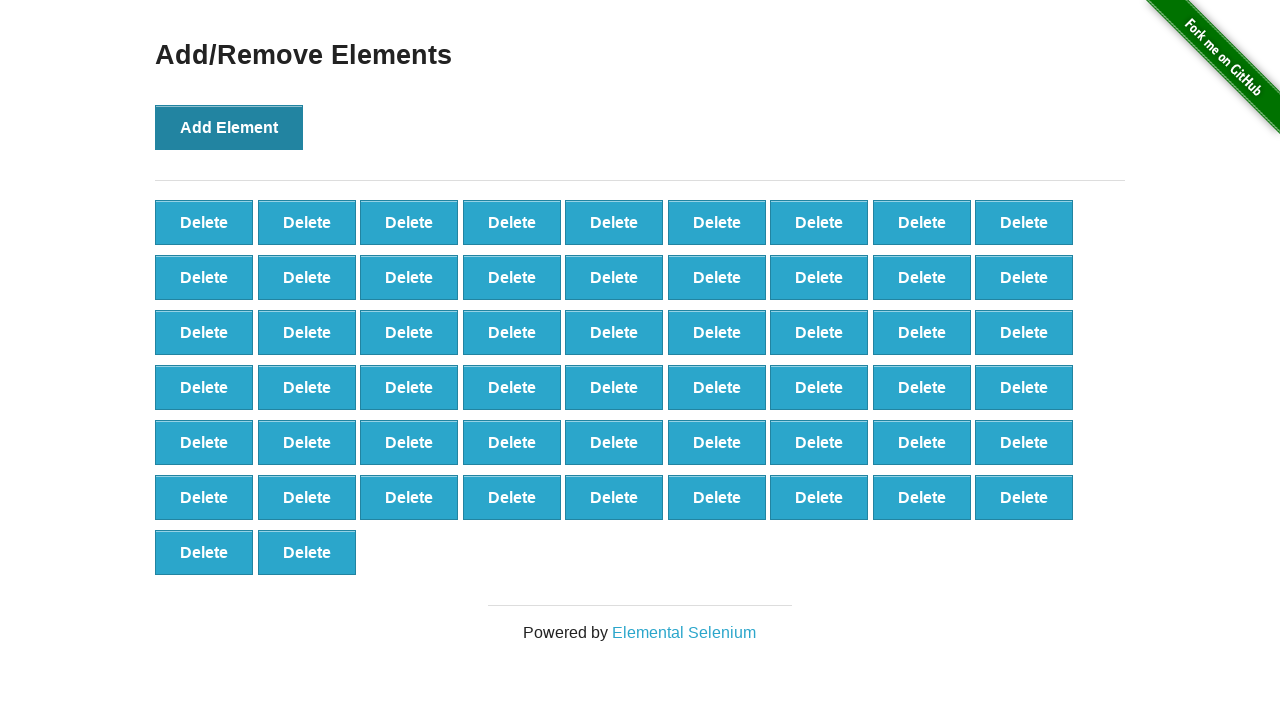

Clicked 'Add Element' button (iteration 57/100) at (229, 127) on button[onclick='addElement()']
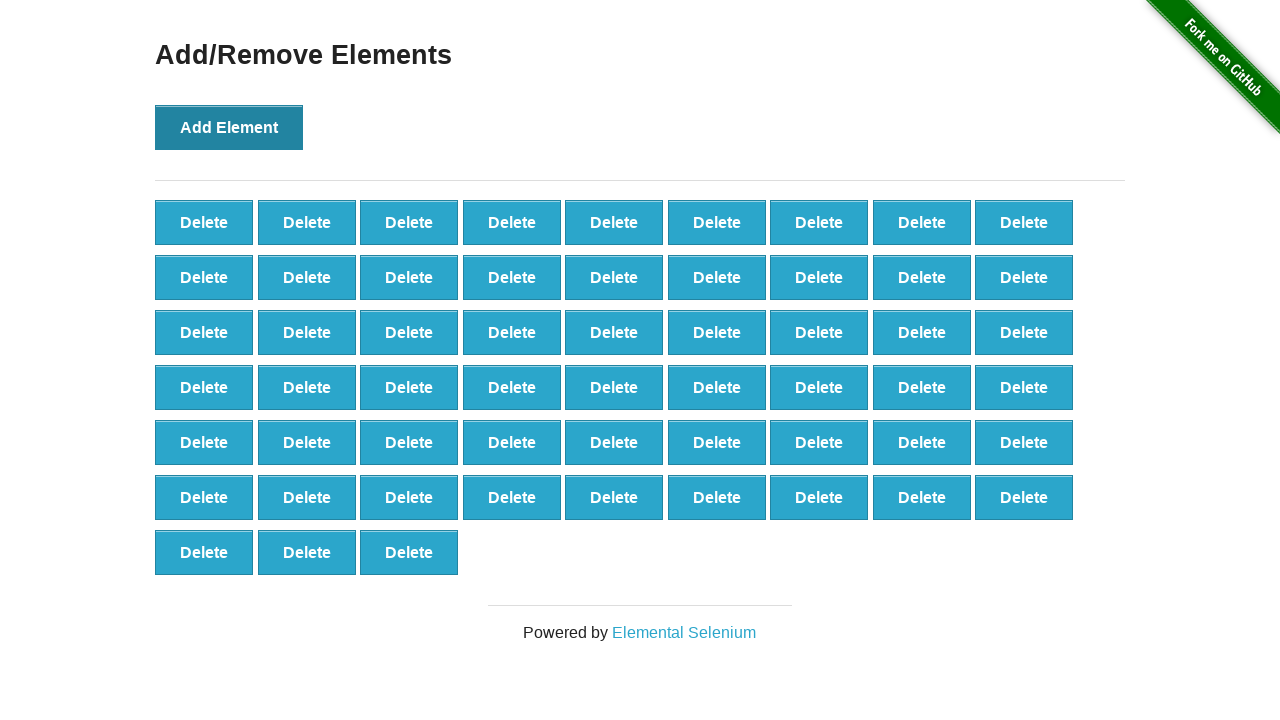

Clicked 'Add Element' button (iteration 58/100) at (229, 127) on button[onclick='addElement()']
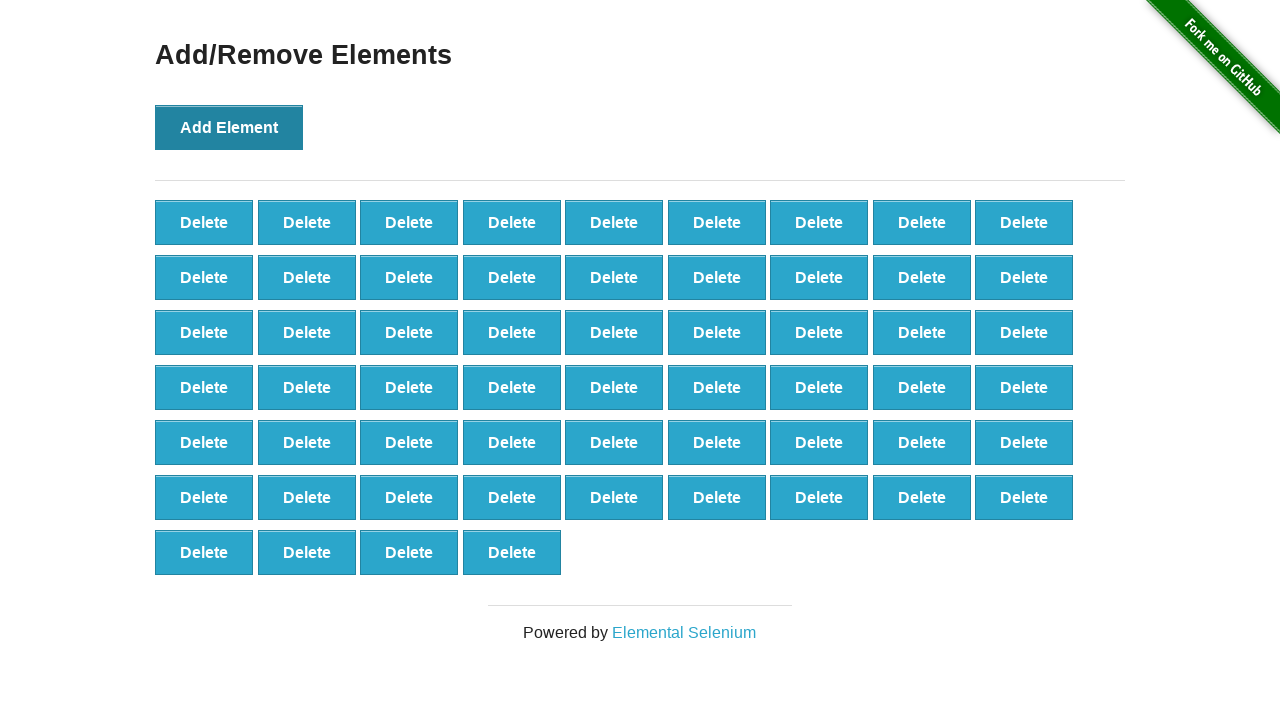

Clicked 'Add Element' button (iteration 59/100) at (229, 127) on button[onclick='addElement()']
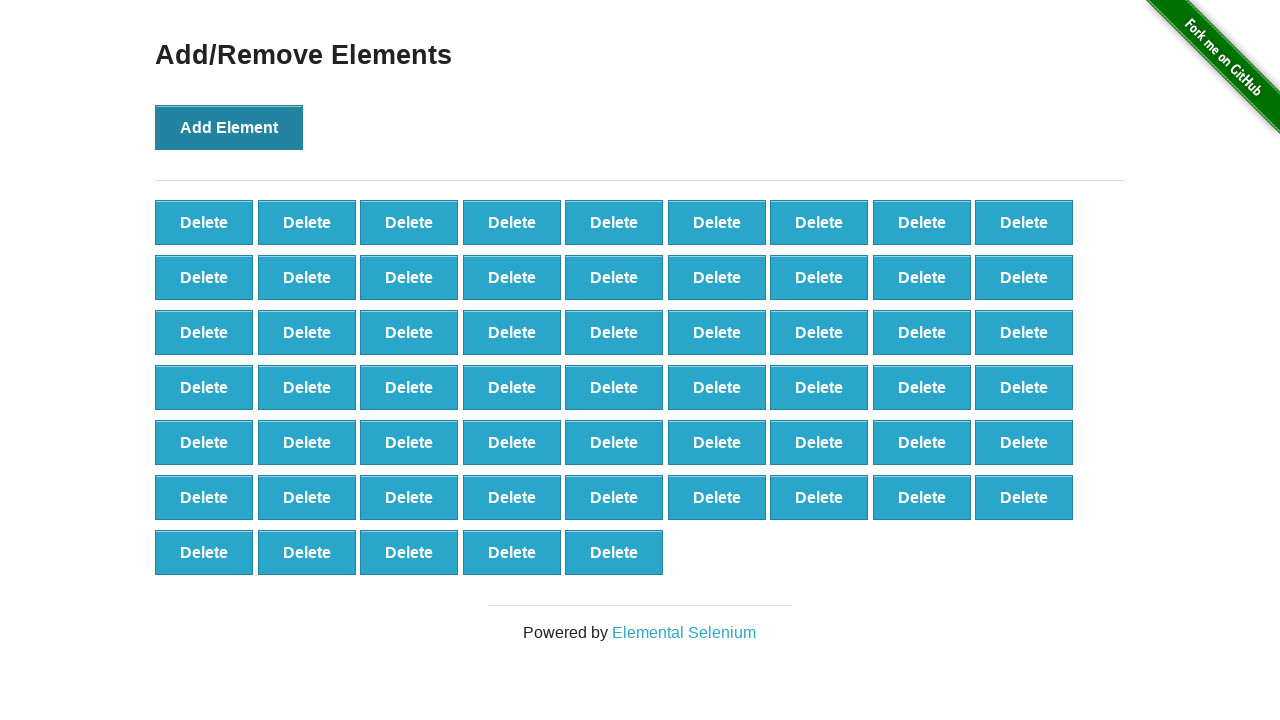

Clicked 'Add Element' button (iteration 60/100) at (229, 127) on button[onclick='addElement()']
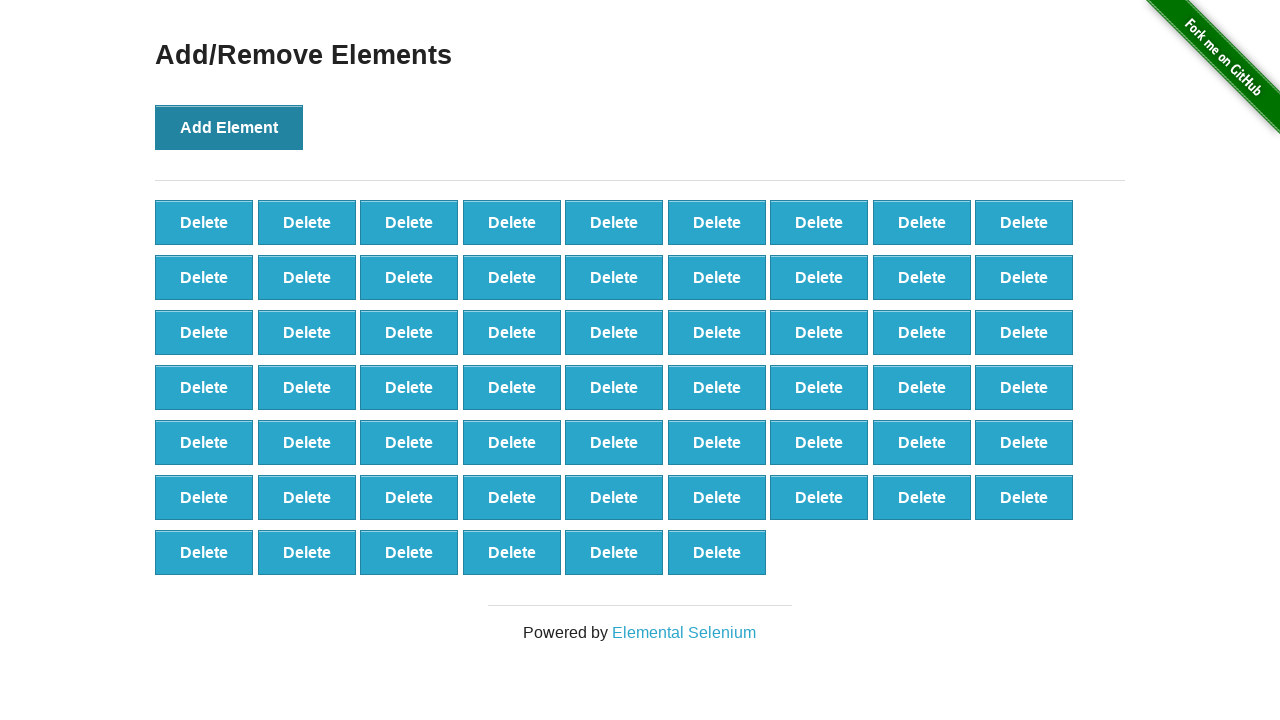

Clicked 'Add Element' button (iteration 61/100) at (229, 127) on button[onclick='addElement()']
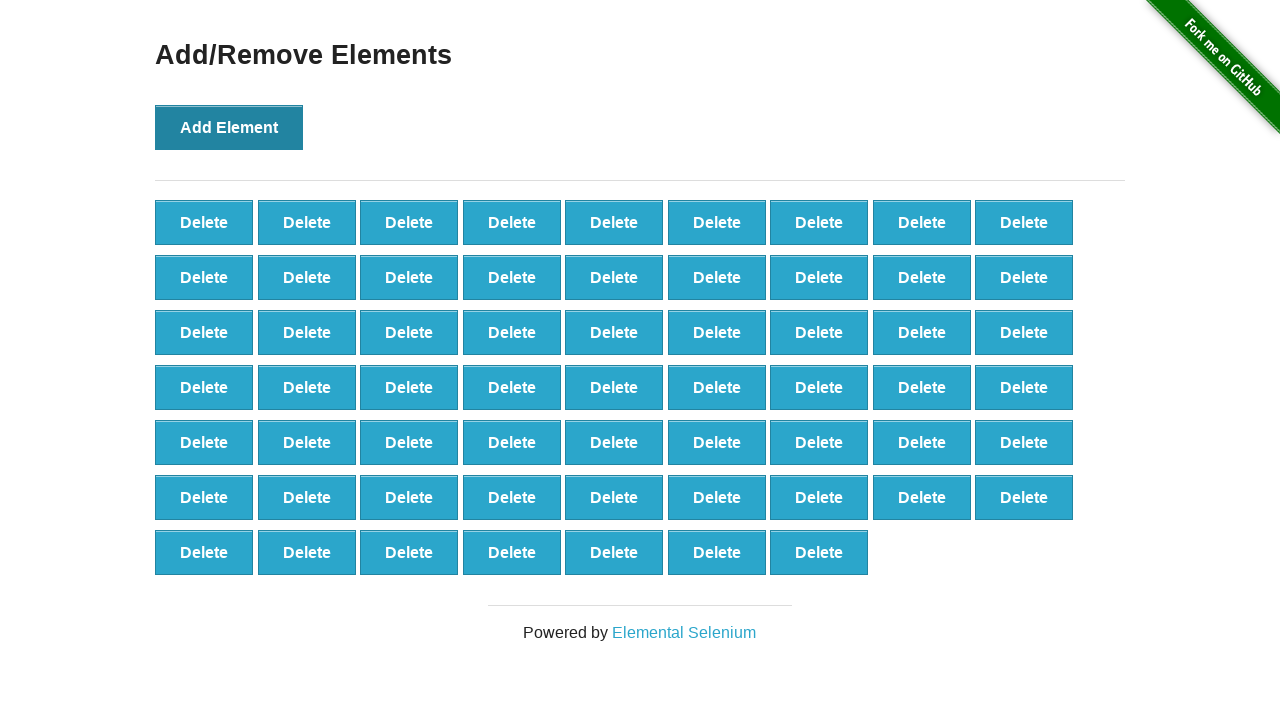

Clicked 'Add Element' button (iteration 62/100) at (229, 127) on button[onclick='addElement()']
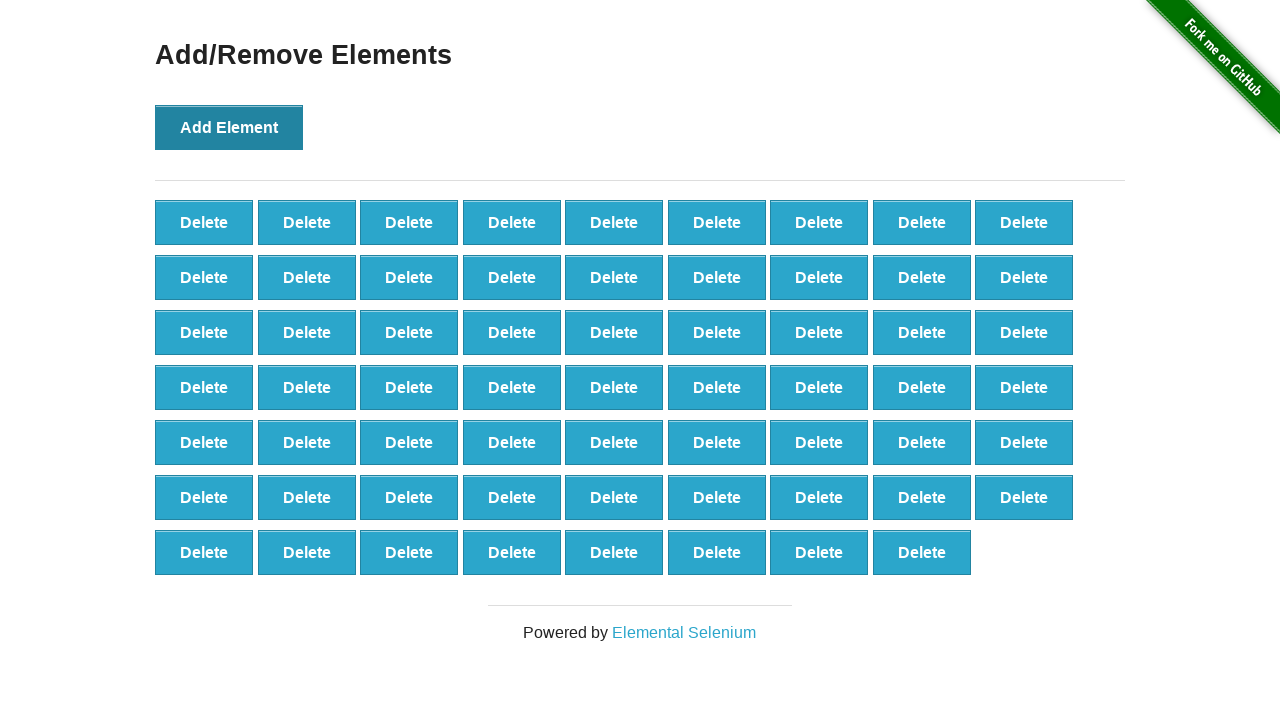

Clicked 'Add Element' button (iteration 63/100) at (229, 127) on button[onclick='addElement()']
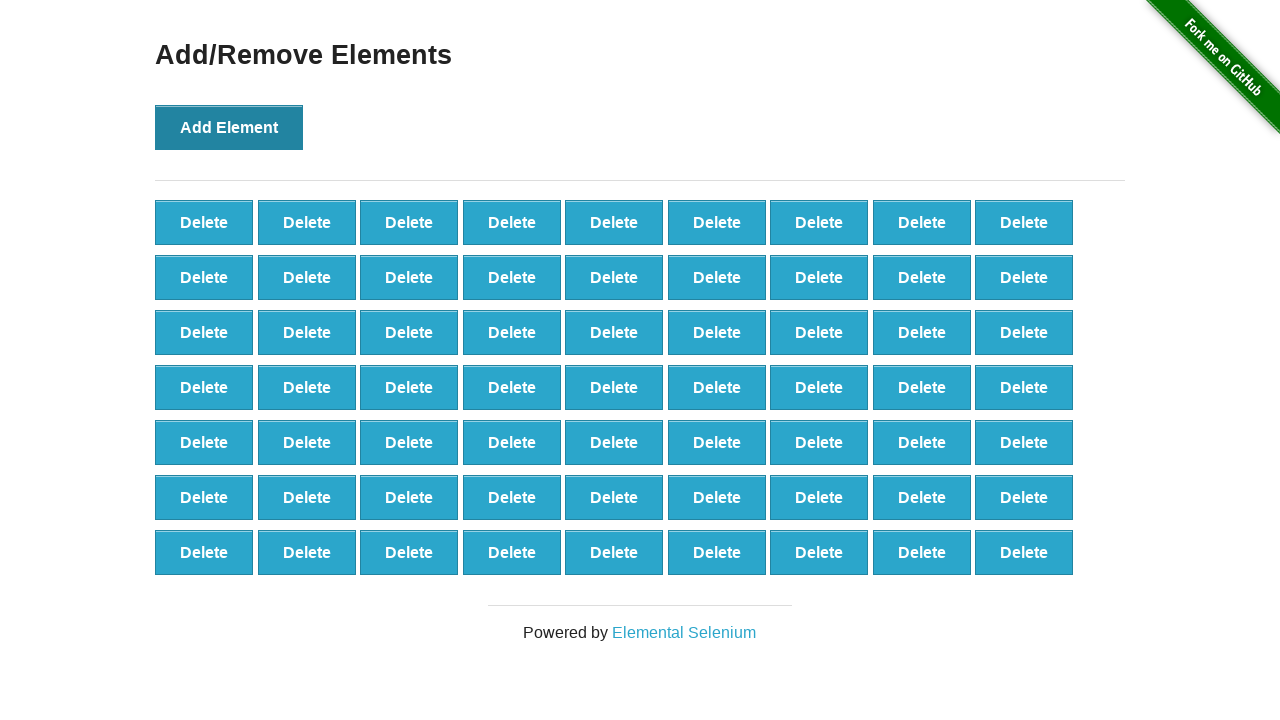

Clicked 'Add Element' button (iteration 64/100) at (229, 127) on button[onclick='addElement()']
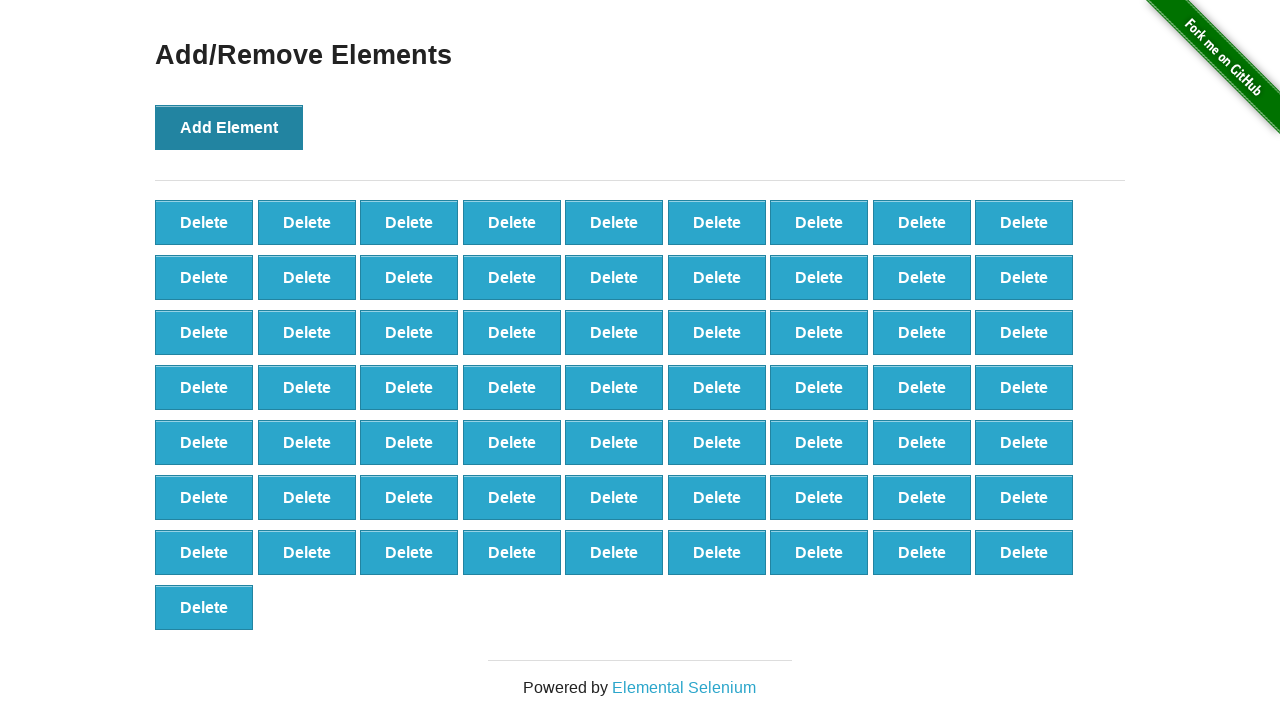

Clicked 'Add Element' button (iteration 65/100) at (229, 127) on button[onclick='addElement()']
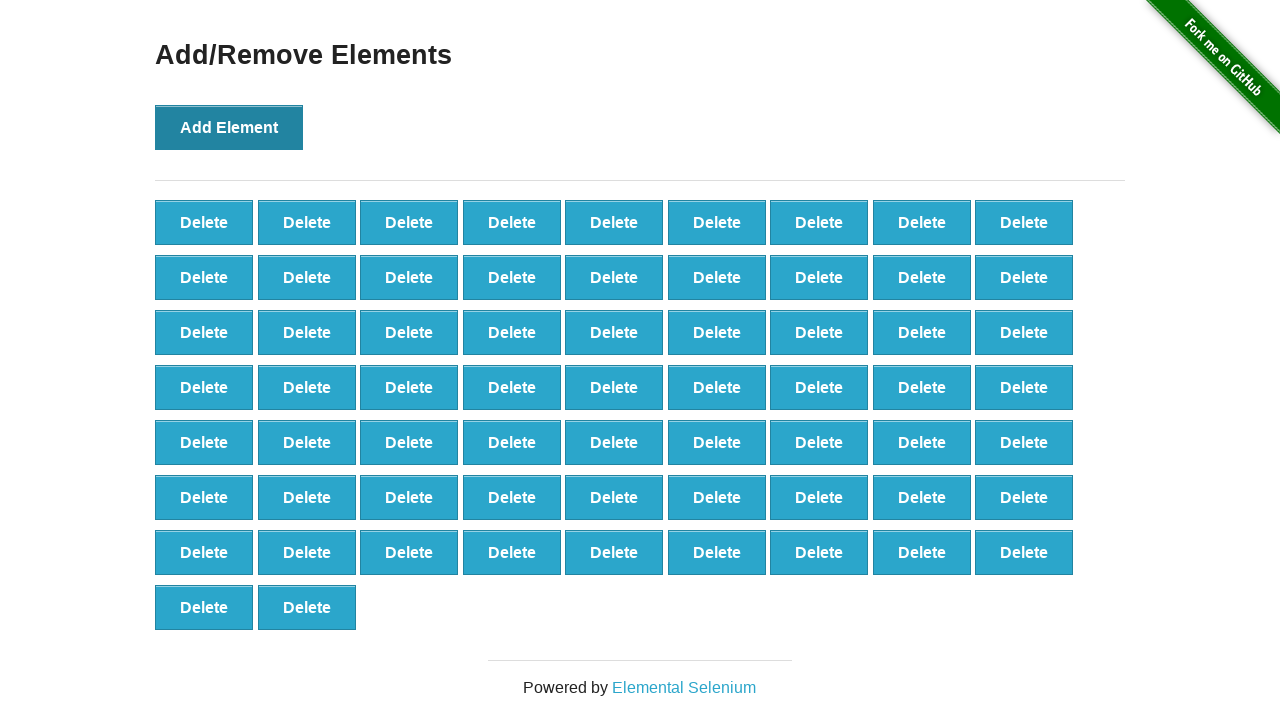

Clicked 'Add Element' button (iteration 66/100) at (229, 127) on button[onclick='addElement()']
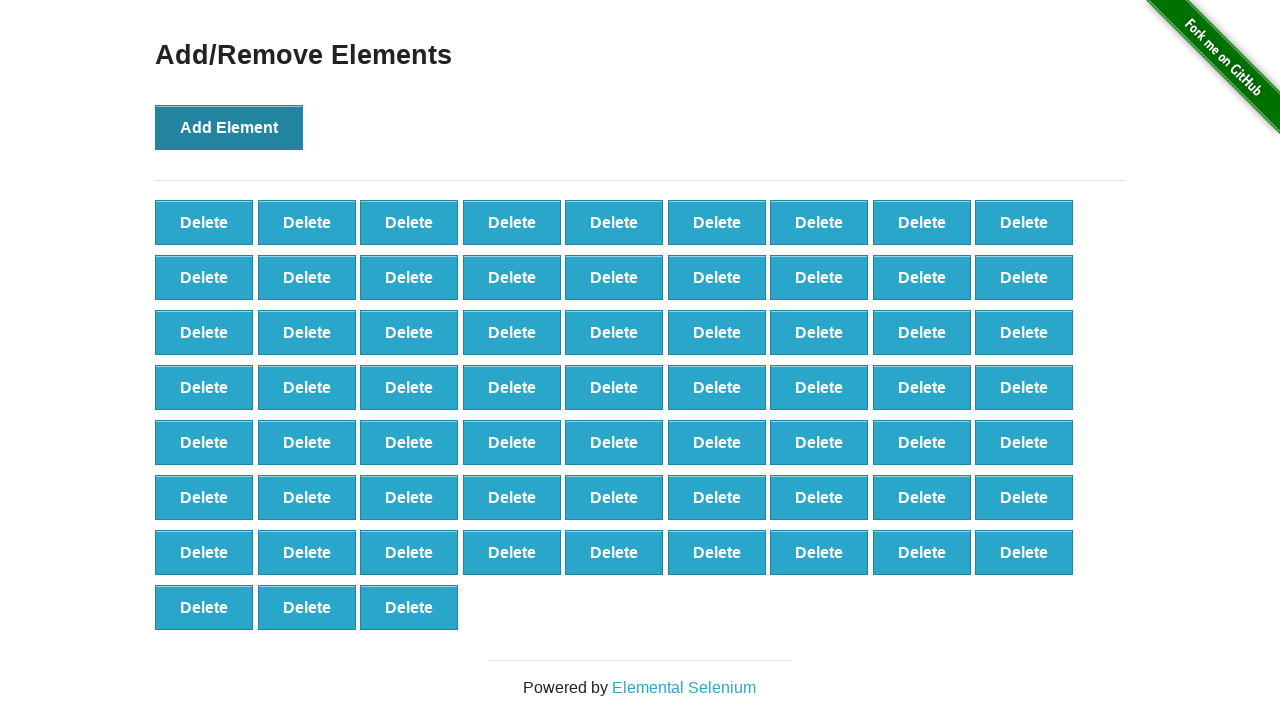

Clicked 'Add Element' button (iteration 67/100) at (229, 127) on button[onclick='addElement()']
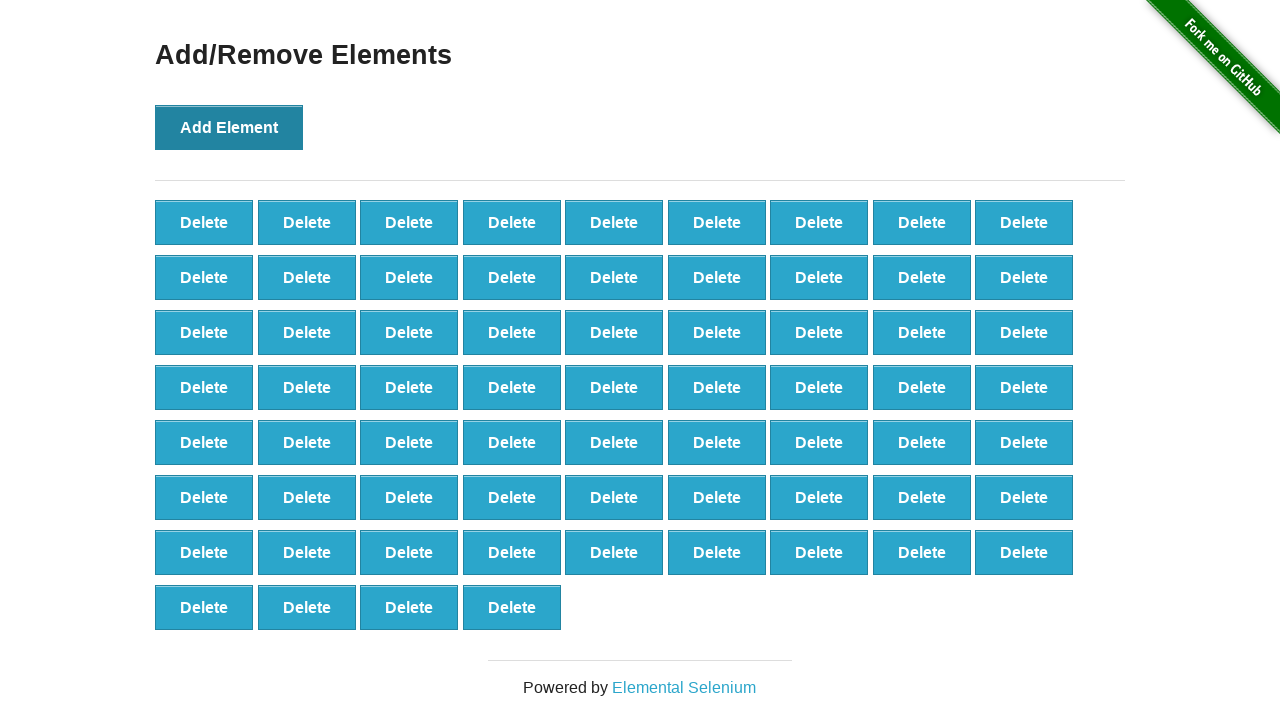

Clicked 'Add Element' button (iteration 68/100) at (229, 127) on button[onclick='addElement()']
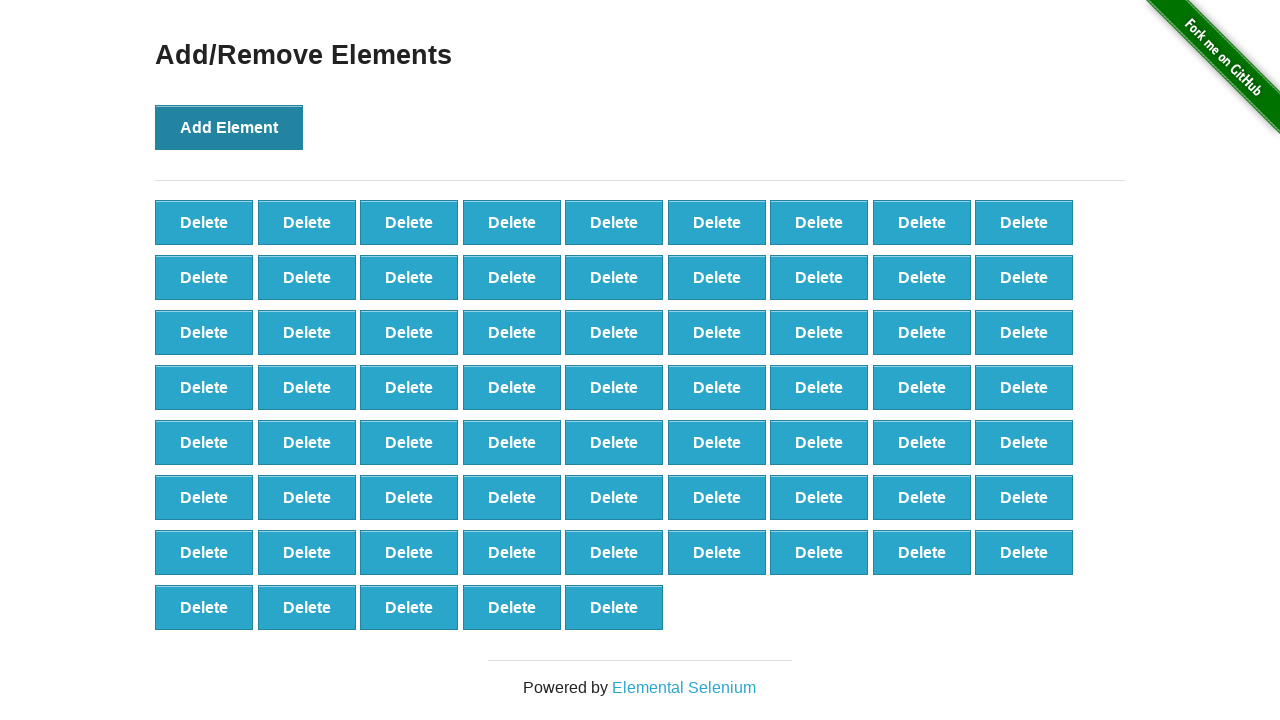

Clicked 'Add Element' button (iteration 69/100) at (229, 127) on button[onclick='addElement()']
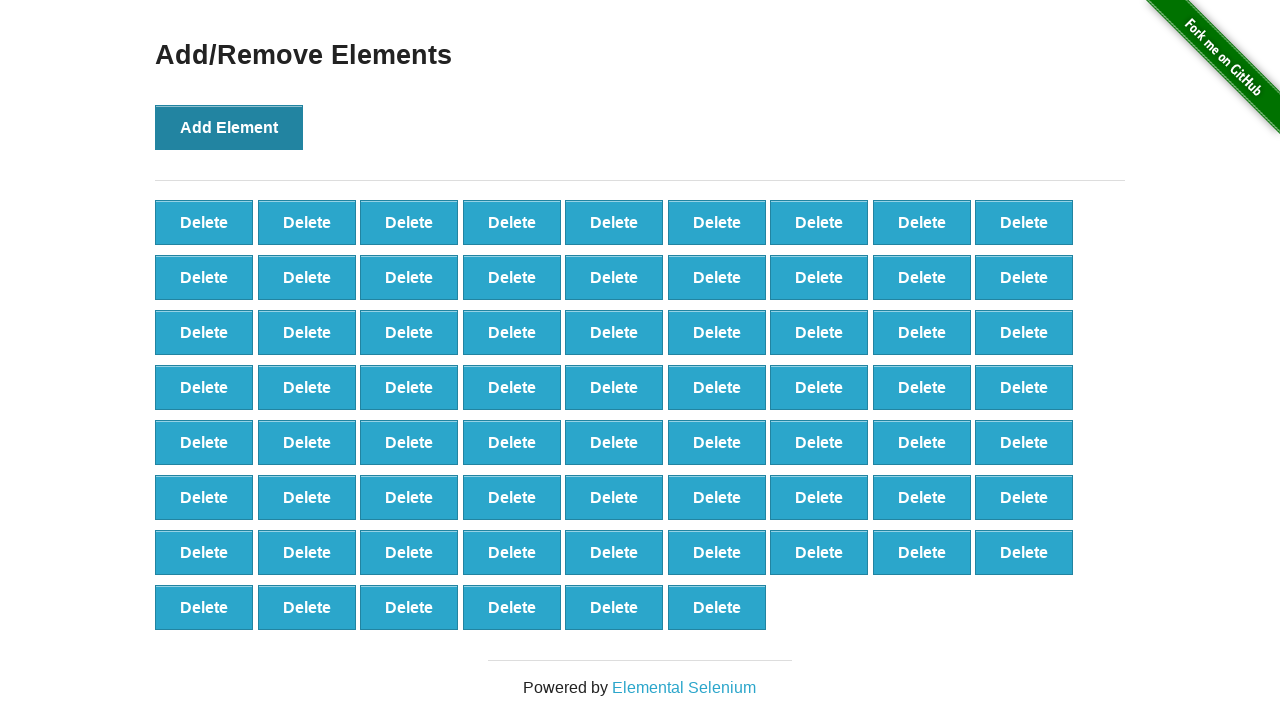

Clicked 'Add Element' button (iteration 70/100) at (229, 127) on button[onclick='addElement()']
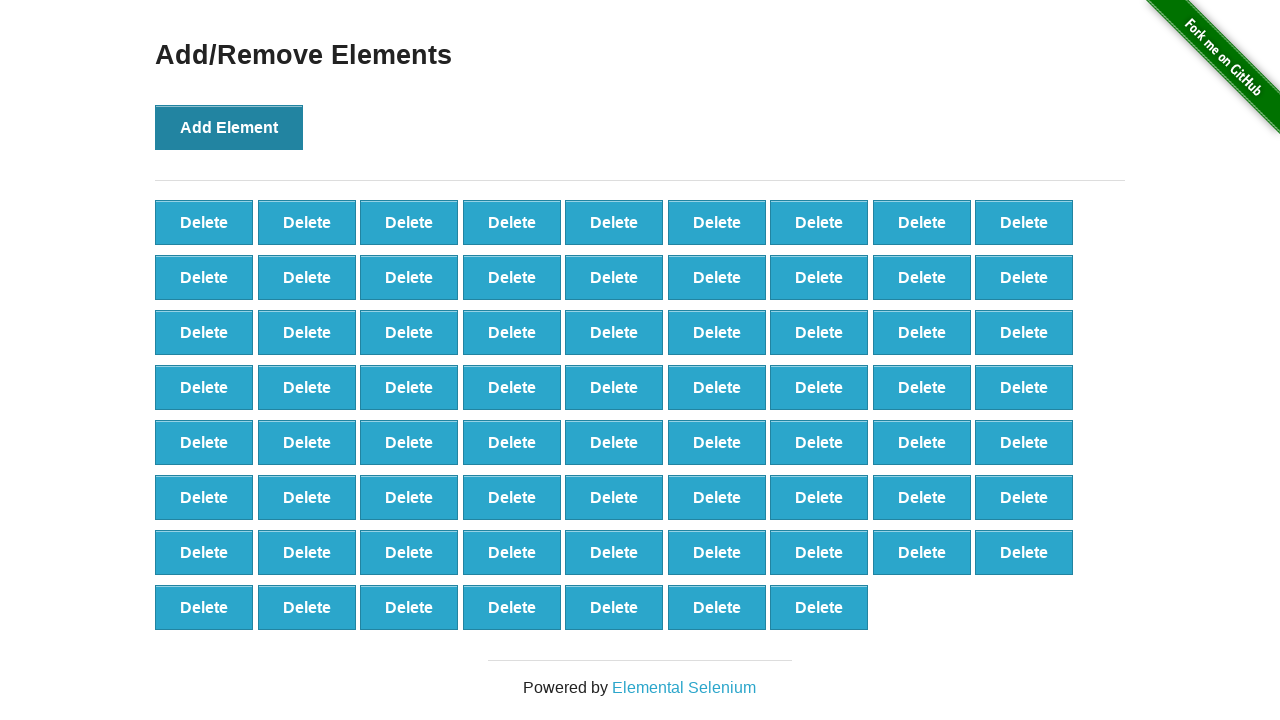

Clicked 'Add Element' button (iteration 71/100) at (229, 127) on button[onclick='addElement()']
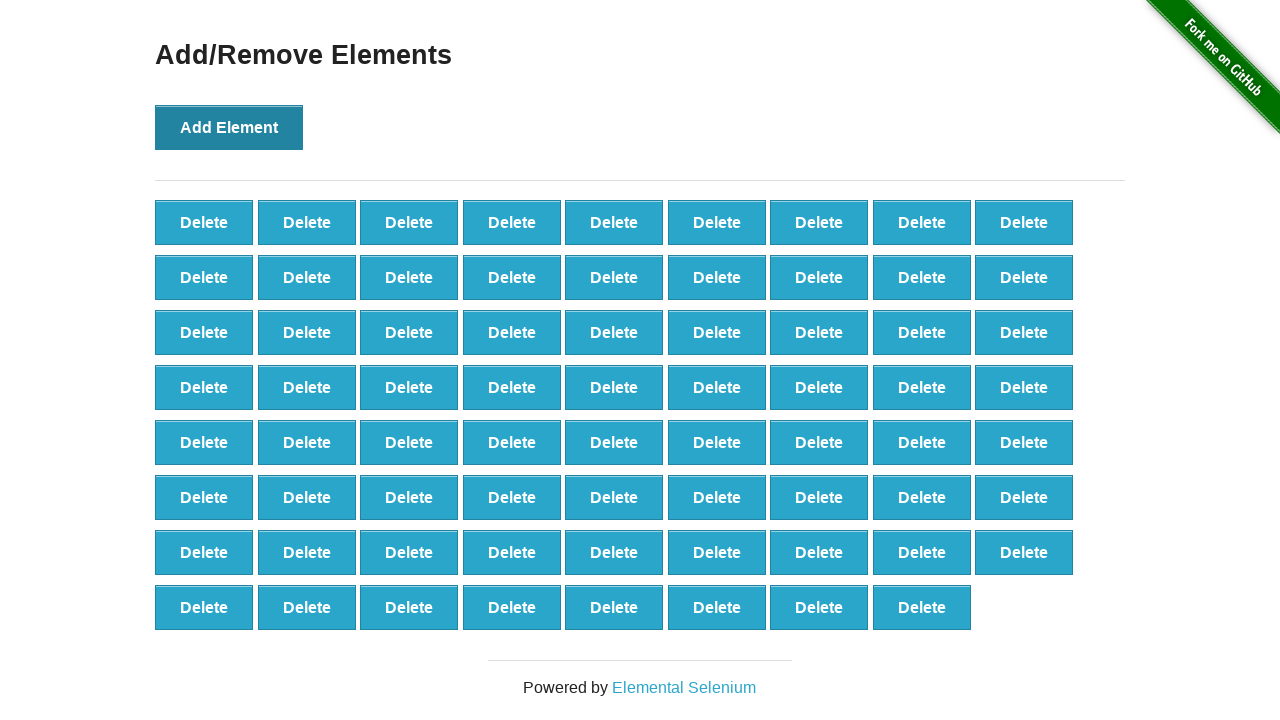

Clicked 'Add Element' button (iteration 72/100) at (229, 127) on button[onclick='addElement()']
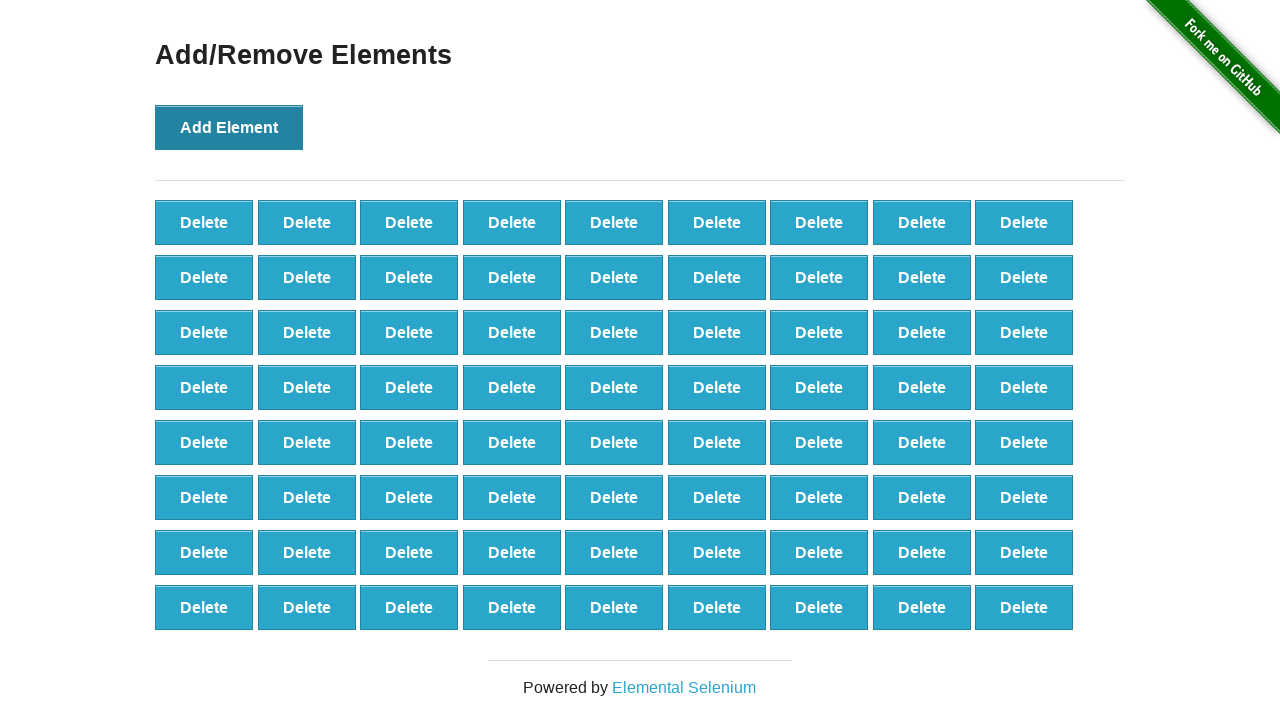

Clicked 'Add Element' button (iteration 73/100) at (229, 127) on button[onclick='addElement()']
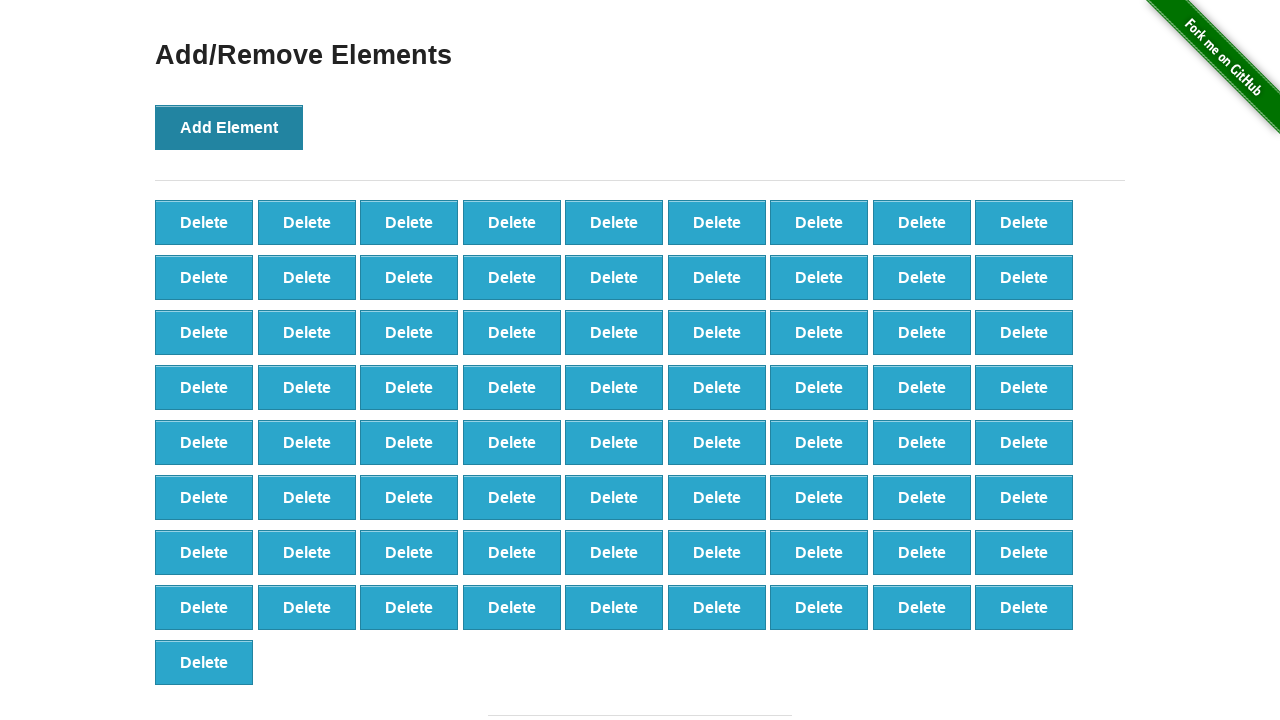

Clicked 'Add Element' button (iteration 74/100) at (229, 127) on button[onclick='addElement()']
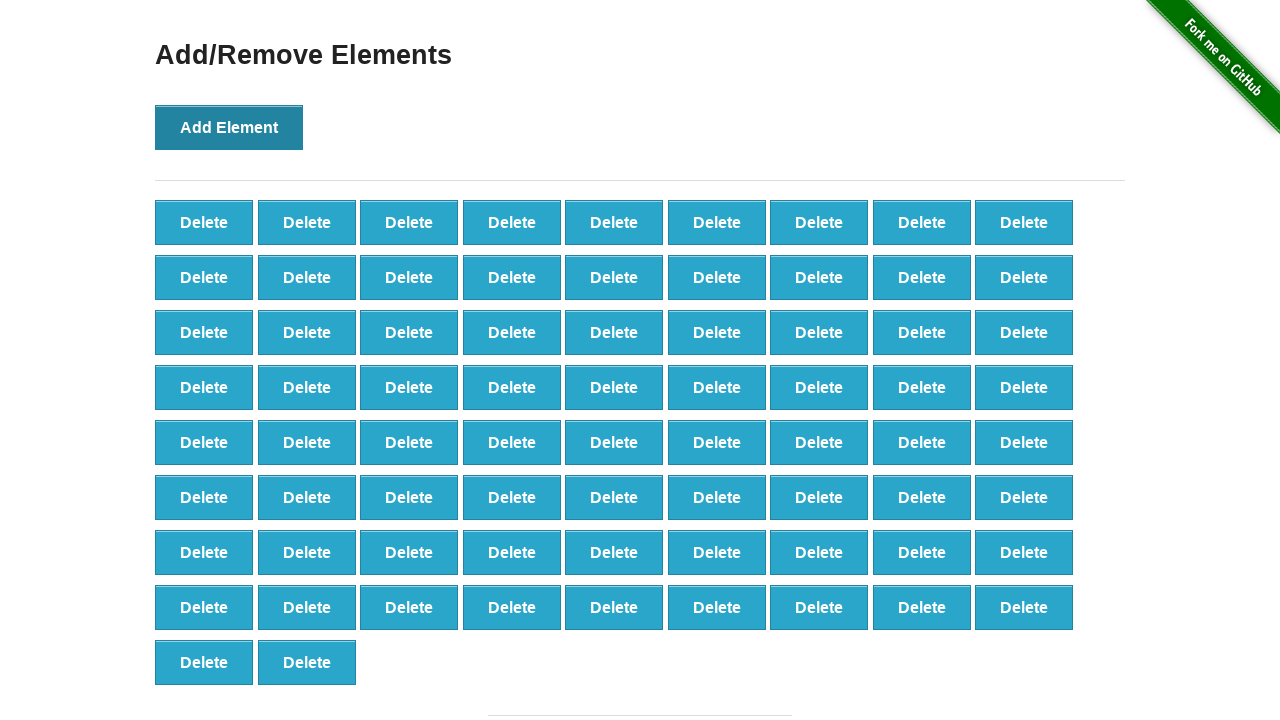

Clicked 'Add Element' button (iteration 75/100) at (229, 127) on button[onclick='addElement()']
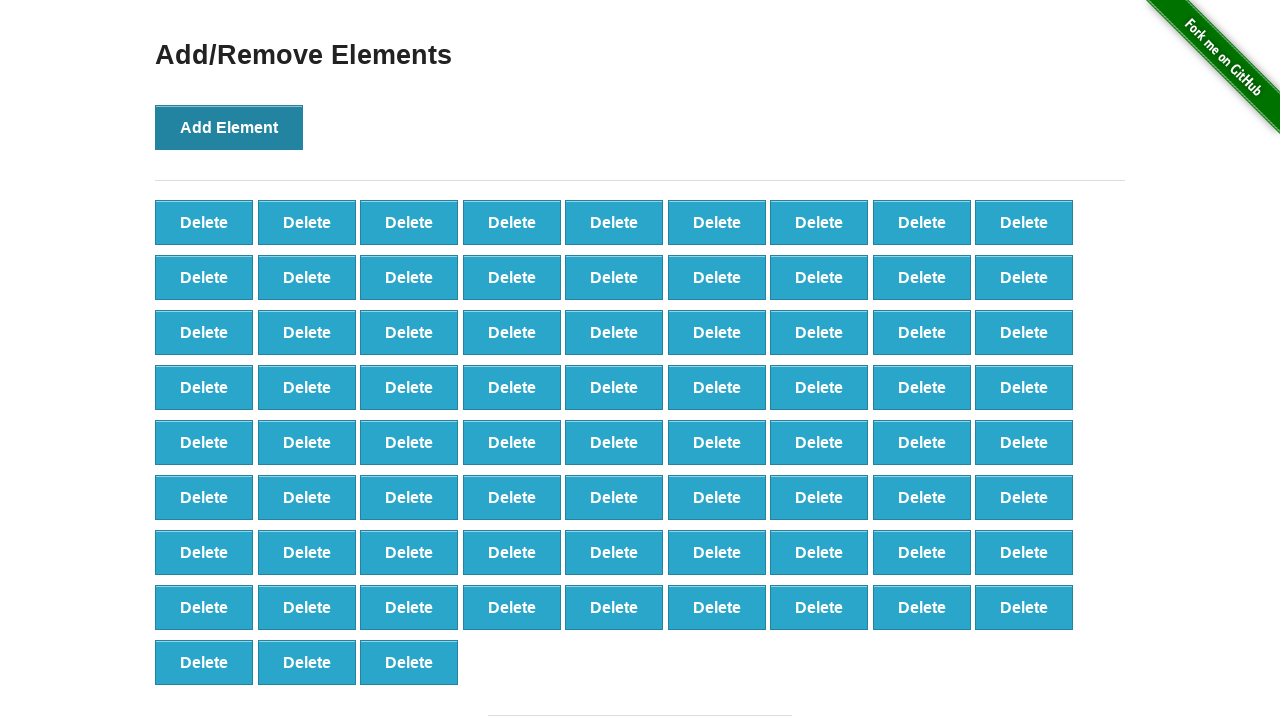

Clicked 'Add Element' button (iteration 76/100) at (229, 127) on button[onclick='addElement()']
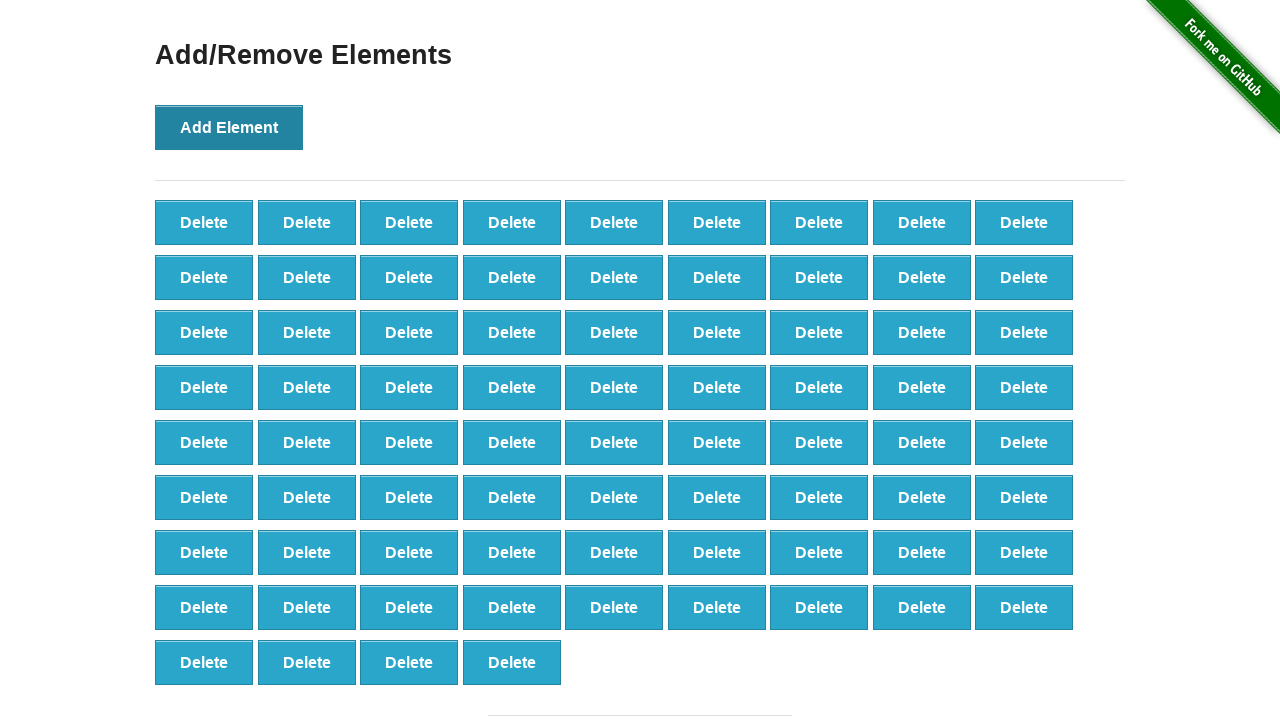

Clicked 'Add Element' button (iteration 77/100) at (229, 127) on button[onclick='addElement()']
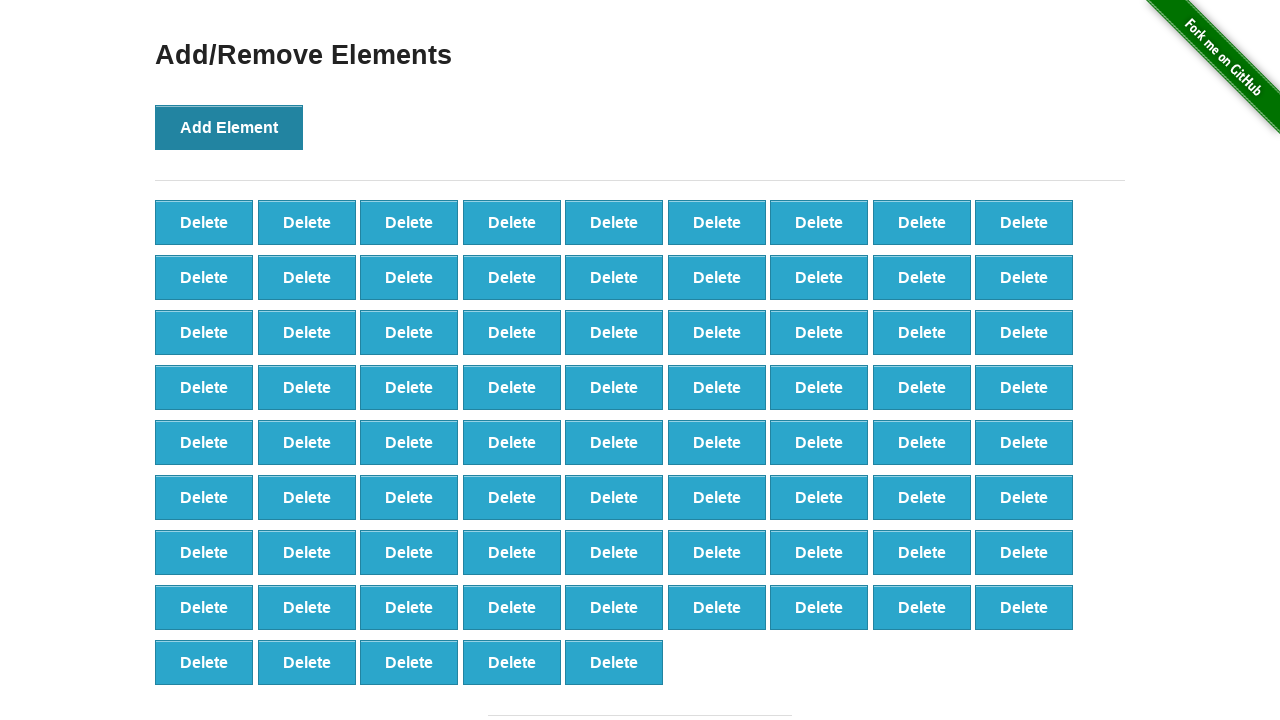

Clicked 'Add Element' button (iteration 78/100) at (229, 127) on button[onclick='addElement()']
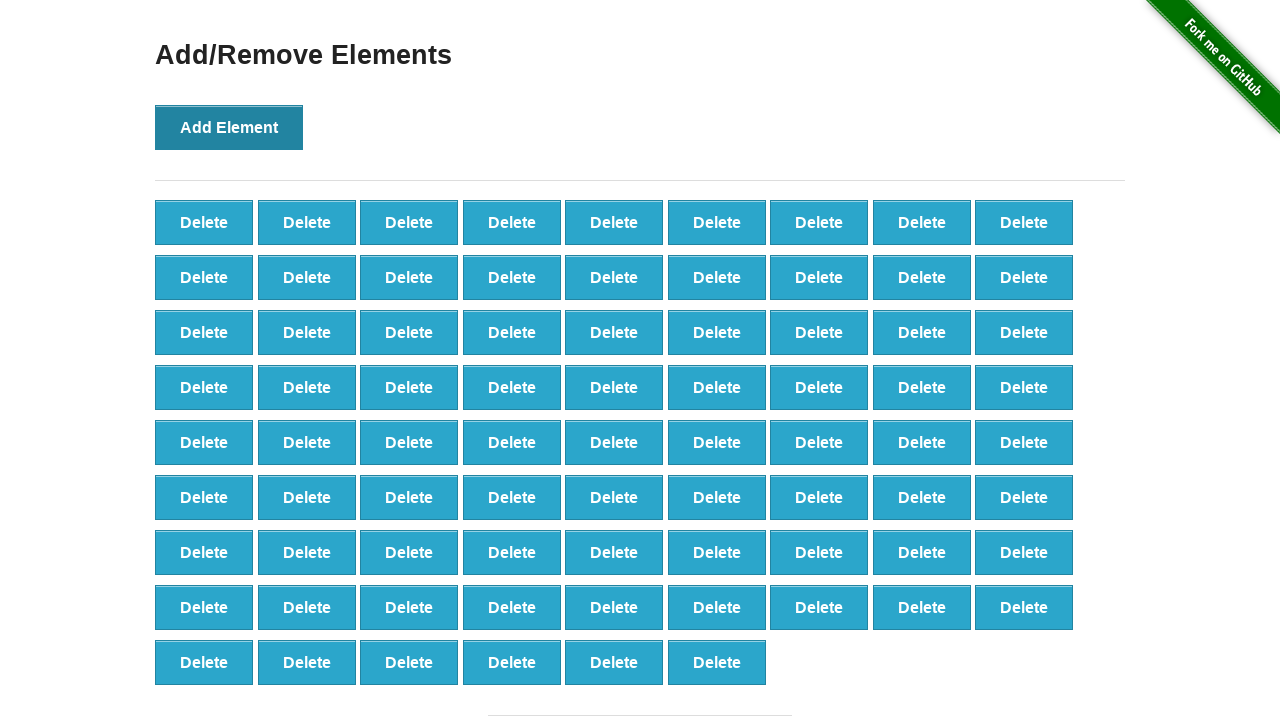

Clicked 'Add Element' button (iteration 79/100) at (229, 127) on button[onclick='addElement()']
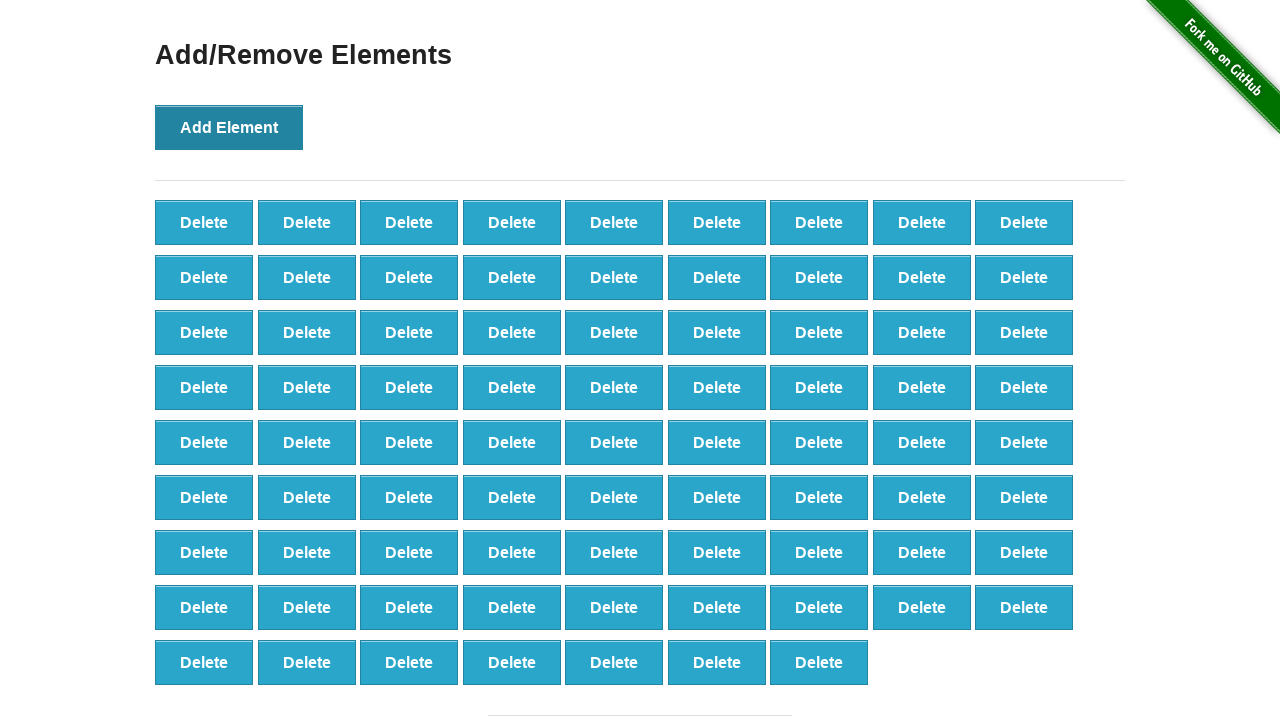

Clicked 'Add Element' button (iteration 80/100) at (229, 127) on button[onclick='addElement()']
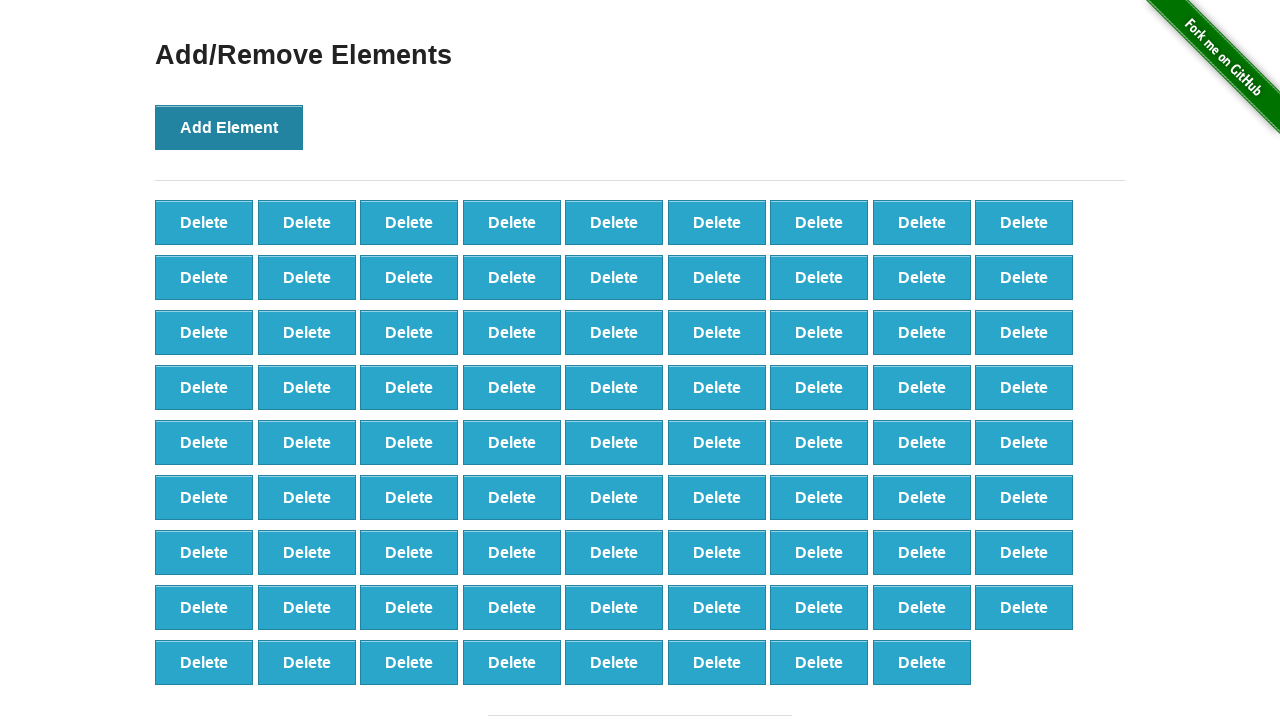

Clicked 'Add Element' button (iteration 81/100) at (229, 127) on button[onclick='addElement()']
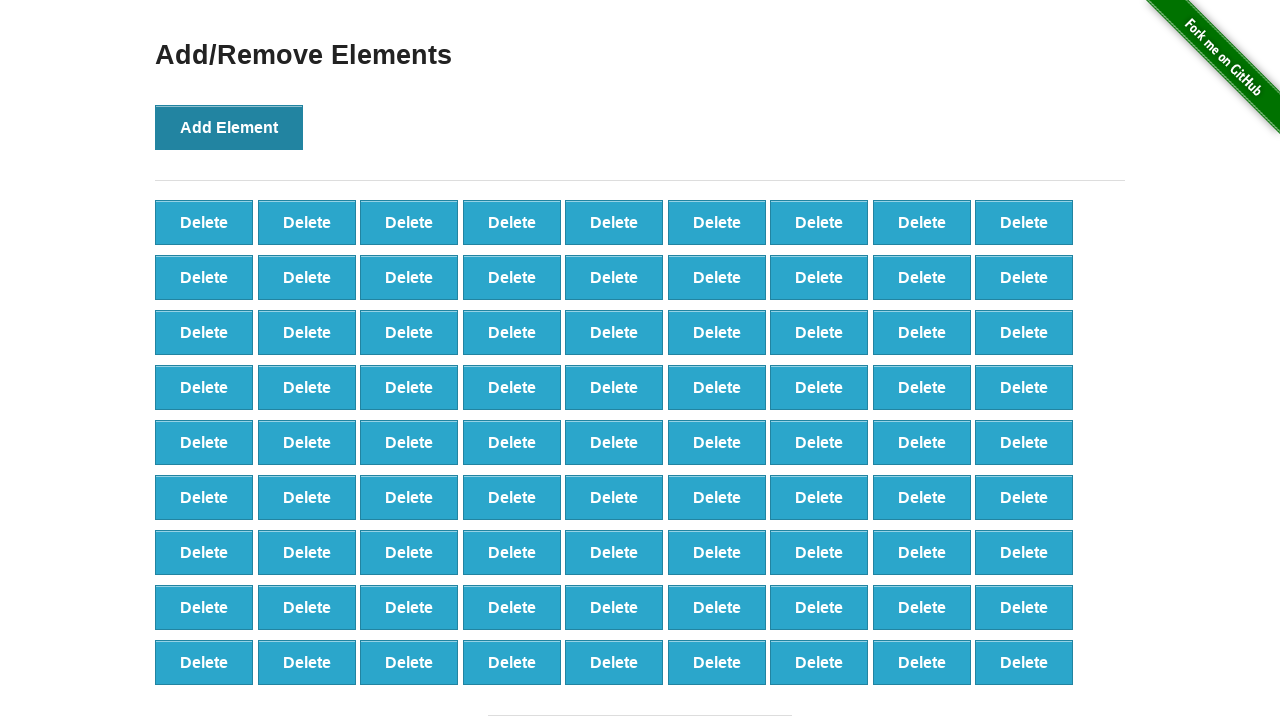

Clicked 'Add Element' button (iteration 82/100) at (229, 127) on button[onclick='addElement()']
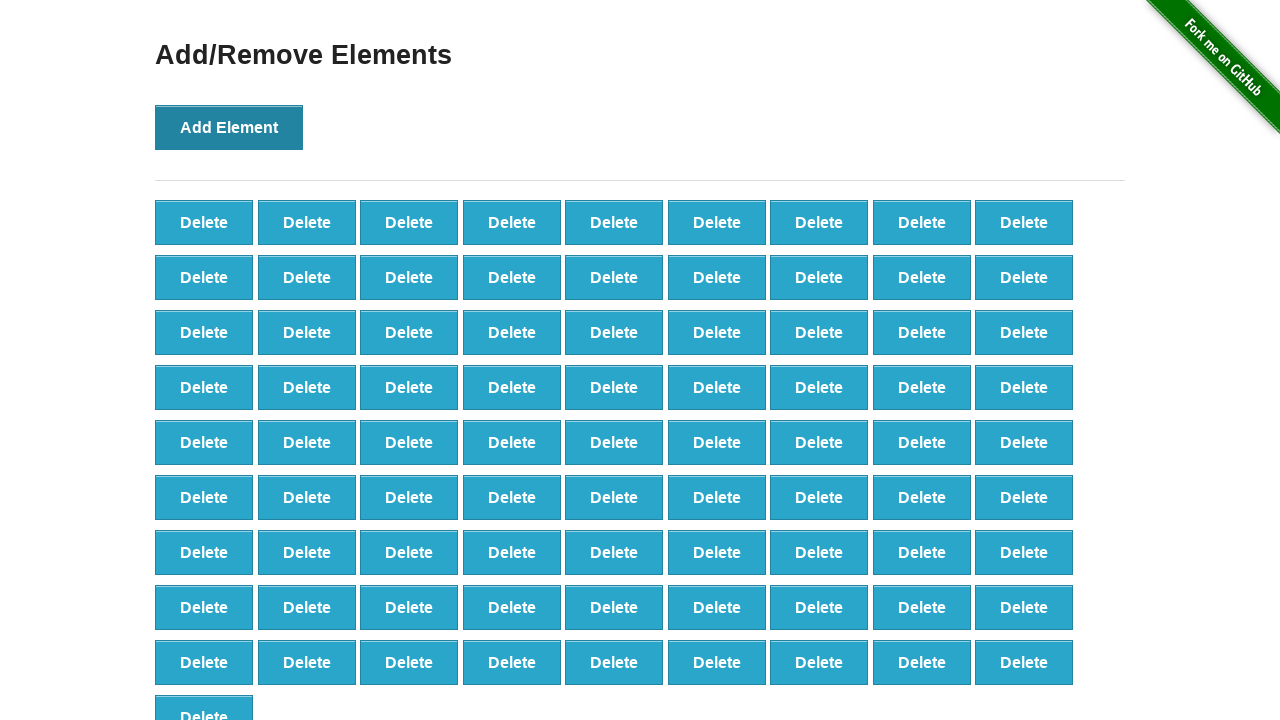

Clicked 'Add Element' button (iteration 83/100) at (229, 127) on button[onclick='addElement()']
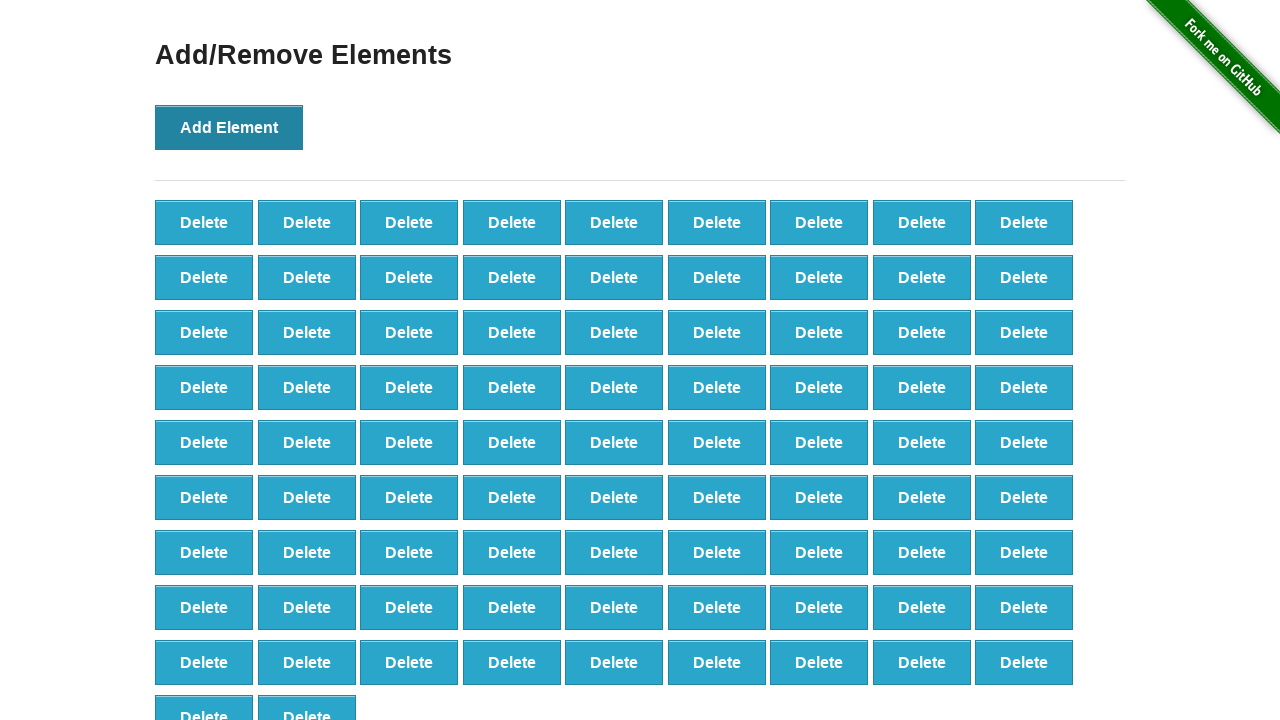

Clicked 'Add Element' button (iteration 84/100) at (229, 127) on button[onclick='addElement()']
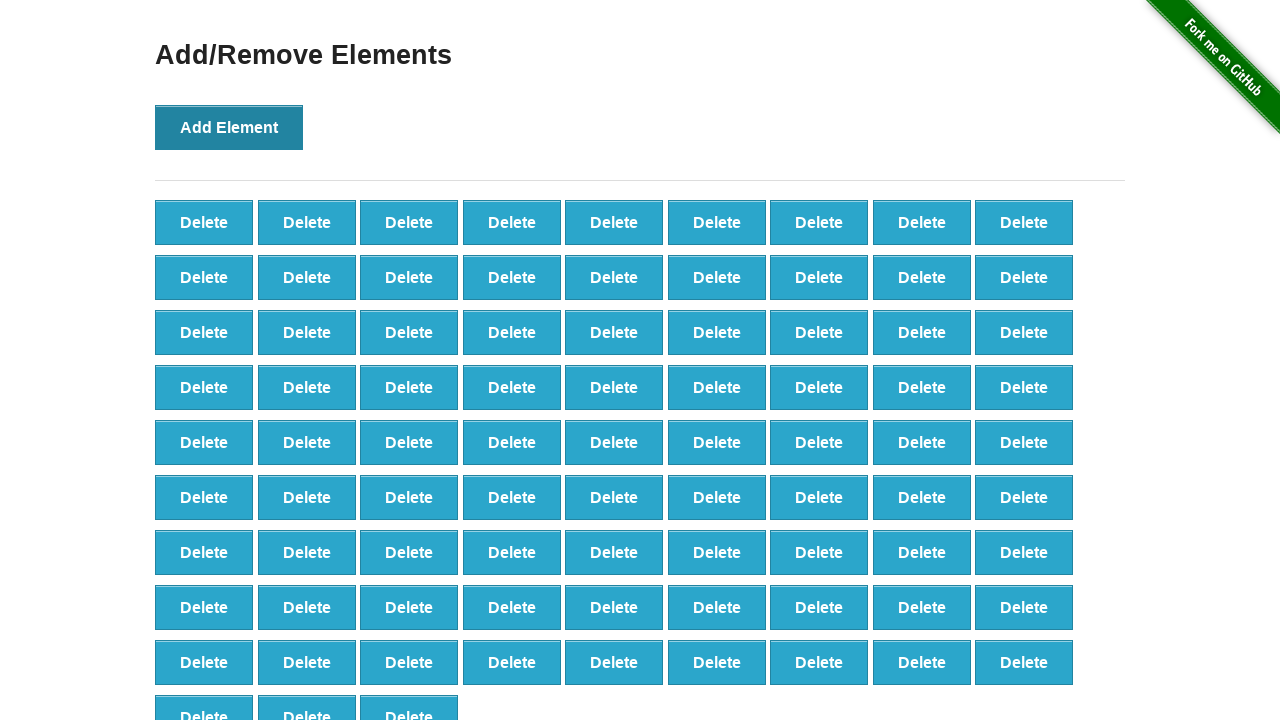

Clicked 'Add Element' button (iteration 85/100) at (229, 127) on button[onclick='addElement()']
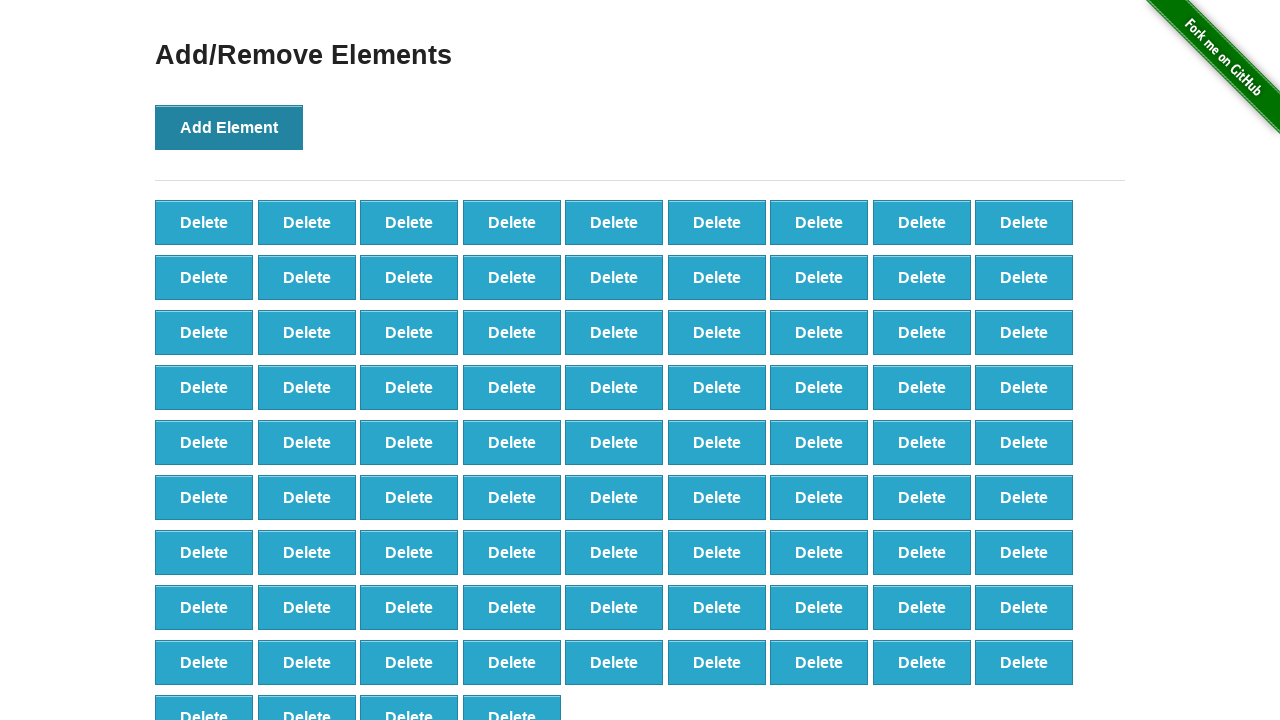

Clicked 'Add Element' button (iteration 86/100) at (229, 127) on button[onclick='addElement()']
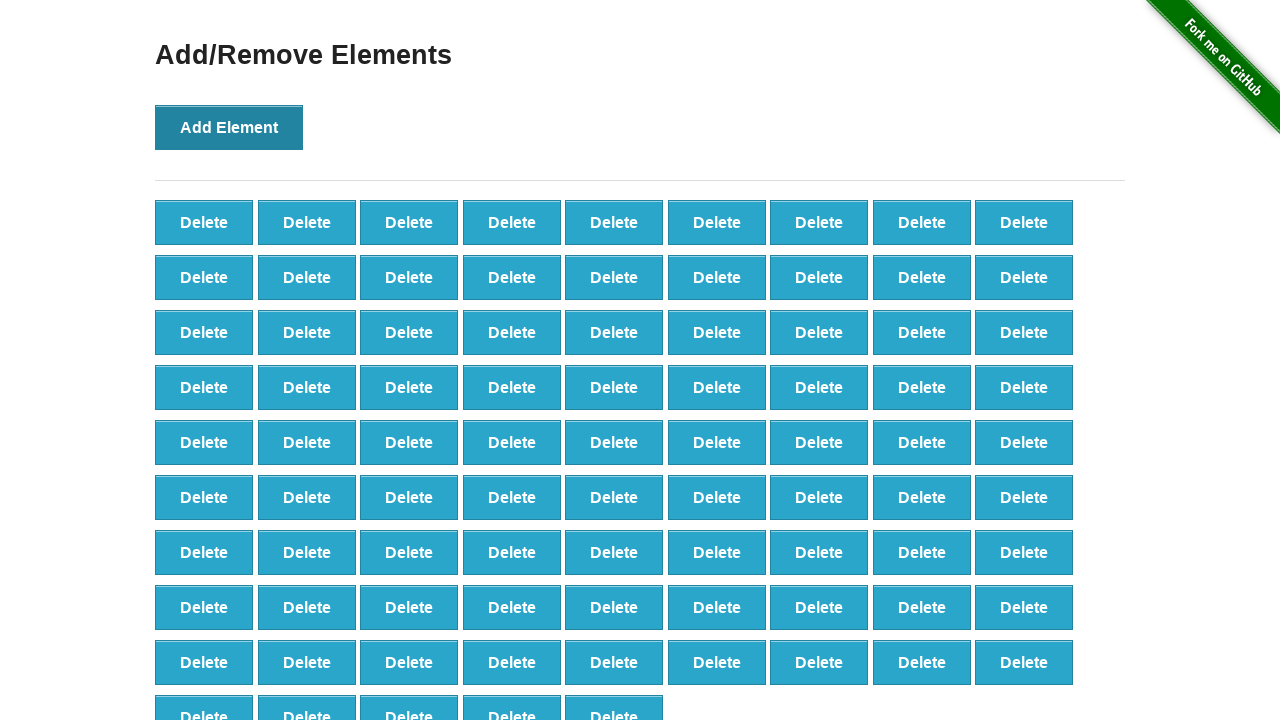

Clicked 'Add Element' button (iteration 87/100) at (229, 127) on button[onclick='addElement()']
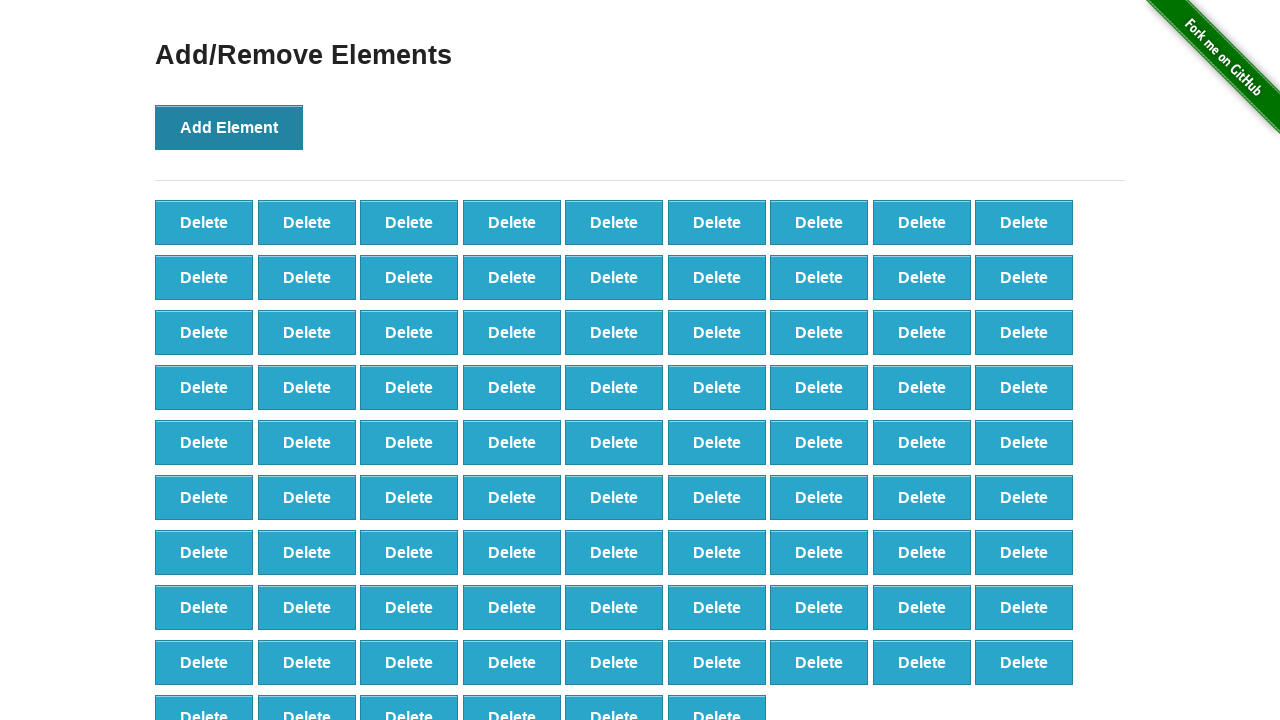

Clicked 'Add Element' button (iteration 88/100) at (229, 127) on button[onclick='addElement()']
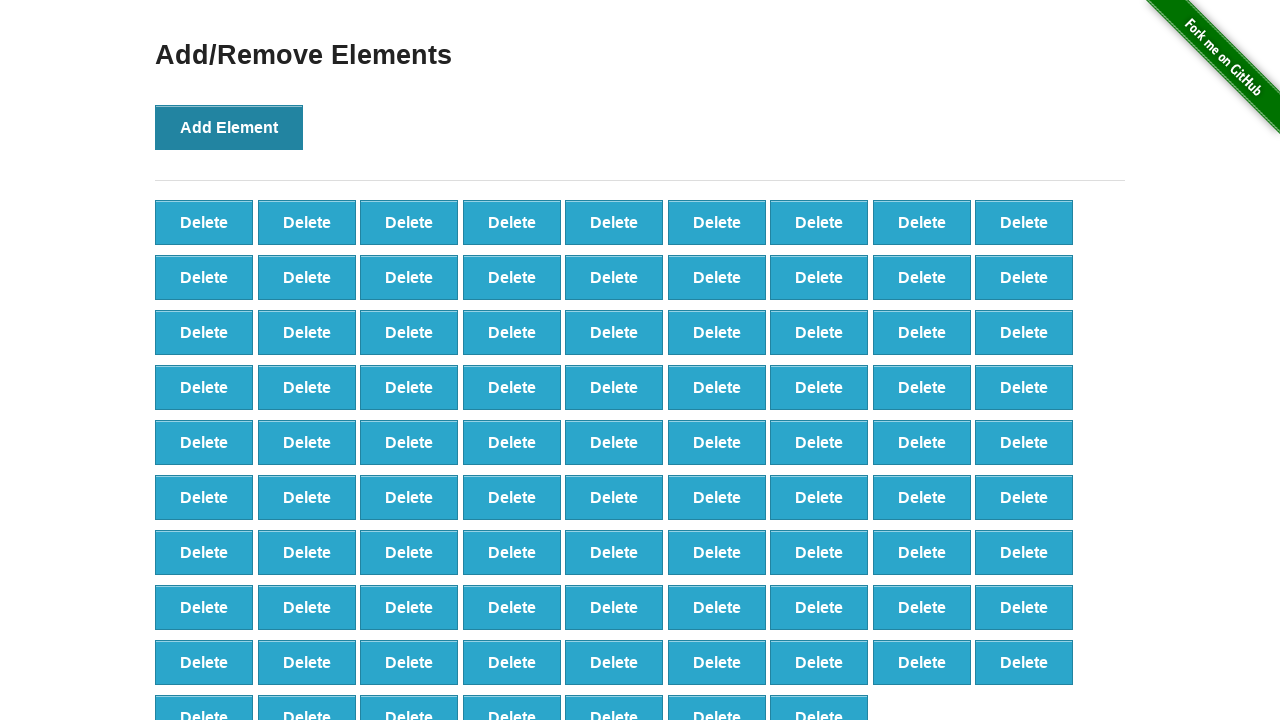

Clicked 'Add Element' button (iteration 89/100) at (229, 127) on button[onclick='addElement()']
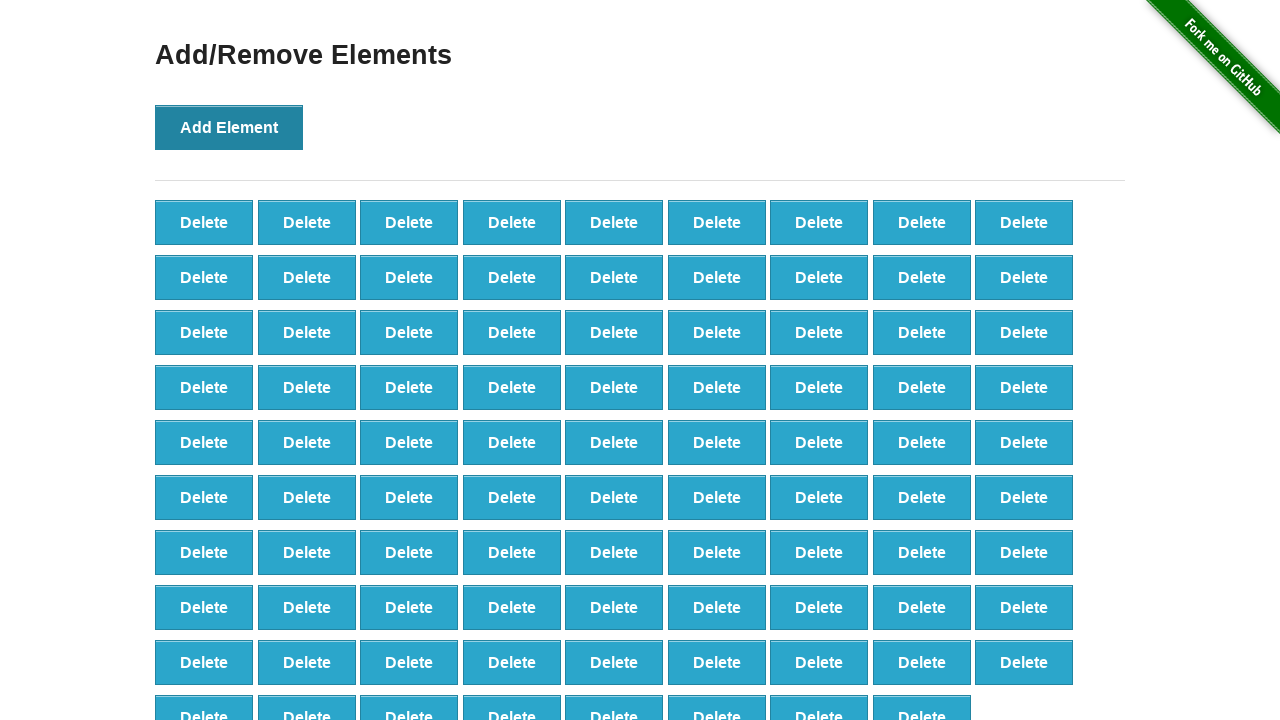

Clicked 'Add Element' button (iteration 90/100) at (229, 127) on button[onclick='addElement()']
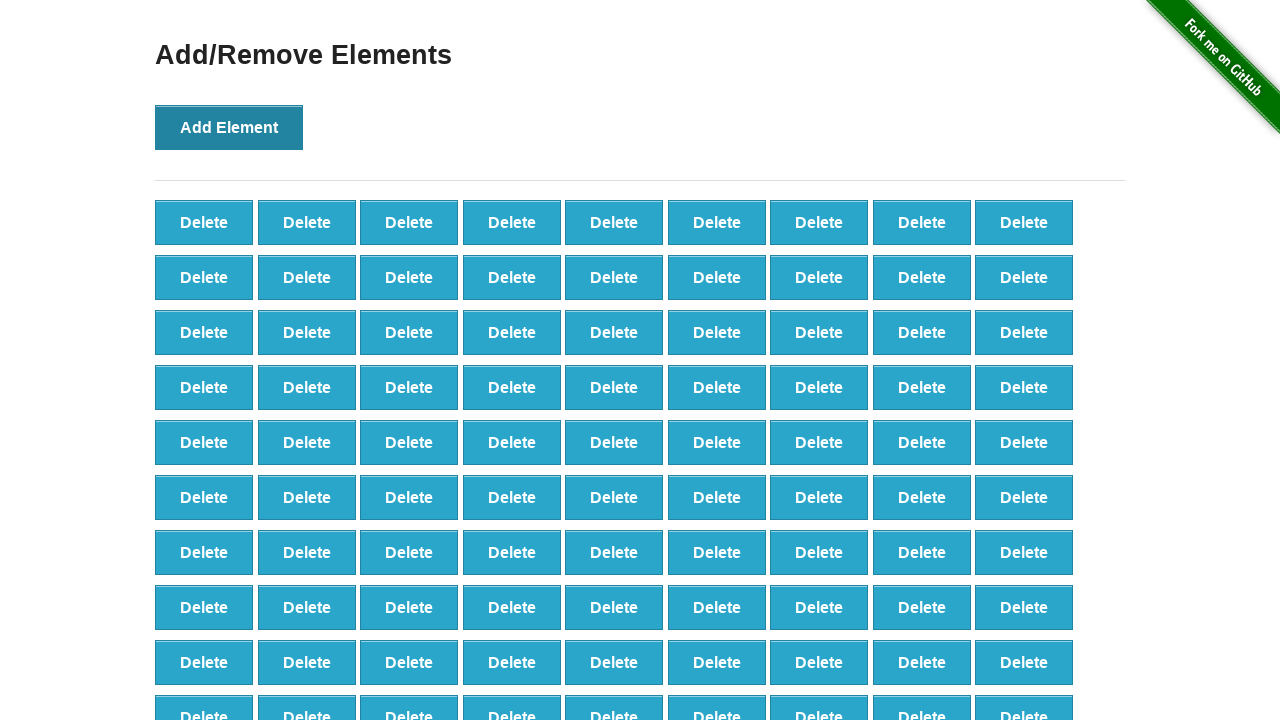

Clicked 'Add Element' button (iteration 91/100) at (229, 127) on button[onclick='addElement()']
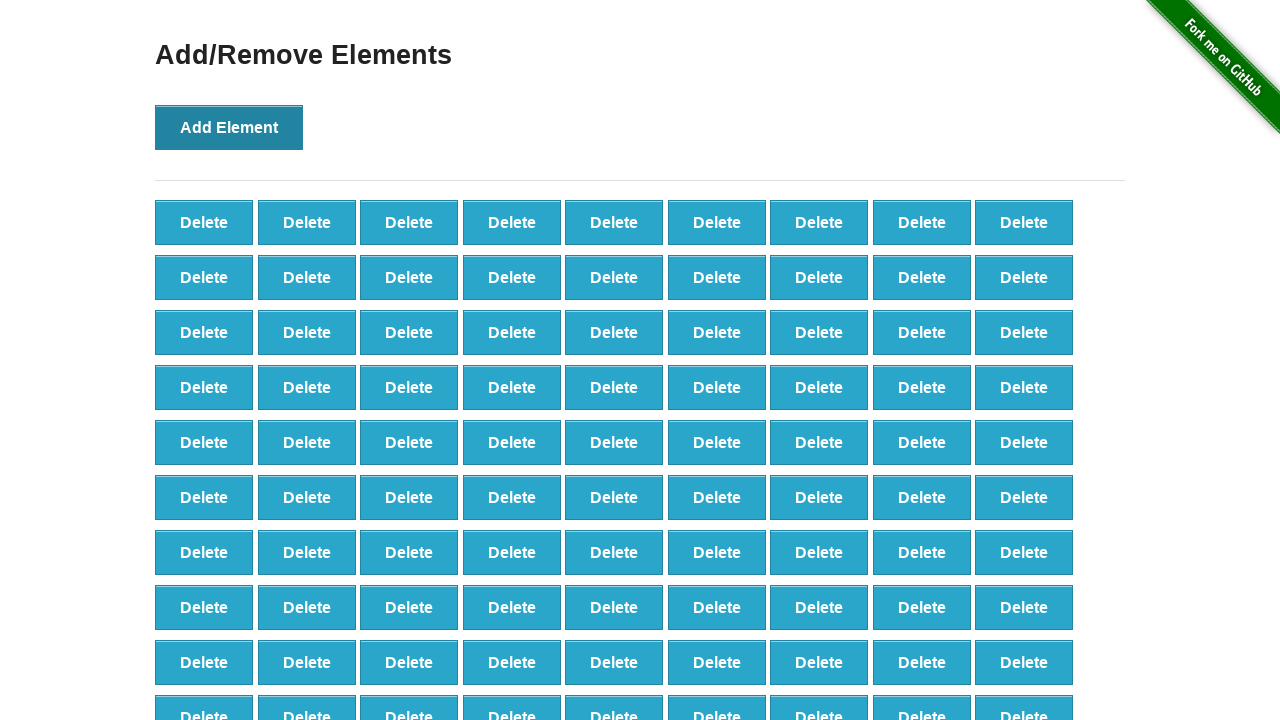

Clicked 'Add Element' button (iteration 92/100) at (229, 127) on button[onclick='addElement()']
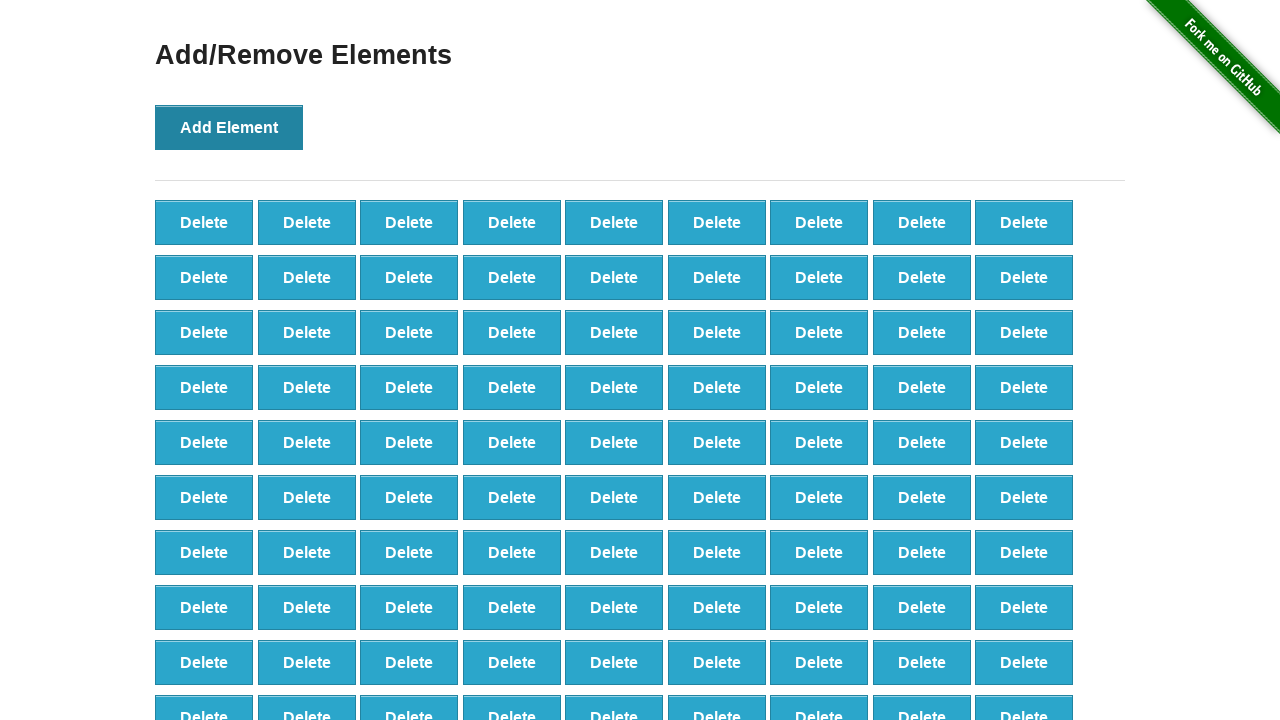

Clicked 'Add Element' button (iteration 93/100) at (229, 127) on button[onclick='addElement()']
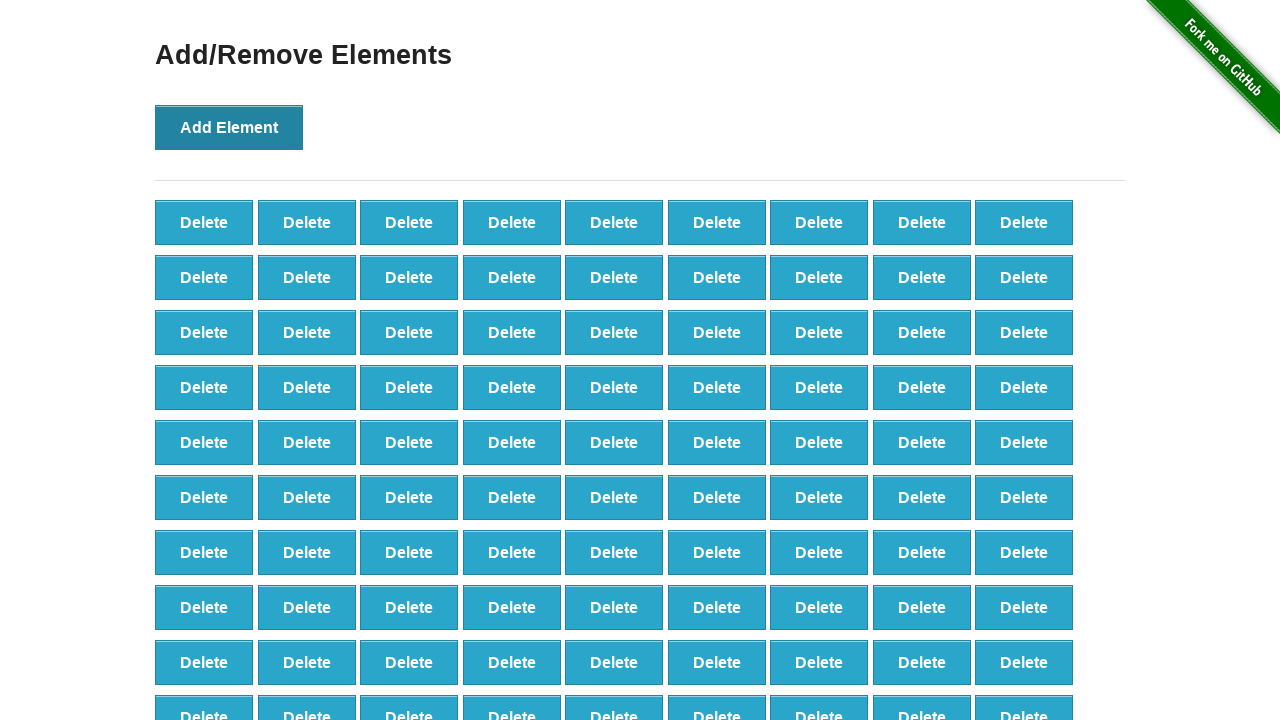

Clicked 'Add Element' button (iteration 94/100) at (229, 127) on button[onclick='addElement()']
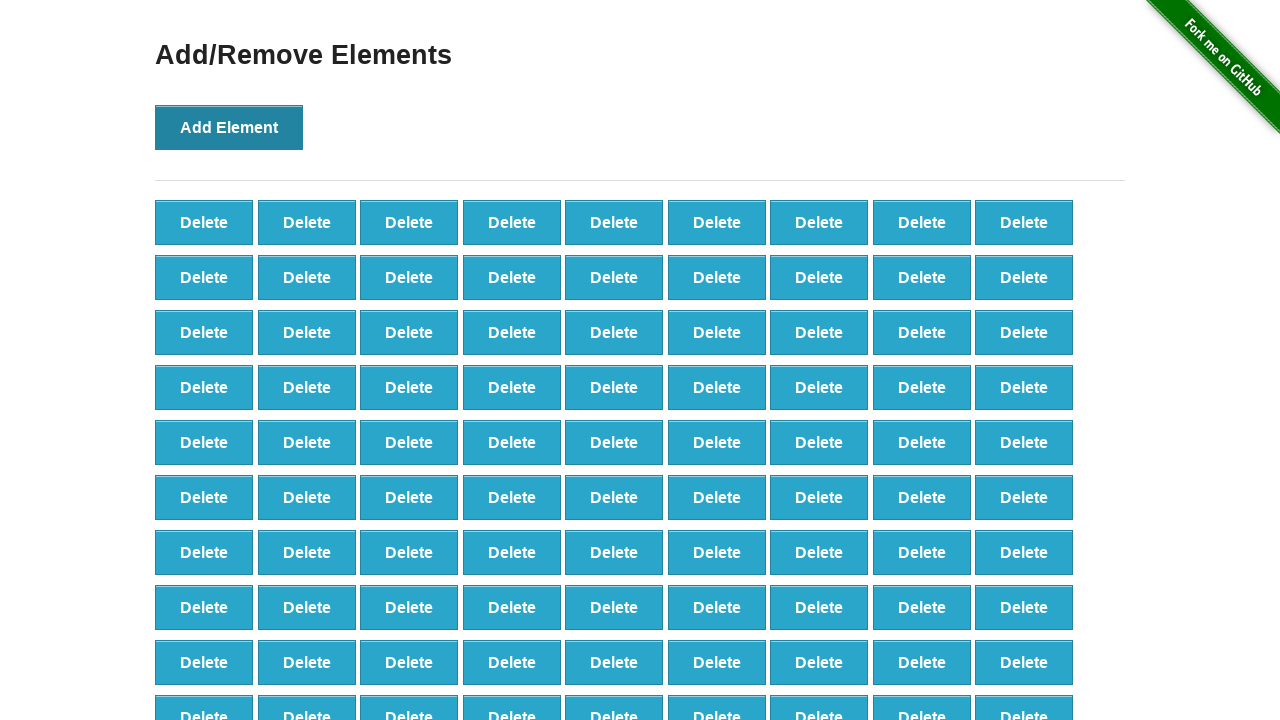

Clicked 'Add Element' button (iteration 95/100) at (229, 127) on button[onclick='addElement()']
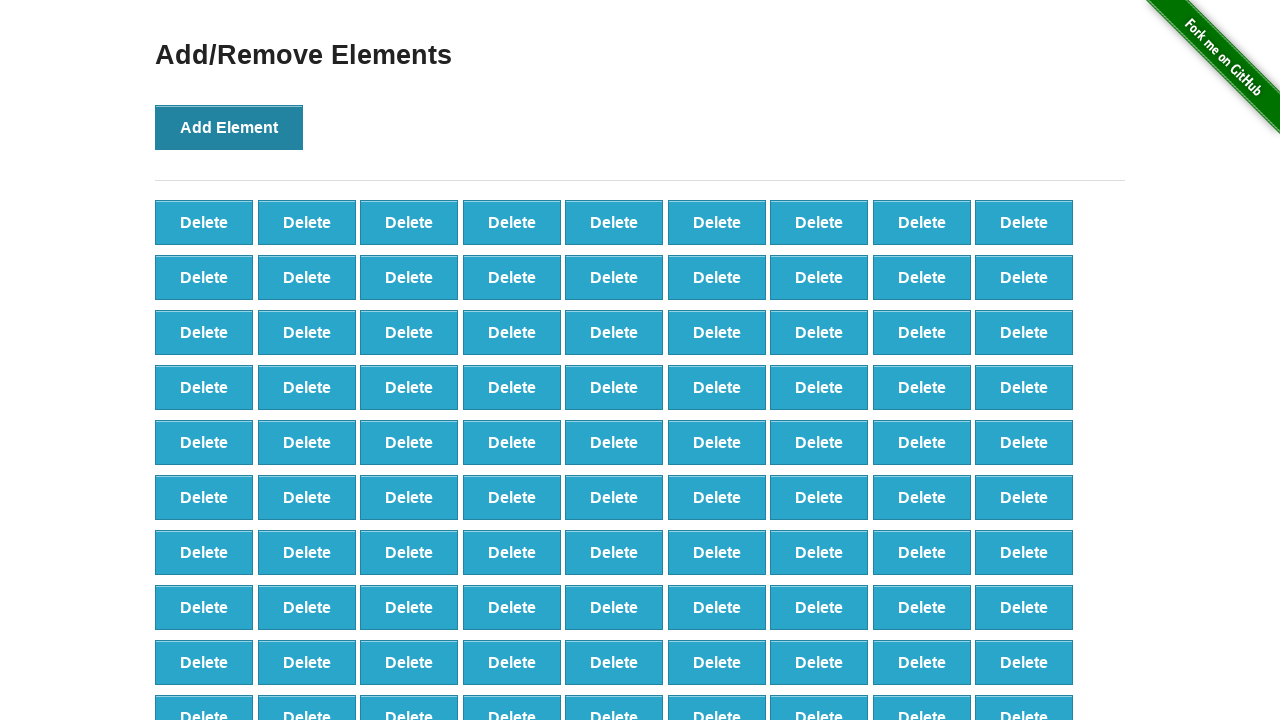

Clicked 'Add Element' button (iteration 96/100) at (229, 127) on button[onclick='addElement()']
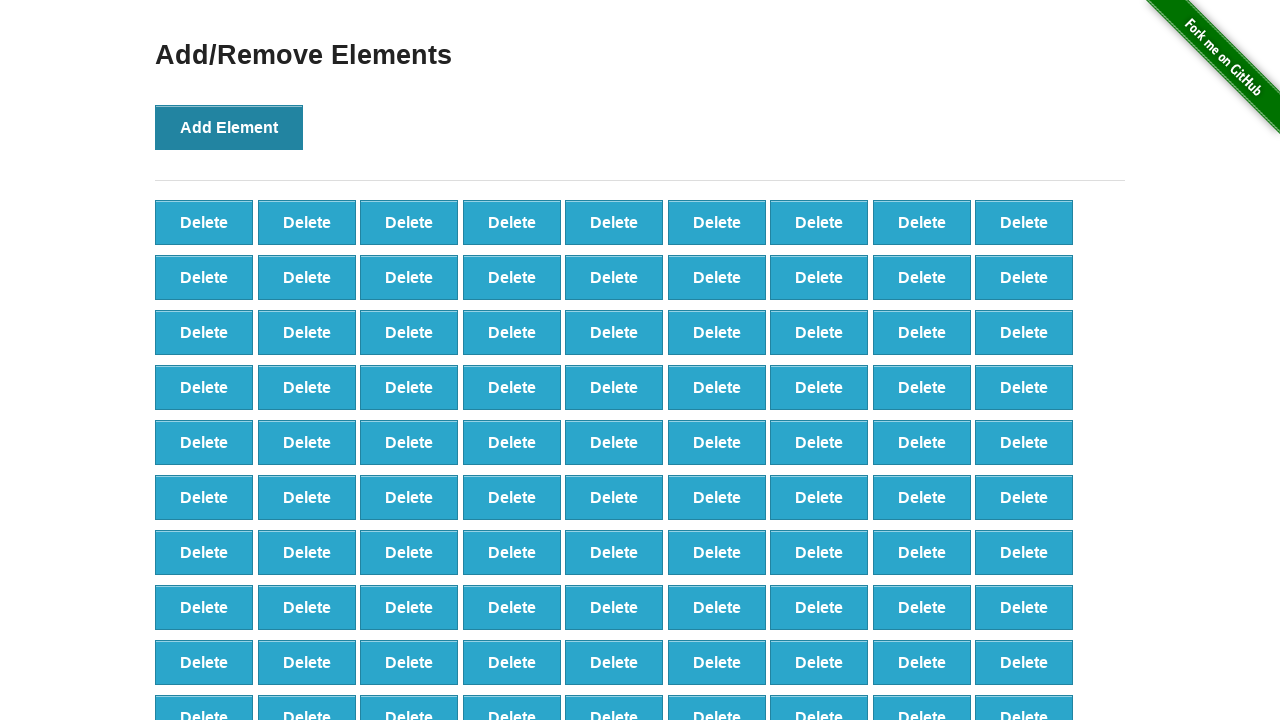

Clicked 'Add Element' button (iteration 97/100) at (229, 127) on button[onclick='addElement()']
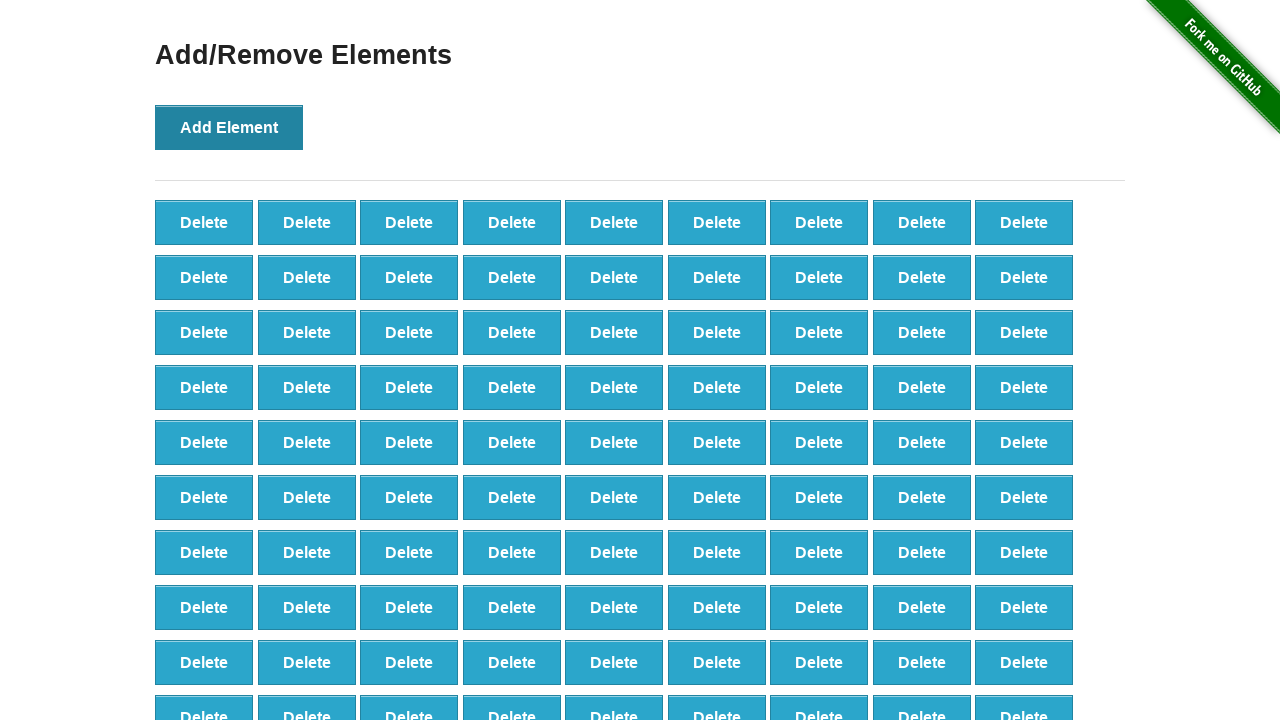

Clicked 'Add Element' button (iteration 98/100) at (229, 127) on button[onclick='addElement()']
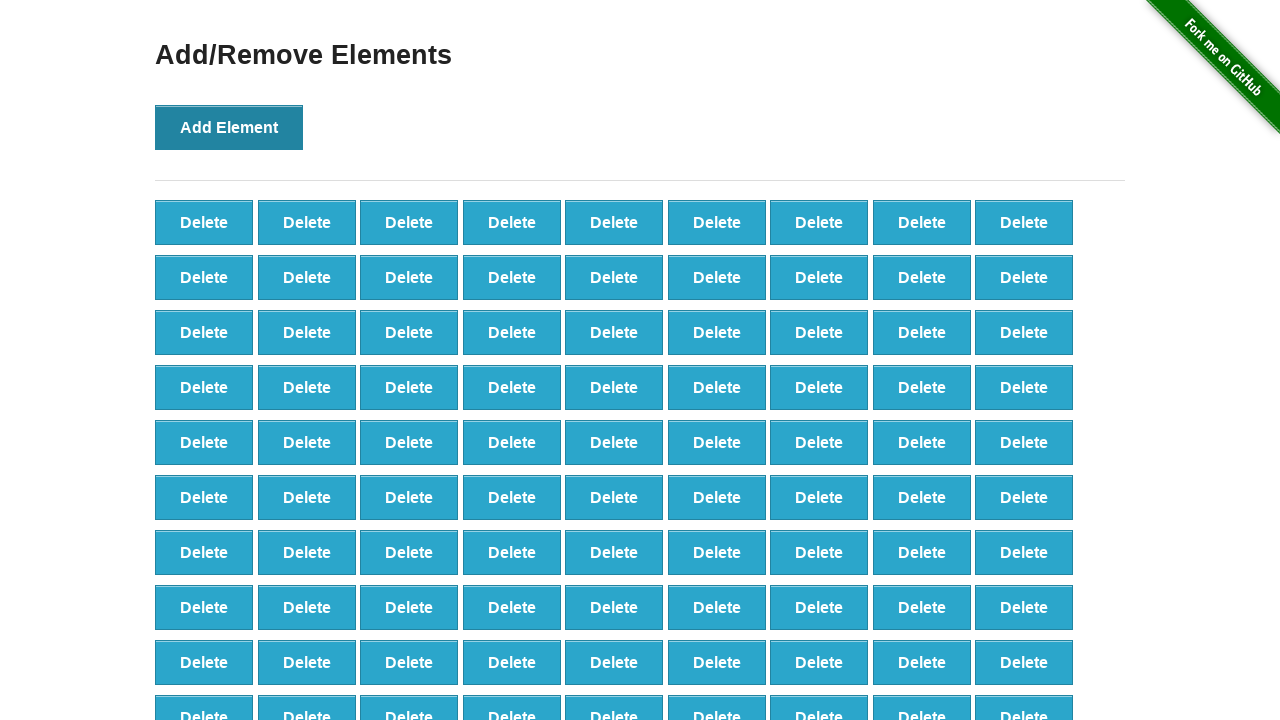

Clicked 'Add Element' button (iteration 99/100) at (229, 127) on button[onclick='addElement()']
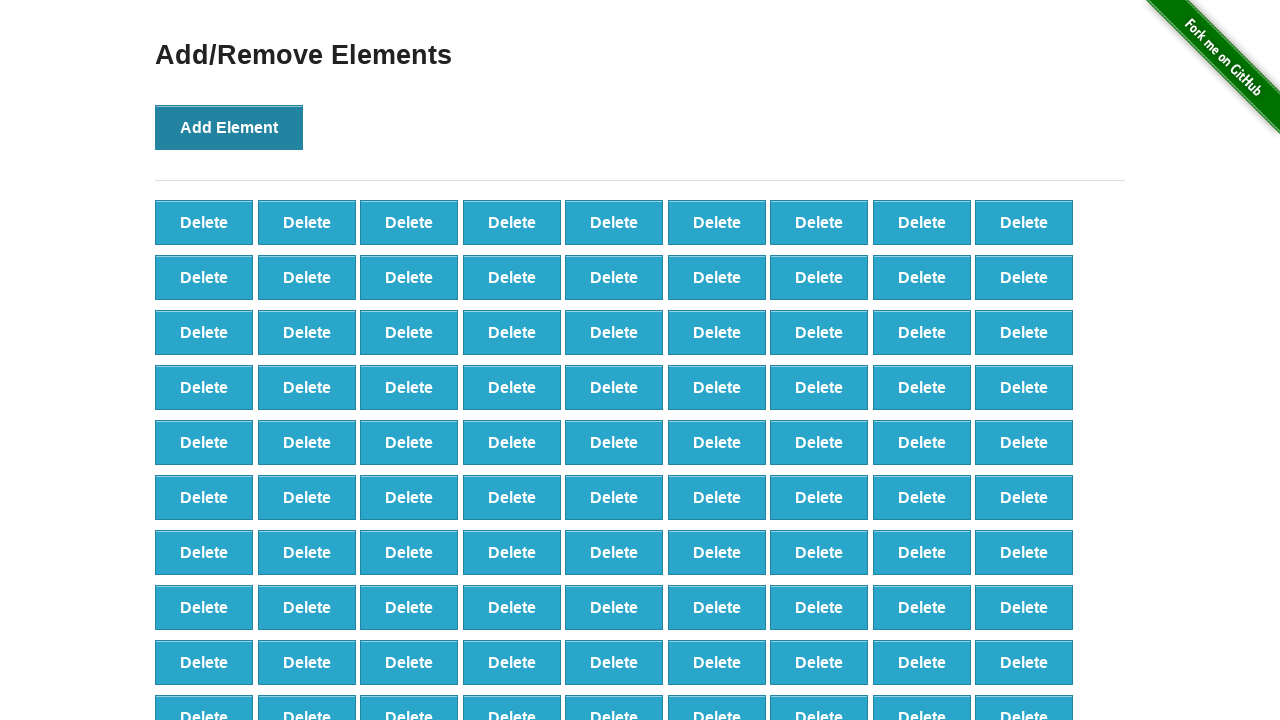

Clicked 'Add Element' button (iteration 100/100) at (229, 127) on button[onclick='addElement()']
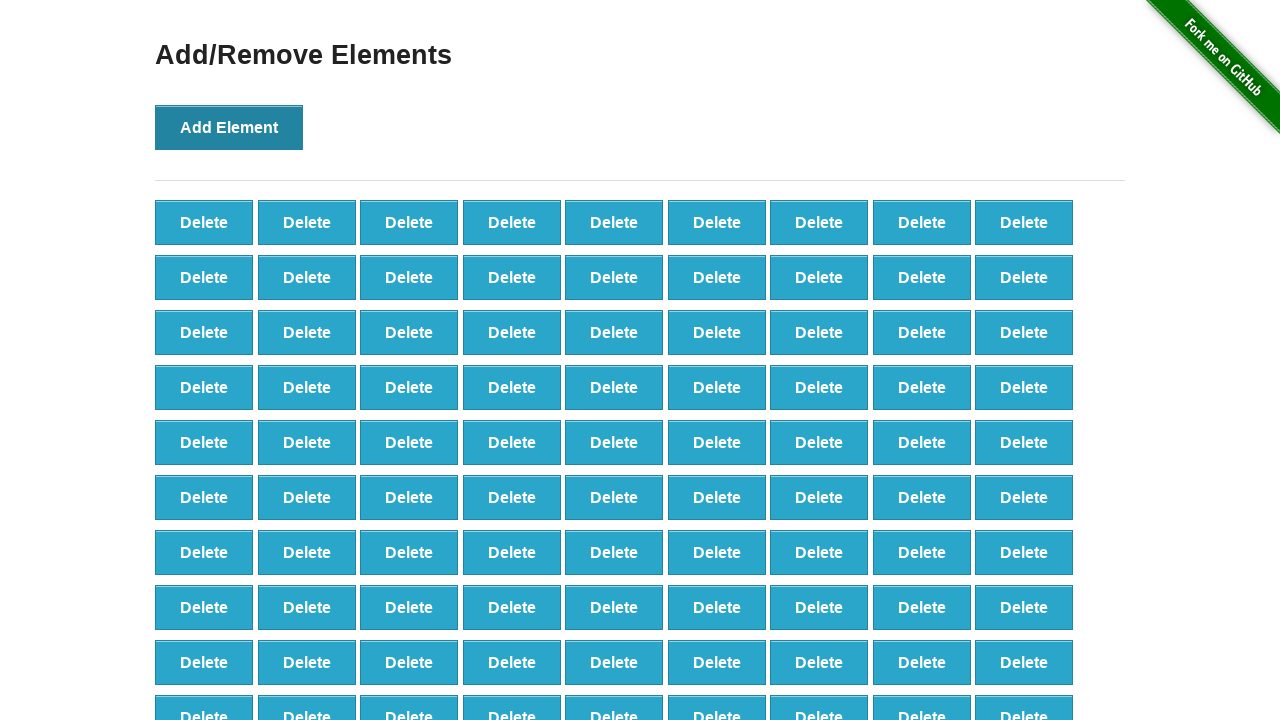

Retrieved initial delete button count: 100
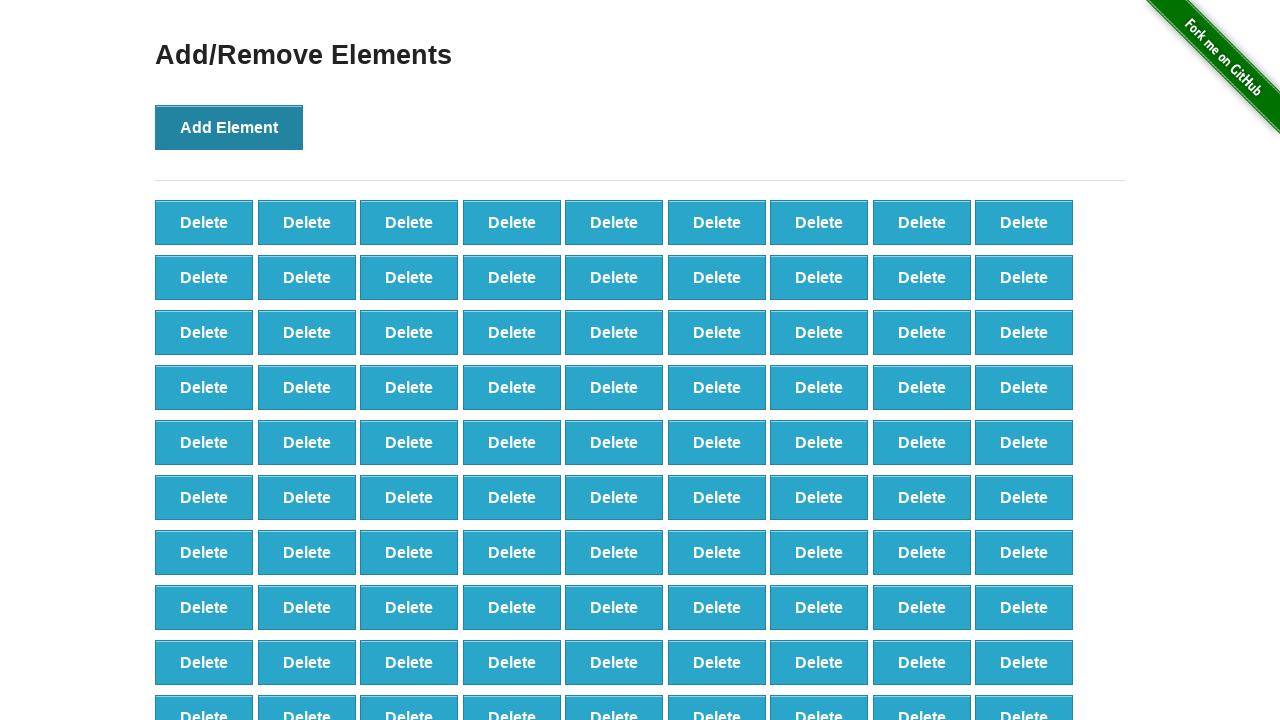

Clicked delete button (iteration 1/60) at (204, 222) on button[onclick='deleteElement()'] >> nth=0
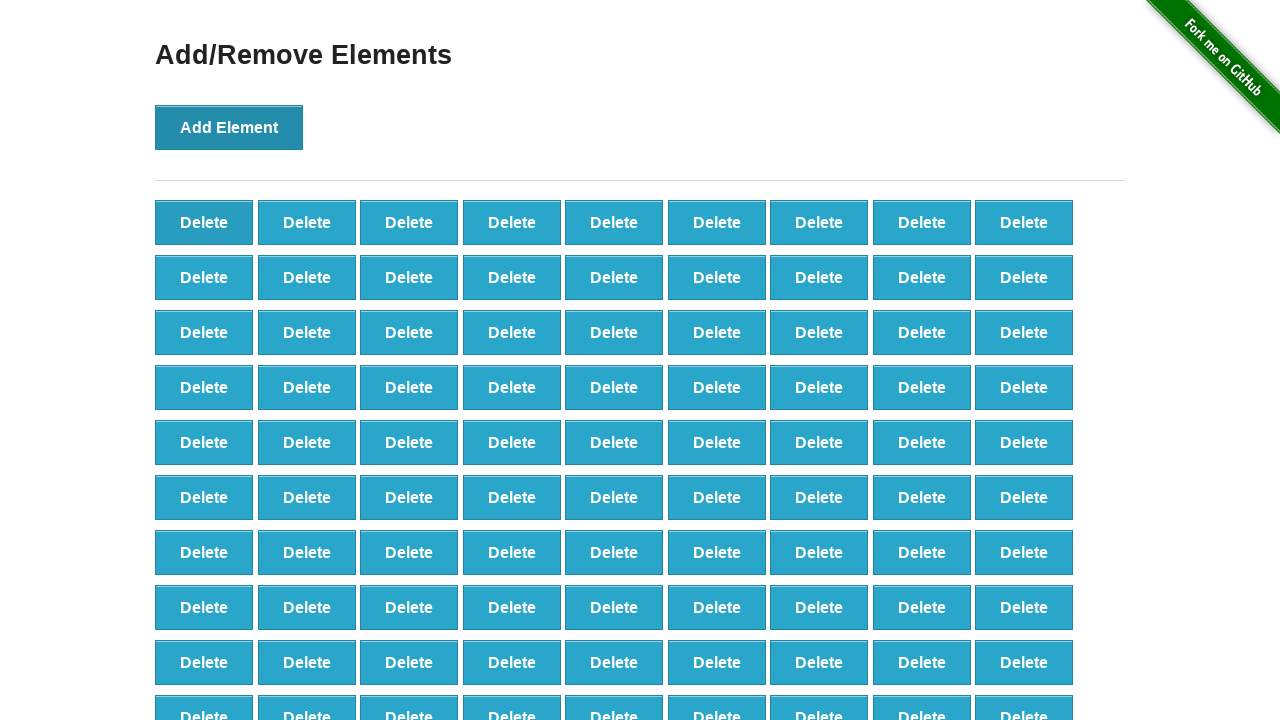

Clicked delete button (iteration 2/60) at (204, 222) on button[onclick='deleteElement()'] >> nth=0
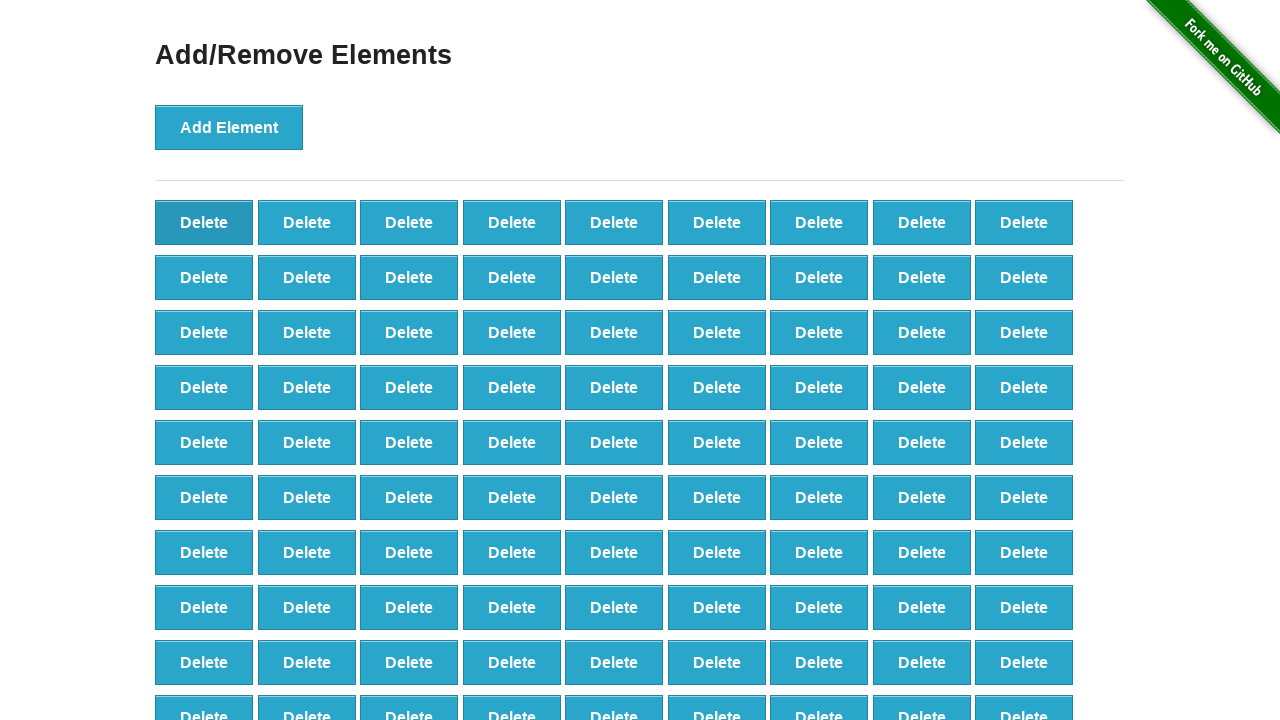

Clicked delete button (iteration 3/60) at (204, 222) on button[onclick='deleteElement()'] >> nth=0
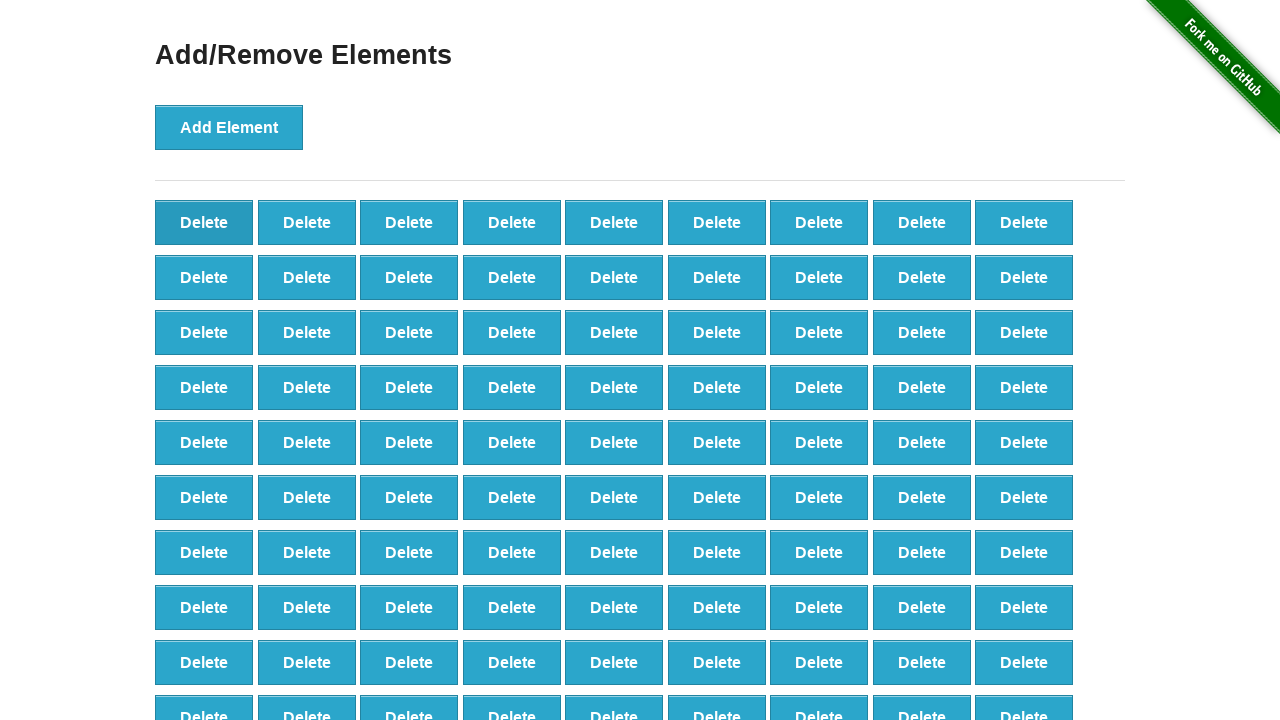

Clicked delete button (iteration 4/60) at (204, 222) on button[onclick='deleteElement()'] >> nth=0
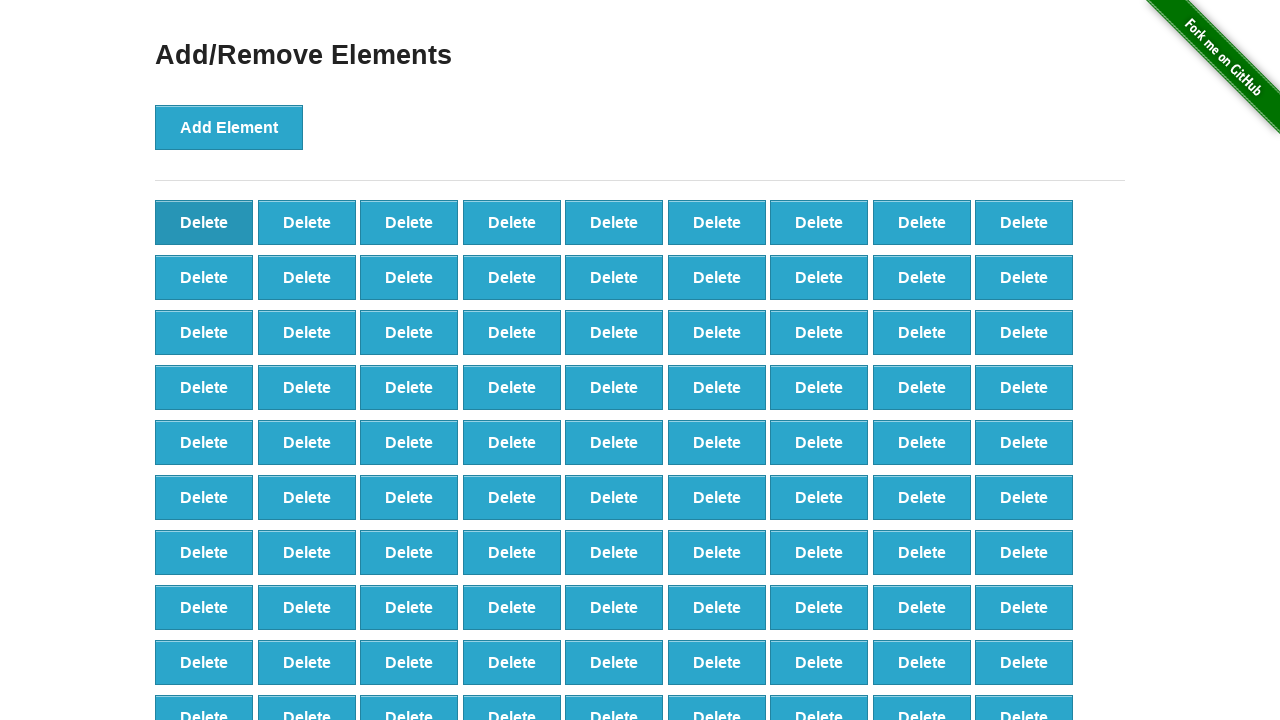

Clicked delete button (iteration 5/60) at (204, 222) on button[onclick='deleteElement()'] >> nth=0
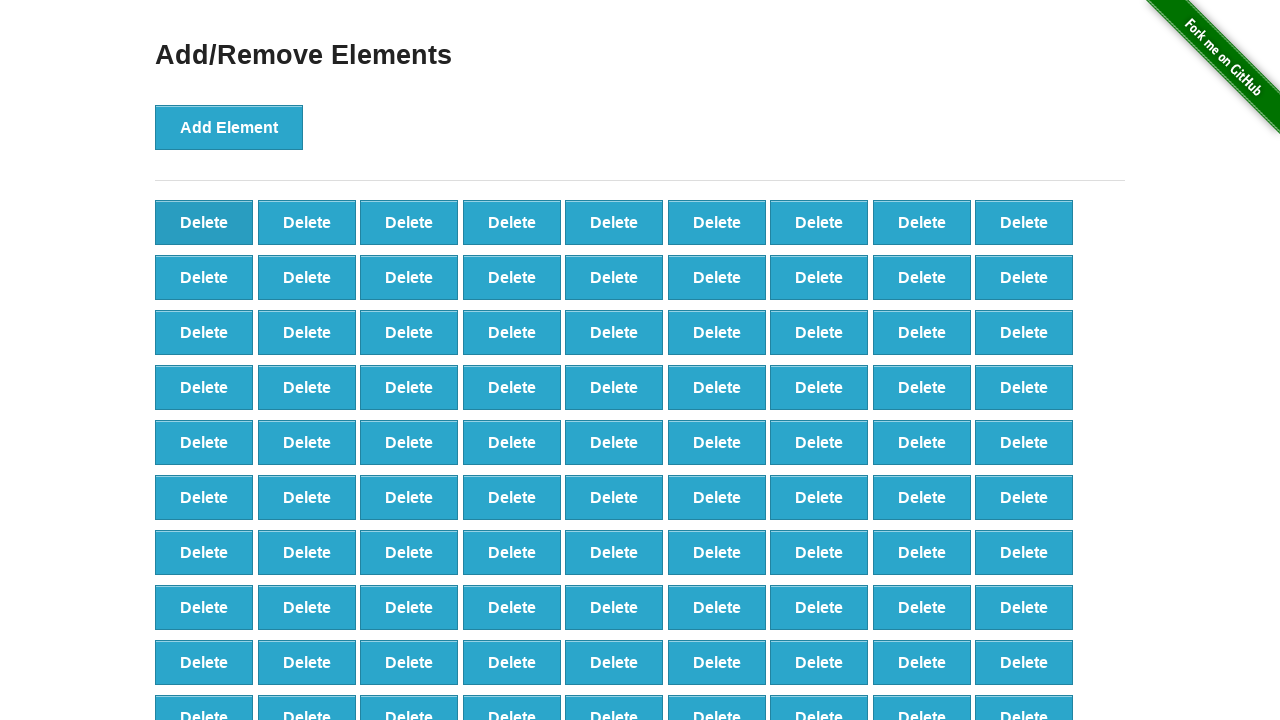

Clicked delete button (iteration 6/60) at (204, 222) on button[onclick='deleteElement()'] >> nth=0
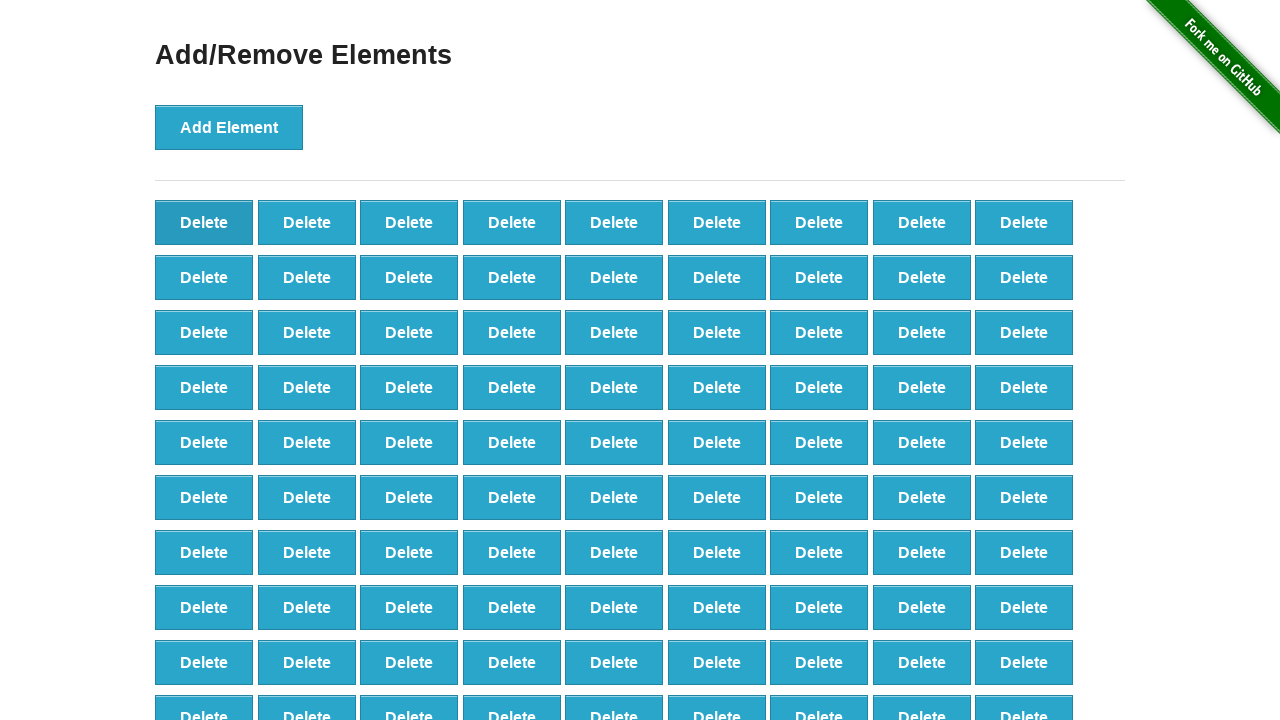

Clicked delete button (iteration 7/60) at (204, 222) on button[onclick='deleteElement()'] >> nth=0
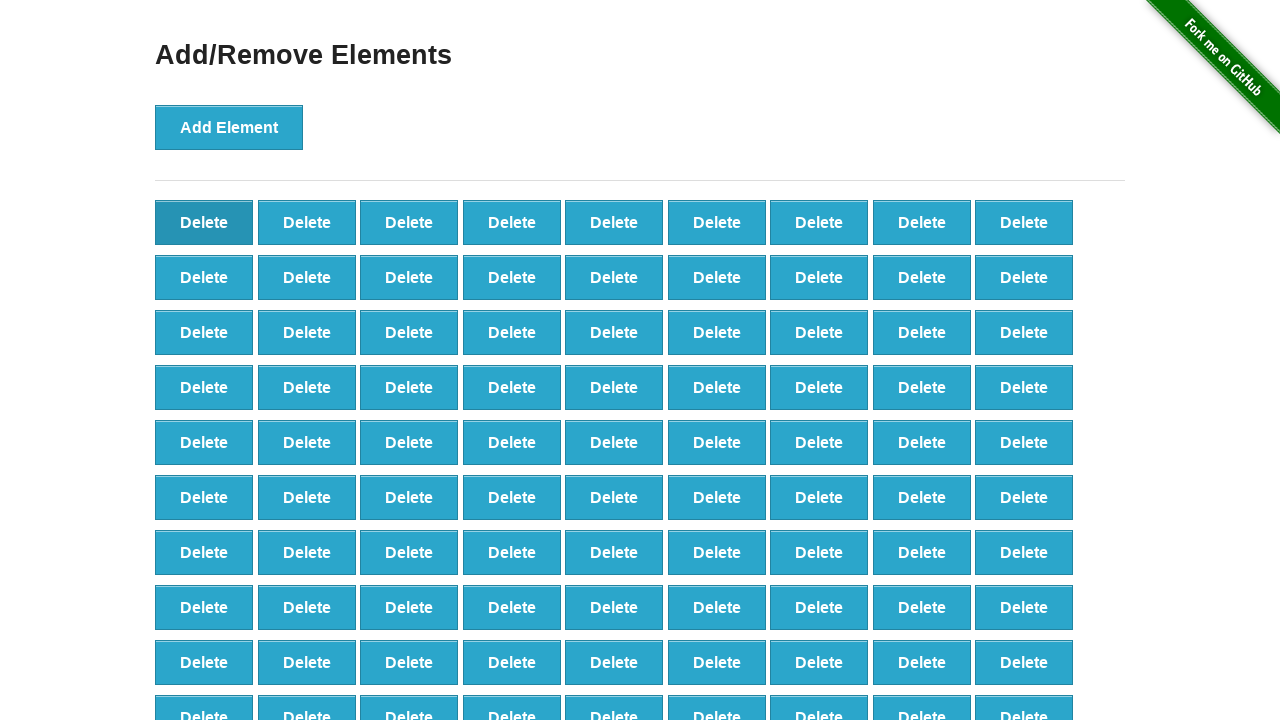

Clicked delete button (iteration 8/60) at (204, 222) on button[onclick='deleteElement()'] >> nth=0
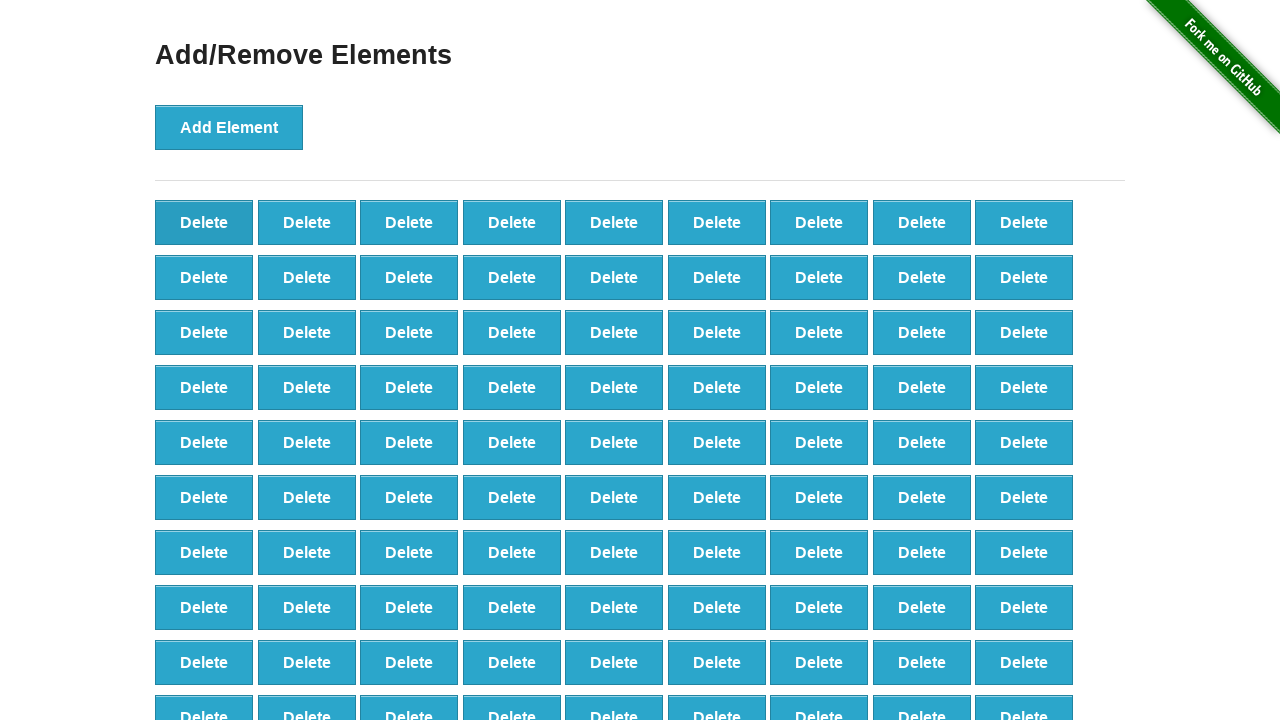

Clicked delete button (iteration 9/60) at (204, 222) on button[onclick='deleteElement()'] >> nth=0
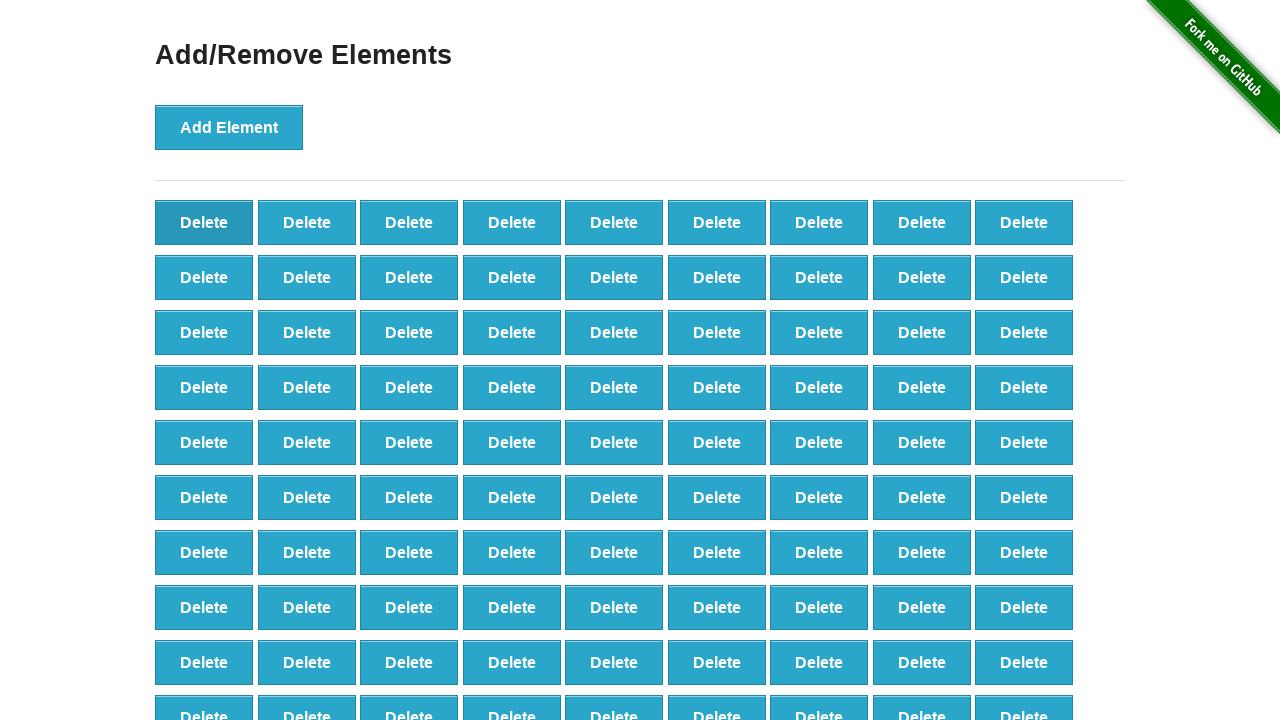

Clicked delete button (iteration 10/60) at (204, 222) on button[onclick='deleteElement()'] >> nth=0
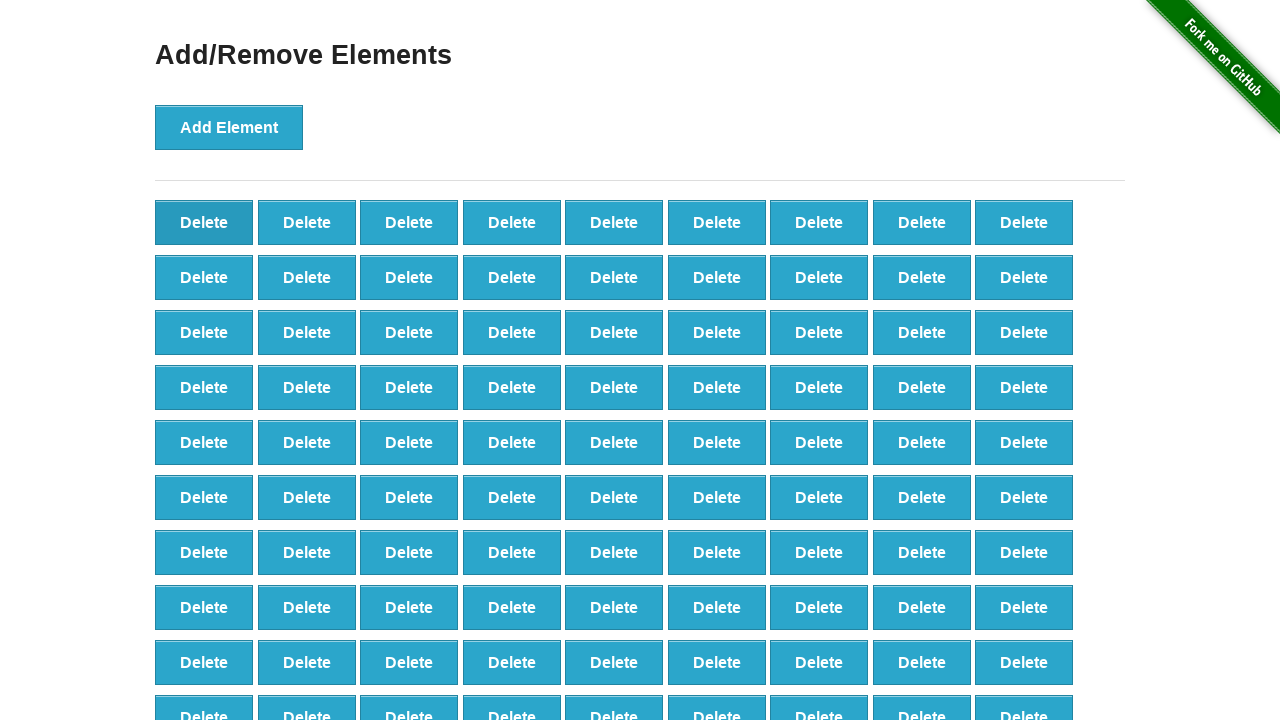

Clicked delete button (iteration 11/60) at (204, 222) on button[onclick='deleteElement()'] >> nth=0
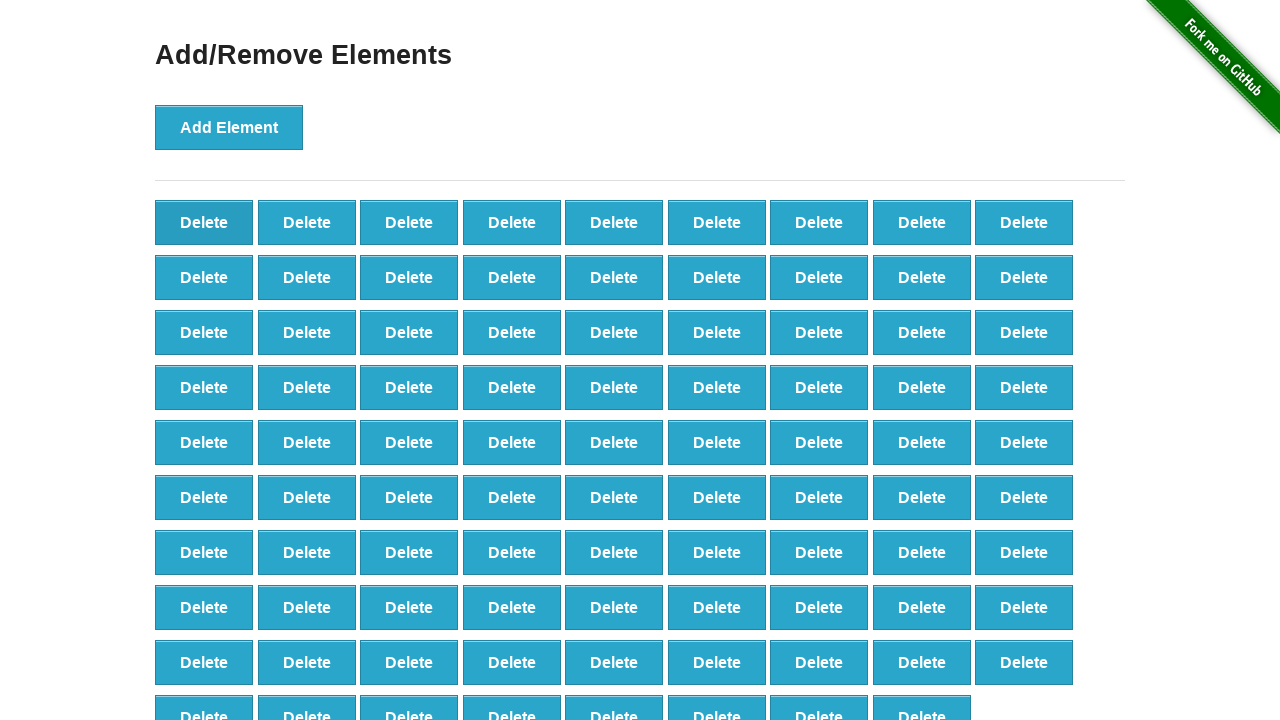

Clicked delete button (iteration 12/60) at (204, 222) on button[onclick='deleteElement()'] >> nth=0
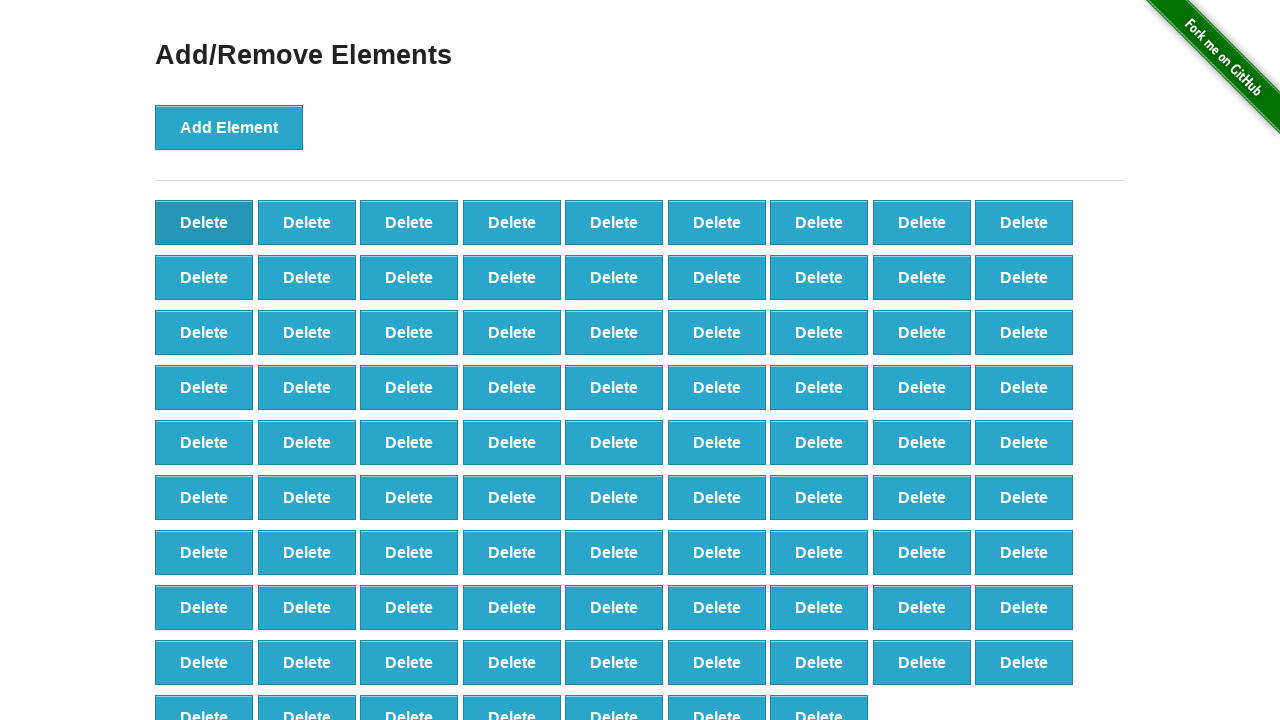

Clicked delete button (iteration 13/60) at (204, 222) on button[onclick='deleteElement()'] >> nth=0
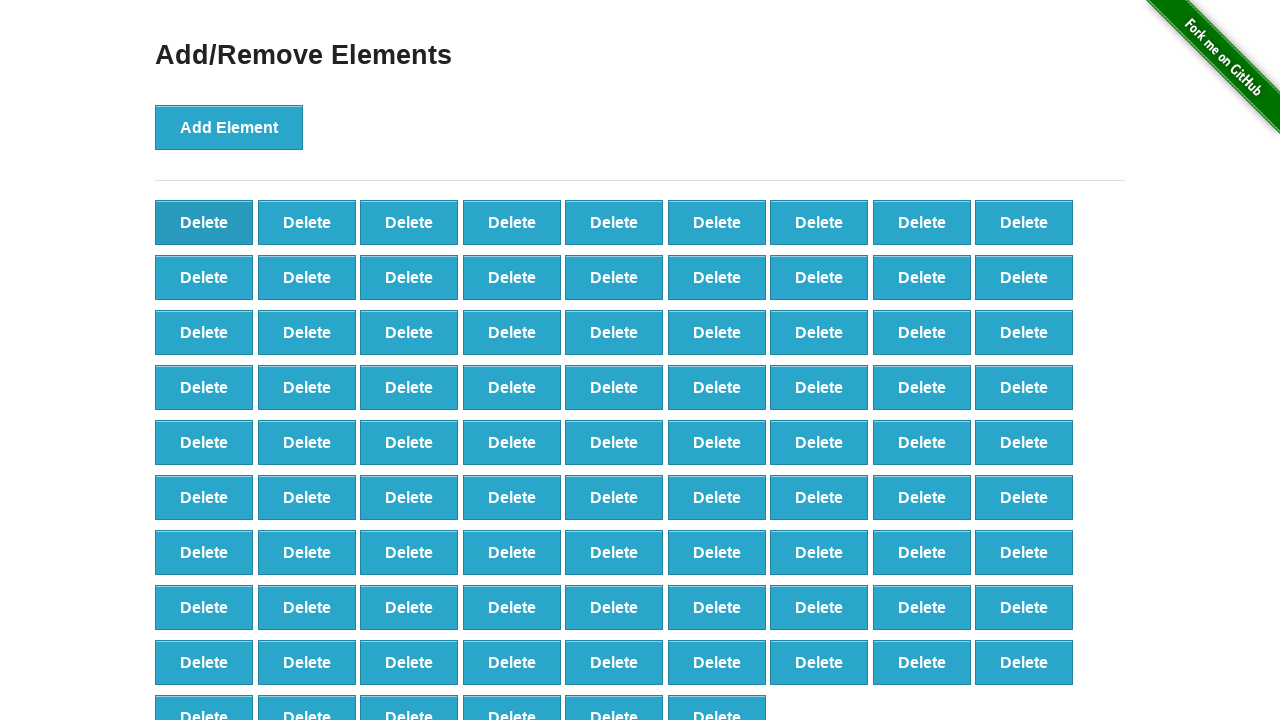

Clicked delete button (iteration 14/60) at (204, 222) on button[onclick='deleteElement()'] >> nth=0
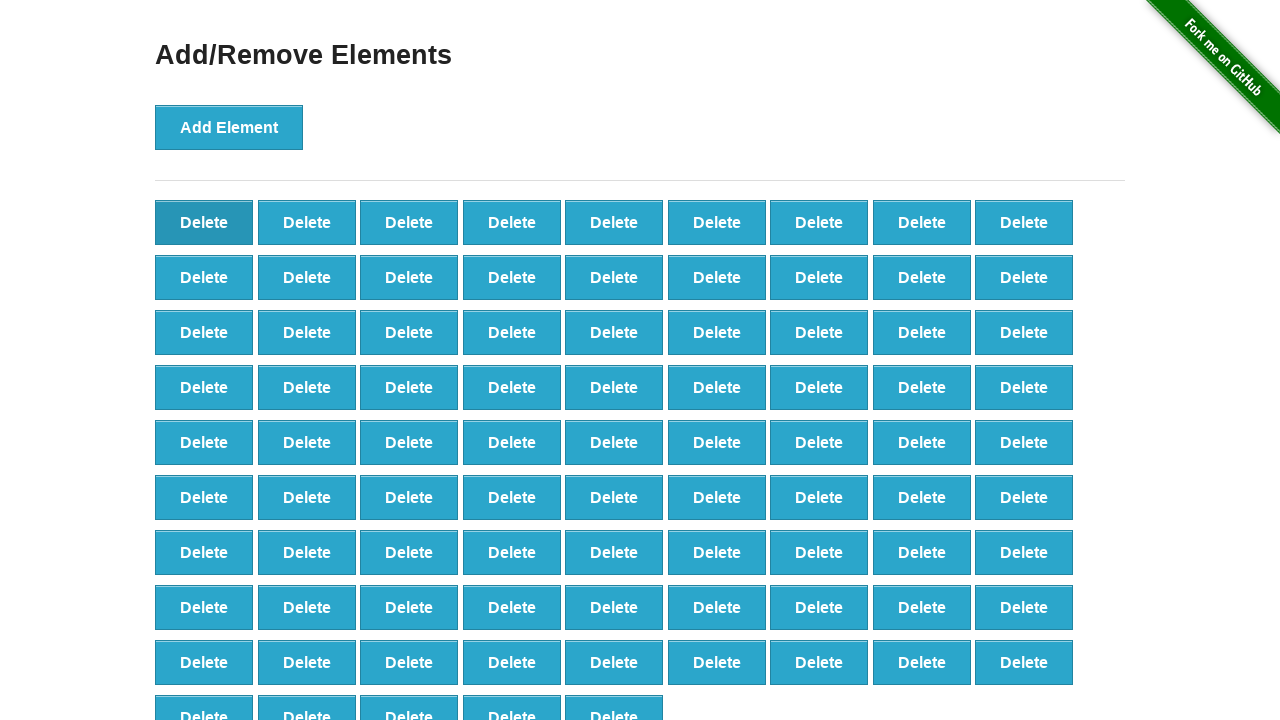

Clicked delete button (iteration 15/60) at (204, 222) on button[onclick='deleteElement()'] >> nth=0
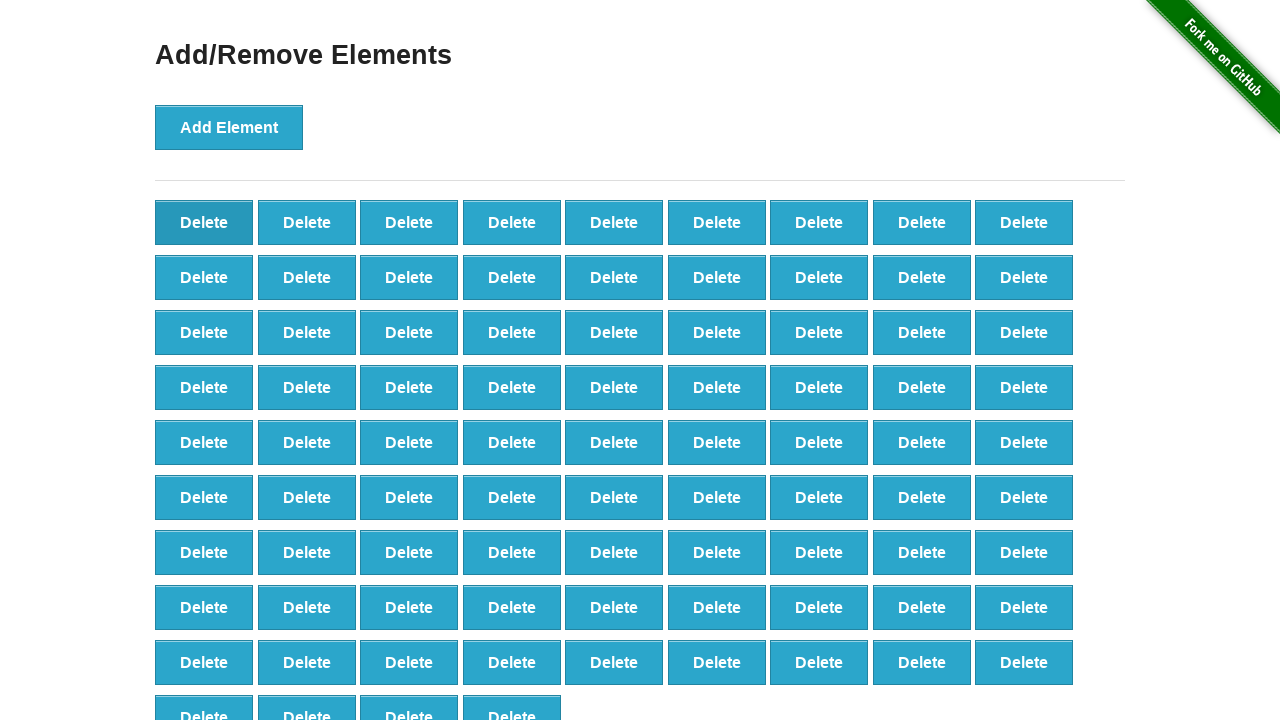

Clicked delete button (iteration 16/60) at (204, 222) on button[onclick='deleteElement()'] >> nth=0
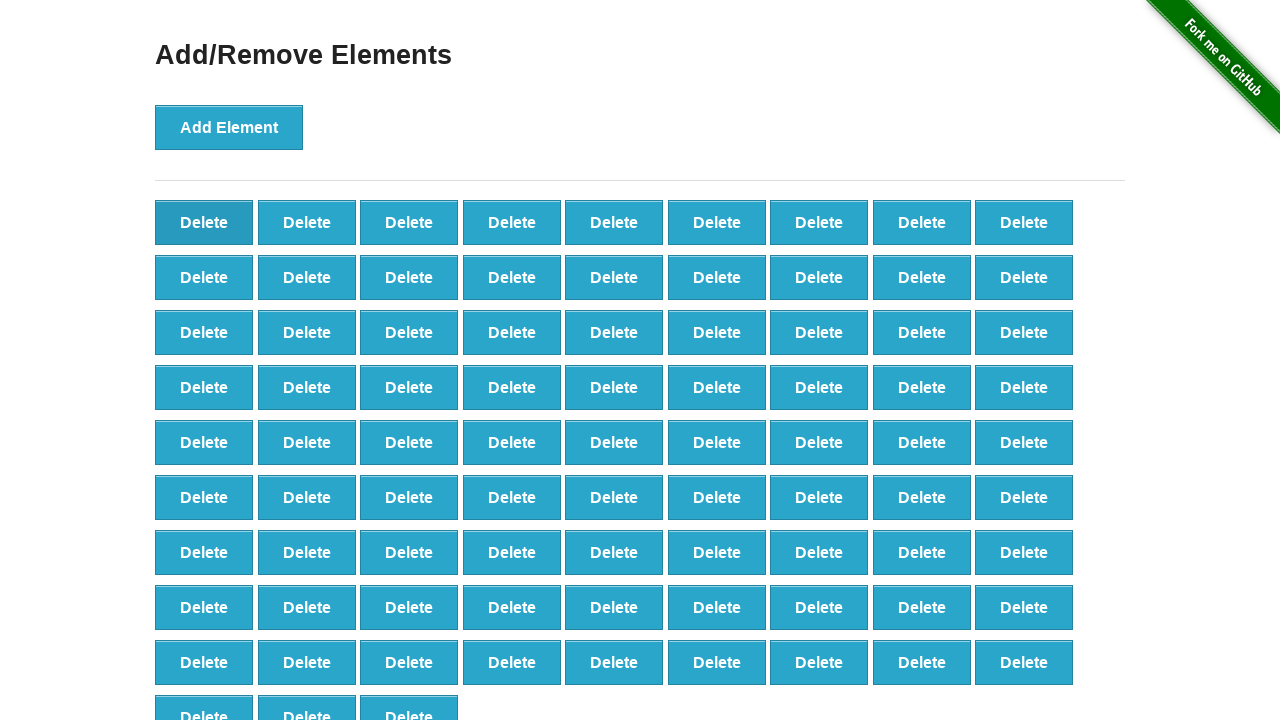

Clicked delete button (iteration 17/60) at (204, 222) on button[onclick='deleteElement()'] >> nth=0
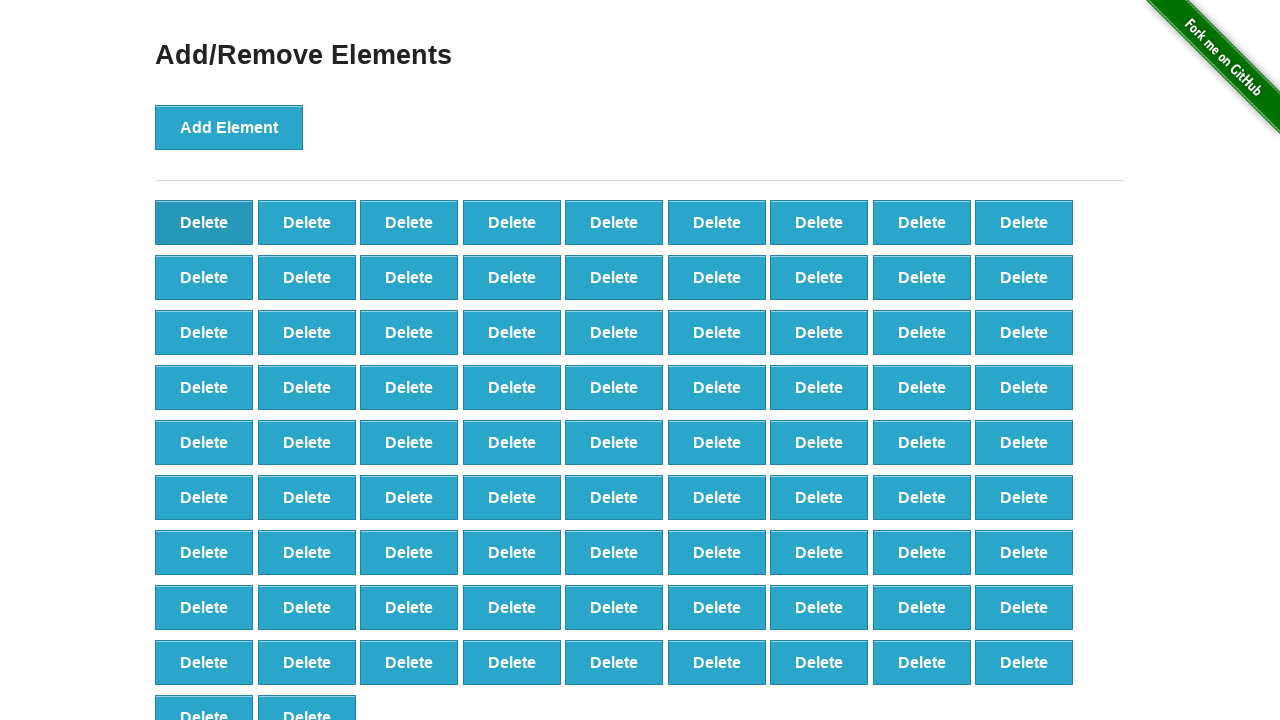

Clicked delete button (iteration 18/60) at (204, 222) on button[onclick='deleteElement()'] >> nth=0
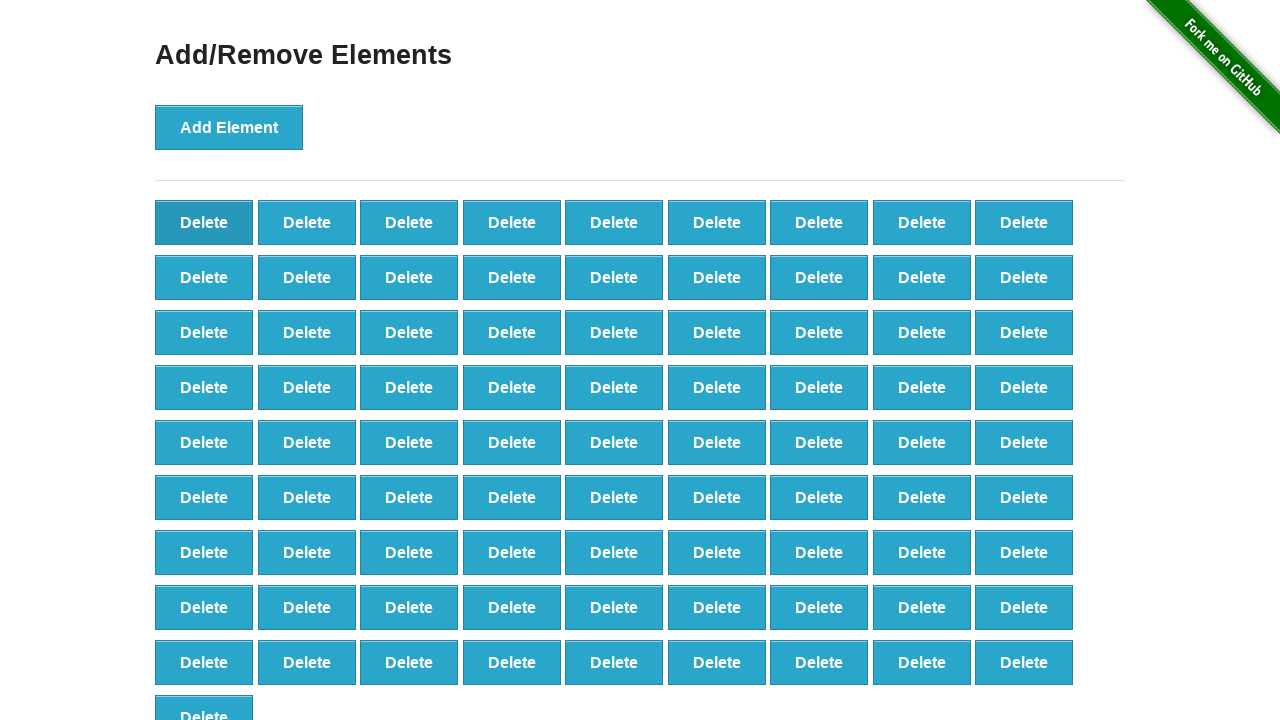

Clicked delete button (iteration 19/60) at (204, 222) on button[onclick='deleteElement()'] >> nth=0
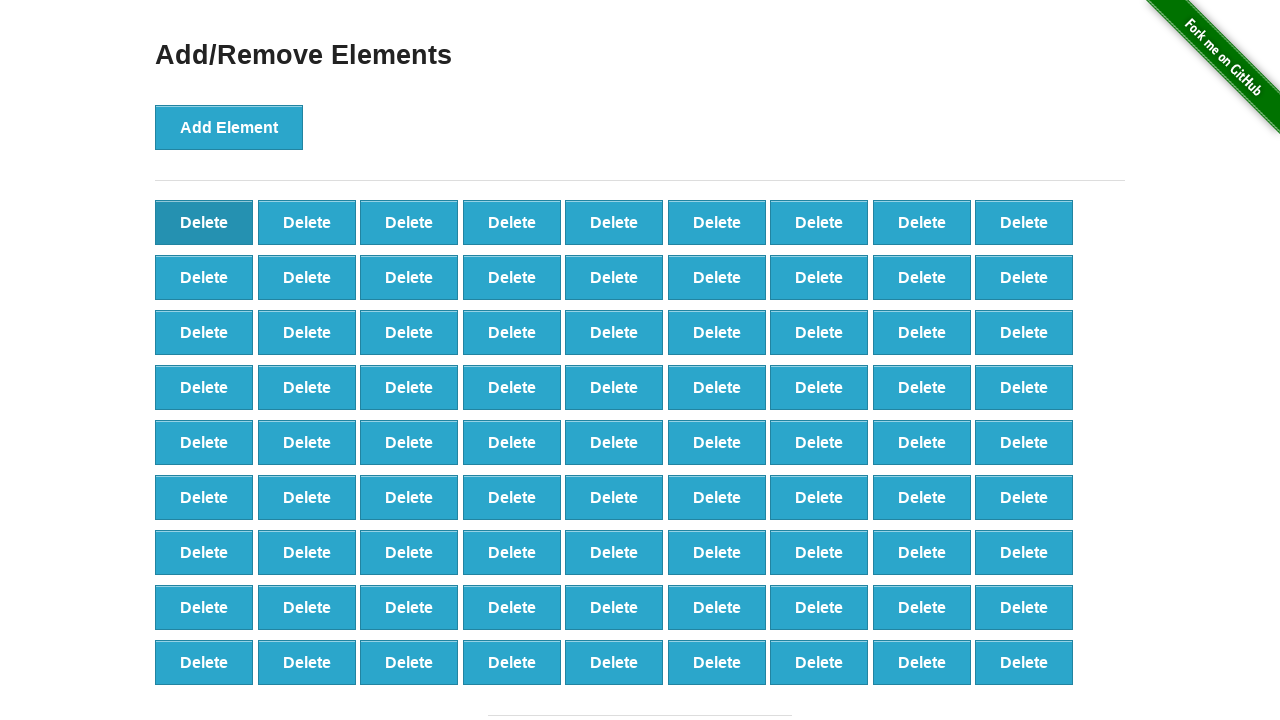

Clicked delete button (iteration 20/60) at (204, 222) on button[onclick='deleteElement()'] >> nth=0
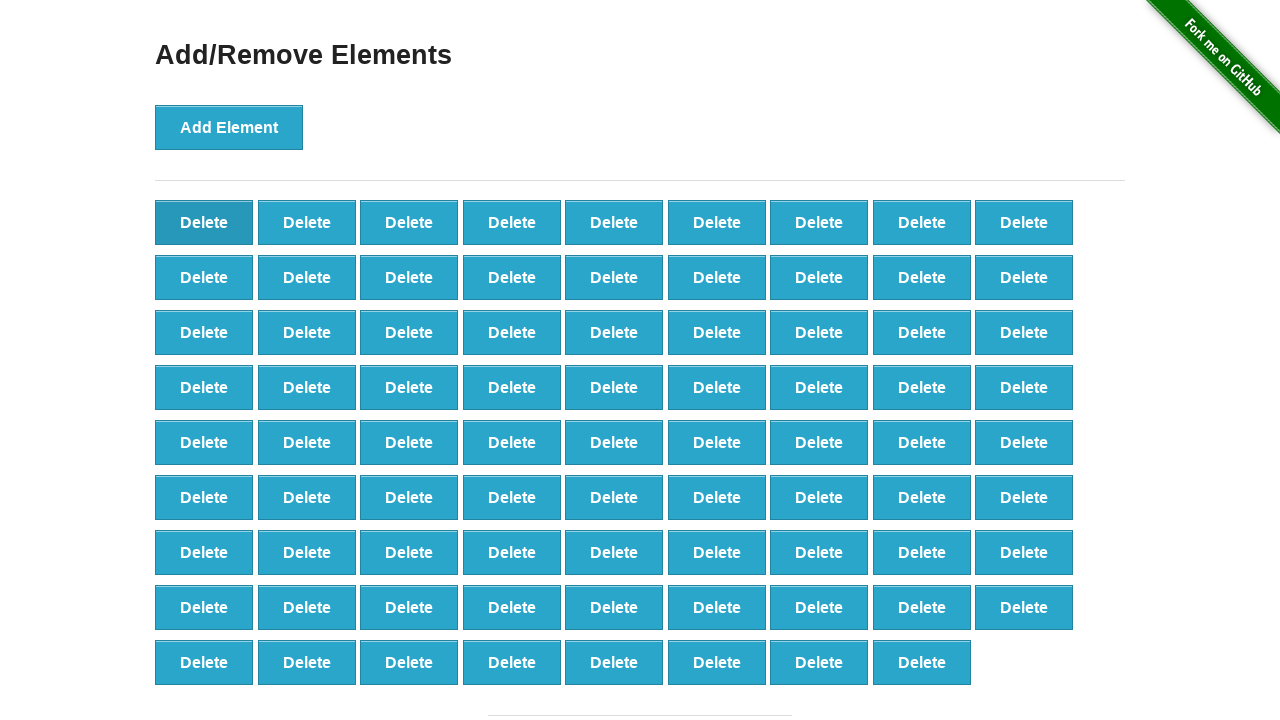

Clicked delete button (iteration 21/60) at (204, 222) on button[onclick='deleteElement()'] >> nth=0
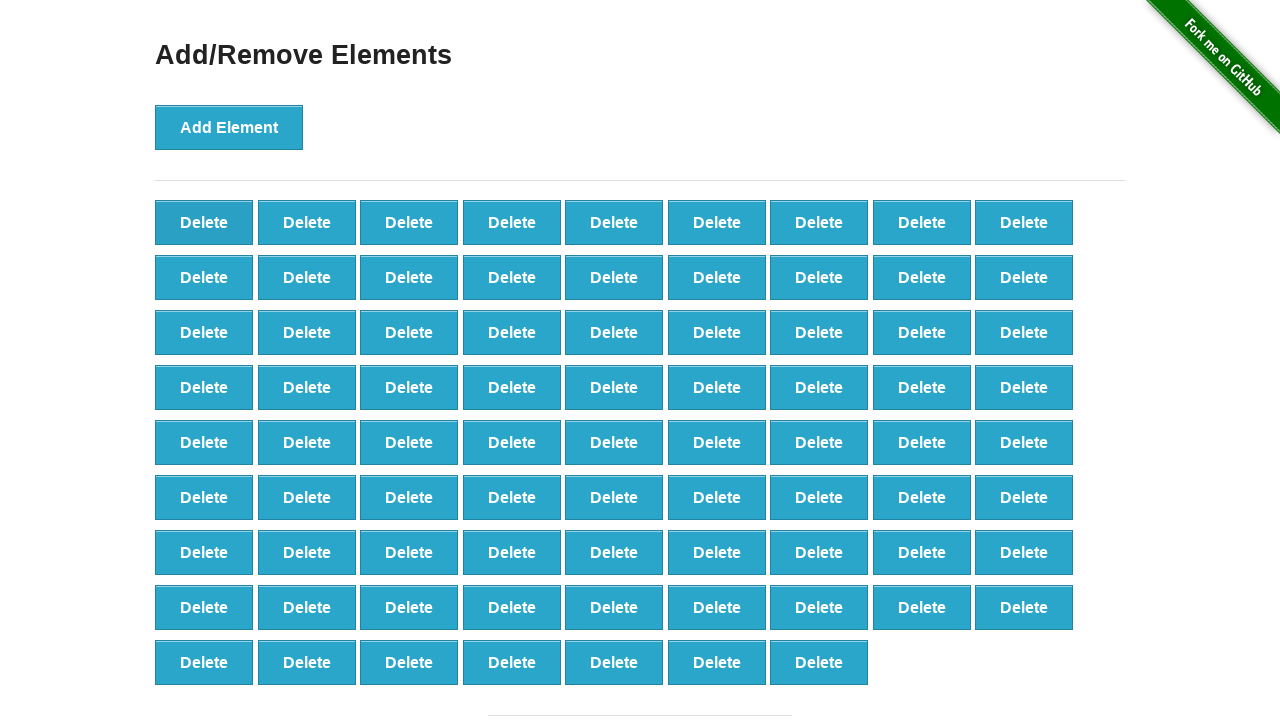

Clicked delete button (iteration 22/60) at (204, 222) on button[onclick='deleteElement()'] >> nth=0
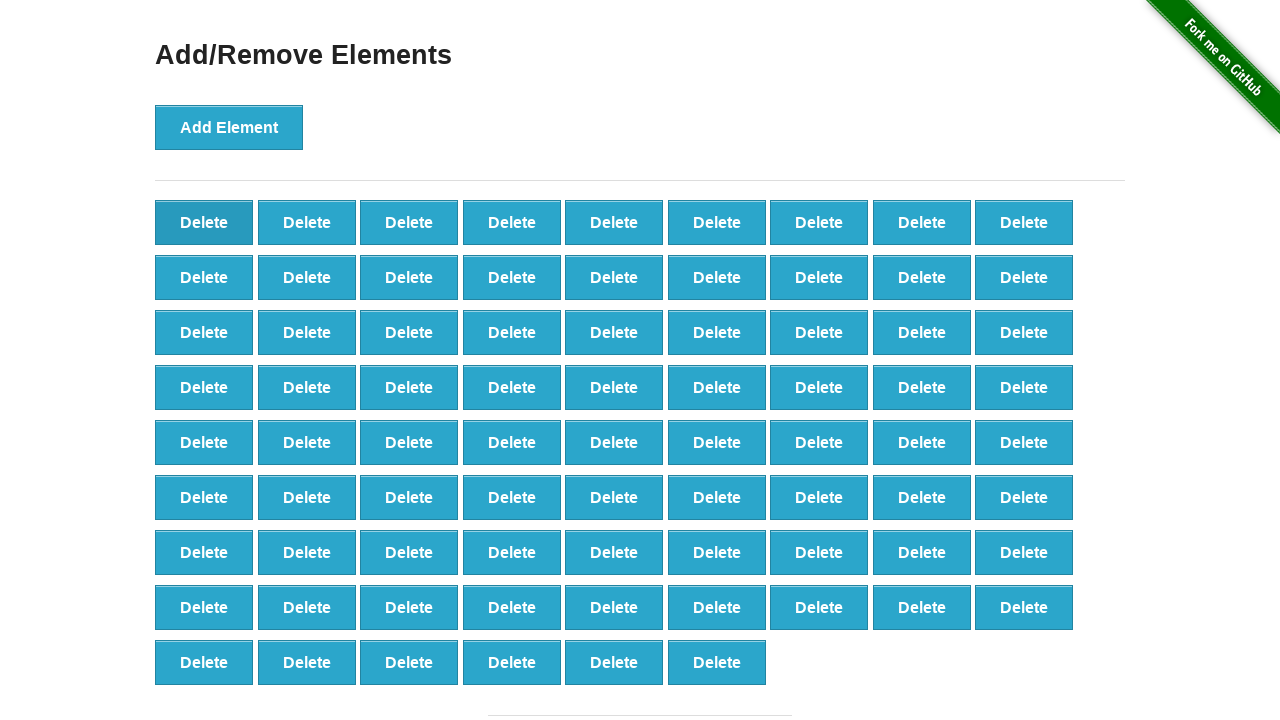

Clicked delete button (iteration 23/60) at (204, 222) on button[onclick='deleteElement()'] >> nth=0
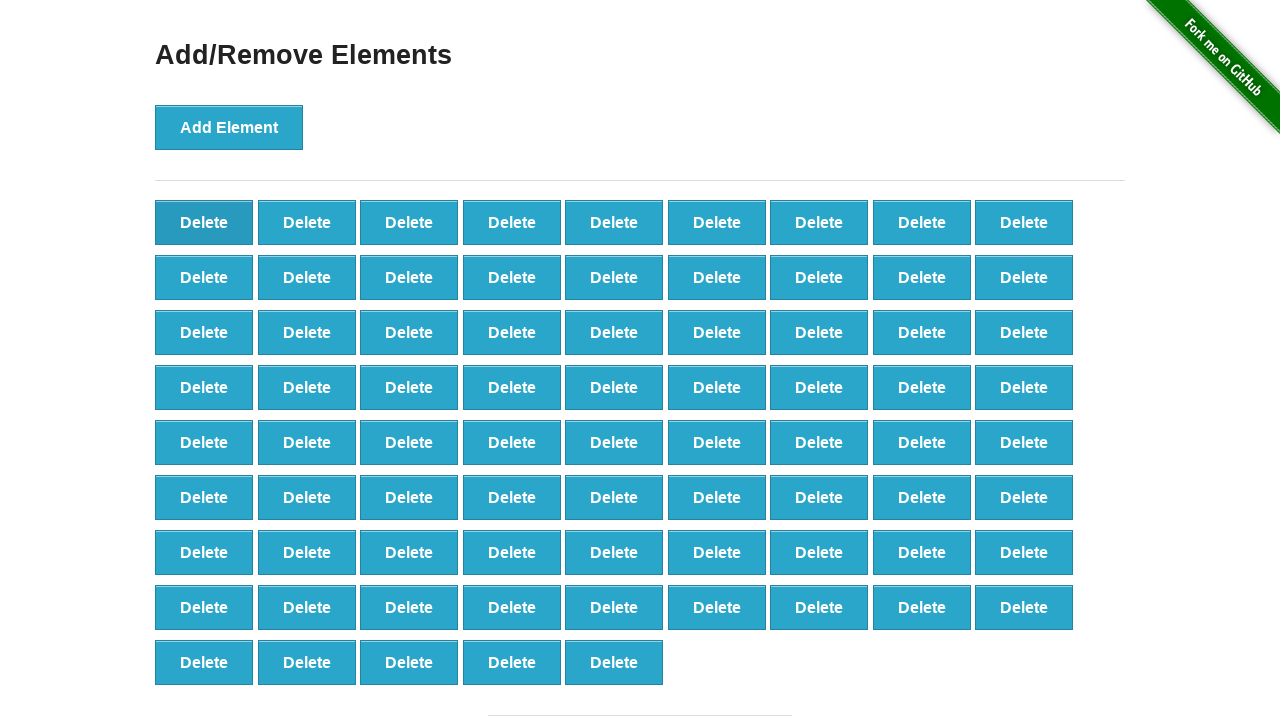

Clicked delete button (iteration 24/60) at (204, 222) on button[onclick='deleteElement()'] >> nth=0
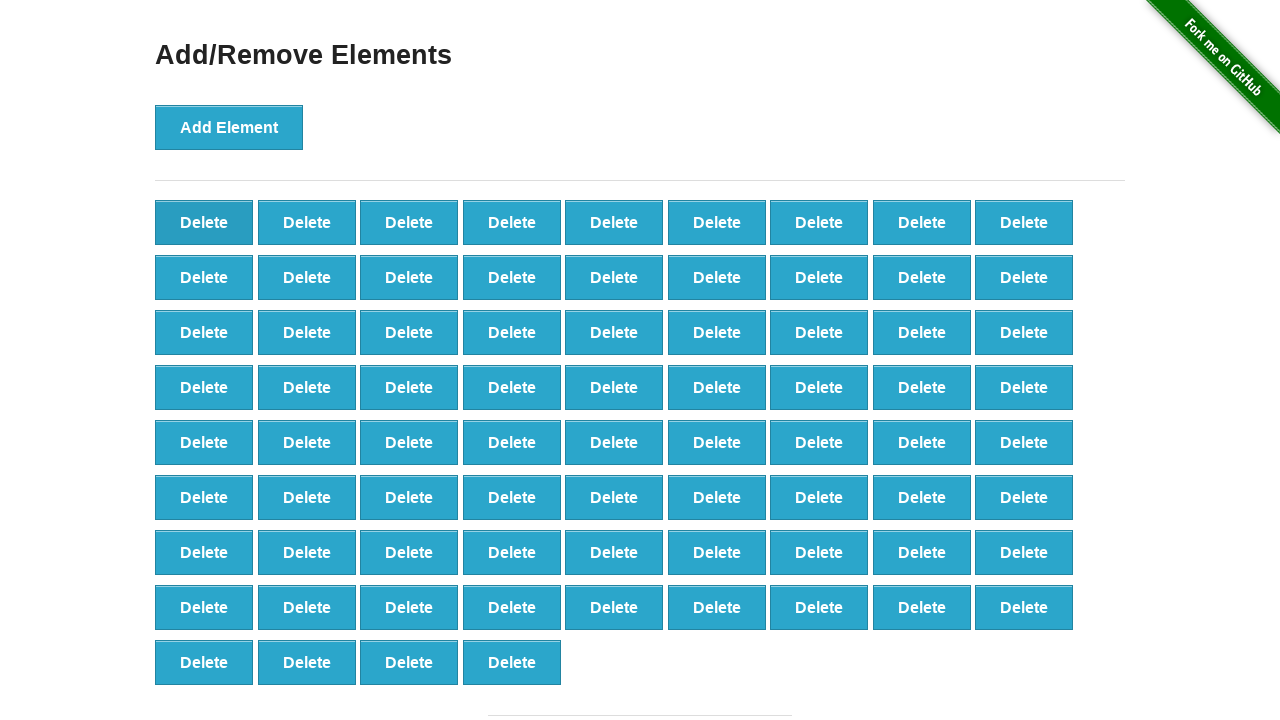

Clicked delete button (iteration 25/60) at (204, 222) on button[onclick='deleteElement()'] >> nth=0
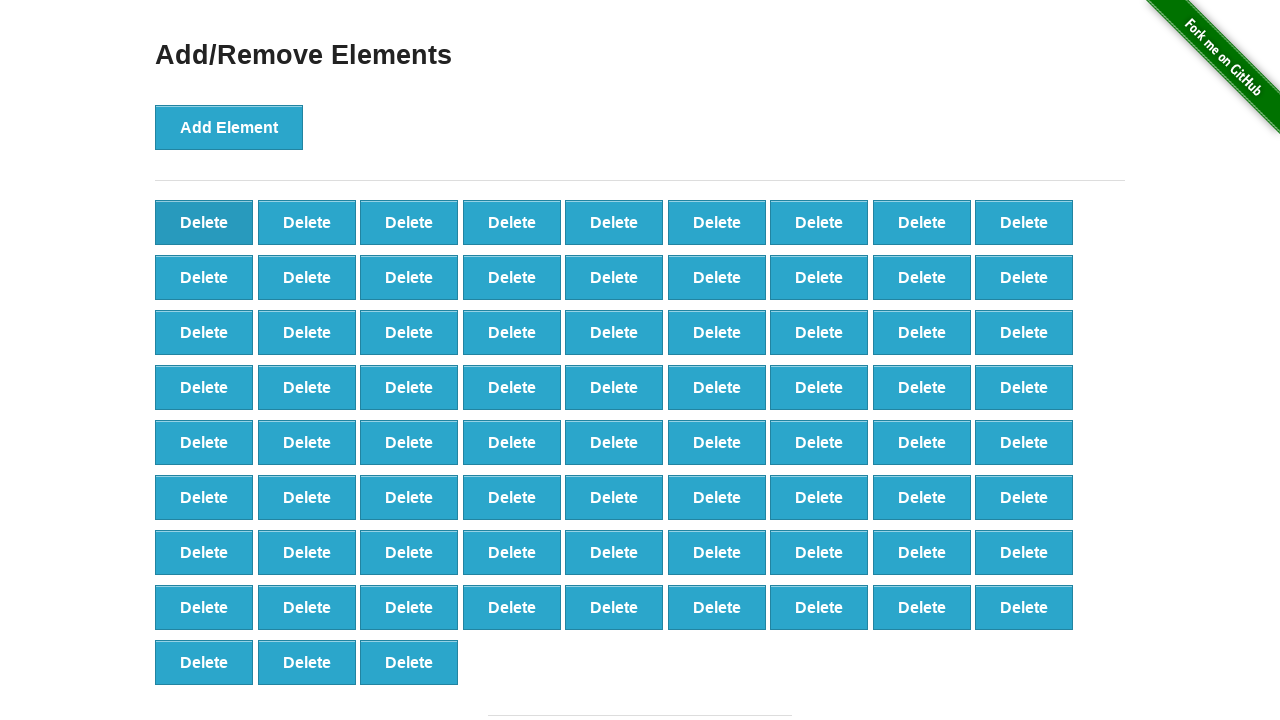

Clicked delete button (iteration 26/60) at (204, 222) on button[onclick='deleteElement()'] >> nth=0
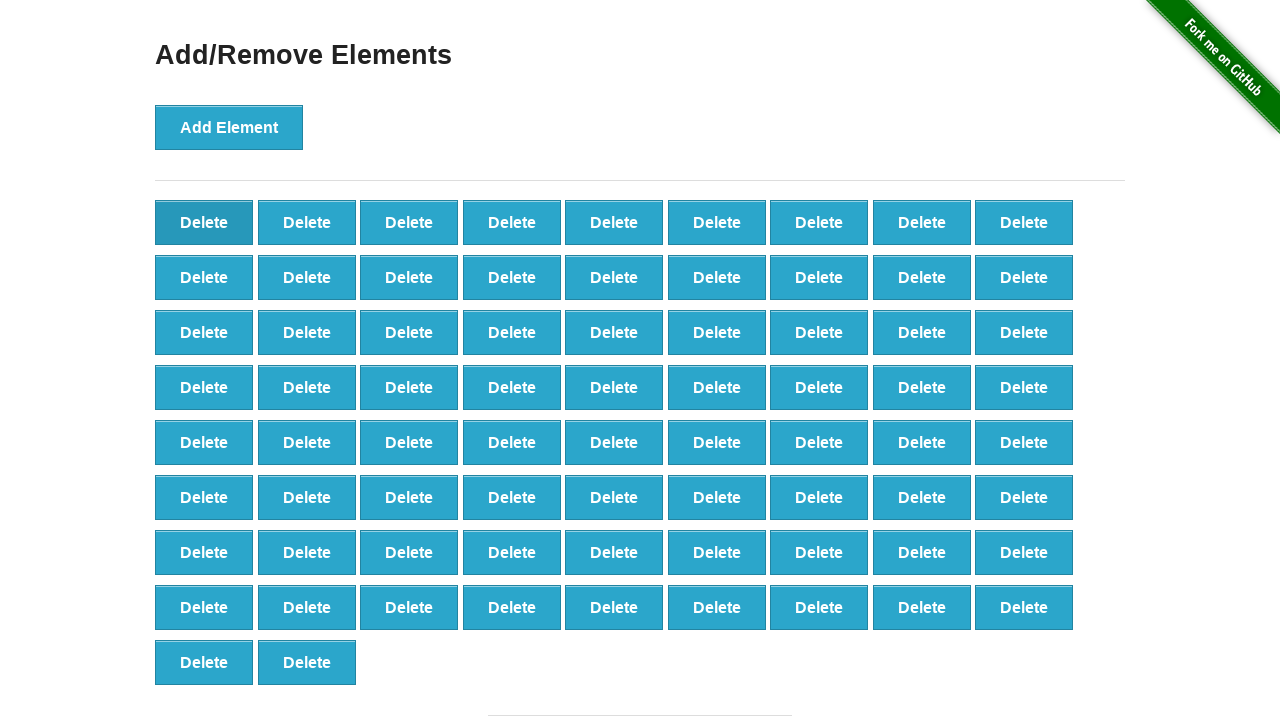

Clicked delete button (iteration 27/60) at (204, 222) on button[onclick='deleteElement()'] >> nth=0
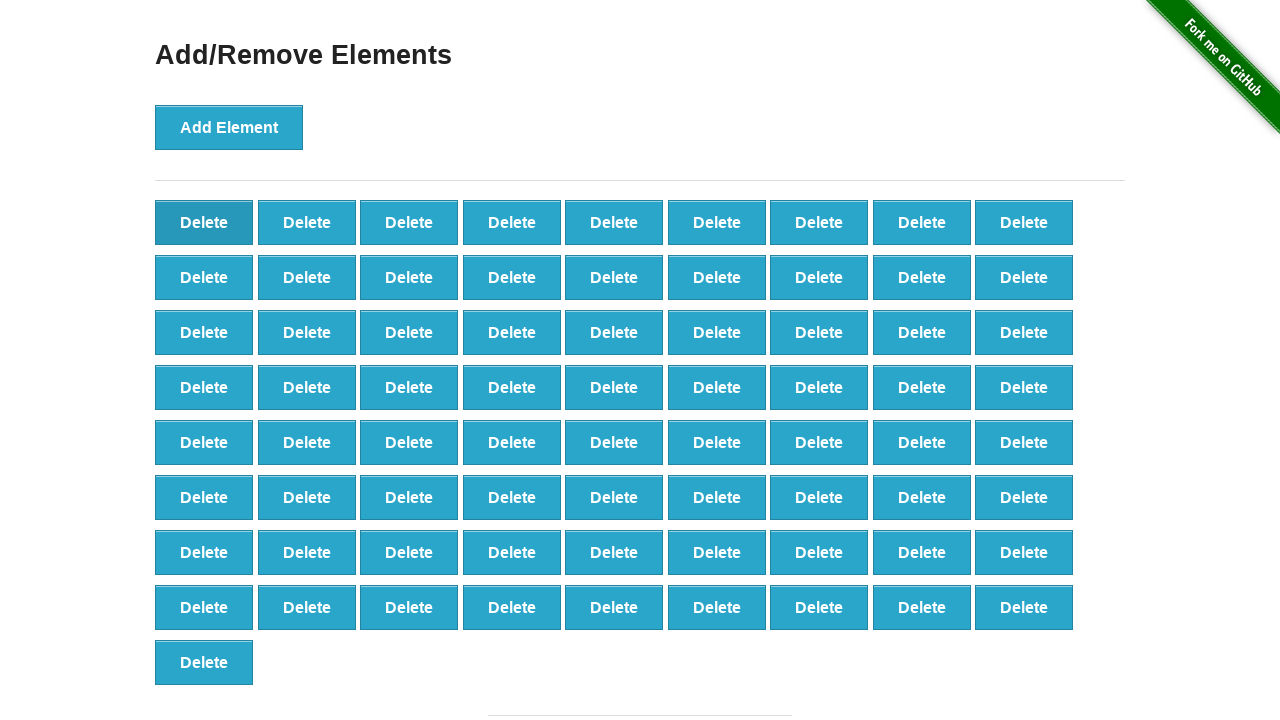

Clicked delete button (iteration 28/60) at (204, 222) on button[onclick='deleteElement()'] >> nth=0
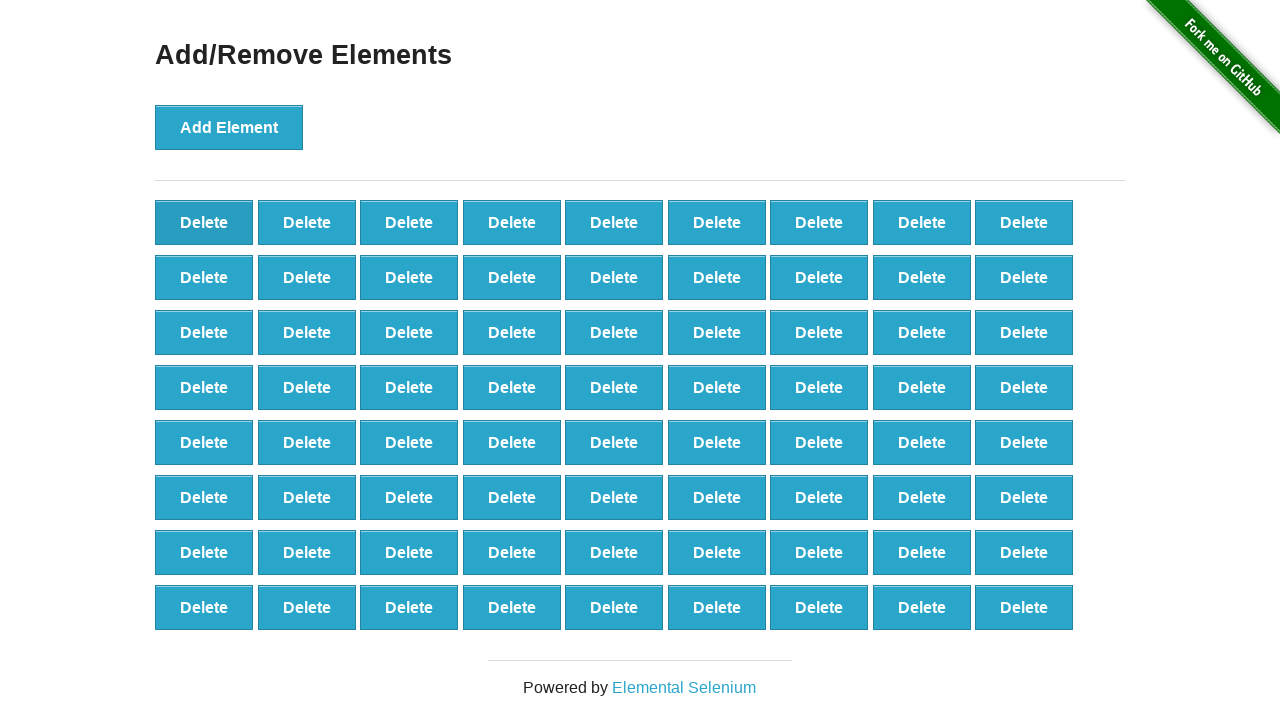

Clicked delete button (iteration 29/60) at (204, 222) on button[onclick='deleteElement()'] >> nth=0
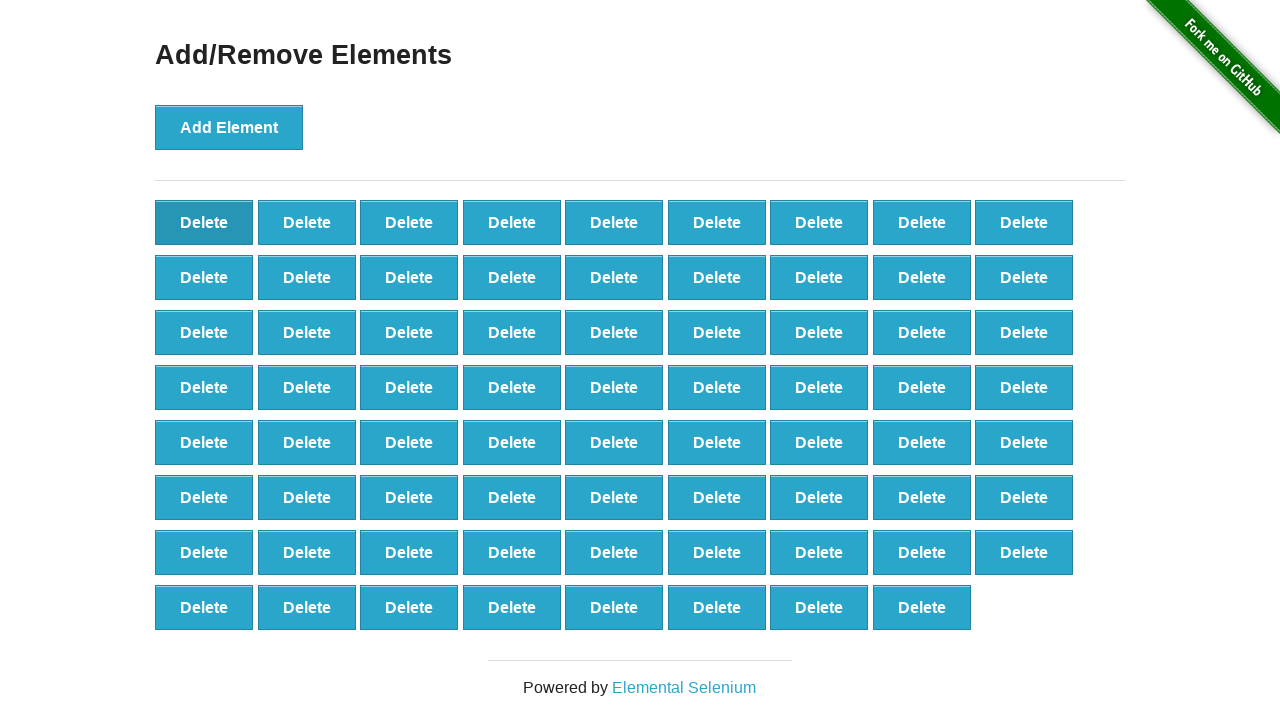

Clicked delete button (iteration 30/60) at (204, 222) on button[onclick='deleteElement()'] >> nth=0
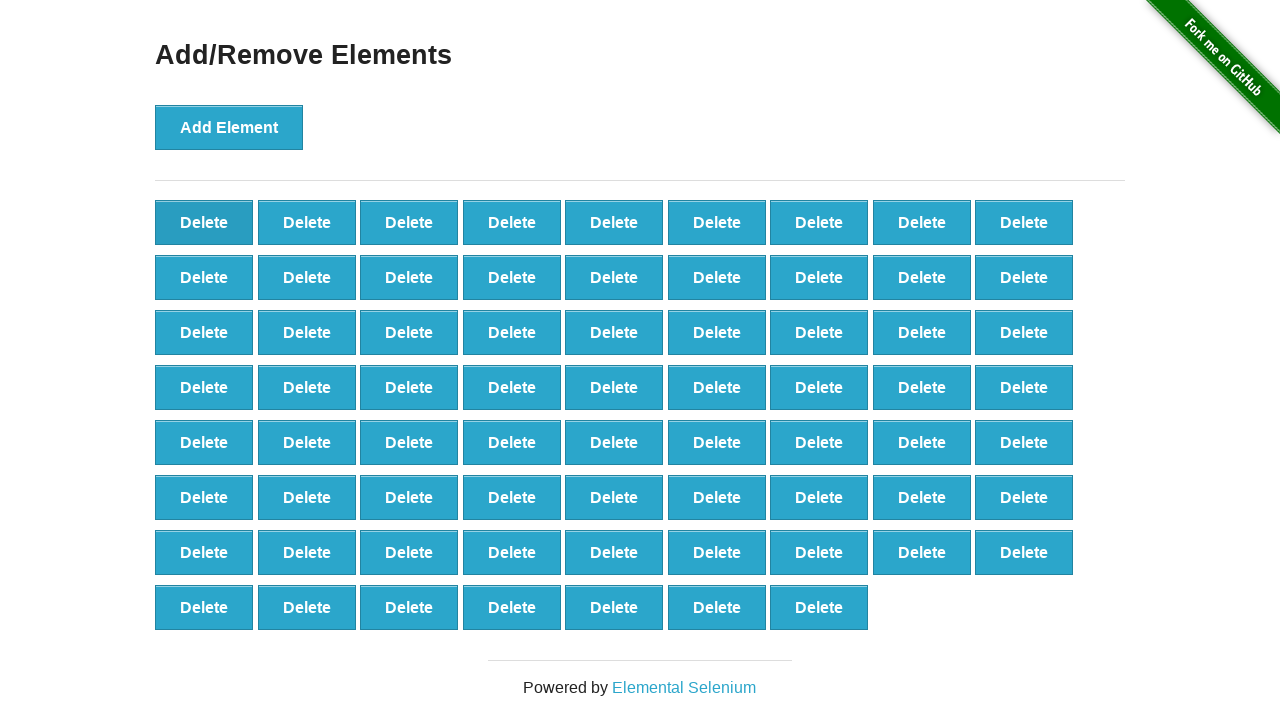

Clicked delete button (iteration 31/60) at (204, 222) on button[onclick='deleteElement()'] >> nth=0
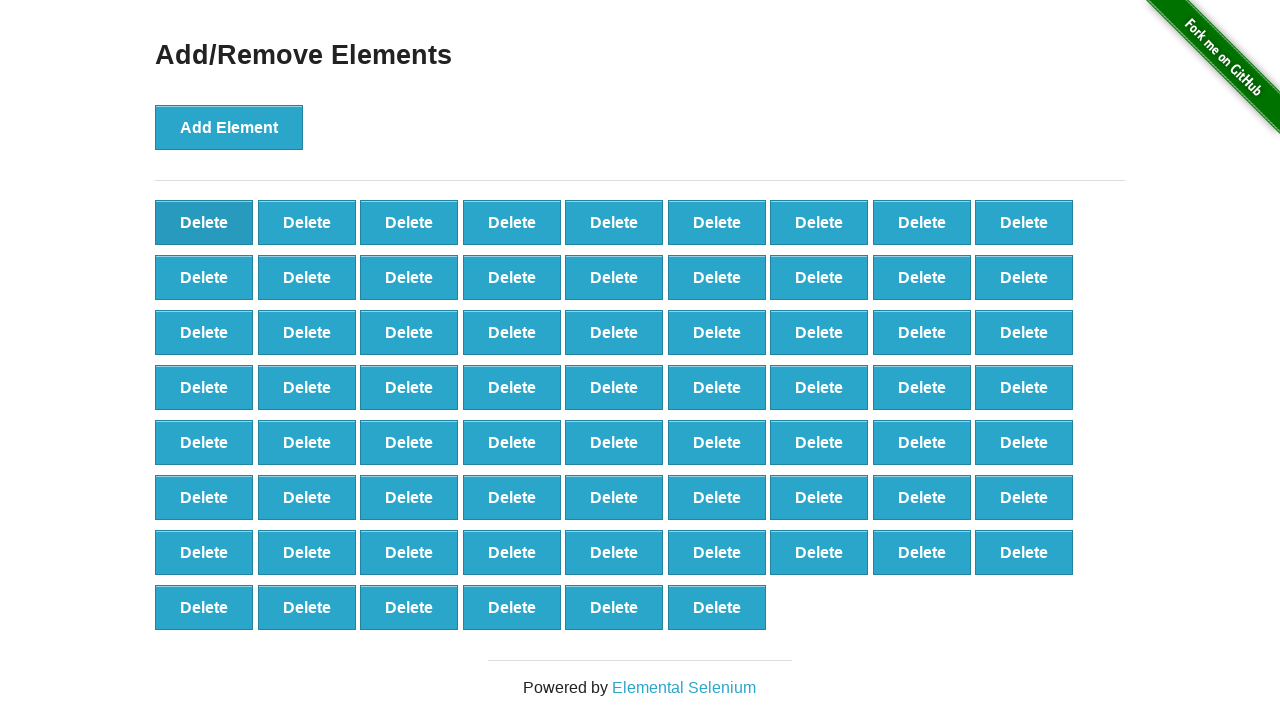

Clicked delete button (iteration 32/60) at (204, 222) on button[onclick='deleteElement()'] >> nth=0
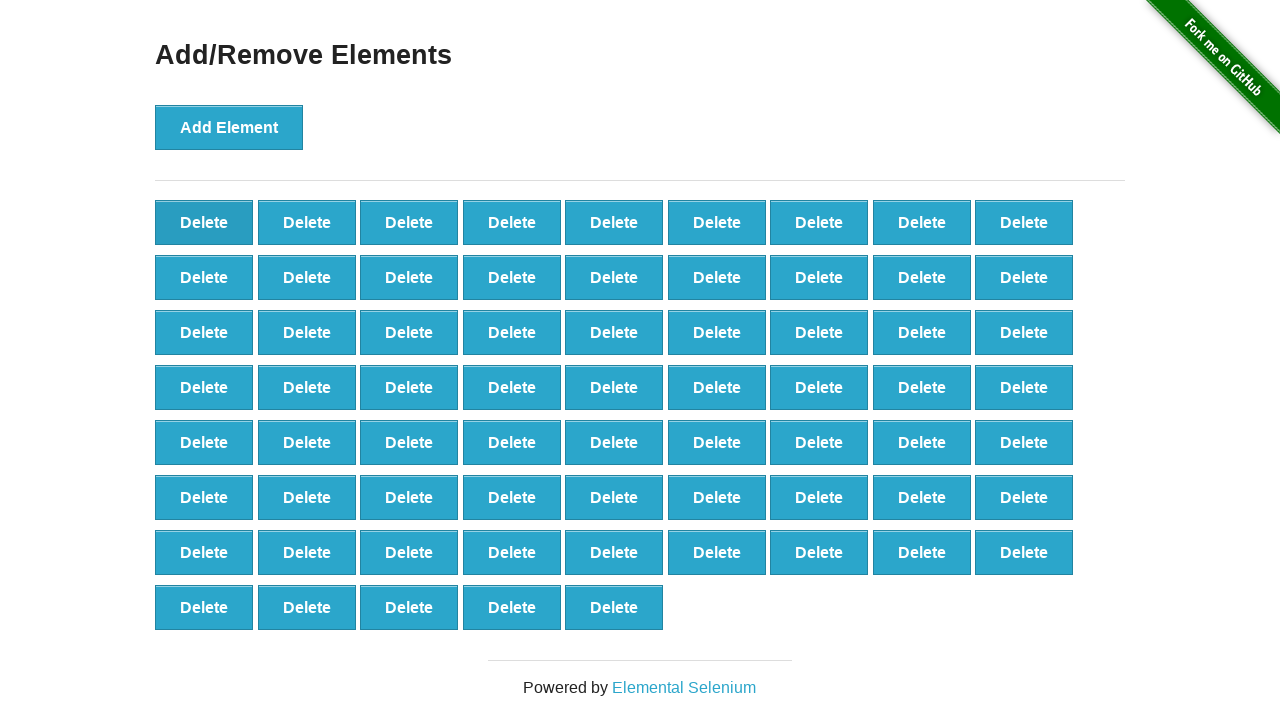

Clicked delete button (iteration 33/60) at (204, 222) on button[onclick='deleteElement()'] >> nth=0
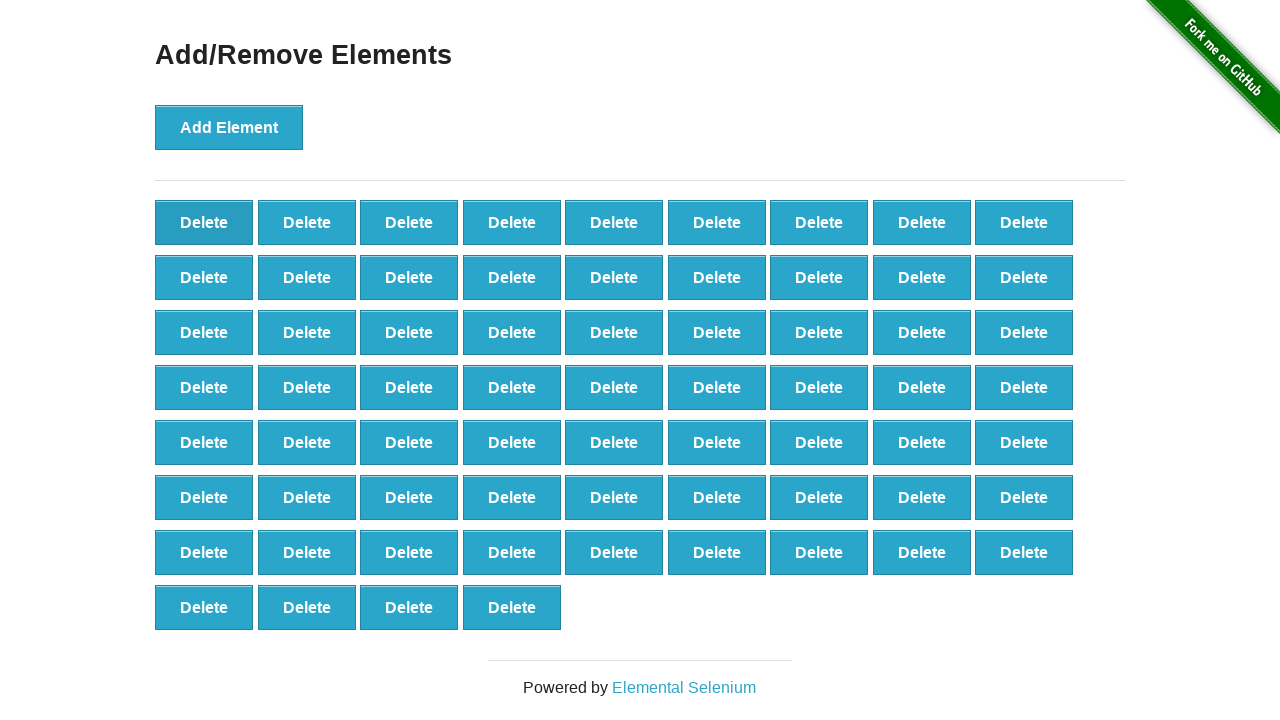

Clicked delete button (iteration 34/60) at (204, 222) on button[onclick='deleteElement()'] >> nth=0
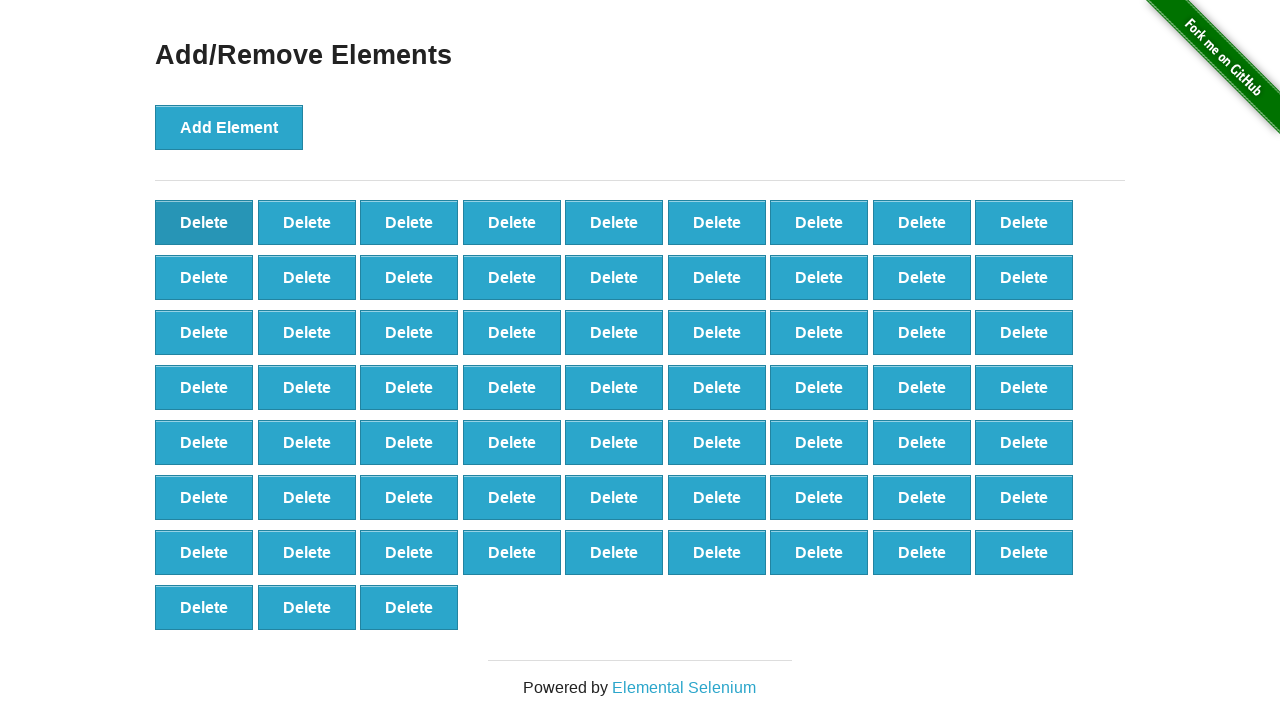

Clicked delete button (iteration 35/60) at (204, 222) on button[onclick='deleteElement()'] >> nth=0
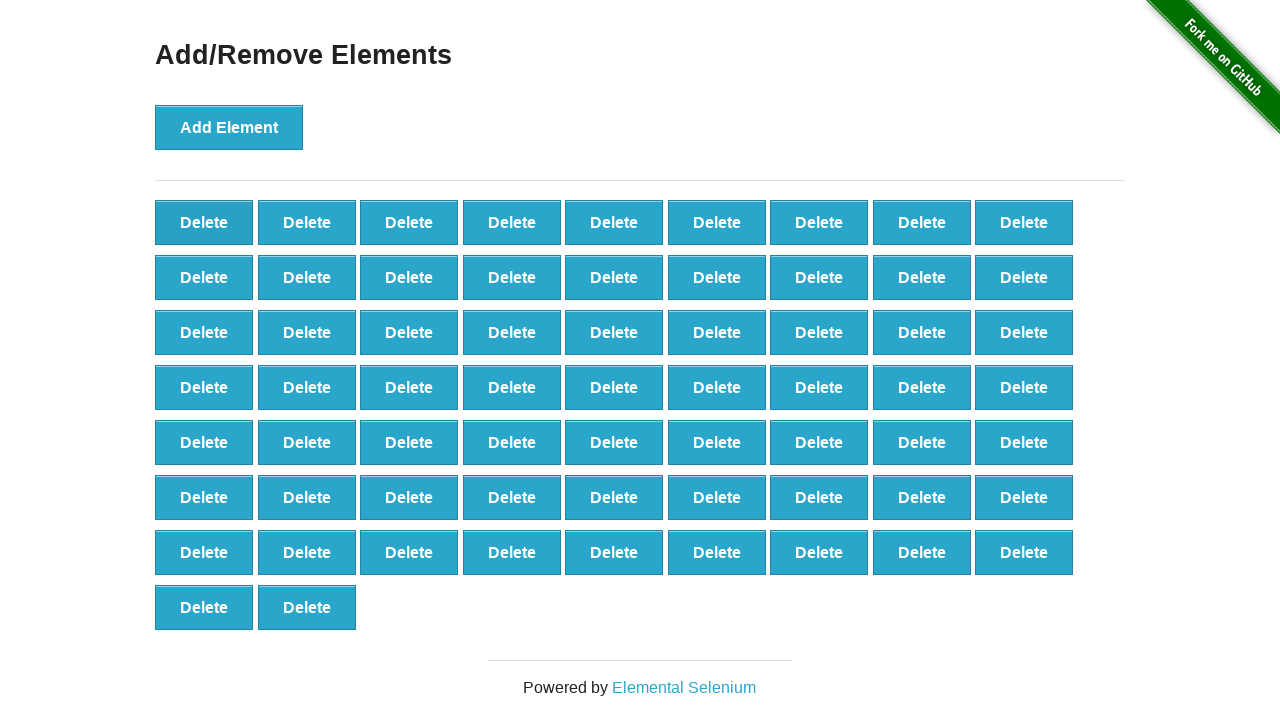

Clicked delete button (iteration 36/60) at (204, 222) on button[onclick='deleteElement()'] >> nth=0
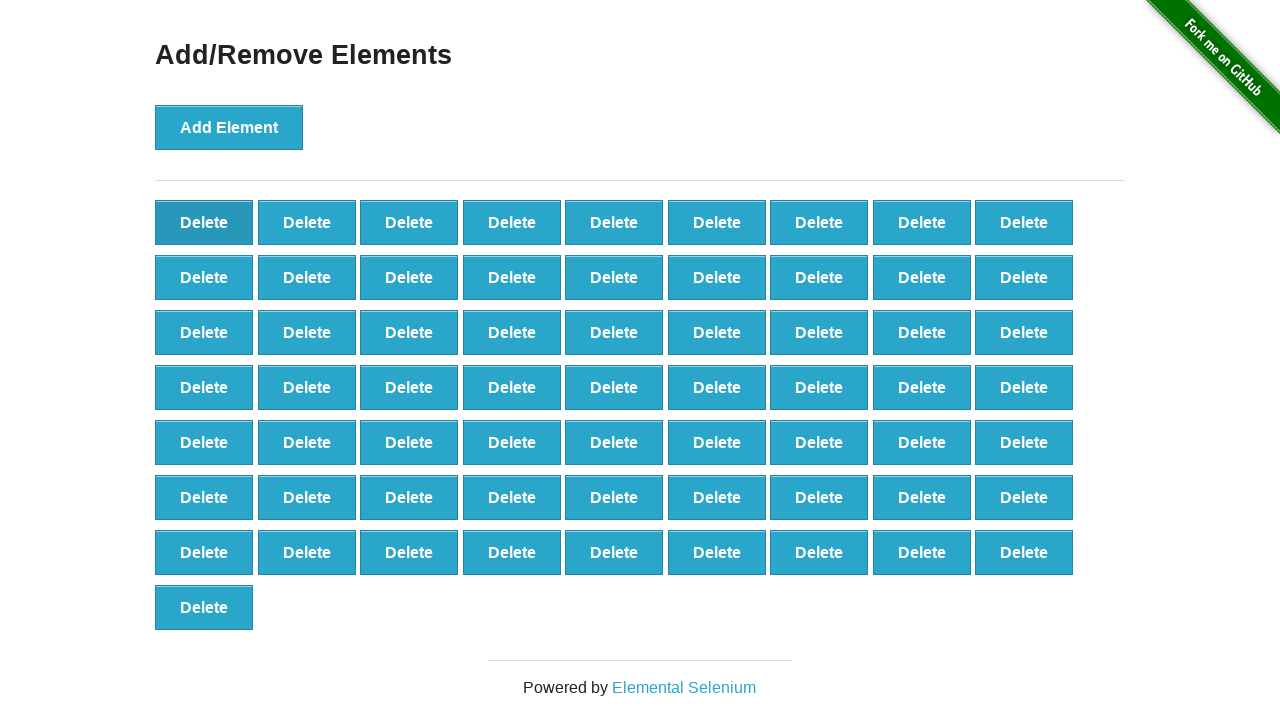

Clicked delete button (iteration 37/60) at (204, 222) on button[onclick='deleteElement()'] >> nth=0
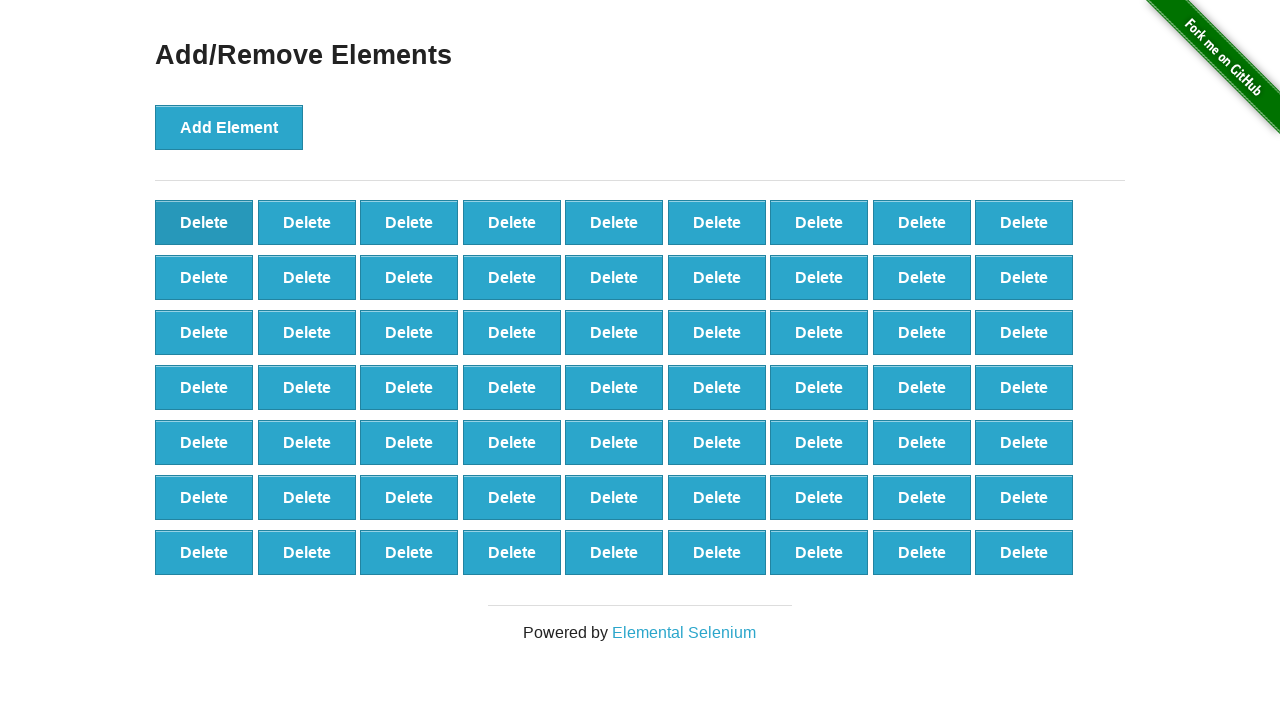

Clicked delete button (iteration 38/60) at (204, 222) on button[onclick='deleteElement()'] >> nth=0
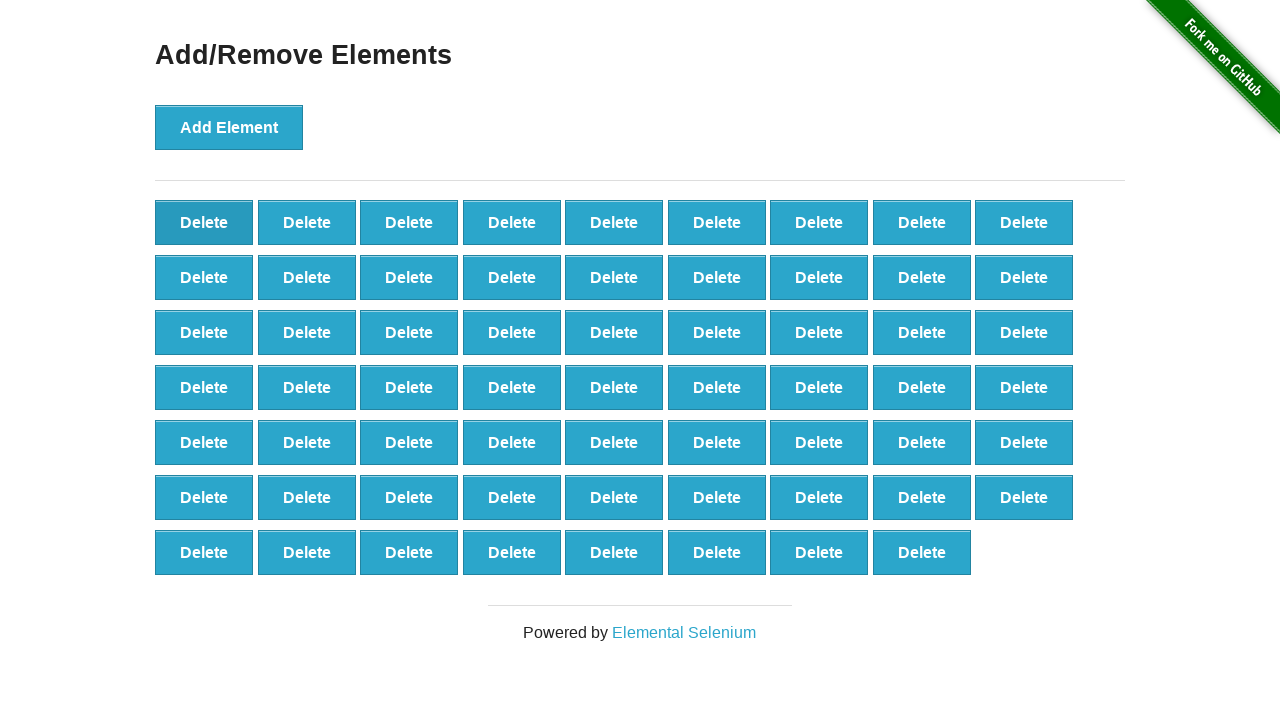

Clicked delete button (iteration 39/60) at (204, 222) on button[onclick='deleteElement()'] >> nth=0
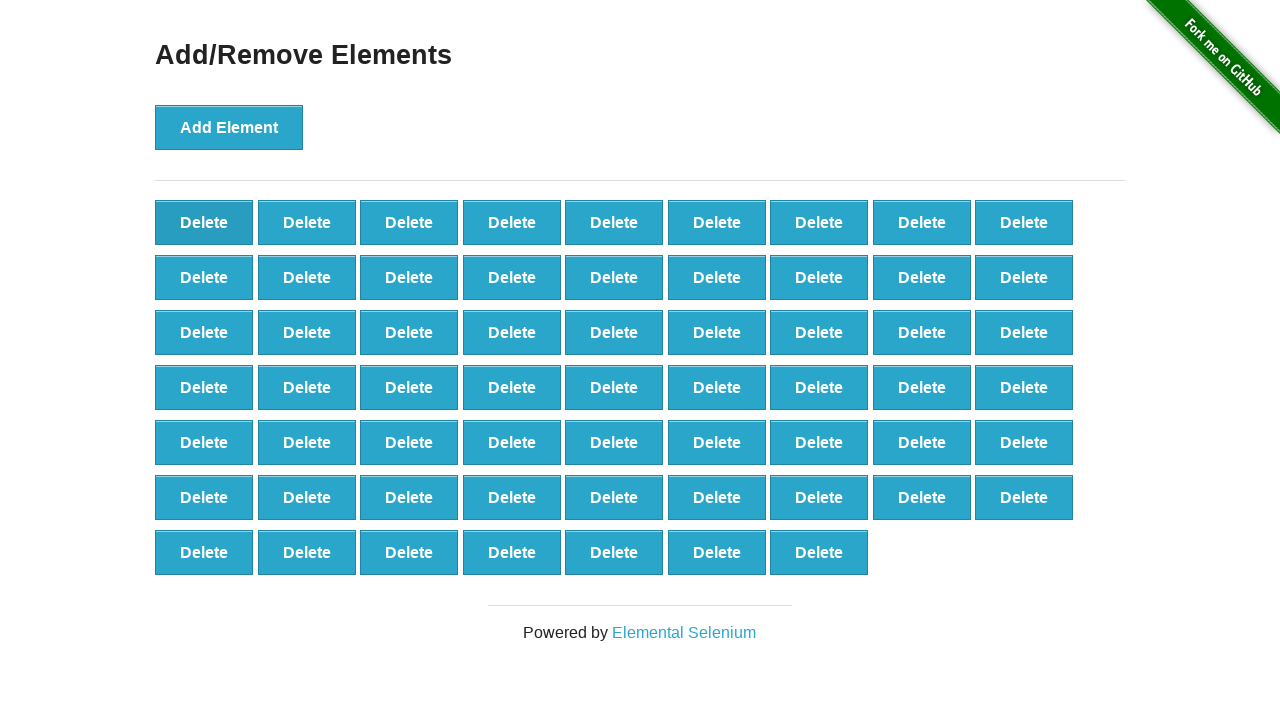

Clicked delete button (iteration 40/60) at (204, 222) on button[onclick='deleteElement()'] >> nth=0
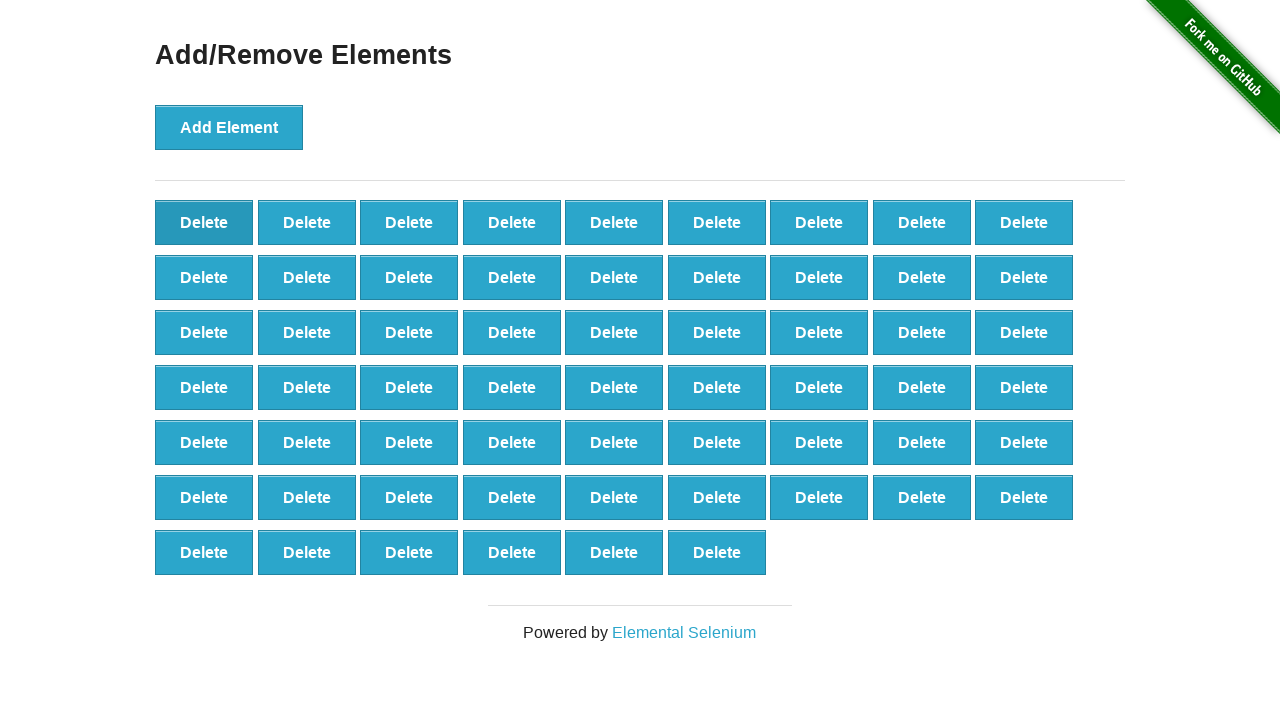

Clicked delete button (iteration 41/60) at (204, 222) on button[onclick='deleteElement()'] >> nth=0
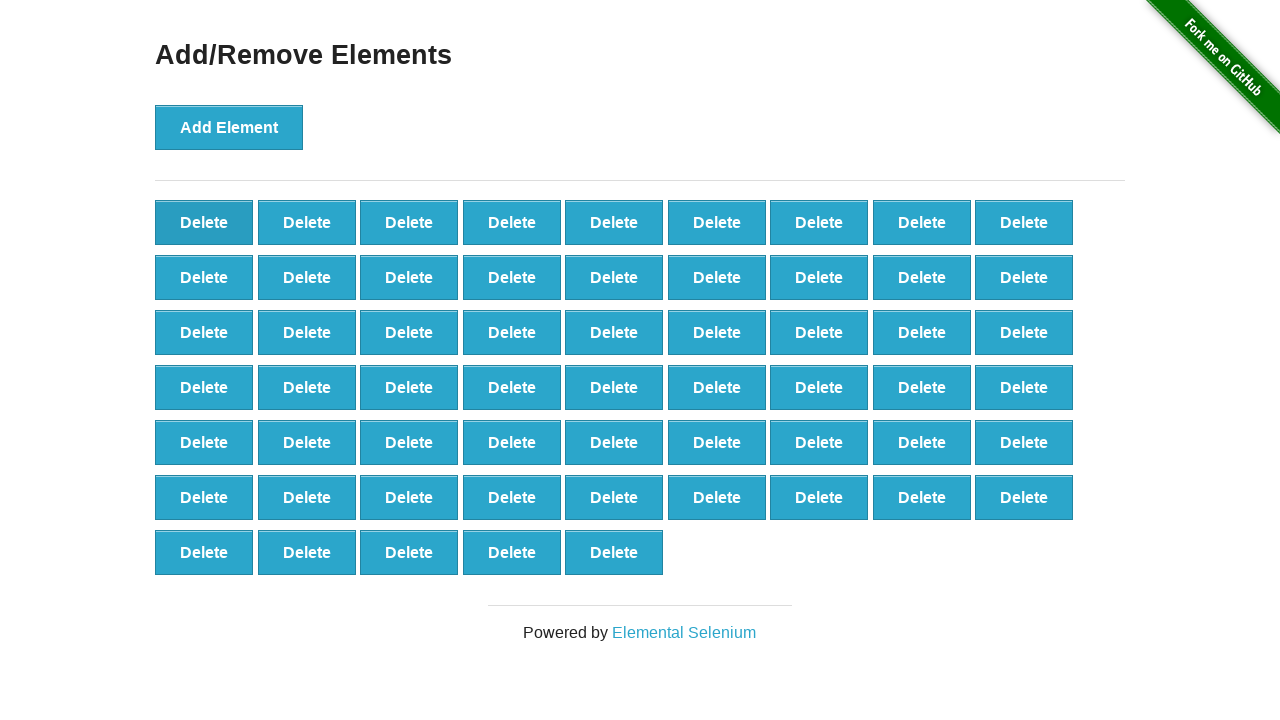

Clicked delete button (iteration 42/60) at (204, 222) on button[onclick='deleteElement()'] >> nth=0
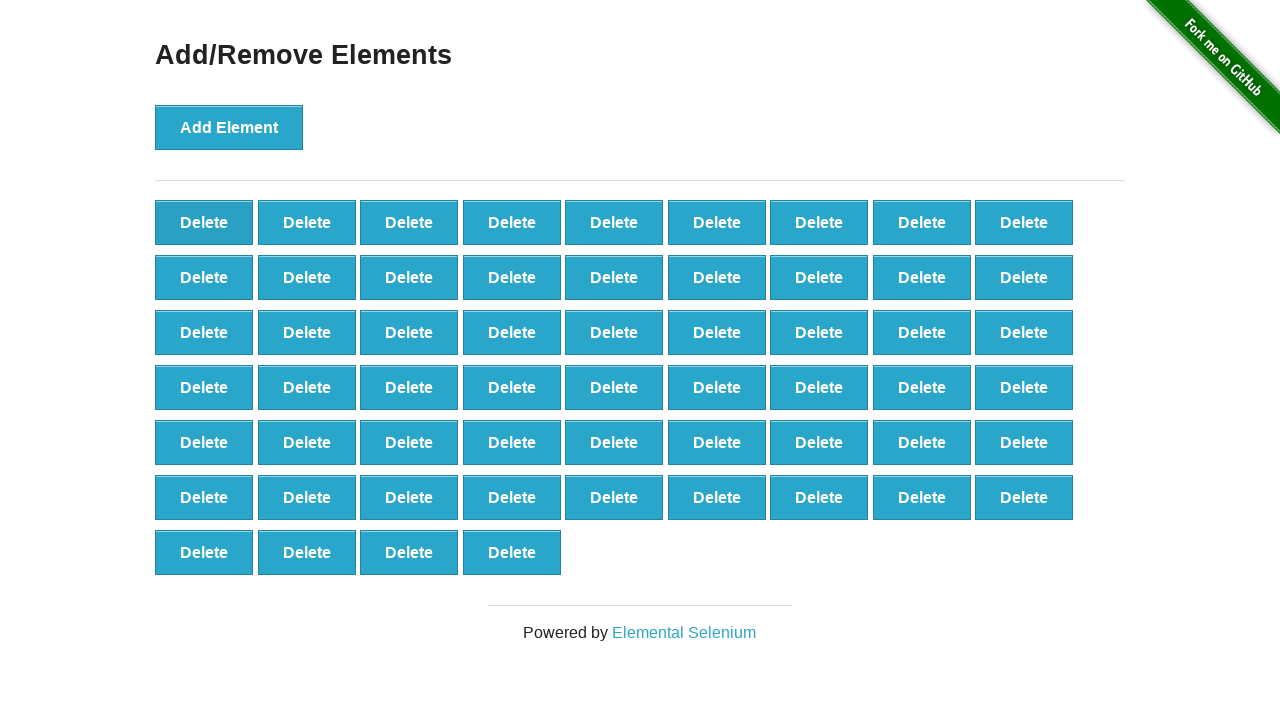

Clicked delete button (iteration 43/60) at (204, 222) on button[onclick='deleteElement()'] >> nth=0
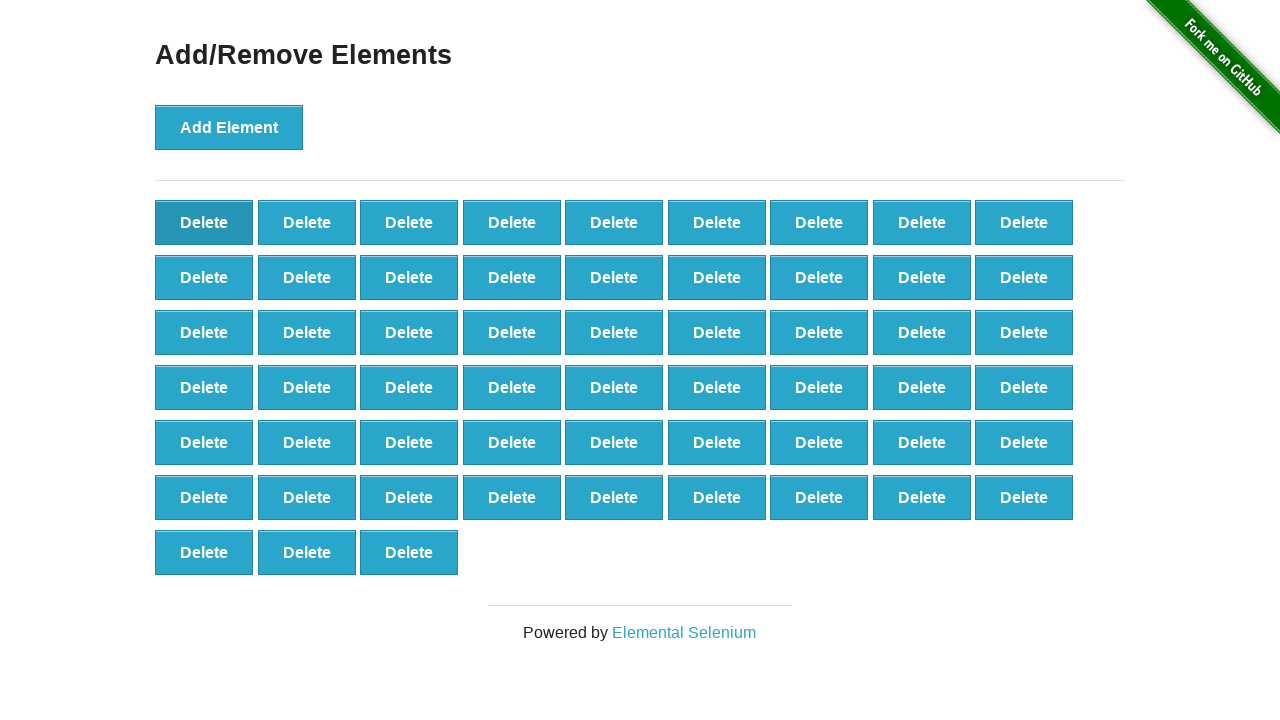

Clicked delete button (iteration 44/60) at (204, 222) on button[onclick='deleteElement()'] >> nth=0
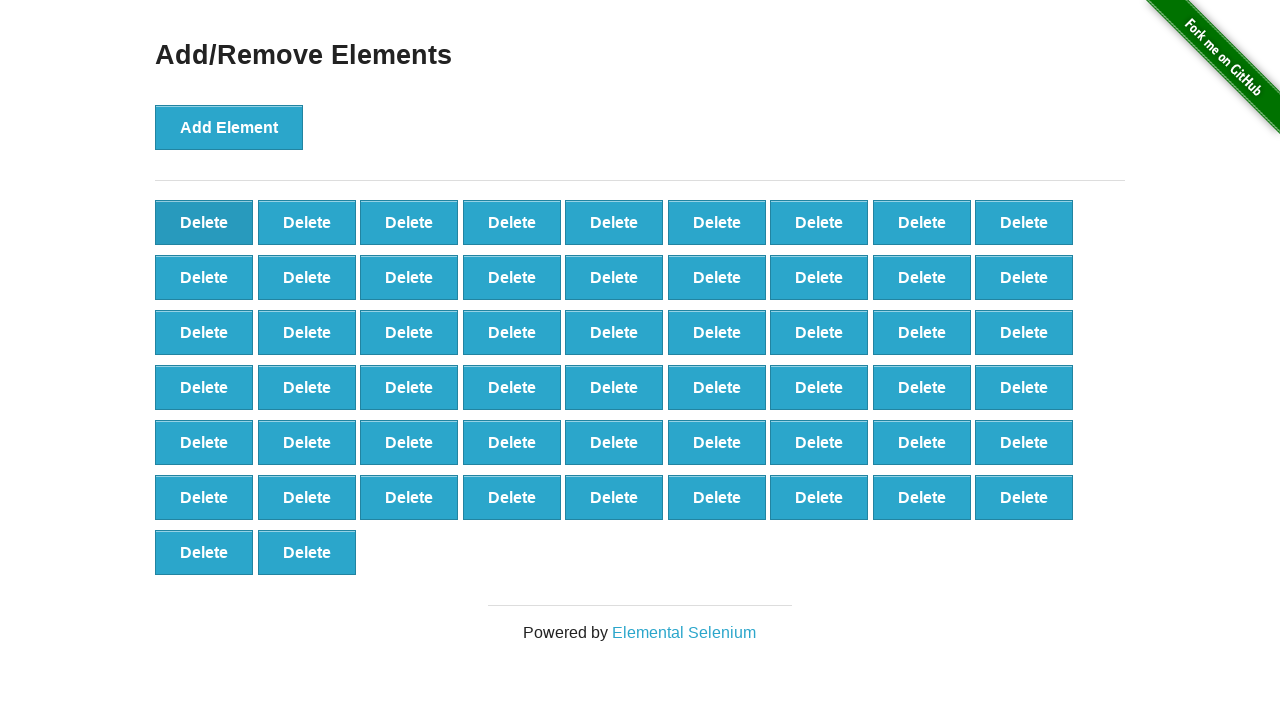

Clicked delete button (iteration 45/60) at (204, 222) on button[onclick='deleteElement()'] >> nth=0
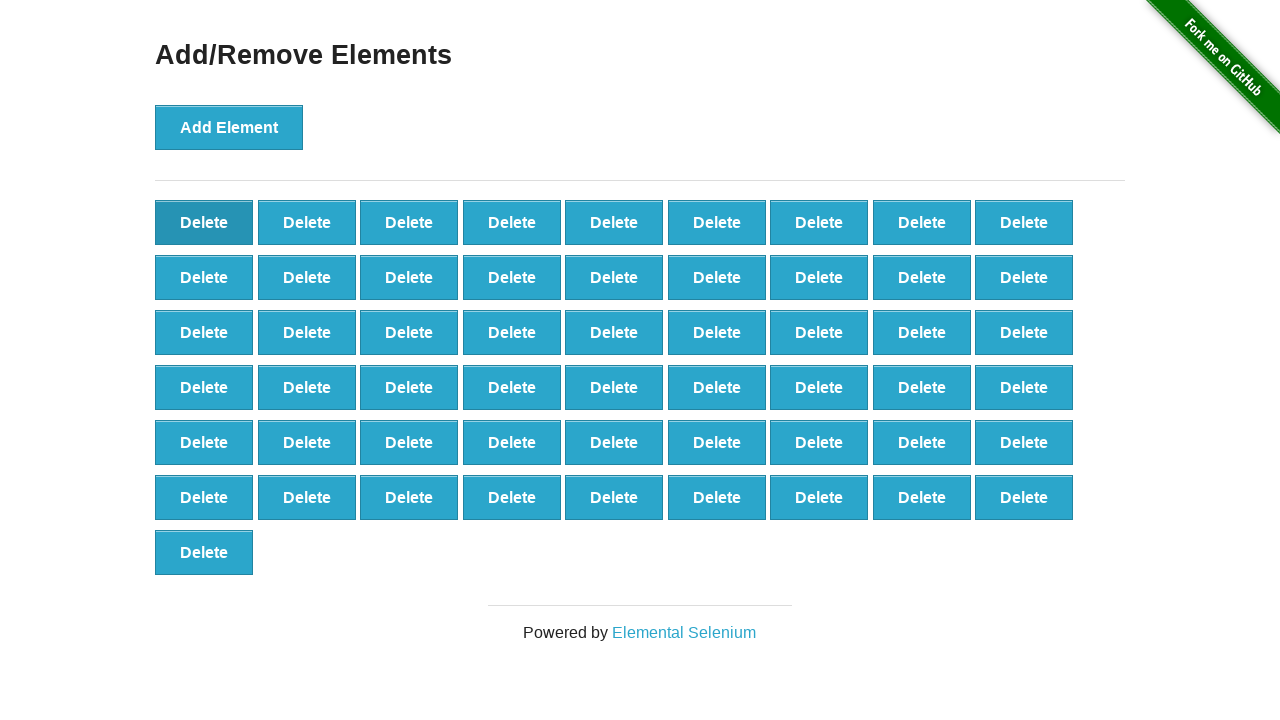

Clicked delete button (iteration 46/60) at (204, 222) on button[onclick='deleteElement()'] >> nth=0
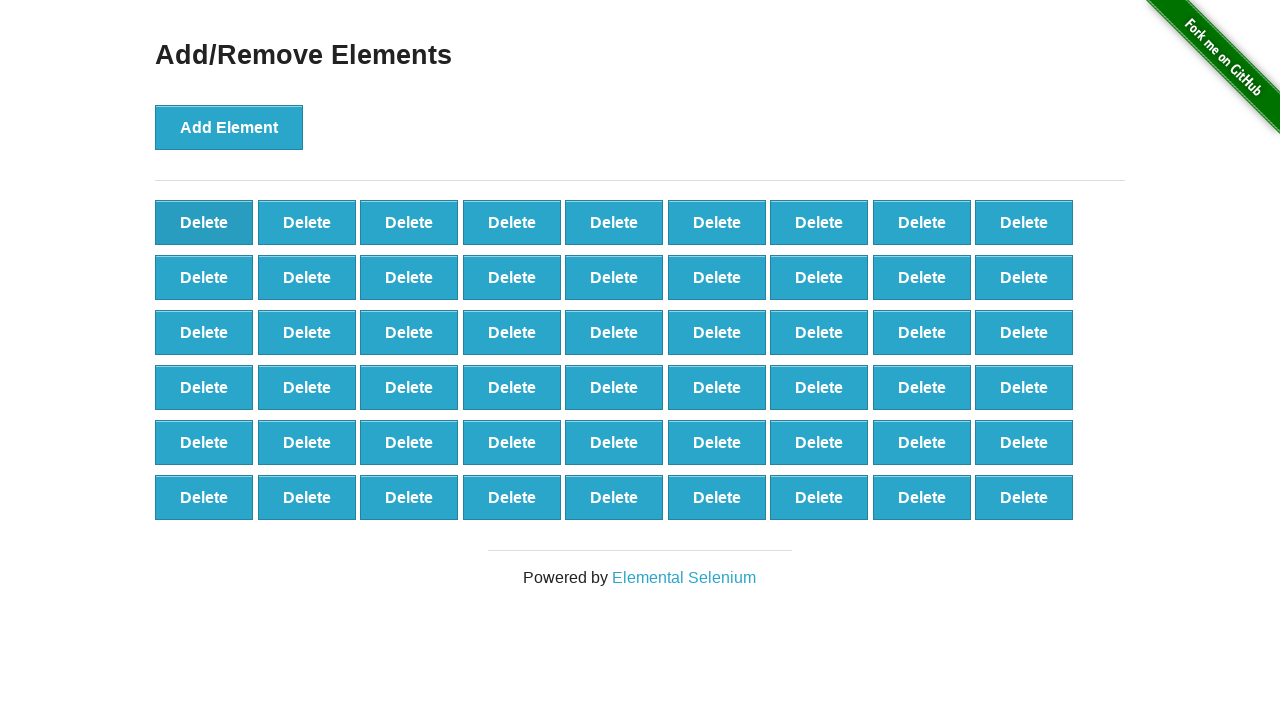

Clicked delete button (iteration 47/60) at (204, 222) on button[onclick='deleteElement()'] >> nth=0
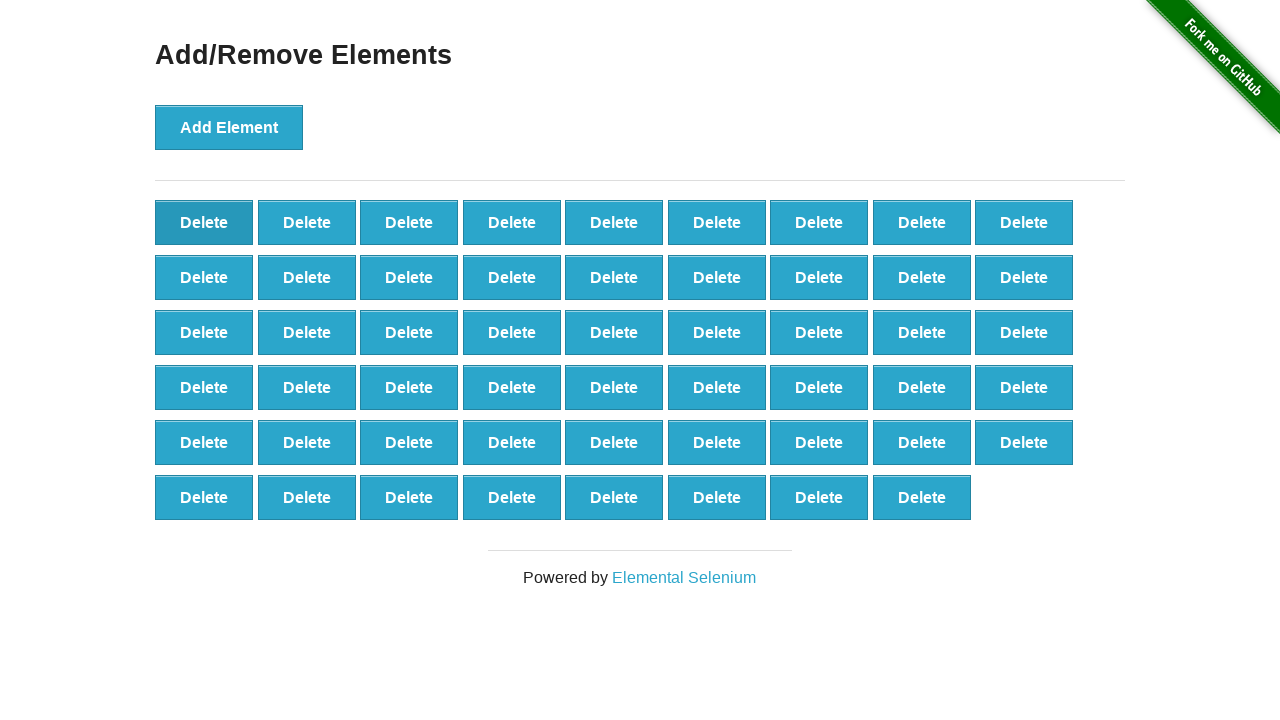

Clicked delete button (iteration 48/60) at (204, 222) on button[onclick='deleteElement()'] >> nth=0
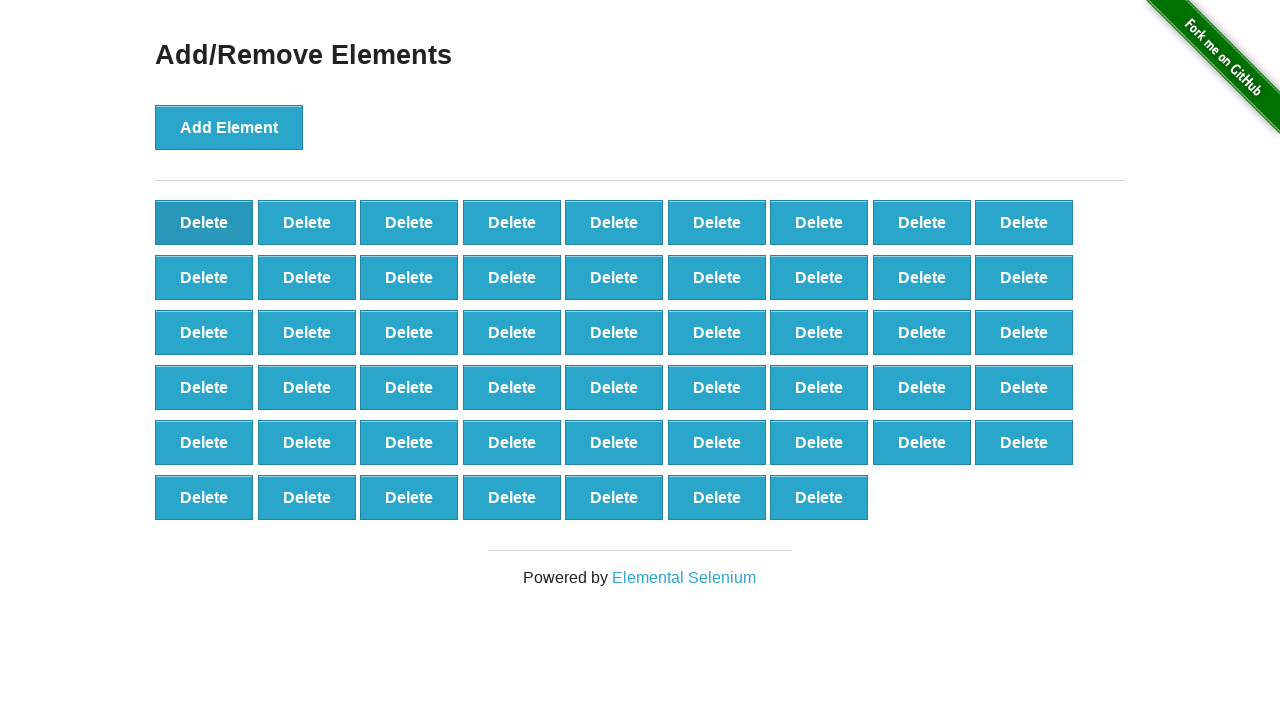

Clicked delete button (iteration 49/60) at (204, 222) on button[onclick='deleteElement()'] >> nth=0
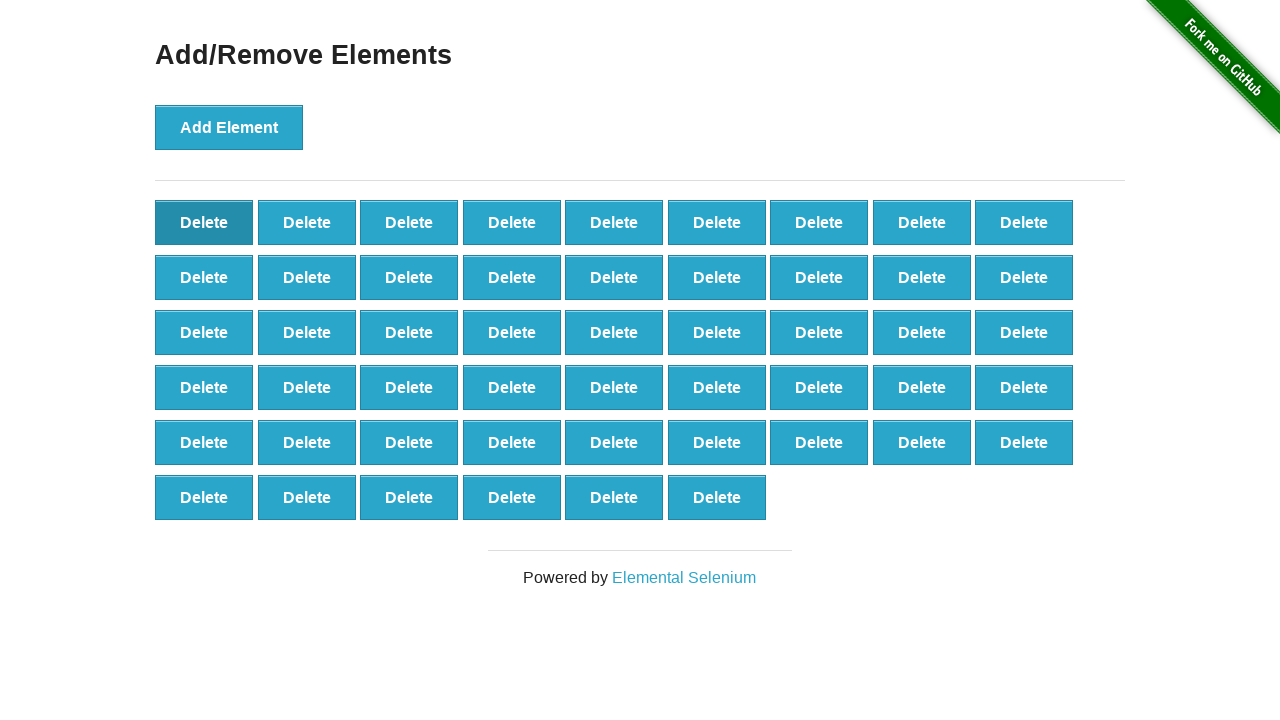

Clicked delete button (iteration 50/60) at (204, 222) on button[onclick='deleteElement()'] >> nth=0
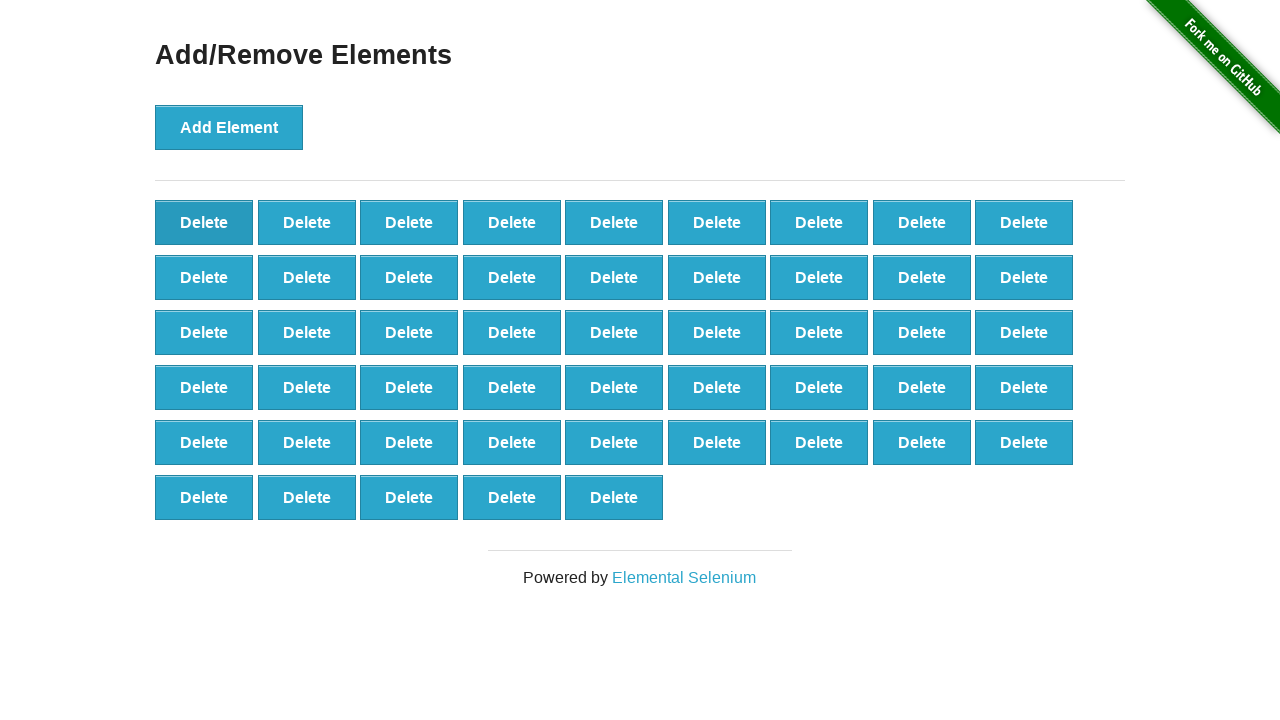

Clicked delete button (iteration 51/60) at (204, 222) on button[onclick='deleteElement()'] >> nth=0
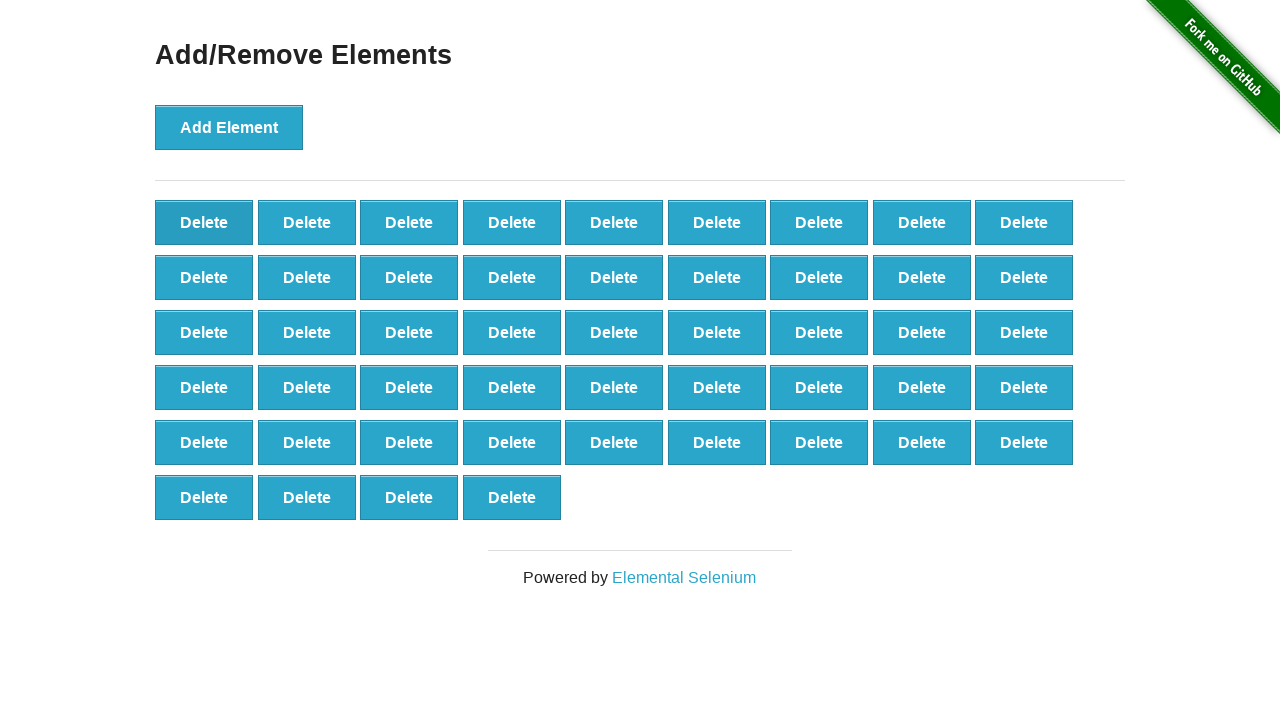

Clicked delete button (iteration 52/60) at (204, 222) on button[onclick='deleteElement()'] >> nth=0
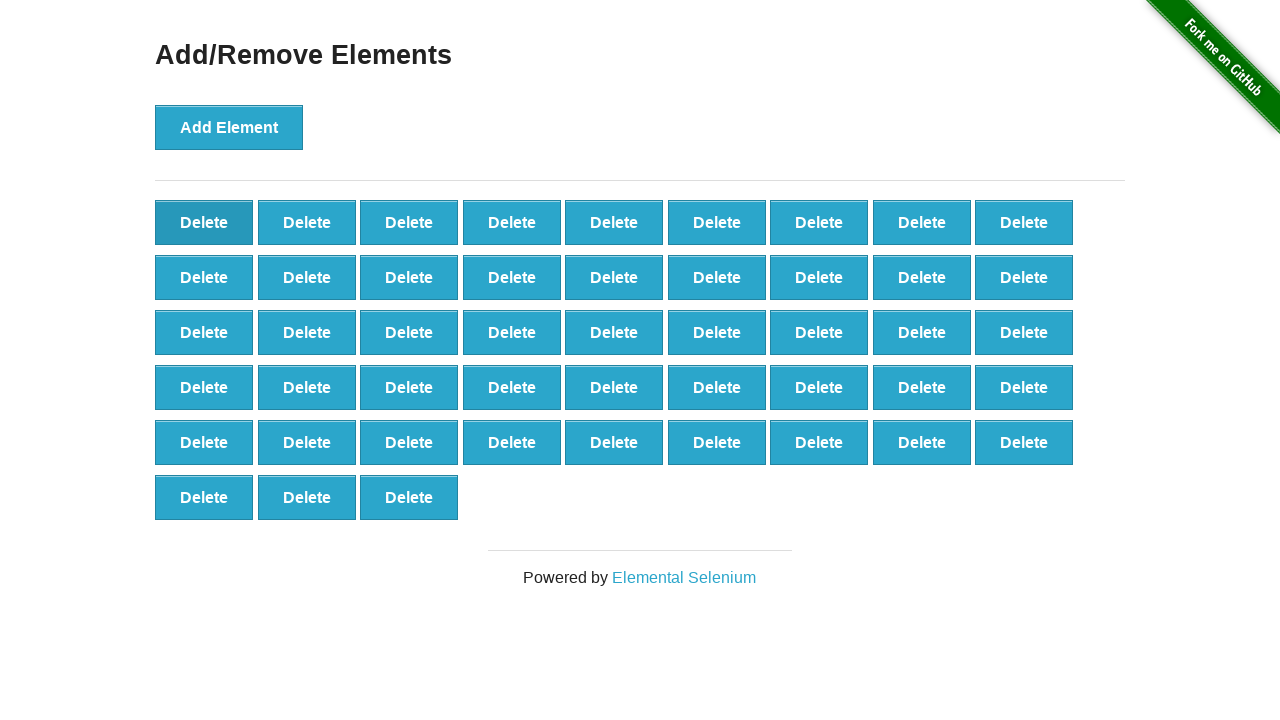

Clicked delete button (iteration 53/60) at (204, 222) on button[onclick='deleteElement()'] >> nth=0
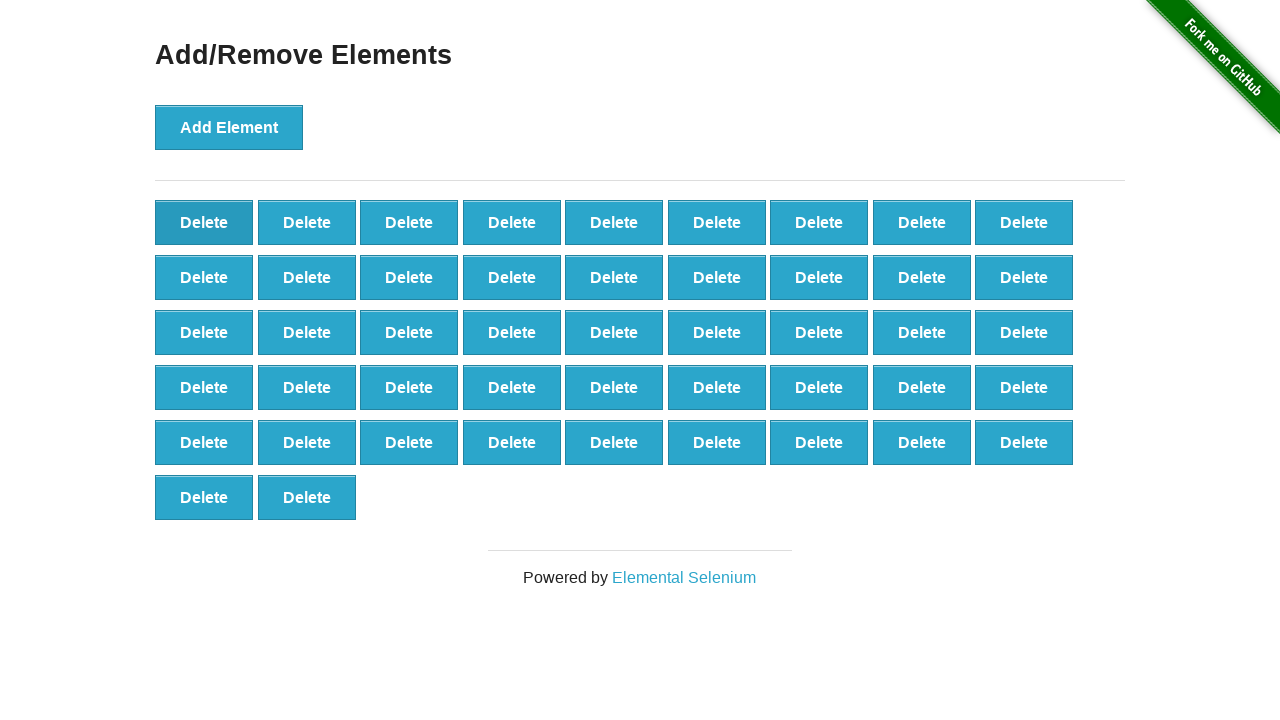

Clicked delete button (iteration 54/60) at (204, 222) on button[onclick='deleteElement()'] >> nth=0
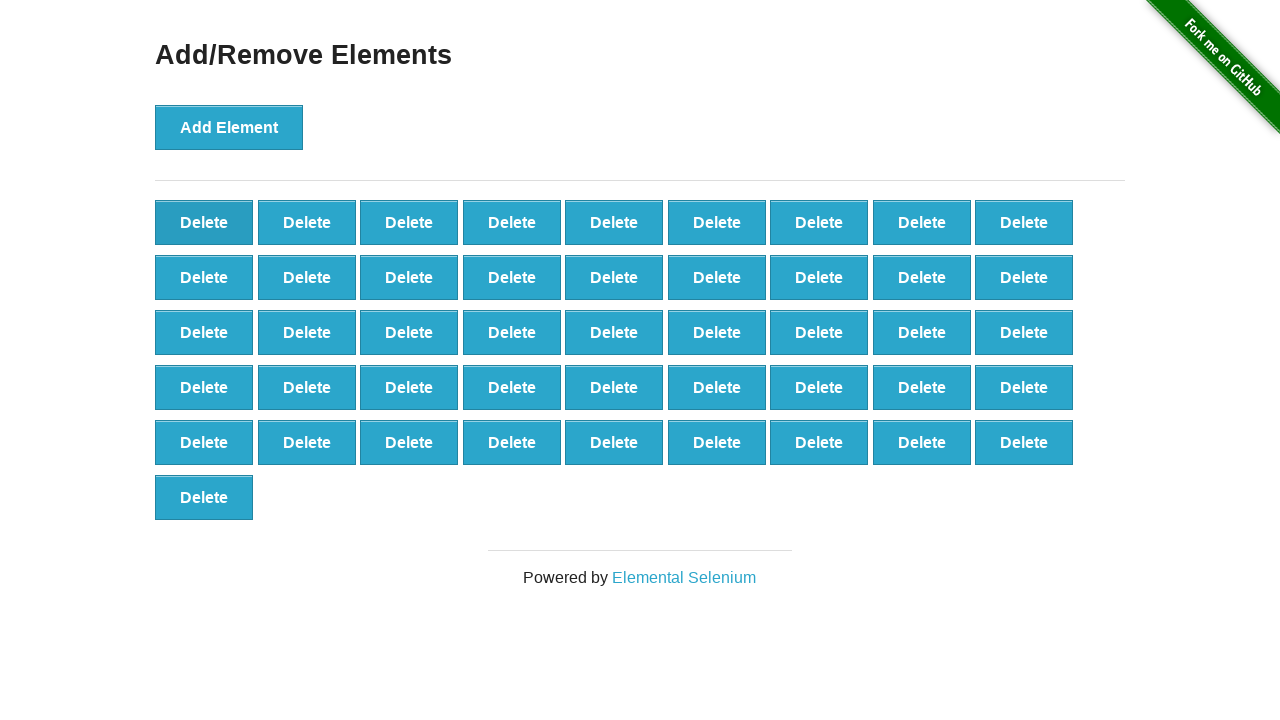

Clicked delete button (iteration 55/60) at (204, 222) on button[onclick='deleteElement()'] >> nth=0
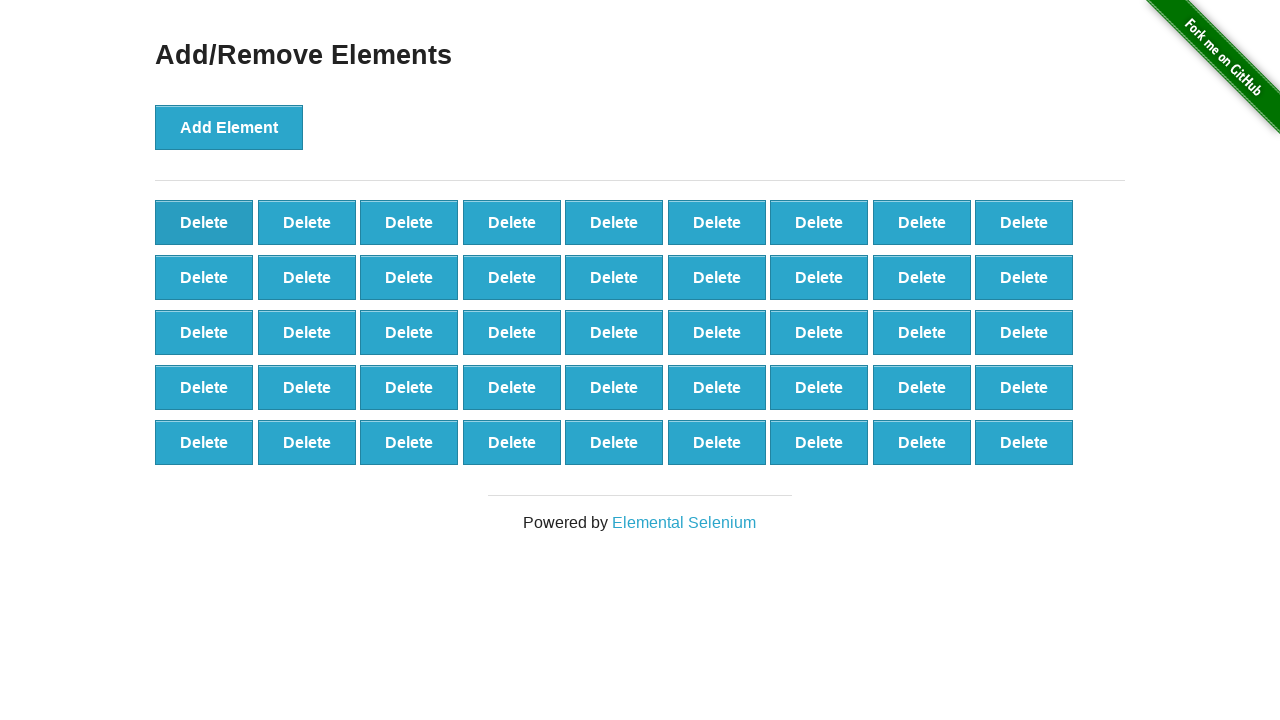

Clicked delete button (iteration 56/60) at (204, 222) on button[onclick='deleteElement()'] >> nth=0
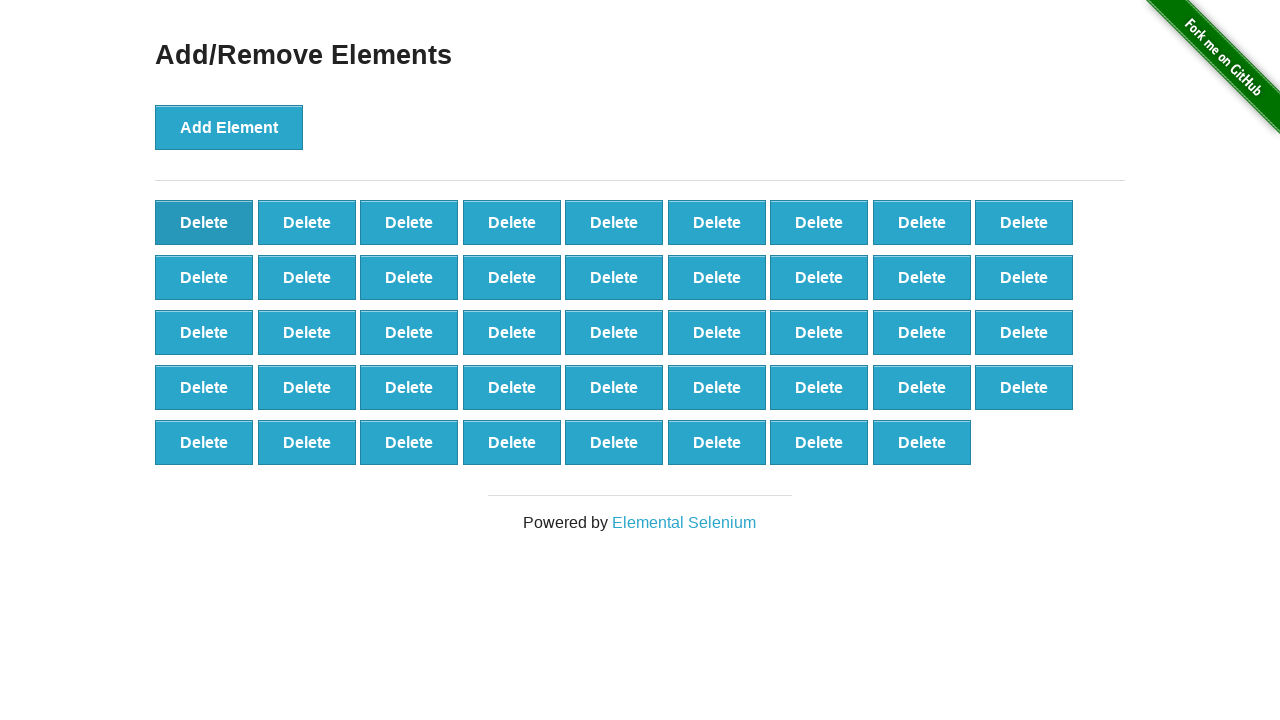

Clicked delete button (iteration 57/60) at (204, 222) on button[onclick='deleteElement()'] >> nth=0
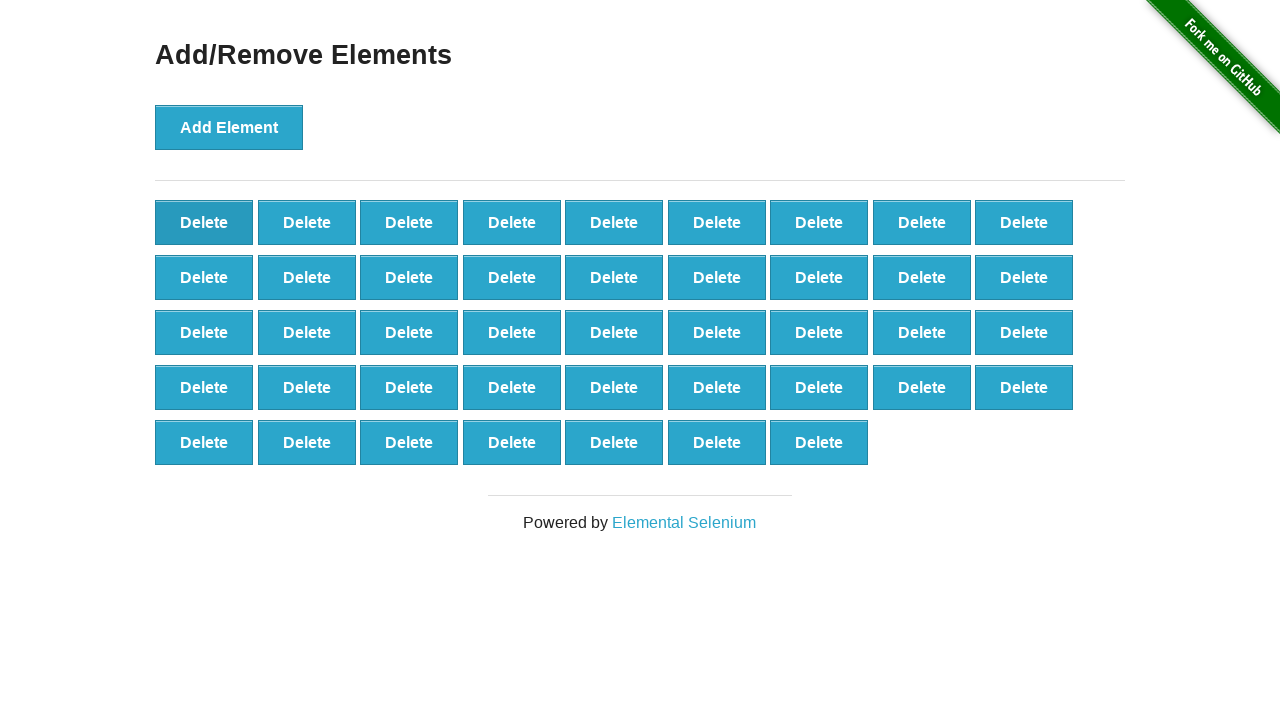

Clicked delete button (iteration 58/60) at (204, 222) on button[onclick='deleteElement()'] >> nth=0
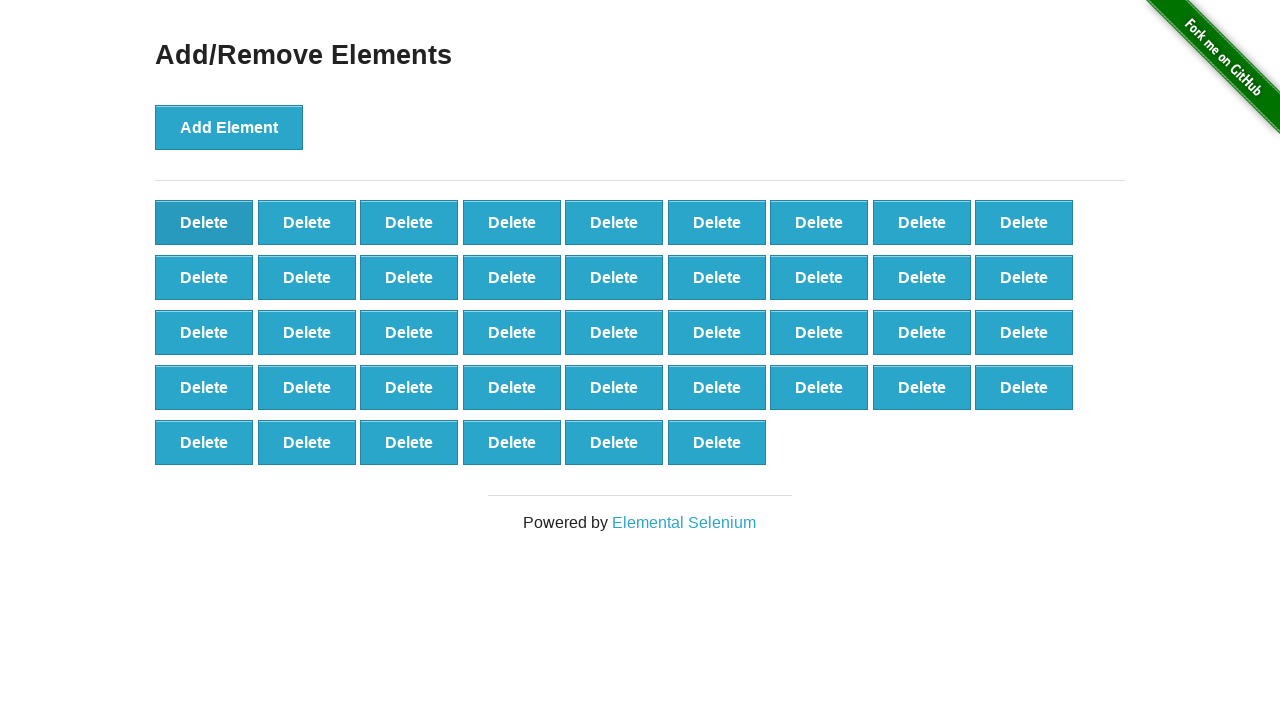

Clicked delete button (iteration 59/60) at (204, 222) on button[onclick='deleteElement()'] >> nth=0
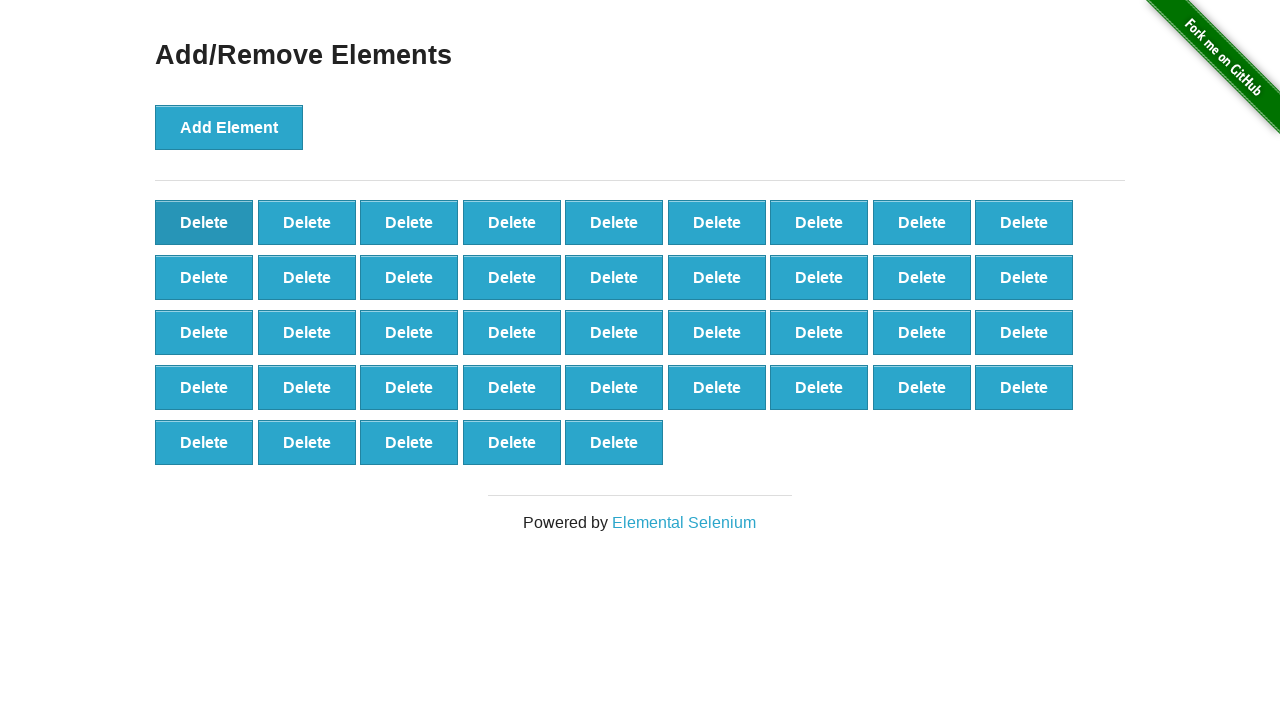

Clicked delete button (iteration 60/60) at (204, 222) on button[onclick='deleteElement()'] >> nth=0
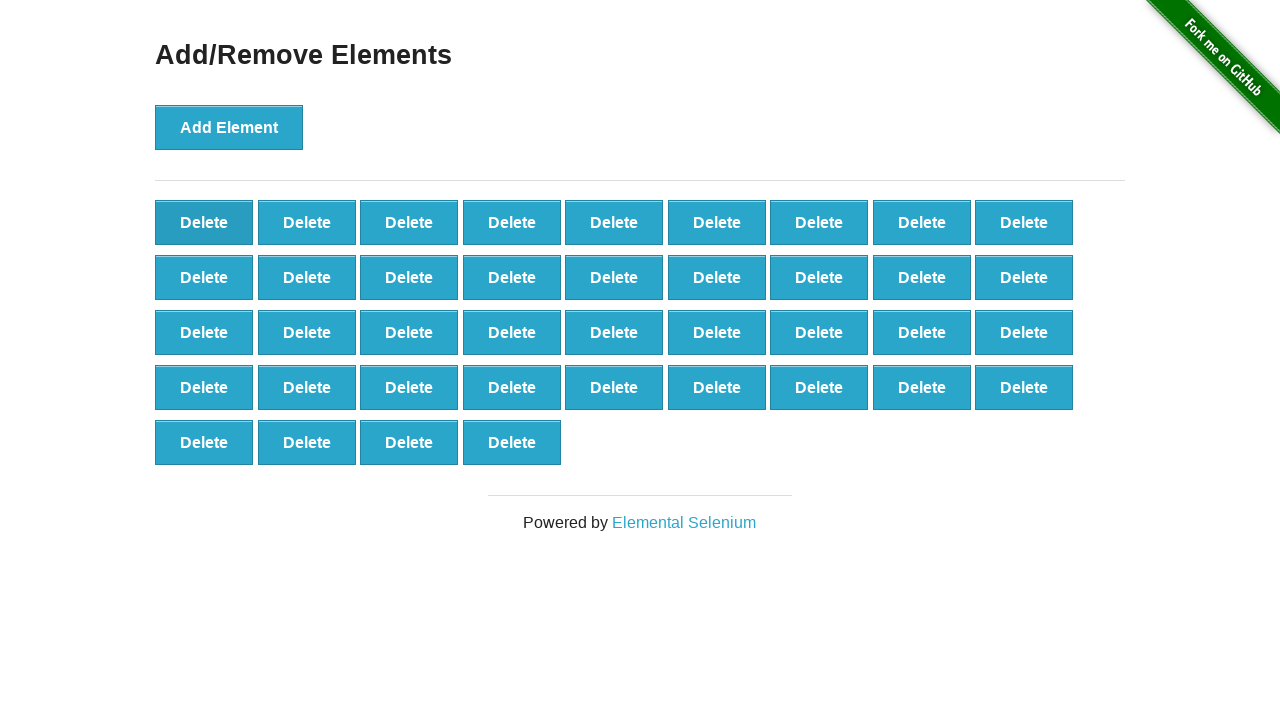

Validated that exactly 40 delete buttons remain (100 - 60)
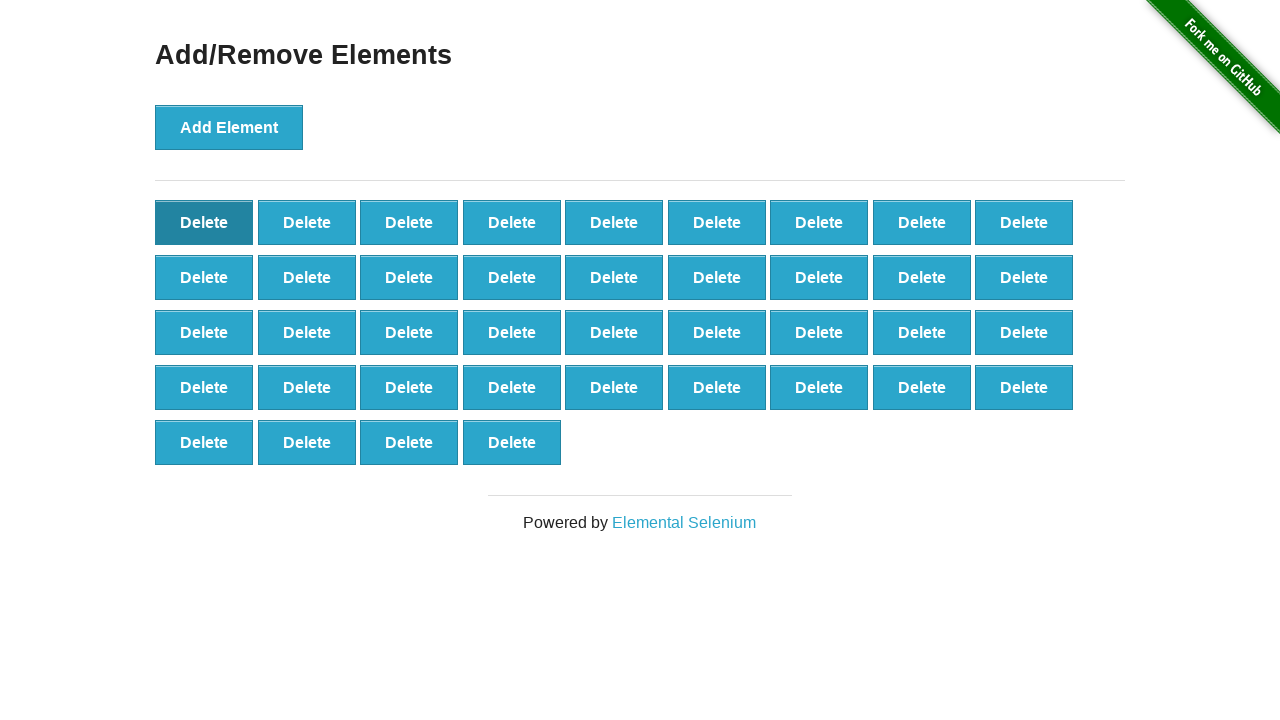

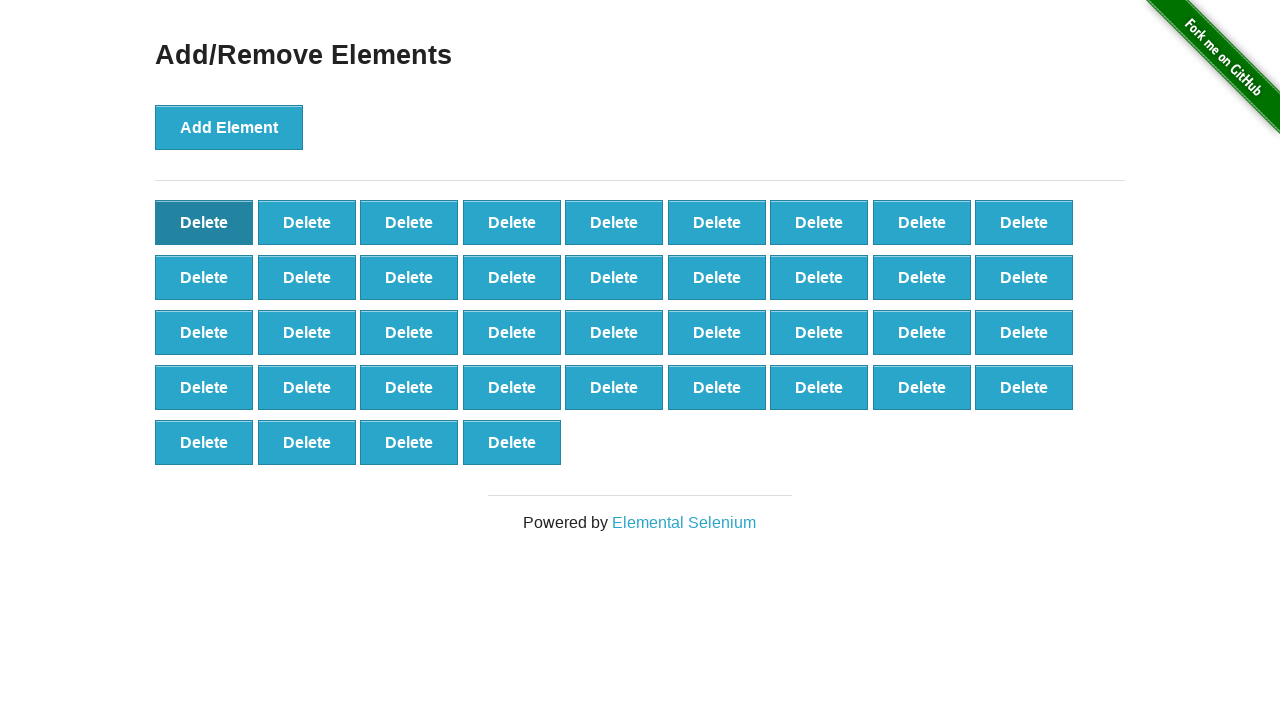